Tests a Todo page by adding 100 todo items and then deleting all odd-numbered todos (1, 3, 5, etc.)

Starting URL: https://material.playwrightvn.com/

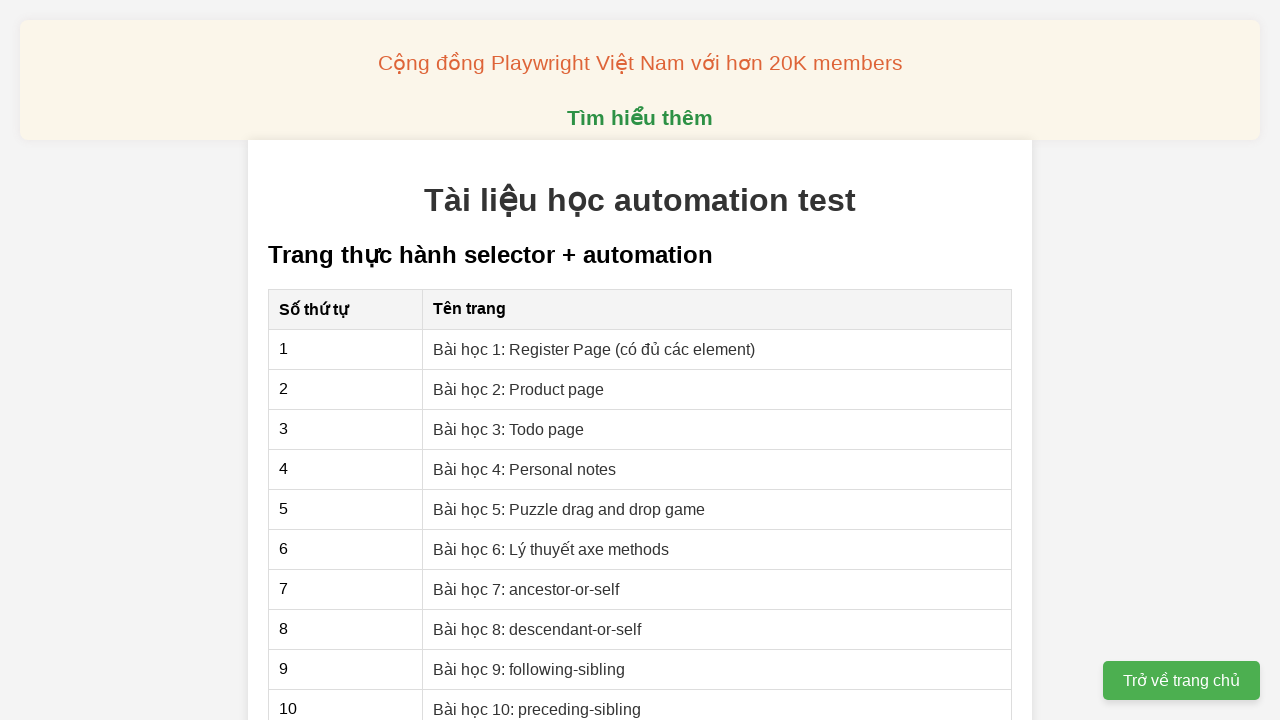

Clicked on 'Bài học 3: Todo page' lesson link at (509, 429) on xpath=//a[contains(text(),"Bài học 3: Todo page")]
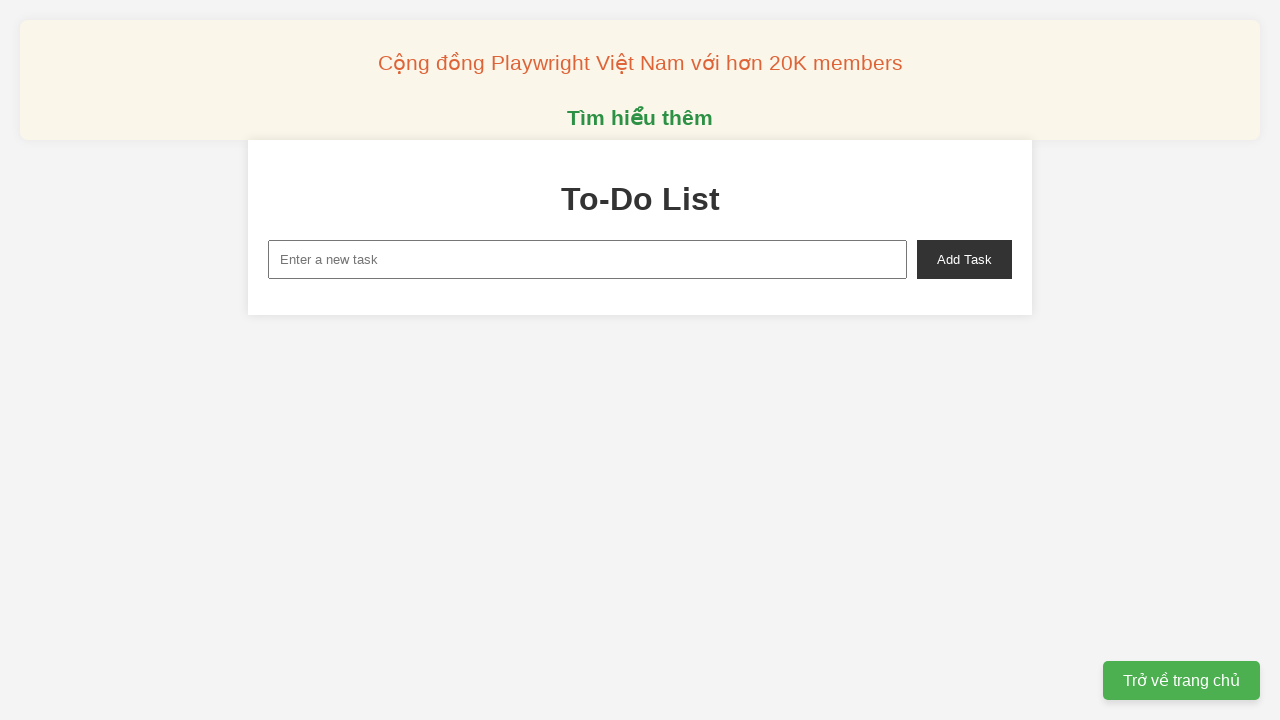

Filled input field with 'Todo1' on //input[@id="new-task"]
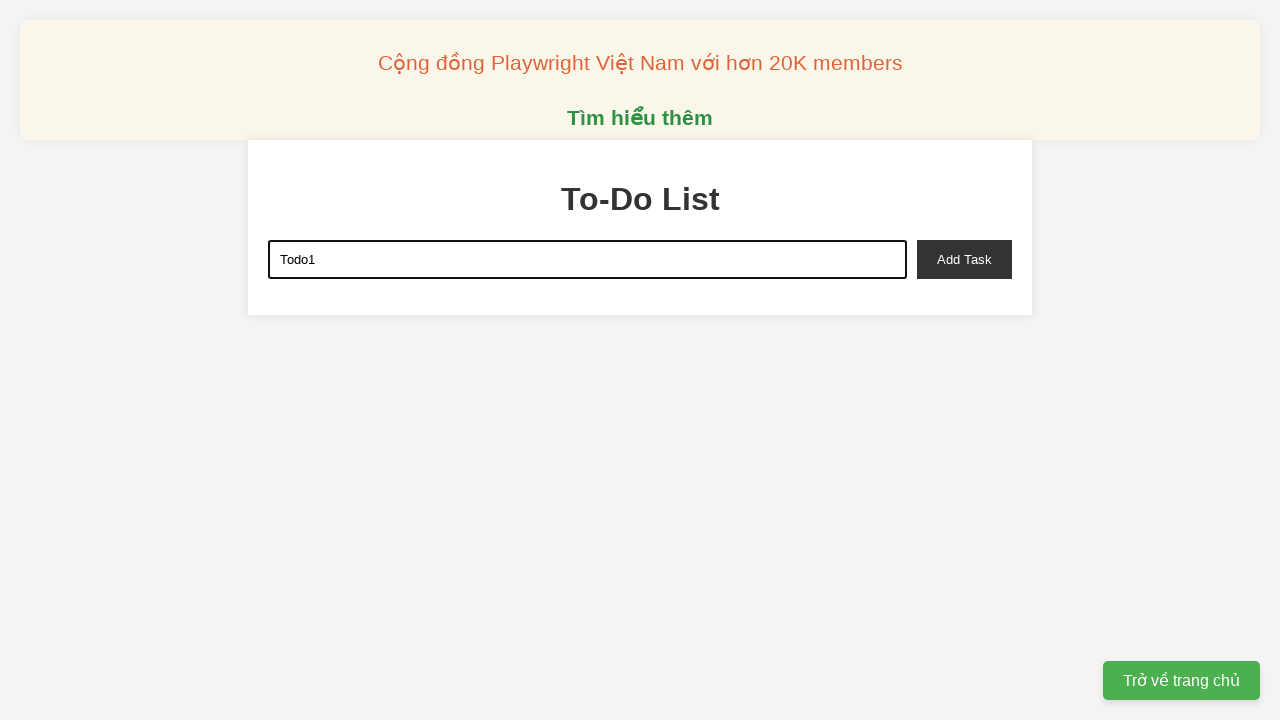

Clicked add button to create Todo1 at (964, 259) on xpath=//button[@id="add-task"]
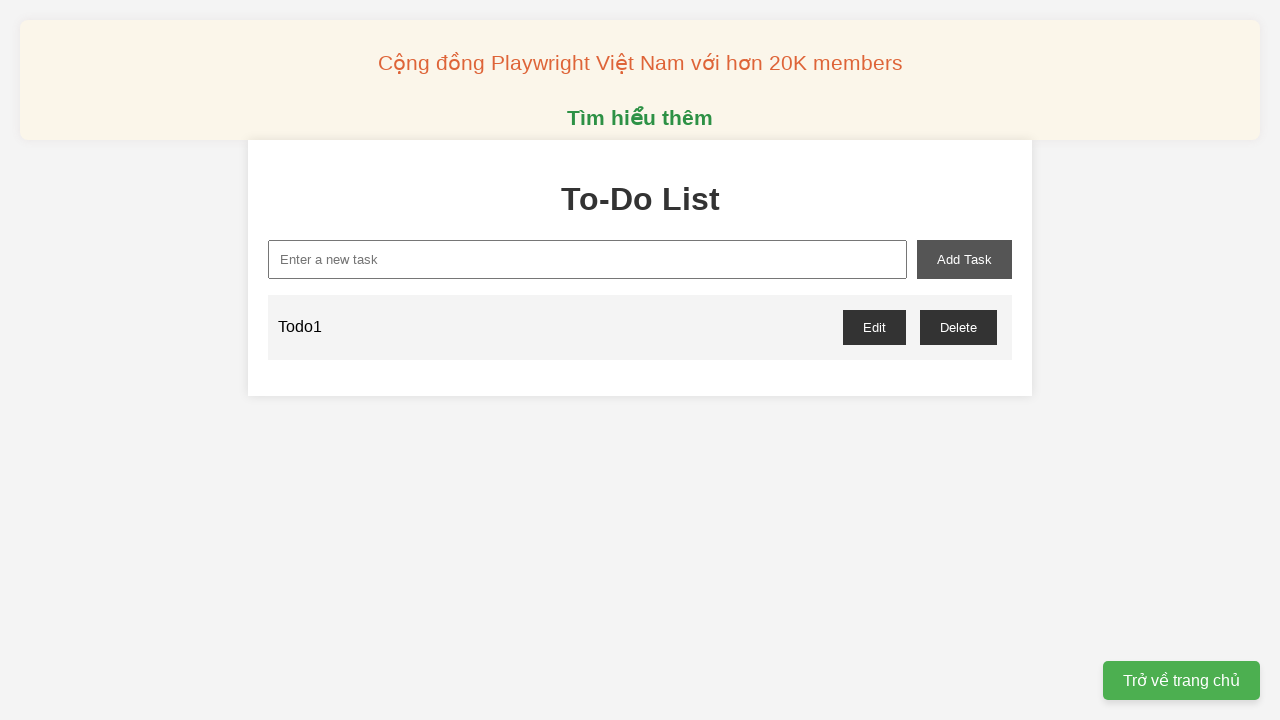

Filled input field with 'Todo2' on //input[@id="new-task"]
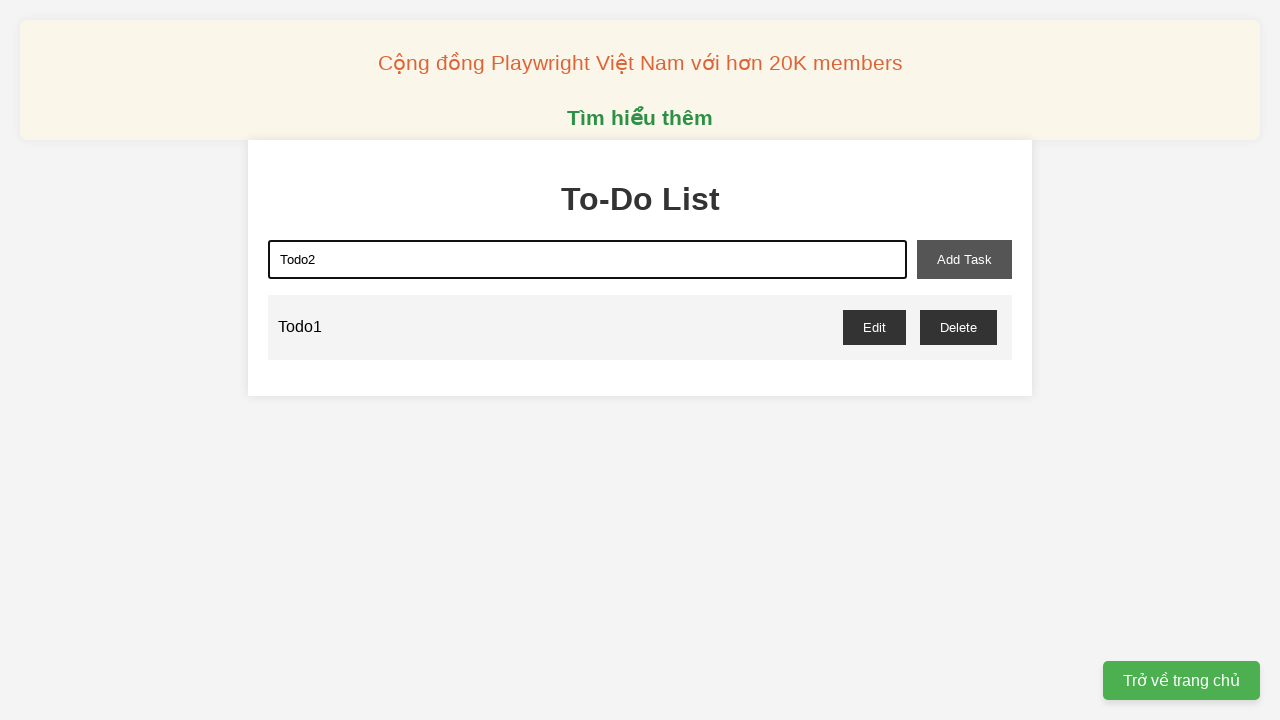

Clicked add button to create Todo2 at (964, 259) on xpath=//button[@id="add-task"]
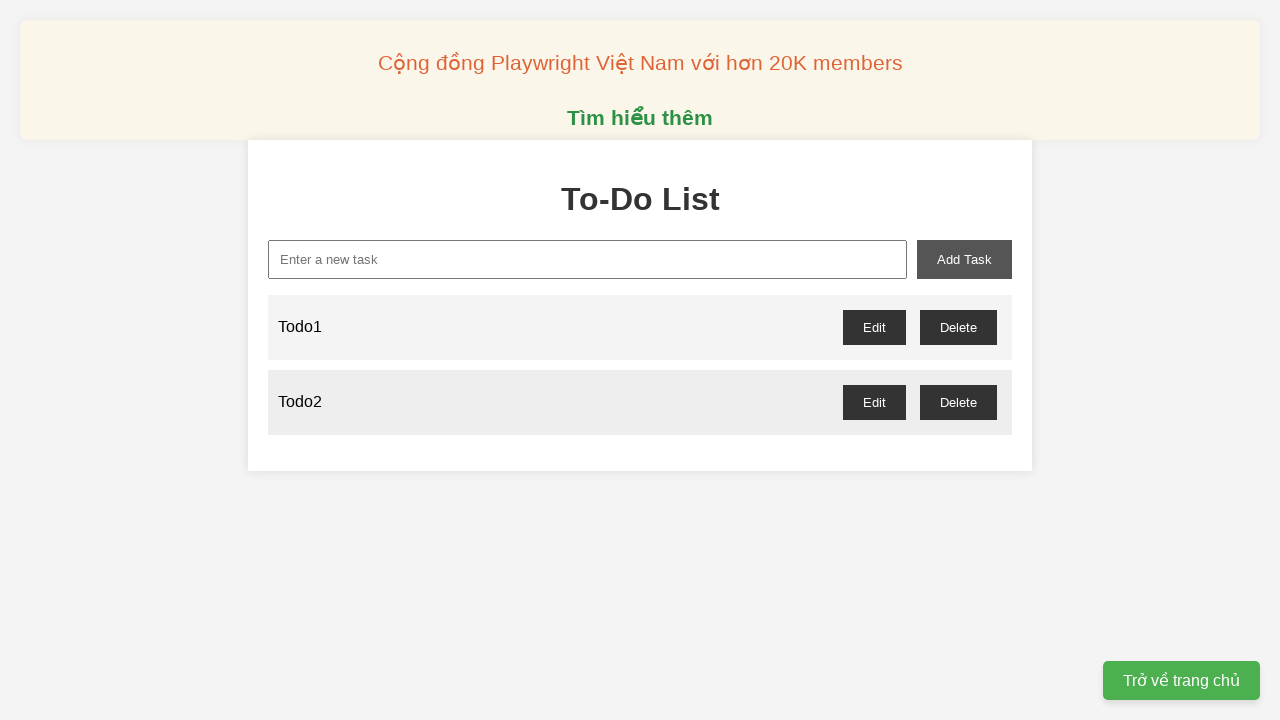

Filled input field with 'Todo3' on //input[@id="new-task"]
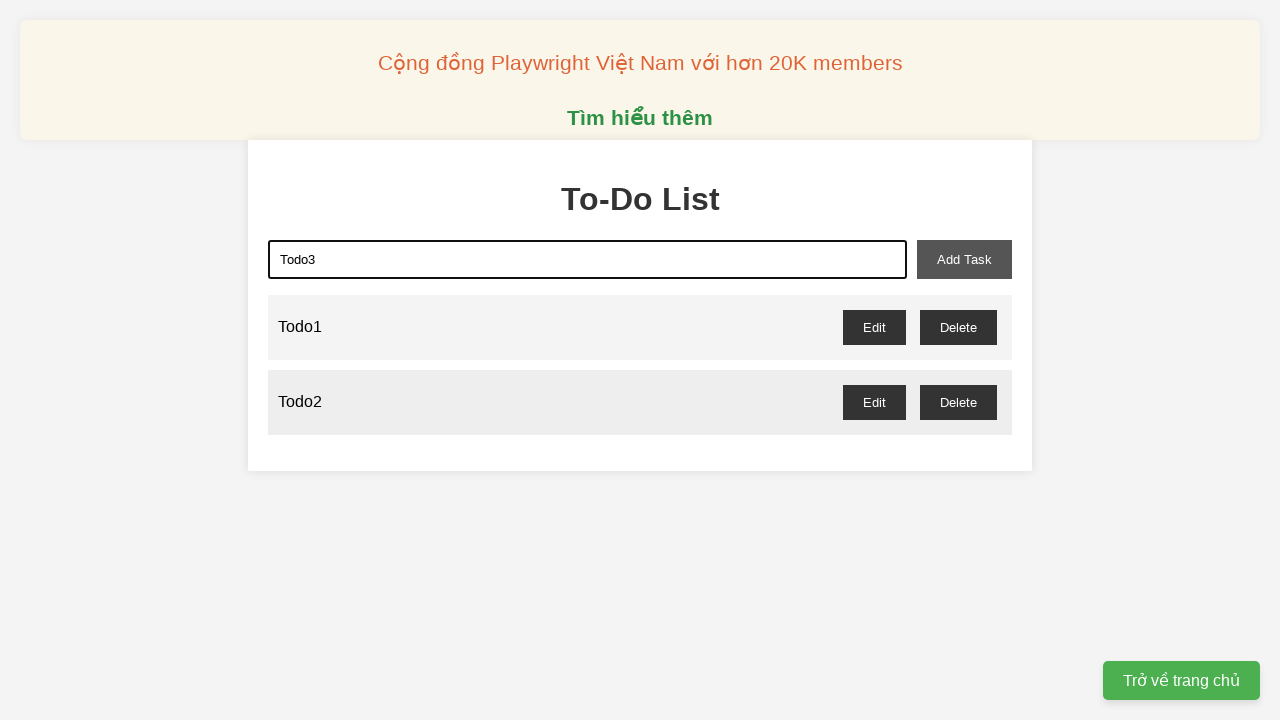

Clicked add button to create Todo3 at (964, 259) on xpath=//button[@id="add-task"]
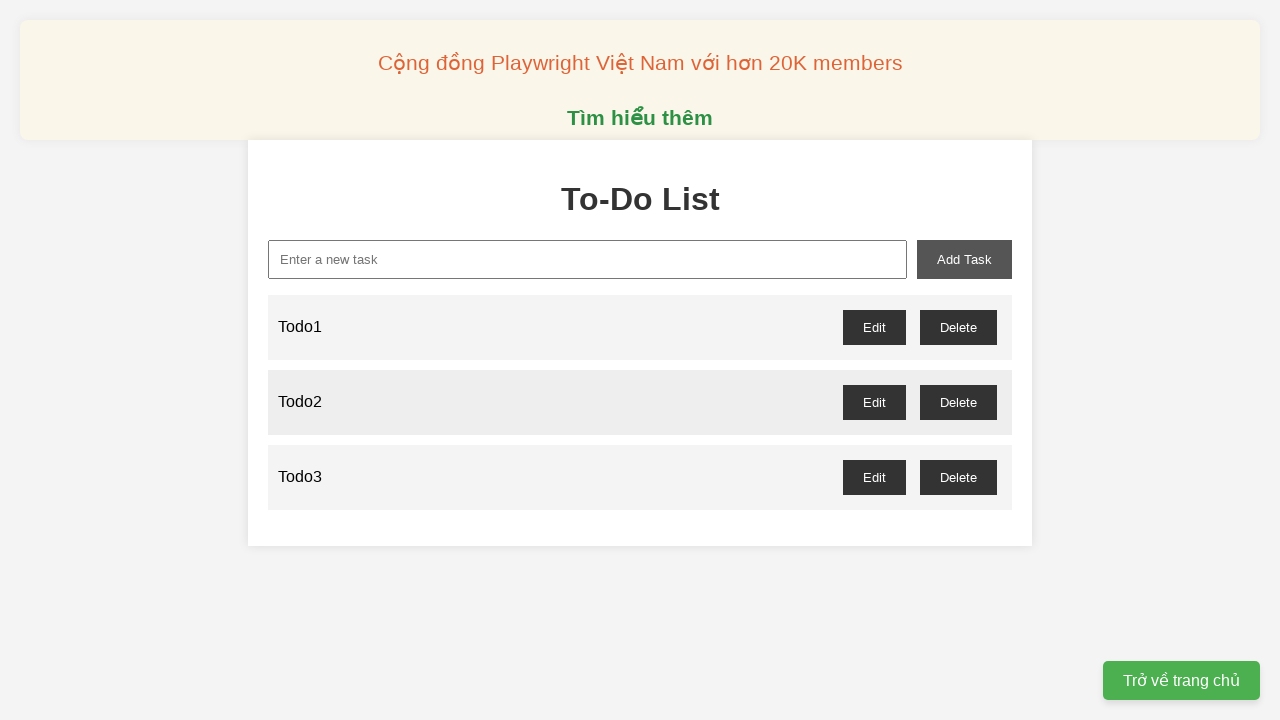

Filled input field with 'Todo4' on //input[@id="new-task"]
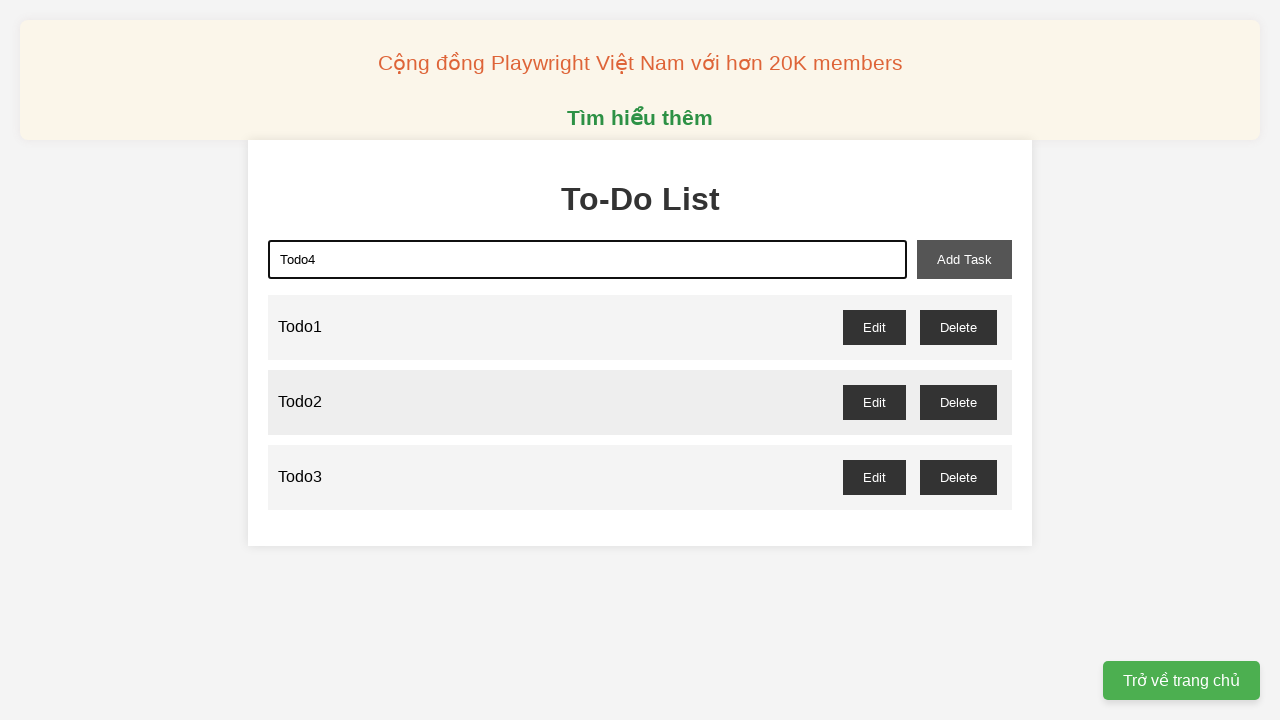

Clicked add button to create Todo4 at (964, 259) on xpath=//button[@id="add-task"]
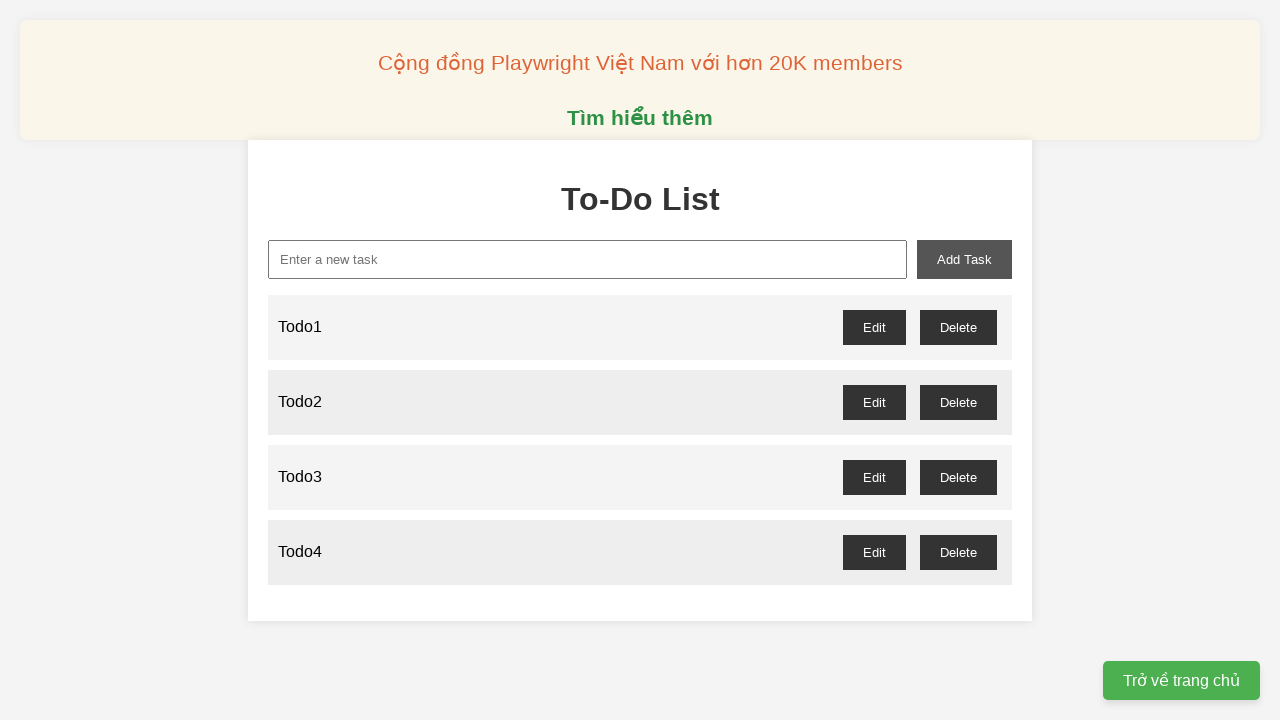

Filled input field with 'Todo5' on //input[@id="new-task"]
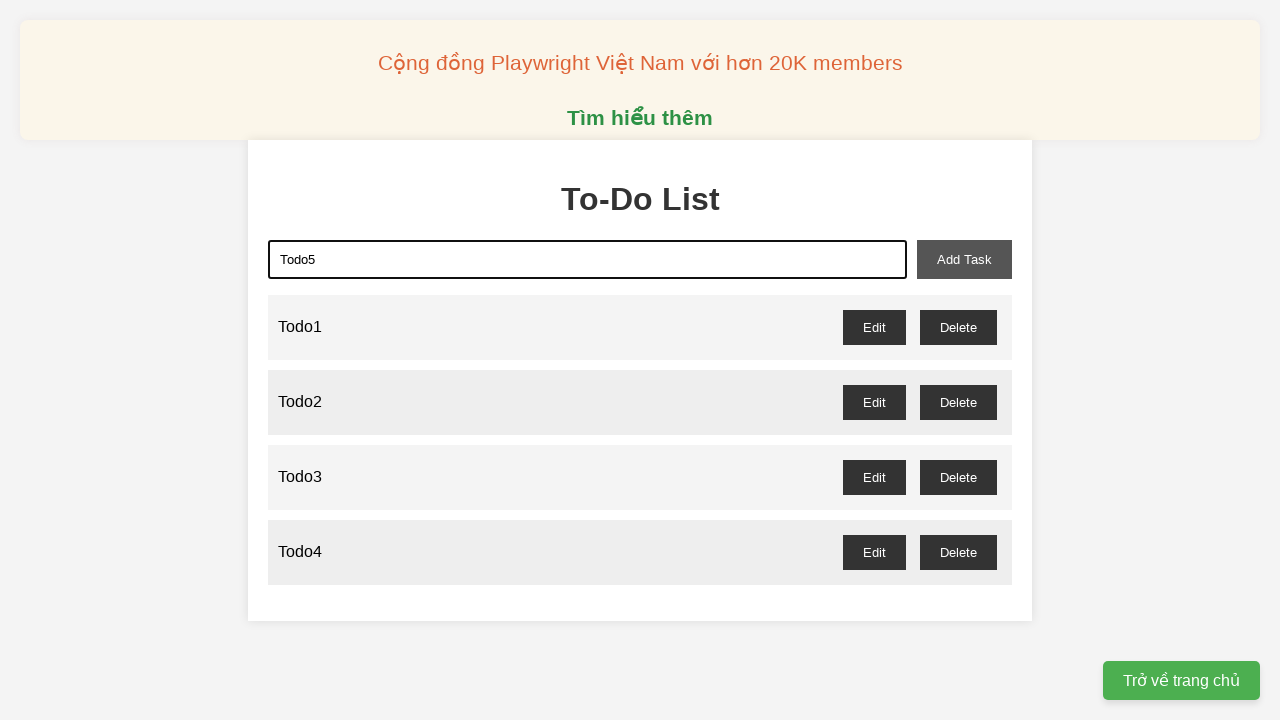

Clicked add button to create Todo5 at (964, 259) on xpath=//button[@id="add-task"]
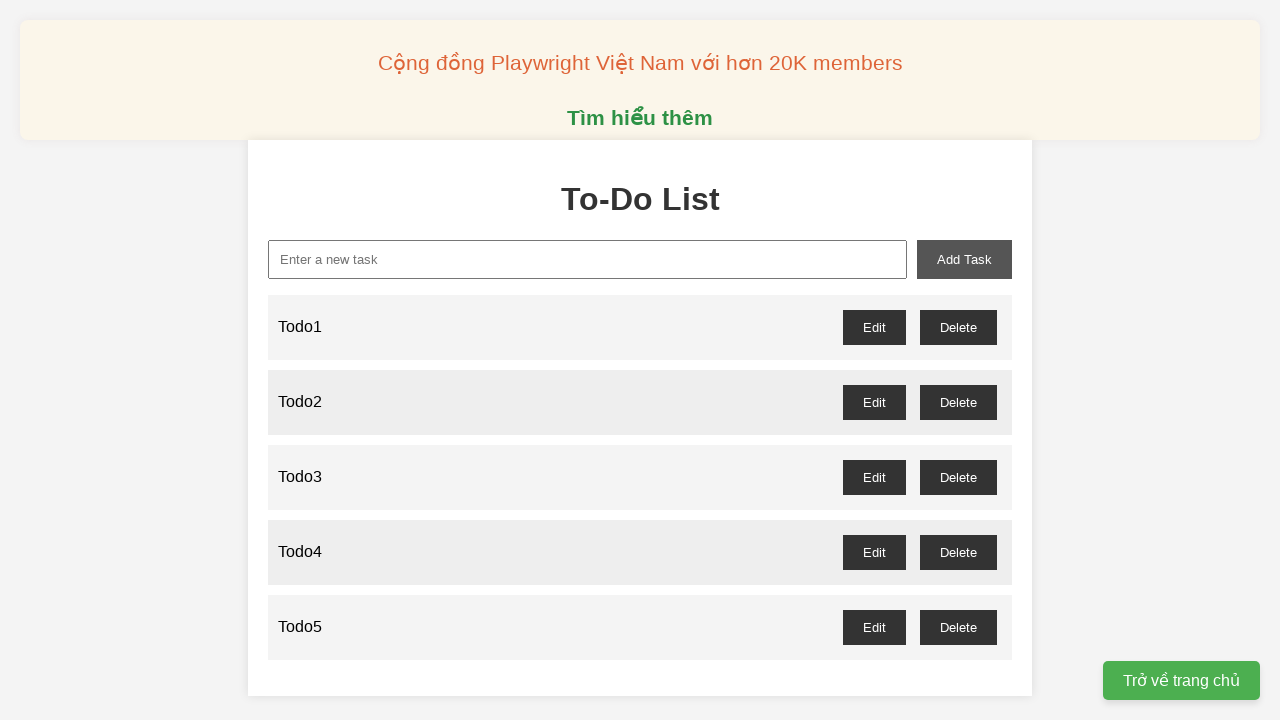

Filled input field with 'Todo6' on //input[@id="new-task"]
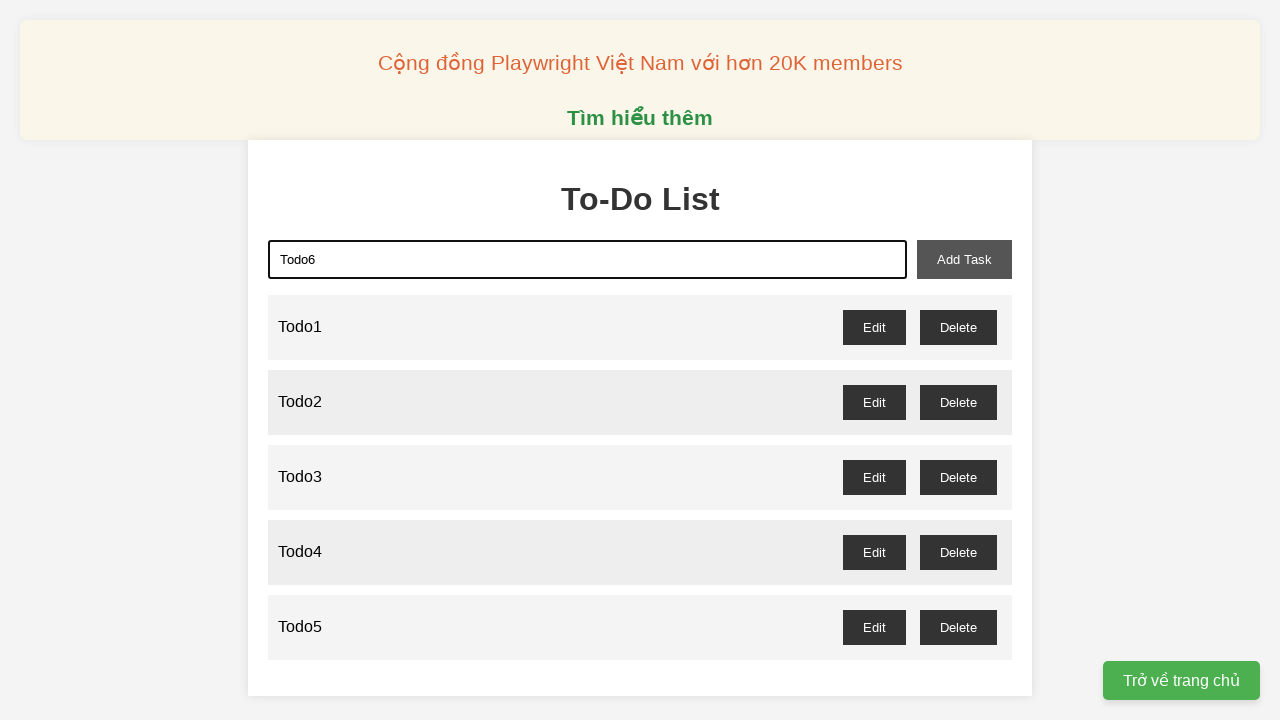

Clicked add button to create Todo6 at (964, 259) on xpath=//button[@id="add-task"]
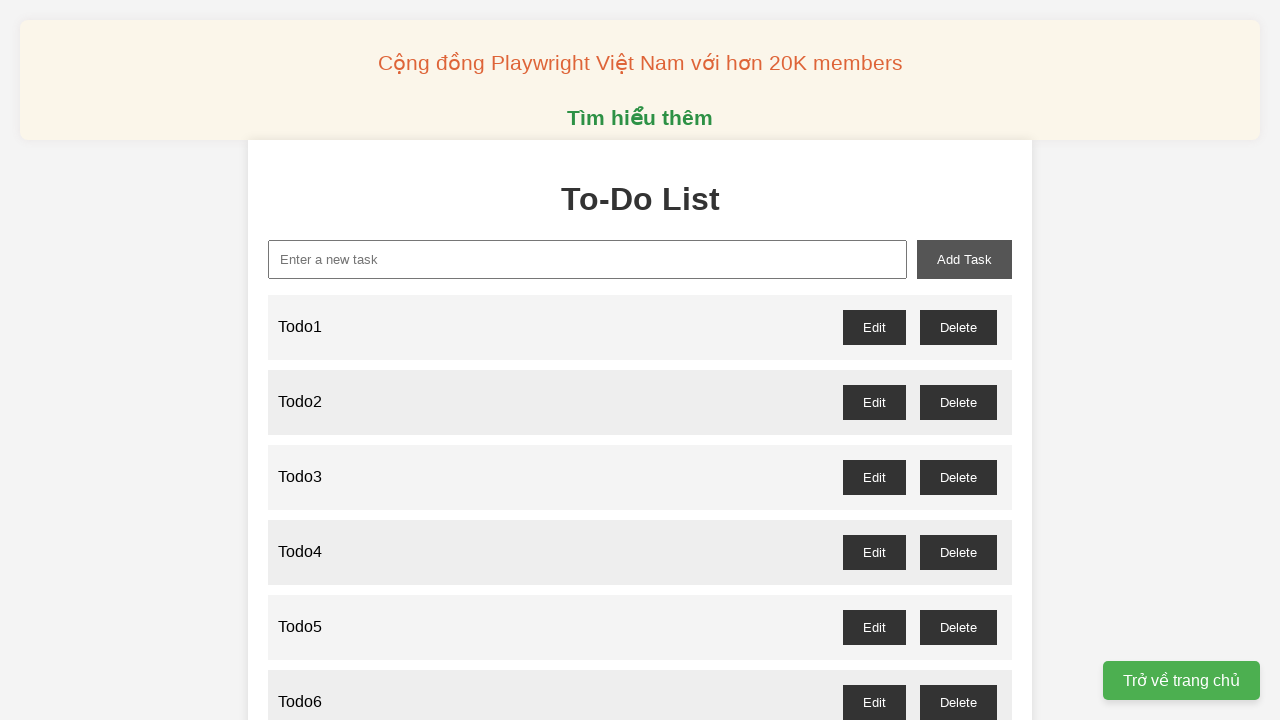

Filled input field with 'Todo7' on //input[@id="new-task"]
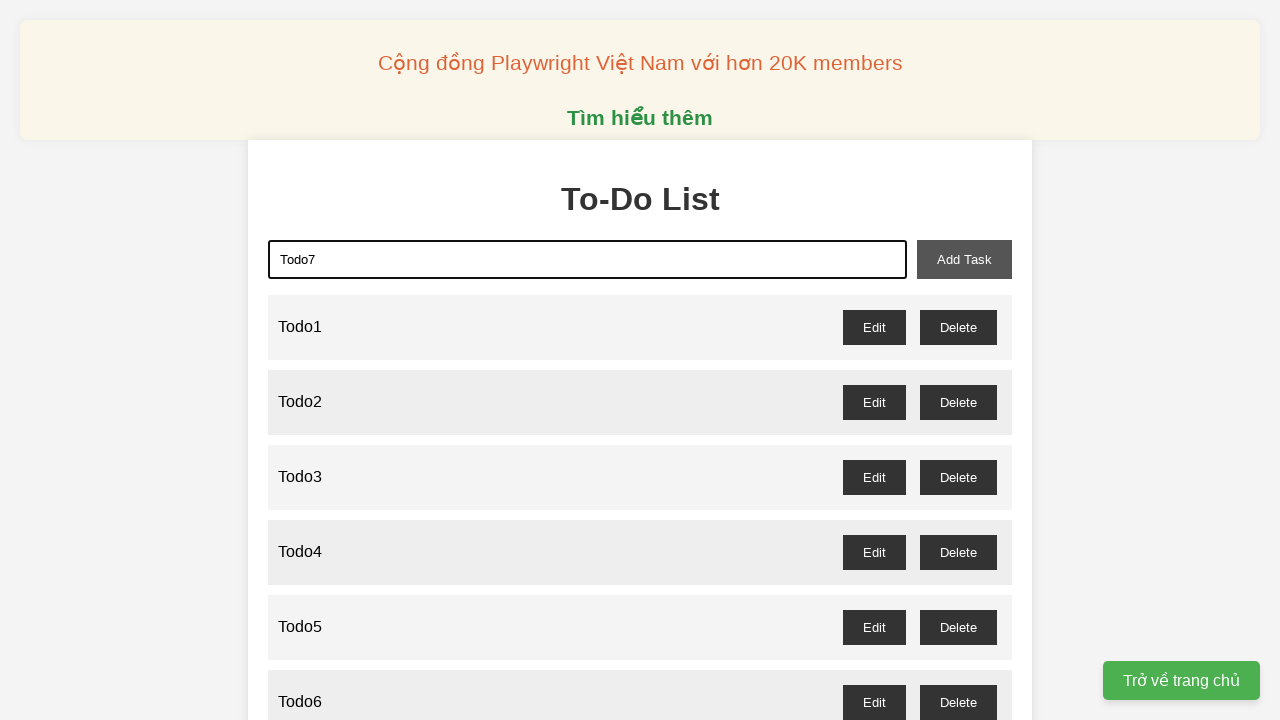

Clicked add button to create Todo7 at (964, 259) on xpath=//button[@id="add-task"]
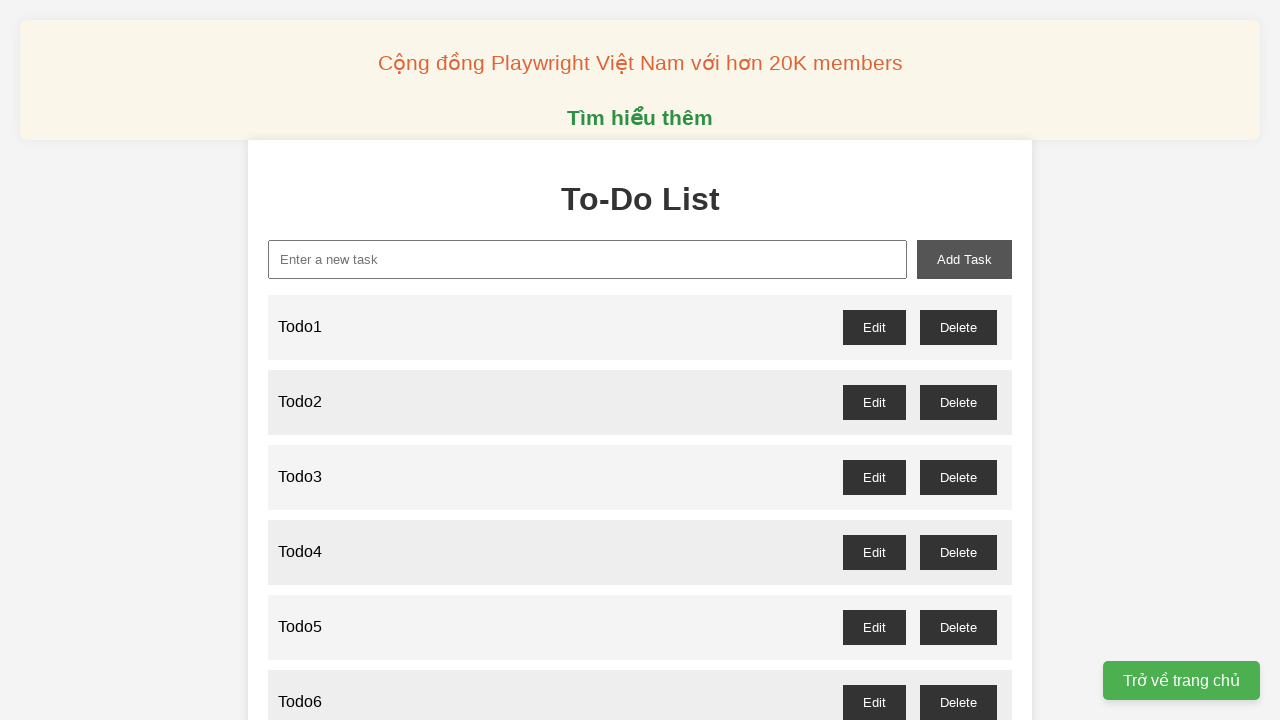

Filled input field with 'Todo8' on //input[@id="new-task"]
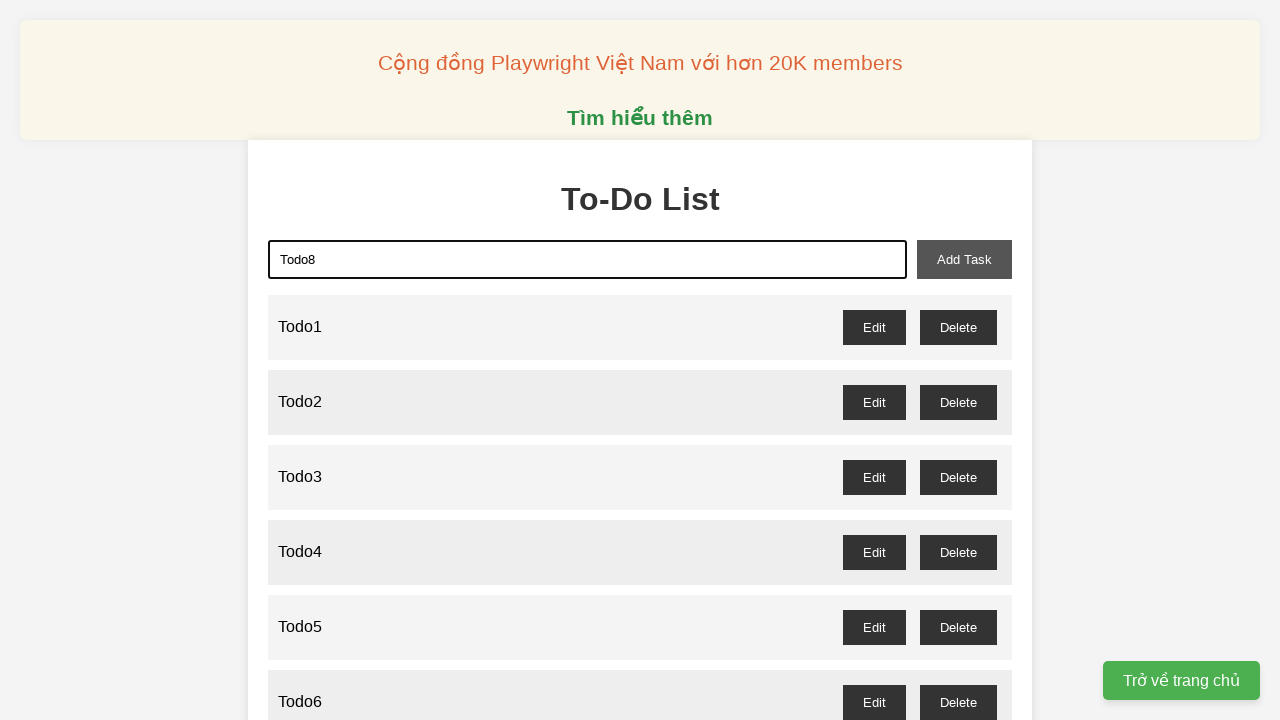

Clicked add button to create Todo8 at (964, 259) on xpath=//button[@id="add-task"]
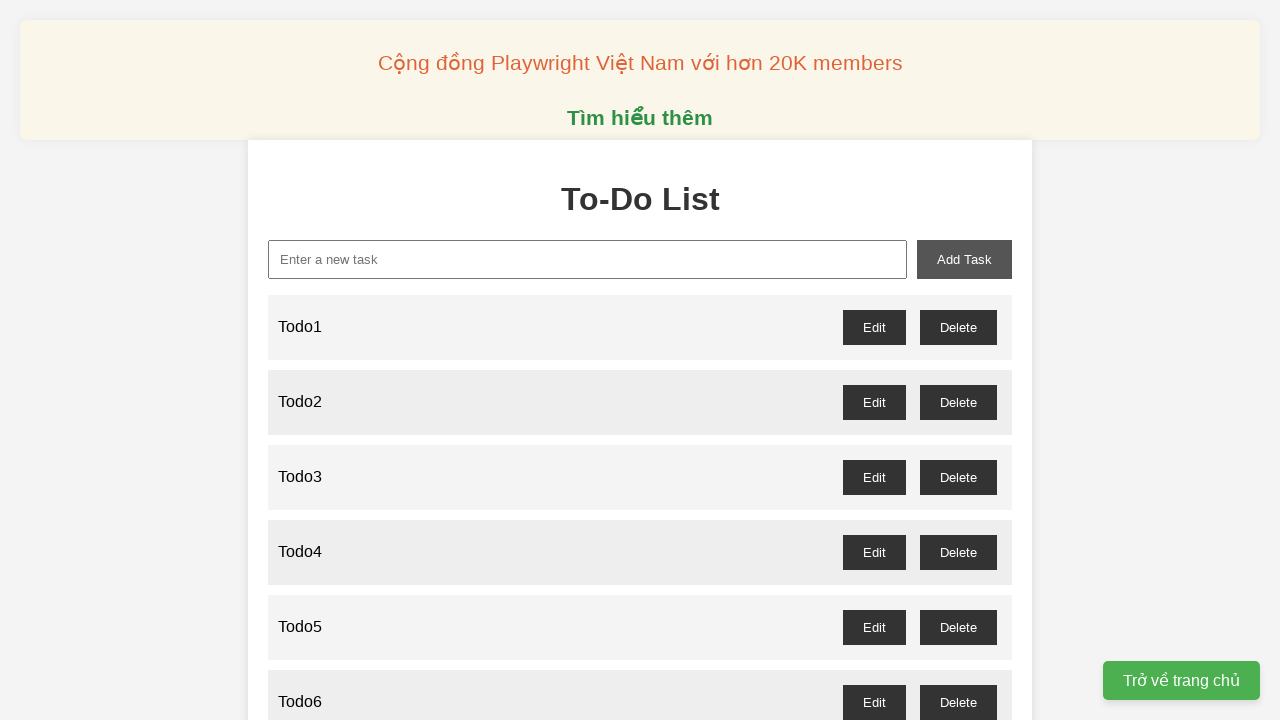

Filled input field with 'Todo9' on //input[@id="new-task"]
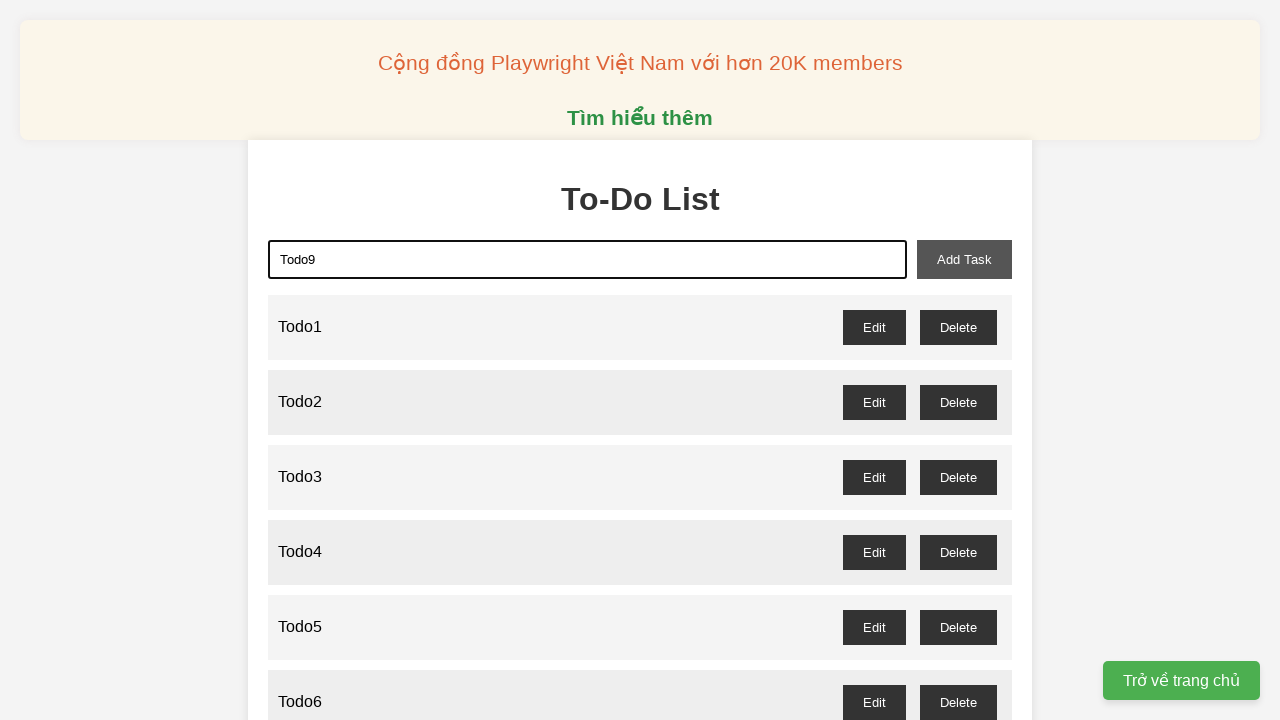

Clicked add button to create Todo9 at (964, 259) on xpath=//button[@id="add-task"]
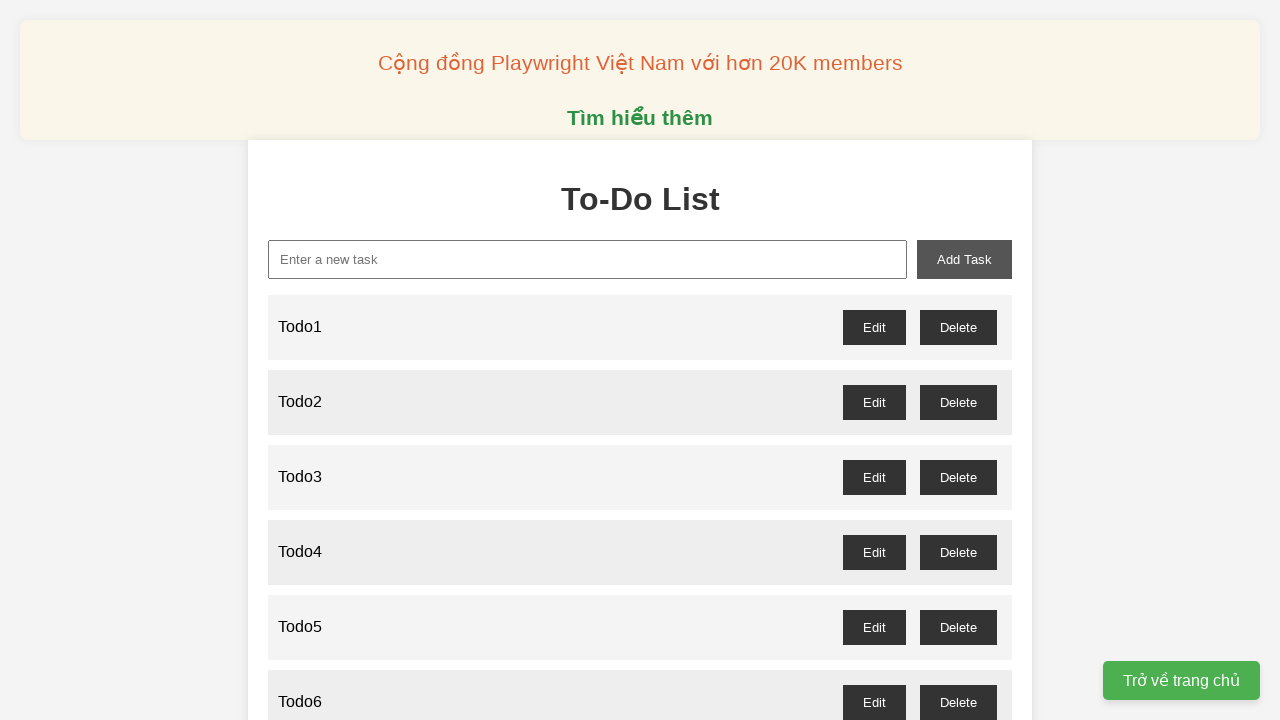

Filled input field with 'Todo10' on //input[@id="new-task"]
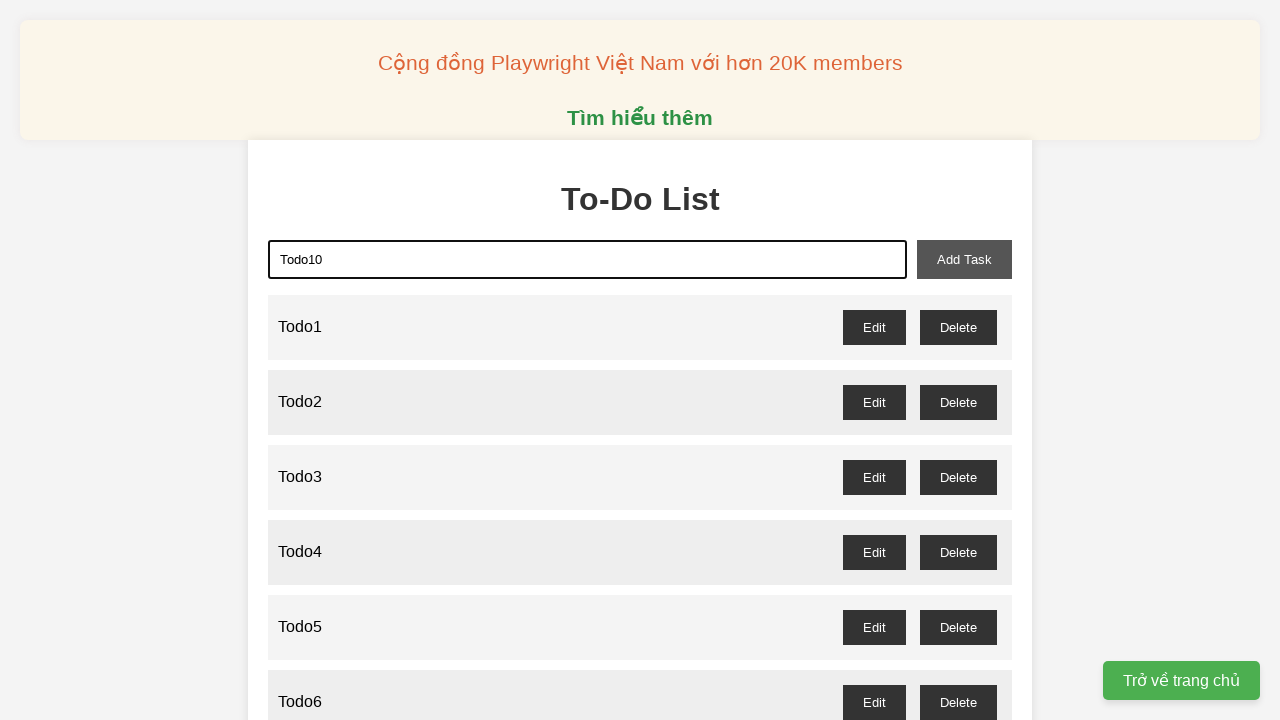

Clicked add button to create Todo10 at (964, 259) on xpath=//button[@id="add-task"]
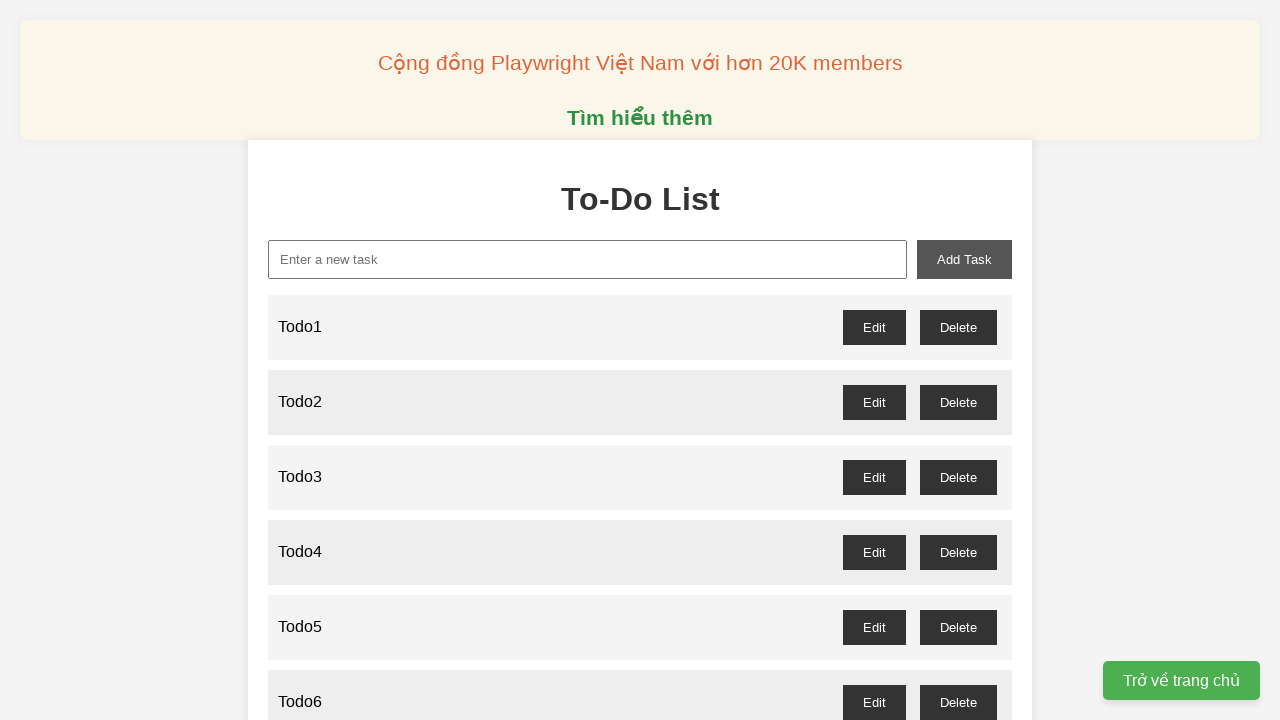

Filled input field with 'Todo11' on //input[@id="new-task"]
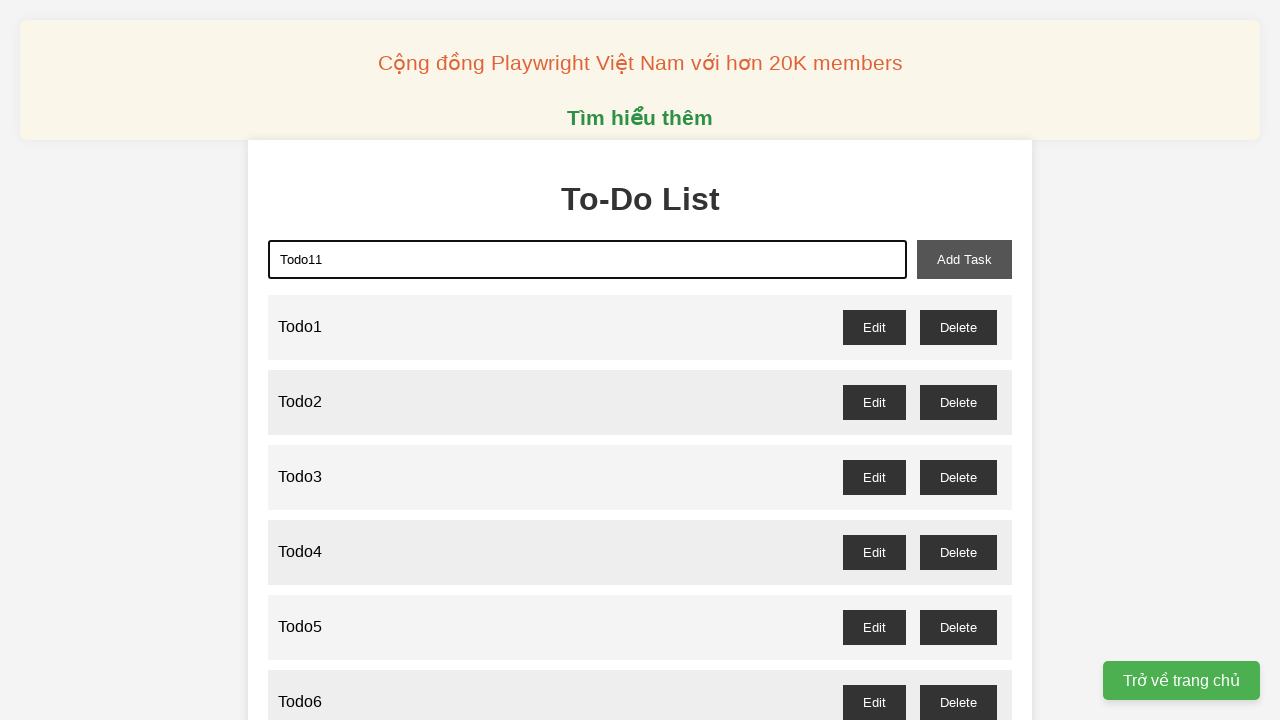

Clicked add button to create Todo11 at (964, 259) on xpath=//button[@id="add-task"]
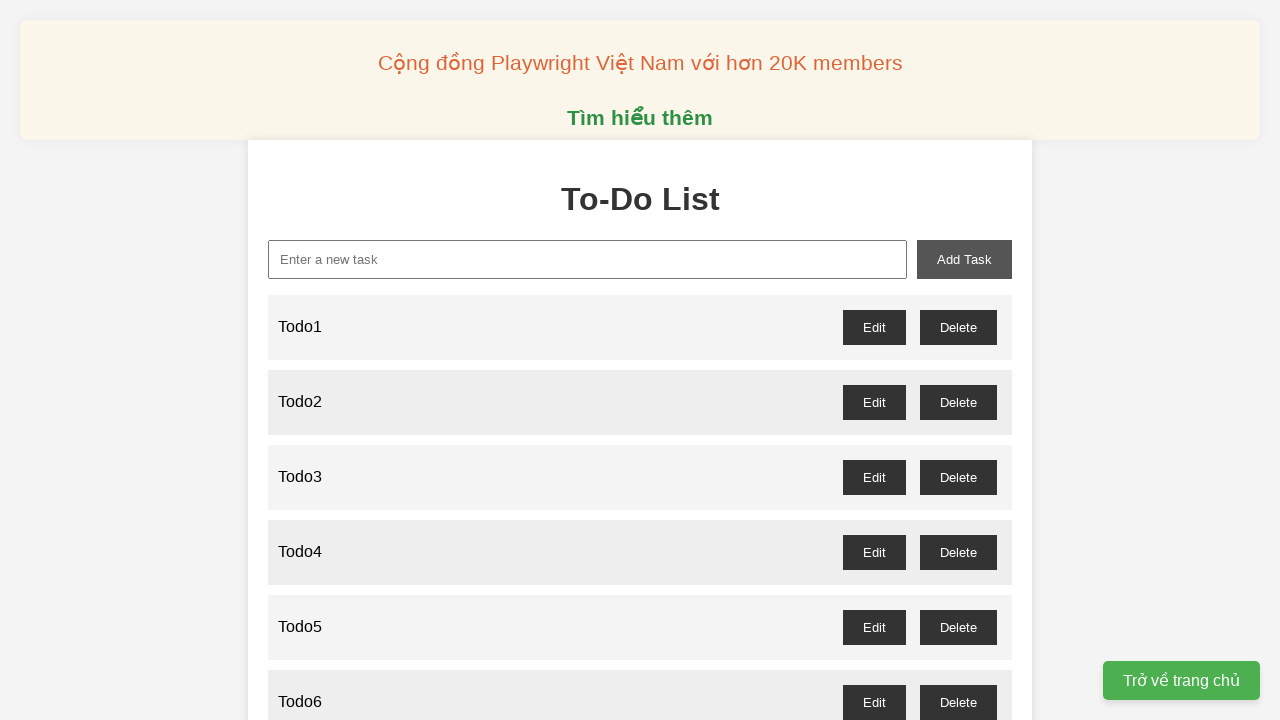

Filled input field with 'Todo12' on //input[@id="new-task"]
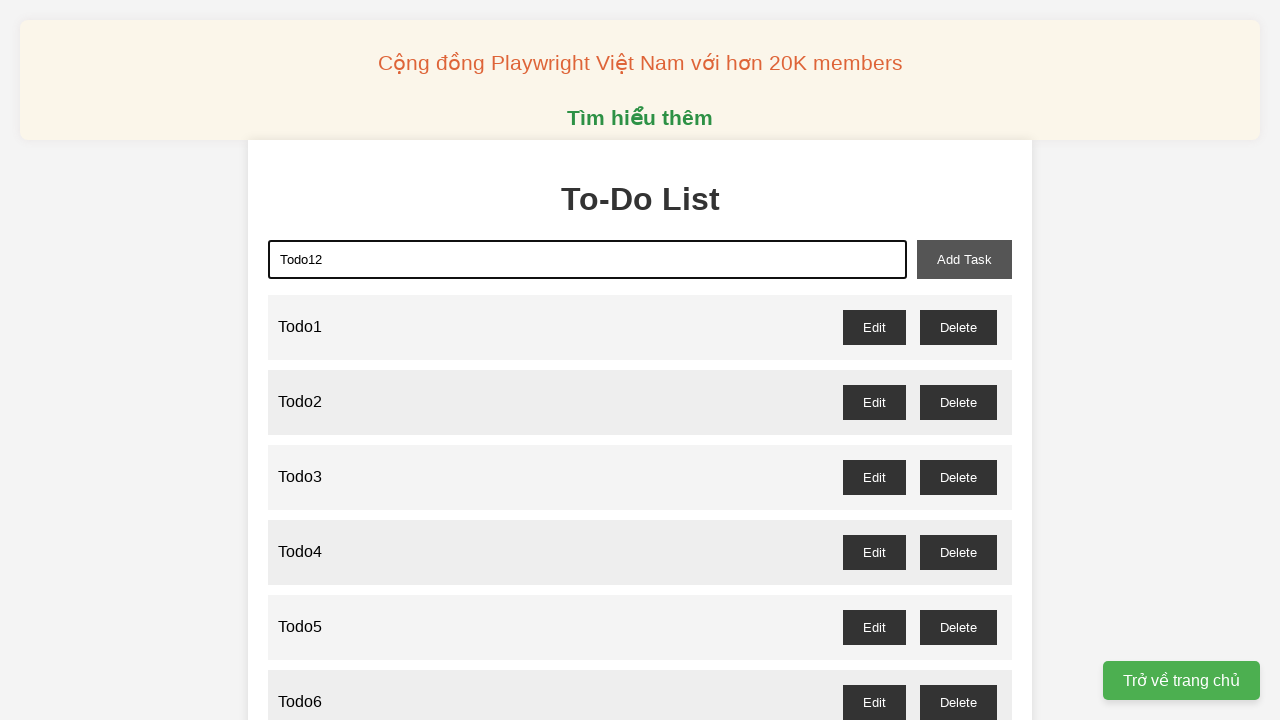

Clicked add button to create Todo12 at (964, 259) on xpath=//button[@id="add-task"]
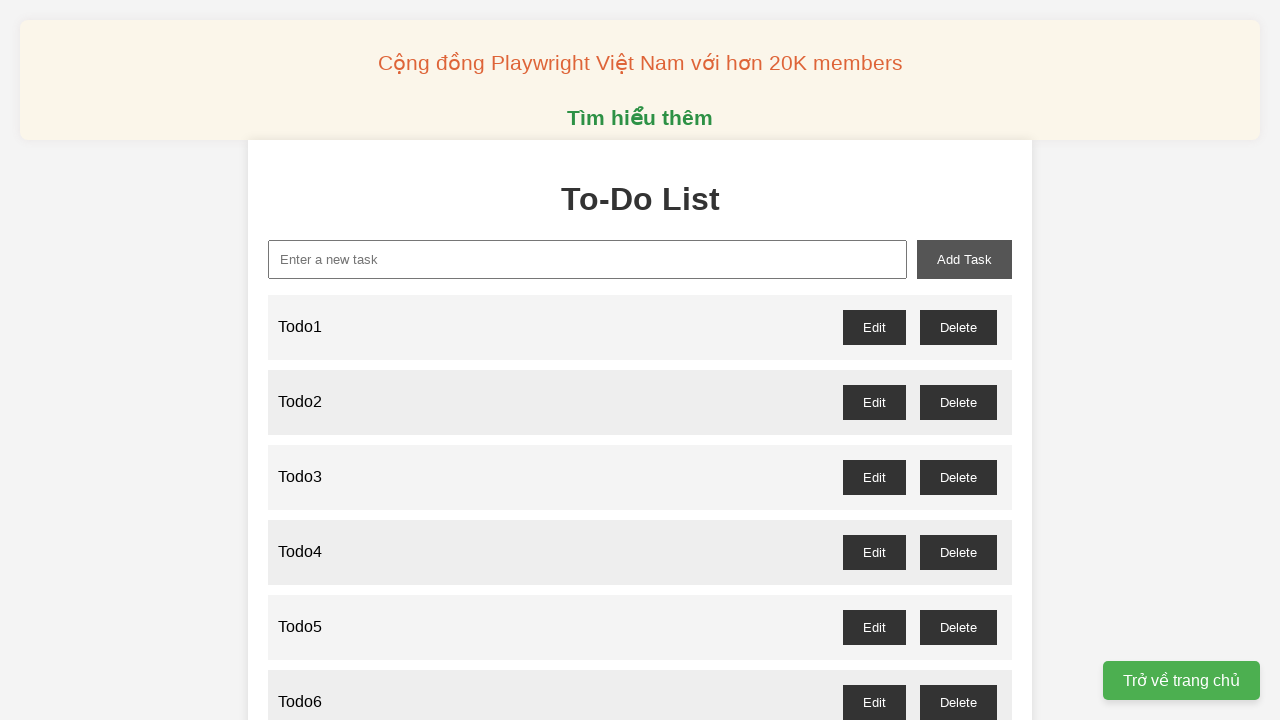

Filled input field with 'Todo13' on //input[@id="new-task"]
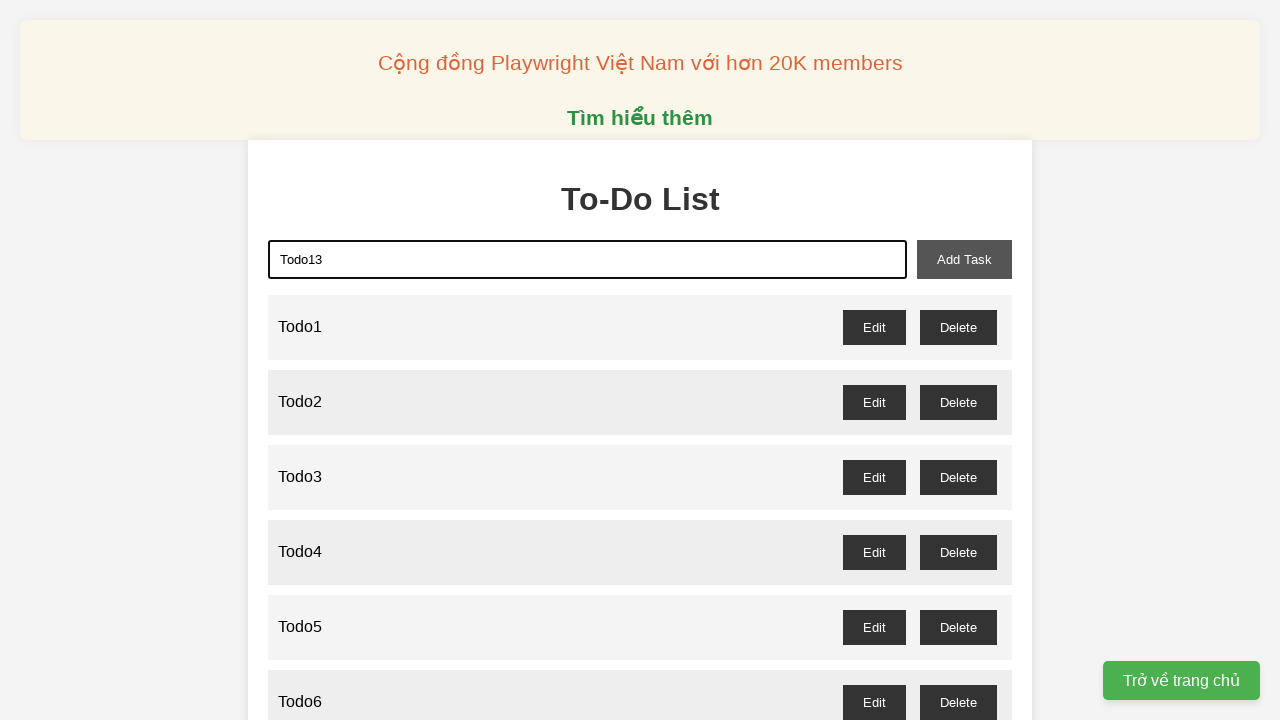

Clicked add button to create Todo13 at (964, 259) on xpath=//button[@id="add-task"]
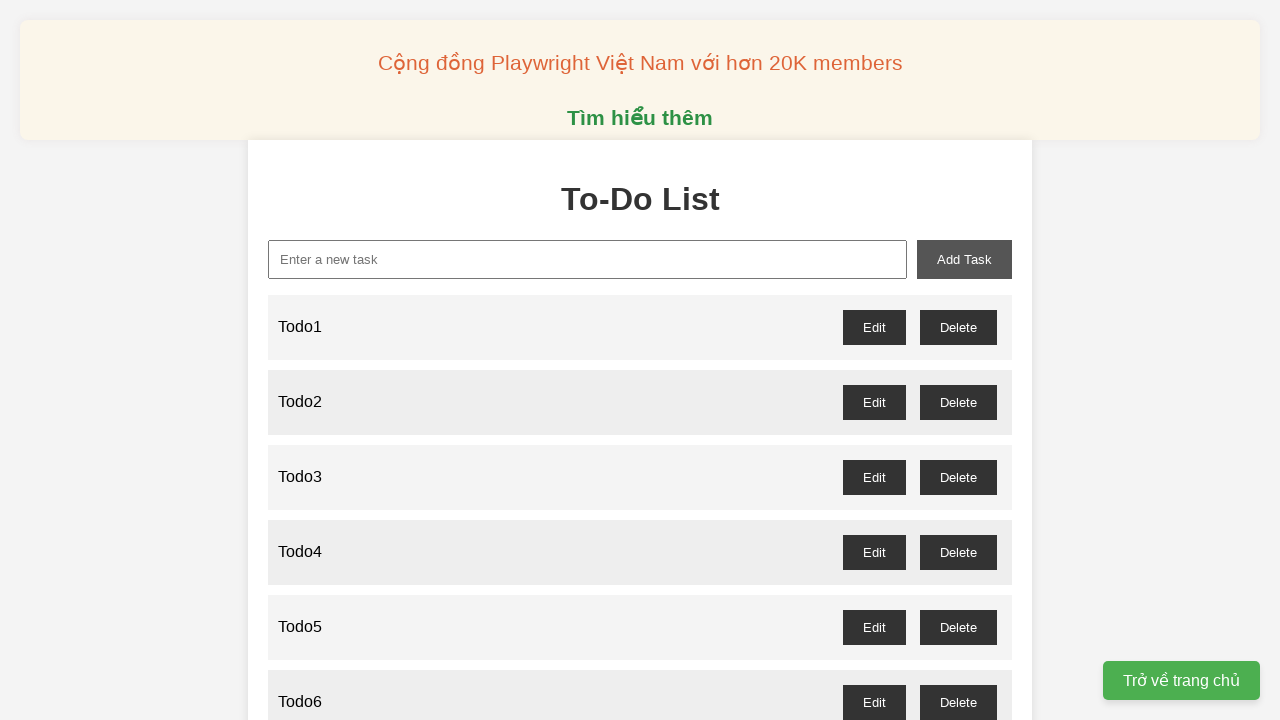

Filled input field with 'Todo14' on //input[@id="new-task"]
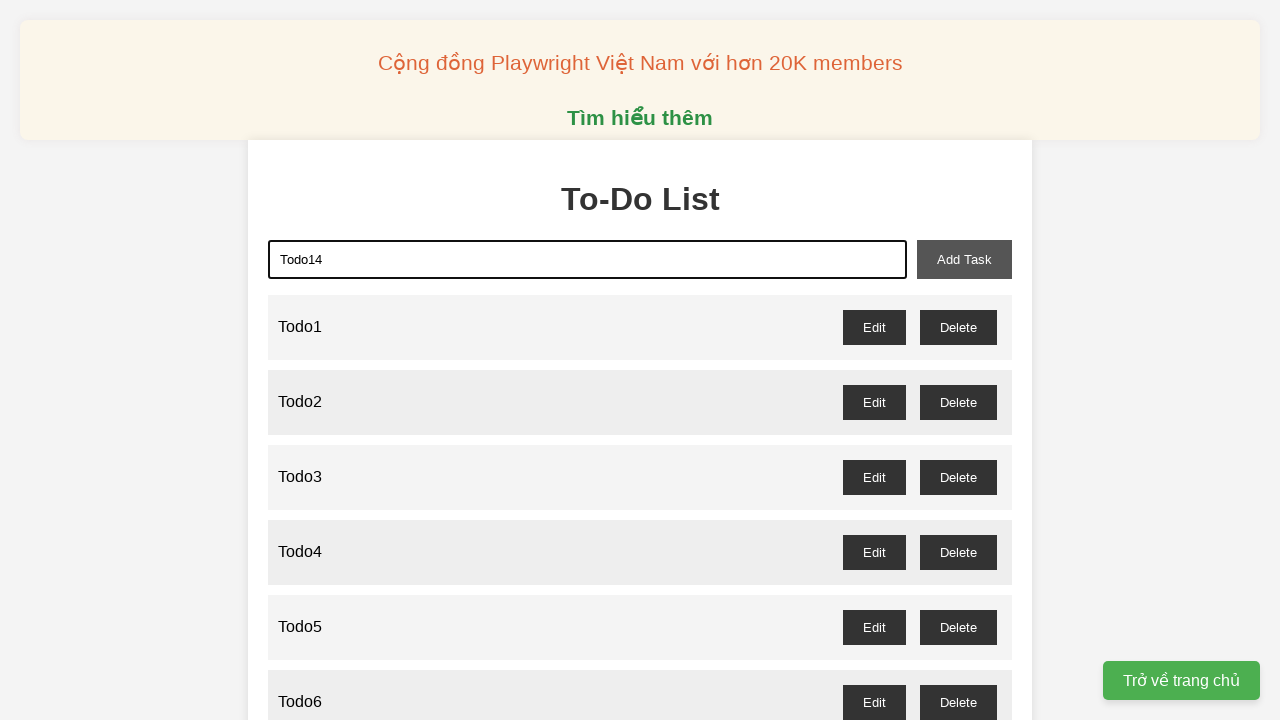

Clicked add button to create Todo14 at (964, 259) on xpath=//button[@id="add-task"]
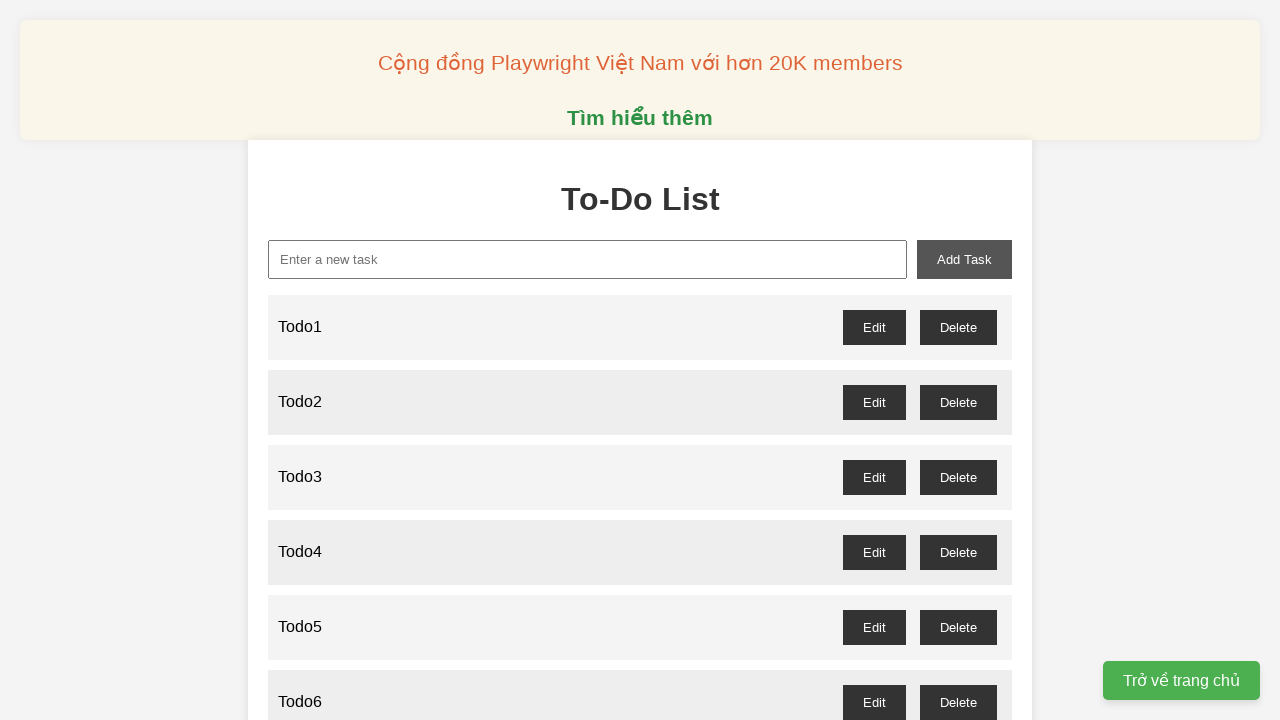

Filled input field with 'Todo15' on //input[@id="new-task"]
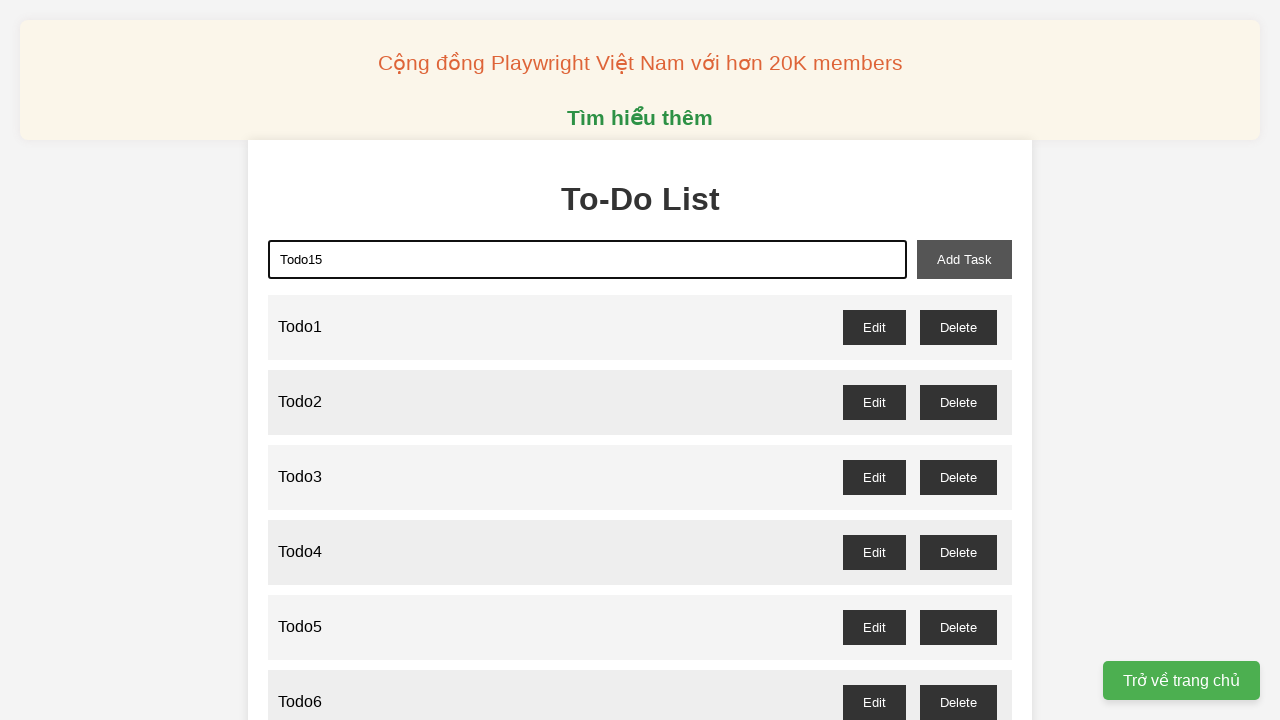

Clicked add button to create Todo15 at (964, 259) on xpath=//button[@id="add-task"]
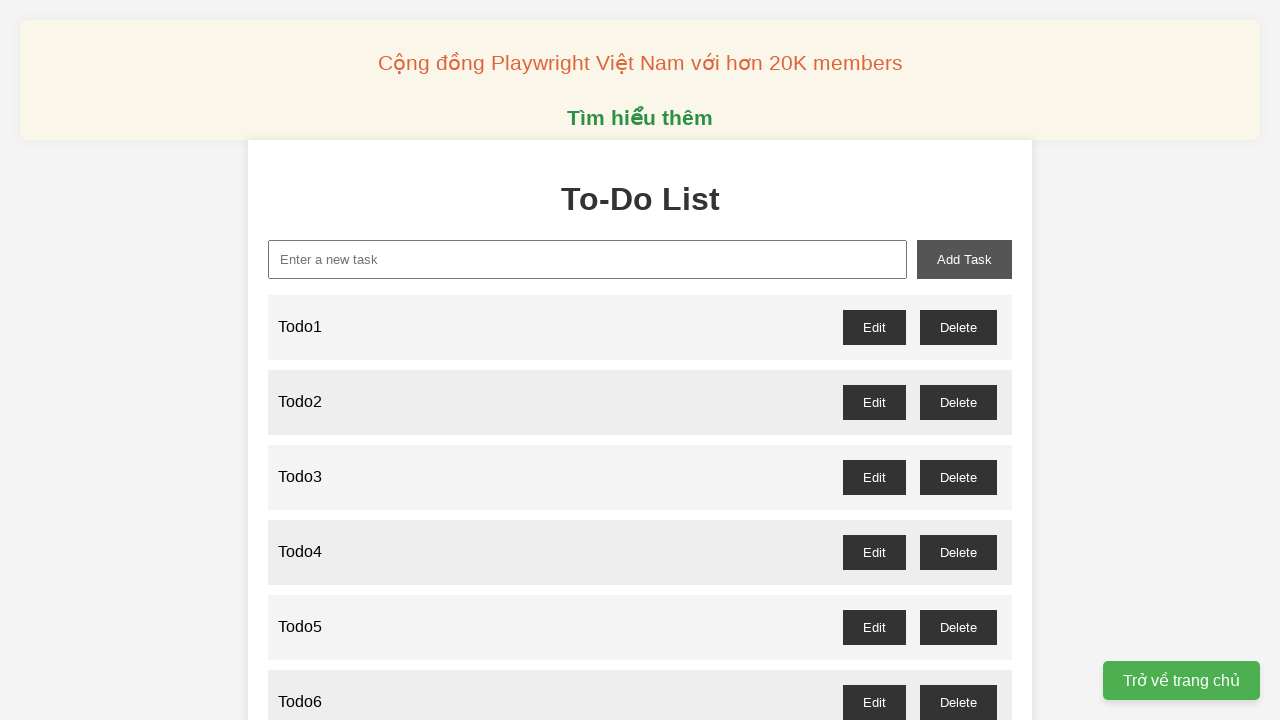

Filled input field with 'Todo16' on //input[@id="new-task"]
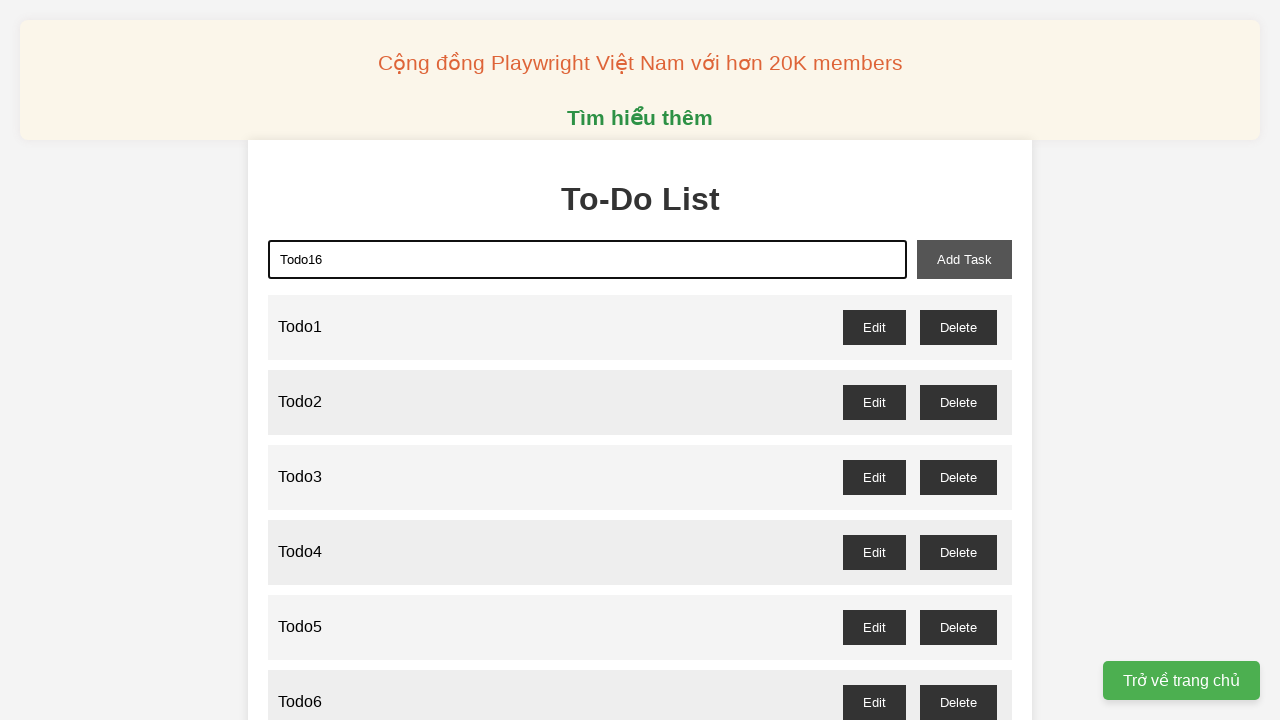

Clicked add button to create Todo16 at (964, 259) on xpath=//button[@id="add-task"]
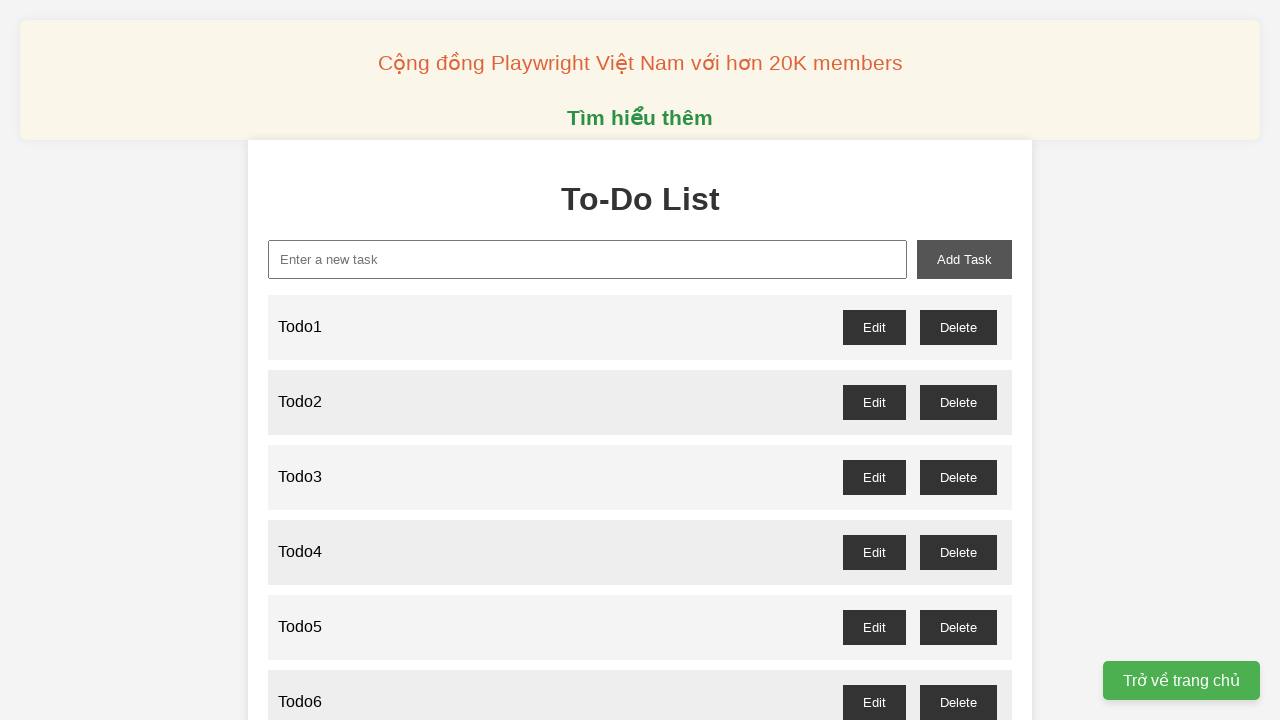

Filled input field with 'Todo17' on //input[@id="new-task"]
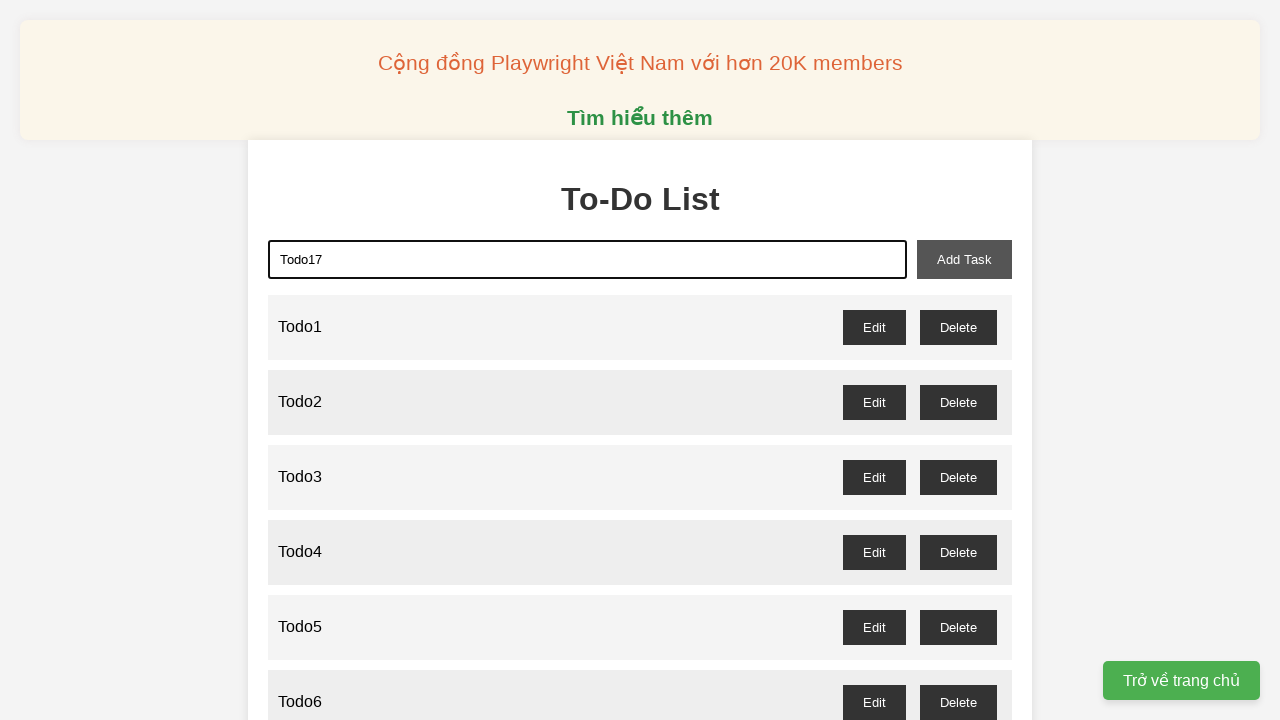

Clicked add button to create Todo17 at (964, 259) on xpath=//button[@id="add-task"]
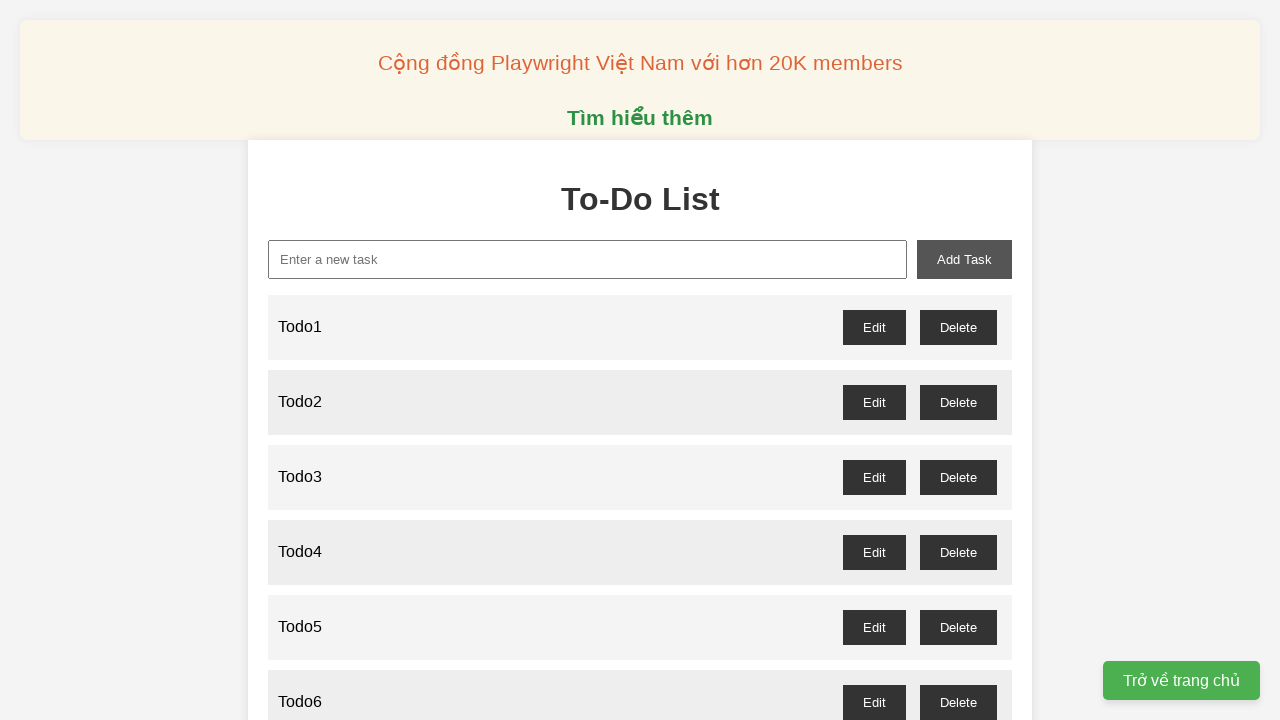

Filled input field with 'Todo18' on //input[@id="new-task"]
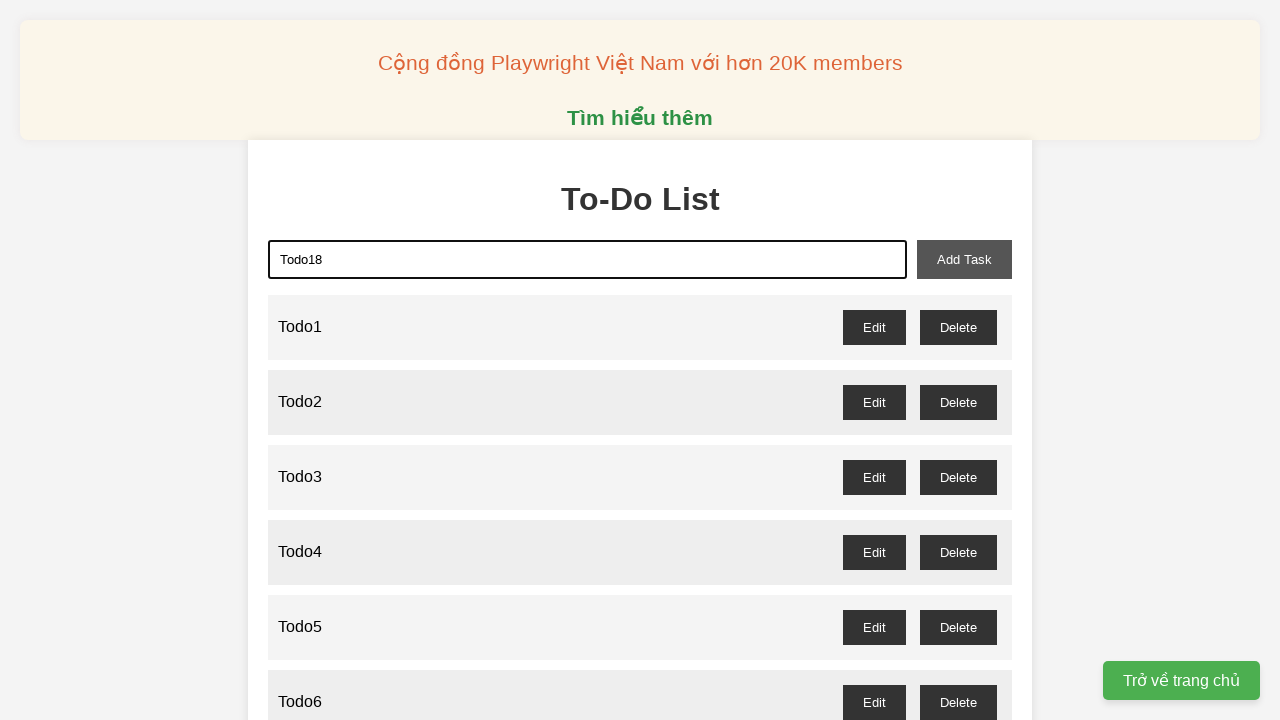

Clicked add button to create Todo18 at (964, 259) on xpath=//button[@id="add-task"]
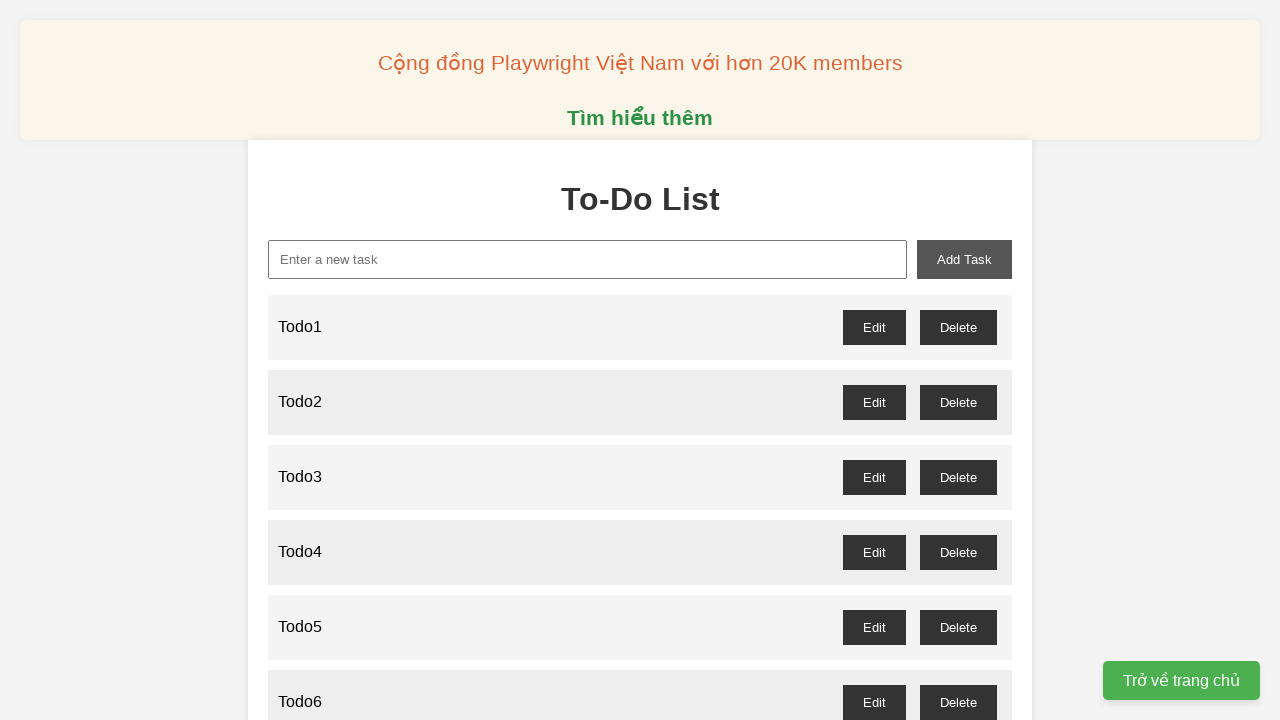

Filled input field with 'Todo19' on //input[@id="new-task"]
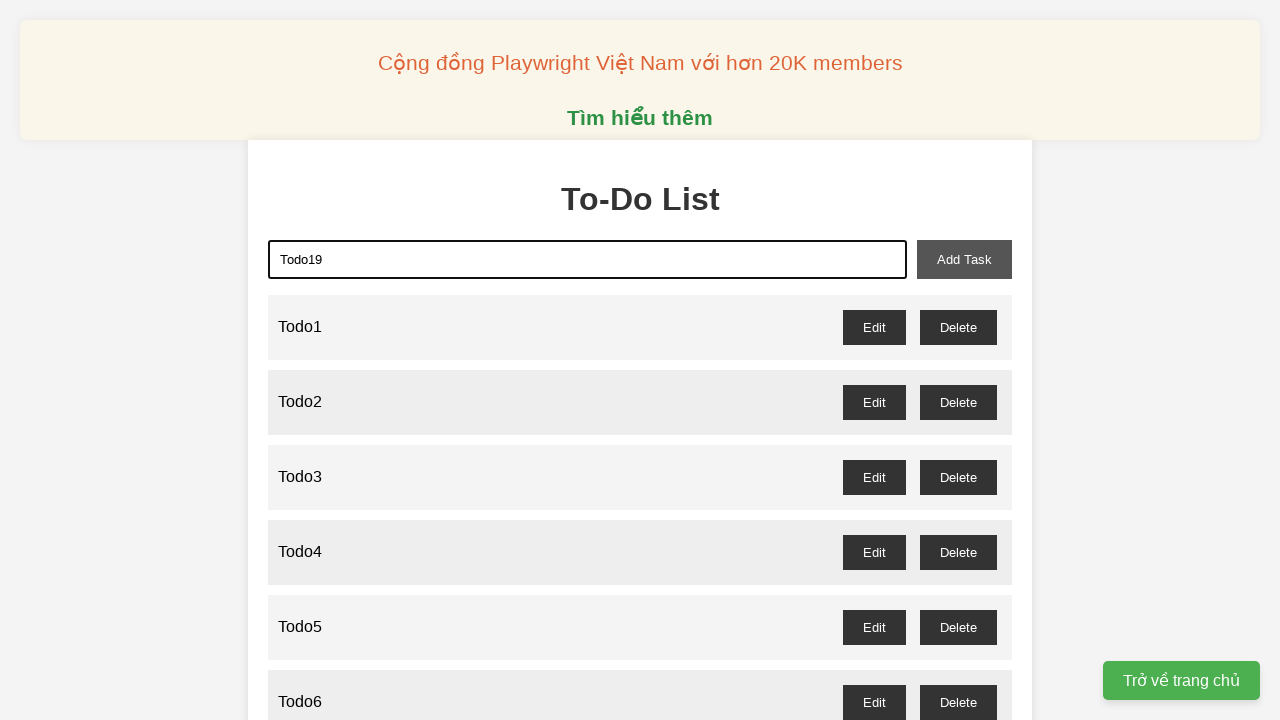

Clicked add button to create Todo19 at (964, 259) on xpath=//button[@id="add-task"]
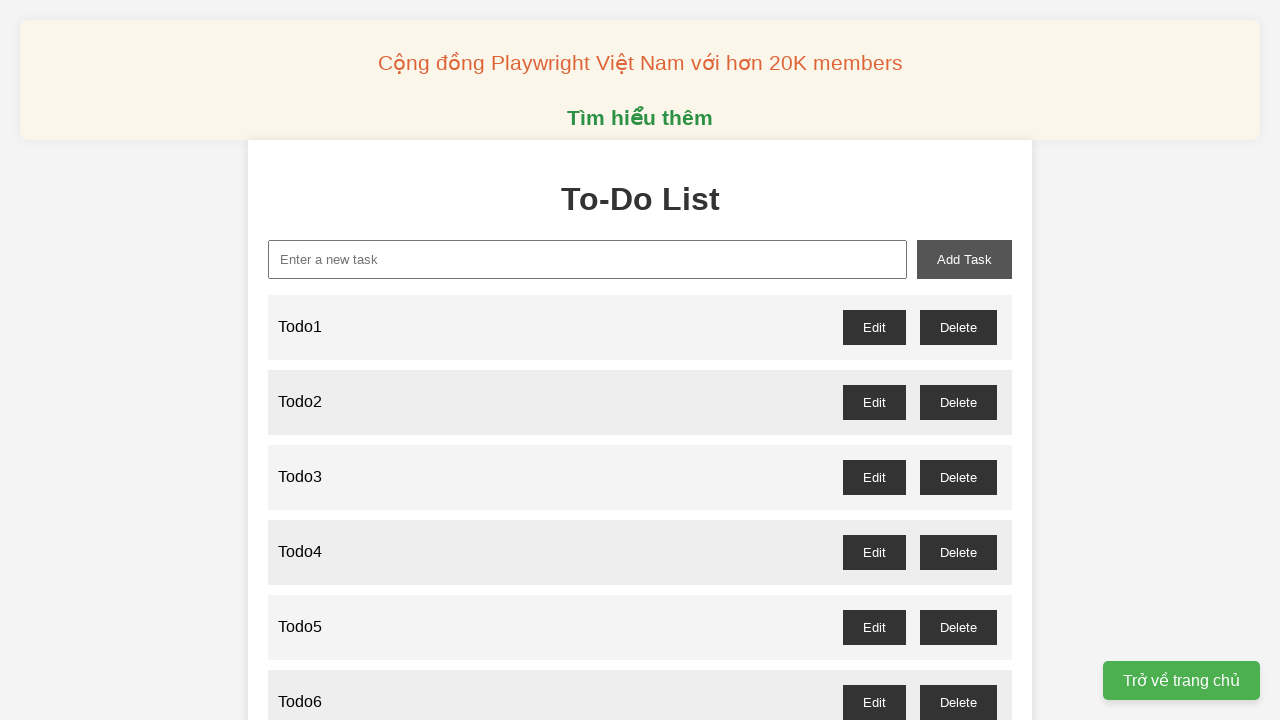

Filled input field with 'Todo20' on //input[@id="new-task"]
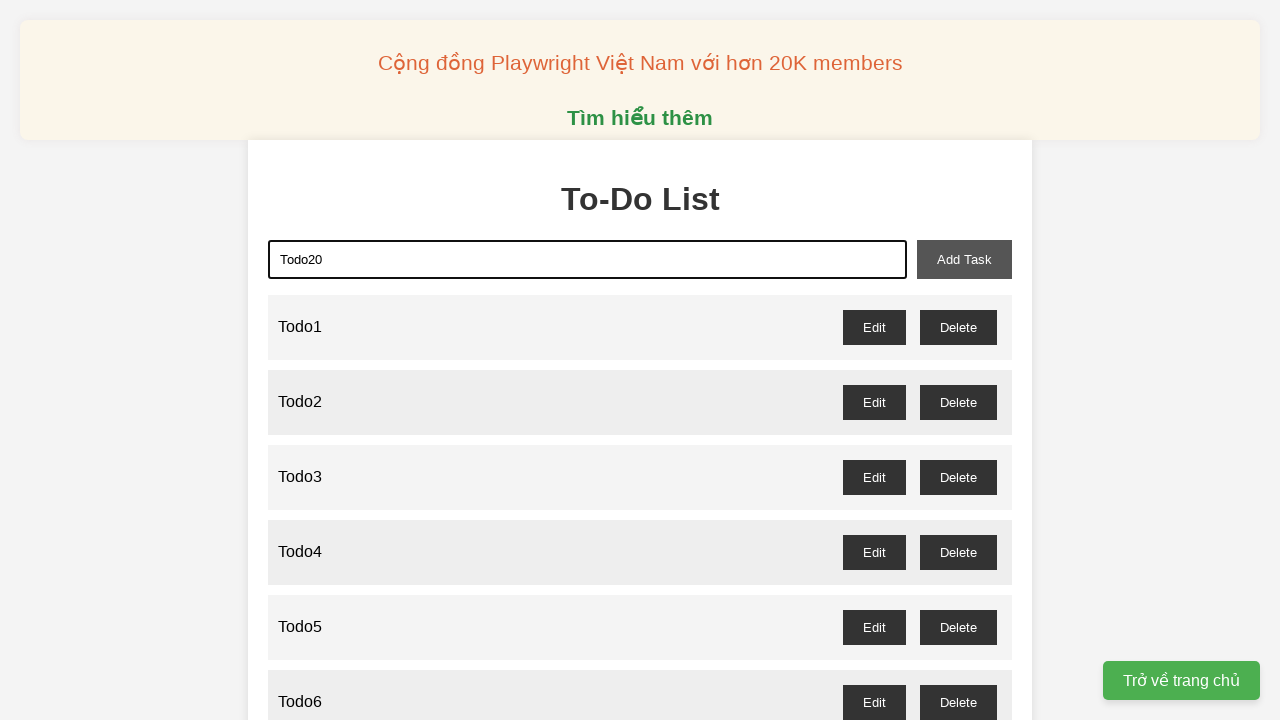

Clicked add button to create Todo20 at (964, 259) on xpath=//button[@id="add-task"]
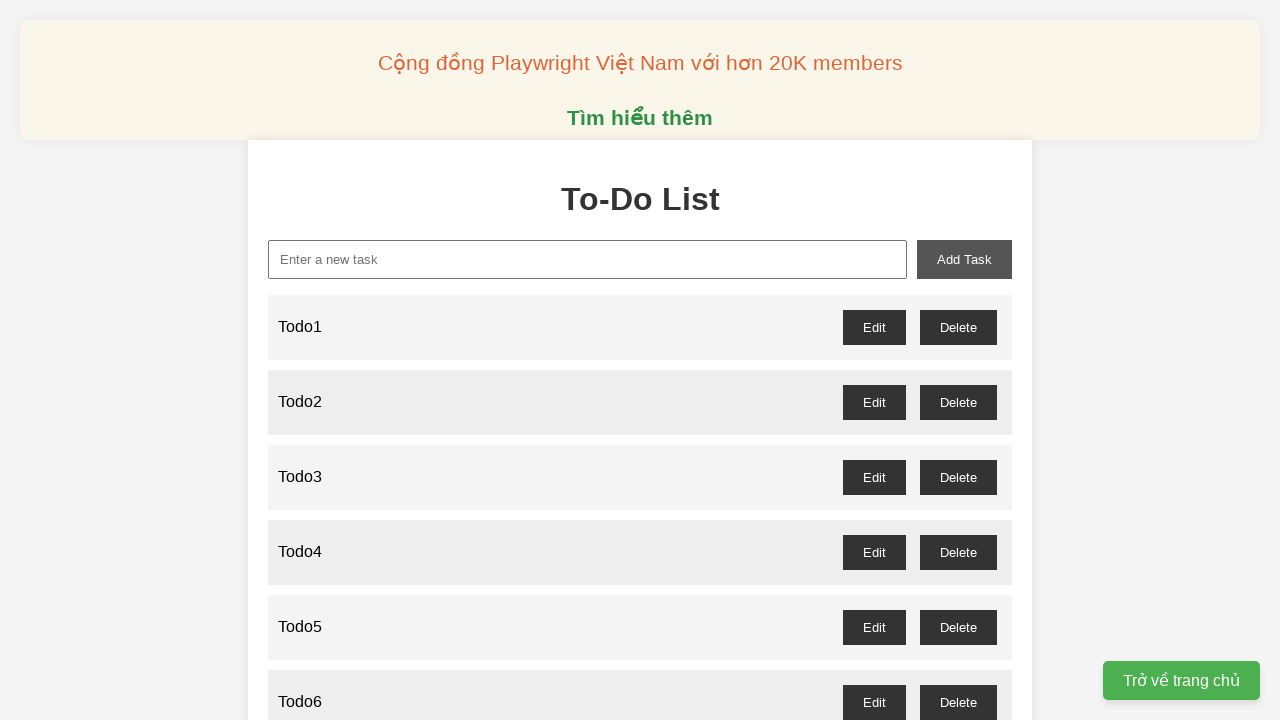

Filled input field with 'Todo21' on //input[@id="new-task"]
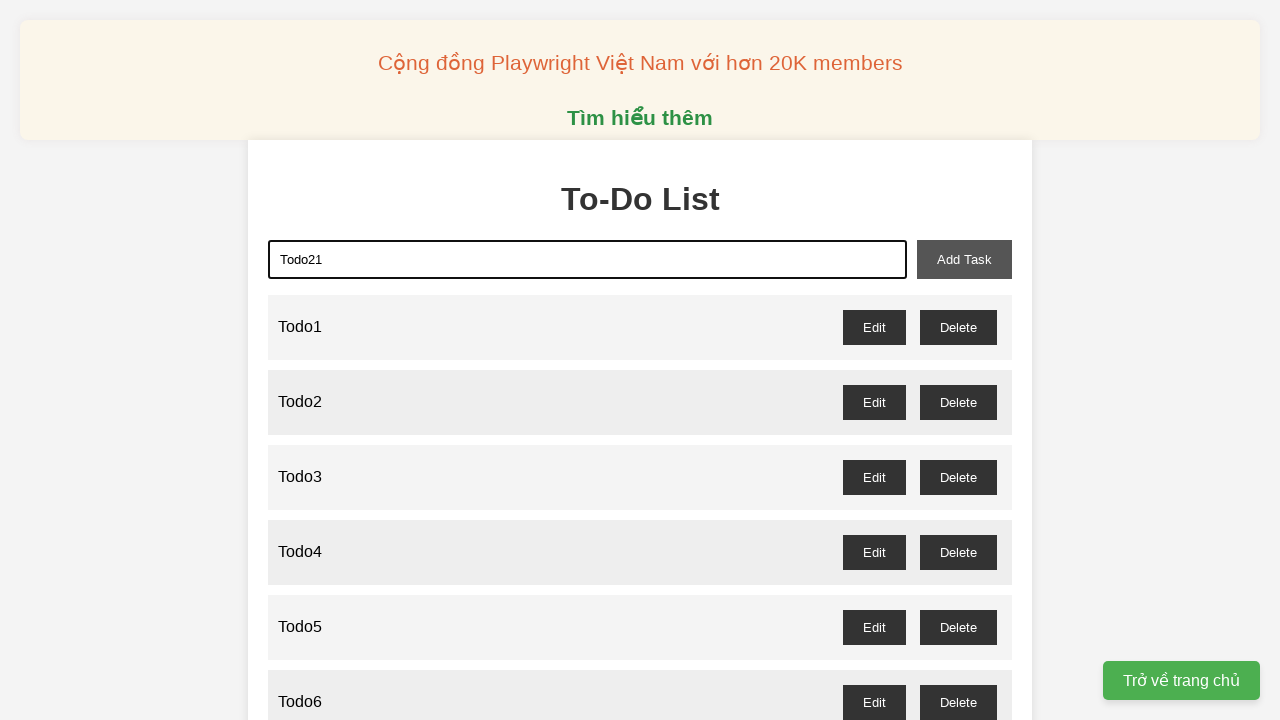

Clicked add button to create Todo21 at (964, 259) on xpath=//button[@id="add-task"]
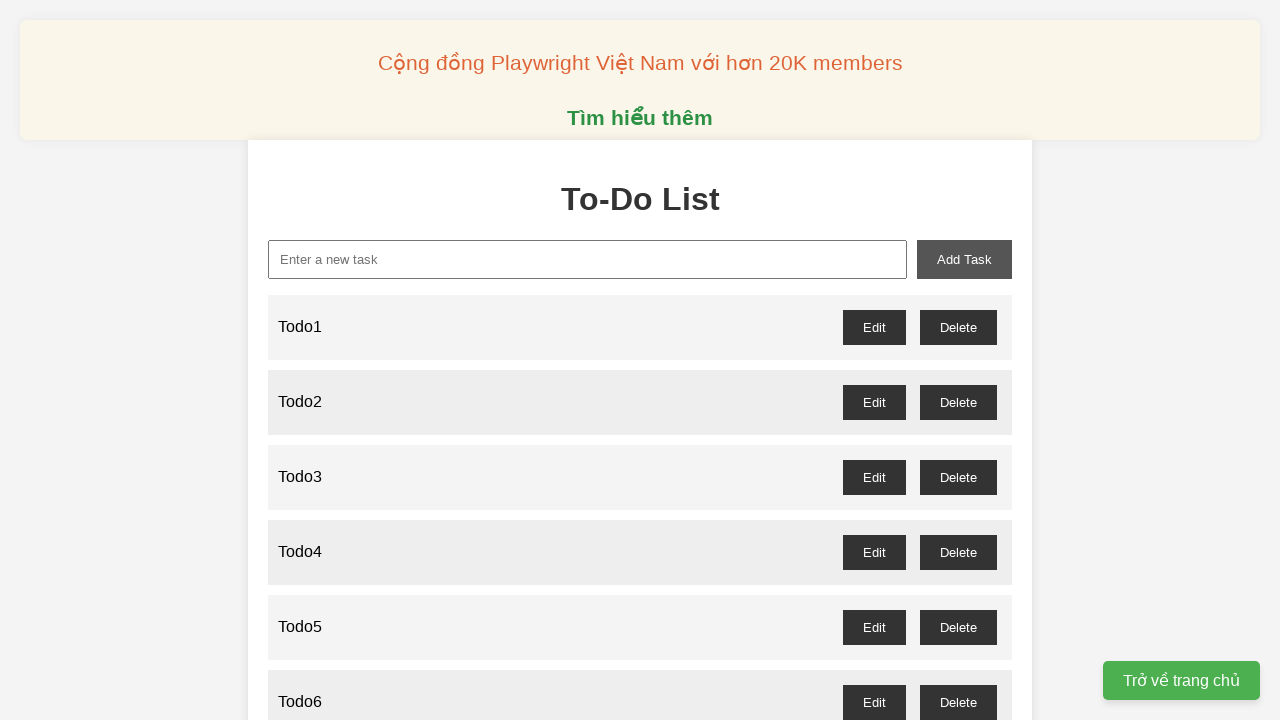

Filled input field with 'Todo22' on //input[@id="new-task"]
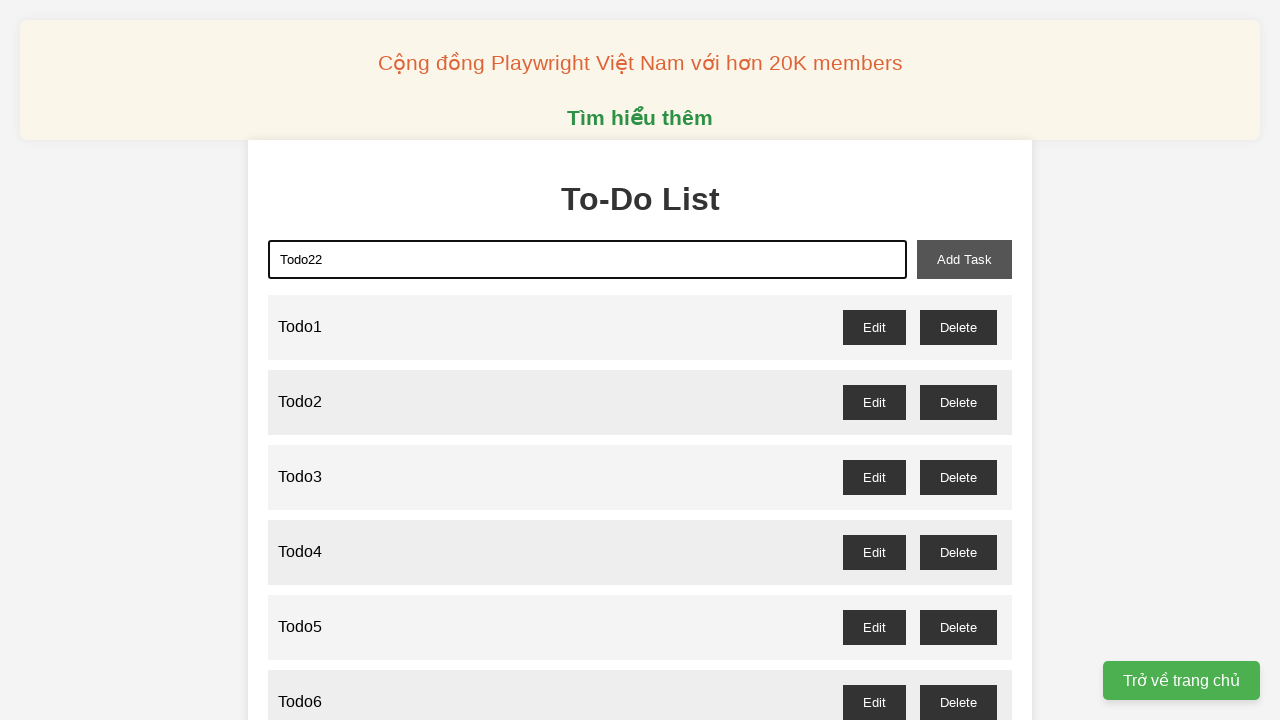

Clicked add button to create Todo22 at (964, 259) on xpath=//button[@id="add-task"]
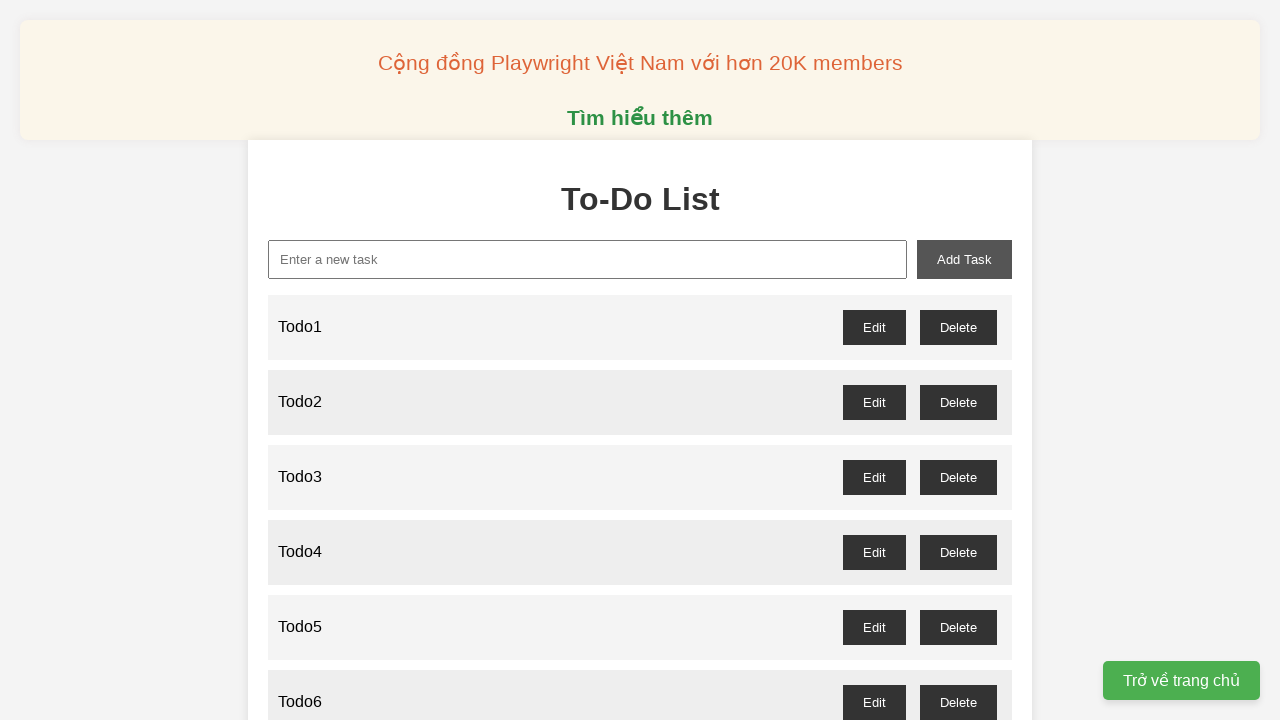

Filled input field with 'Todo23' on //input[@id="new-task"]
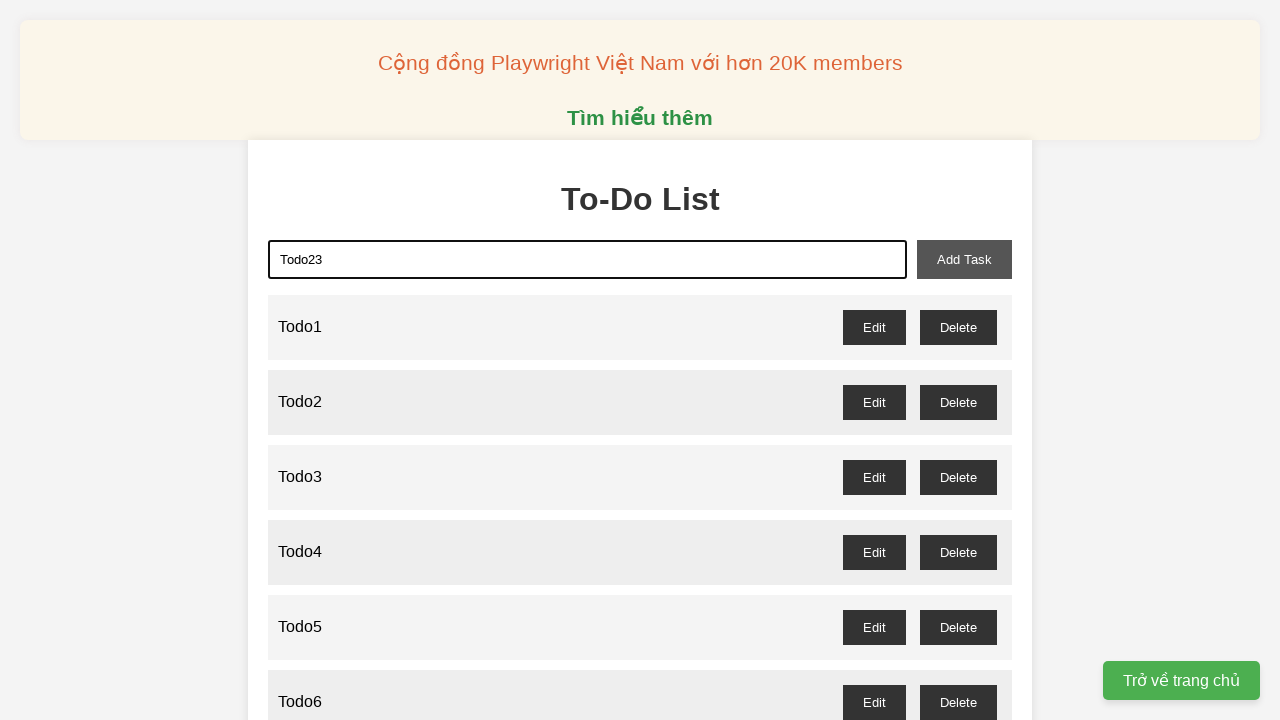

Clicked add button to create Todo23 at (964, 259) on xpath=//button[@id="add-task"]
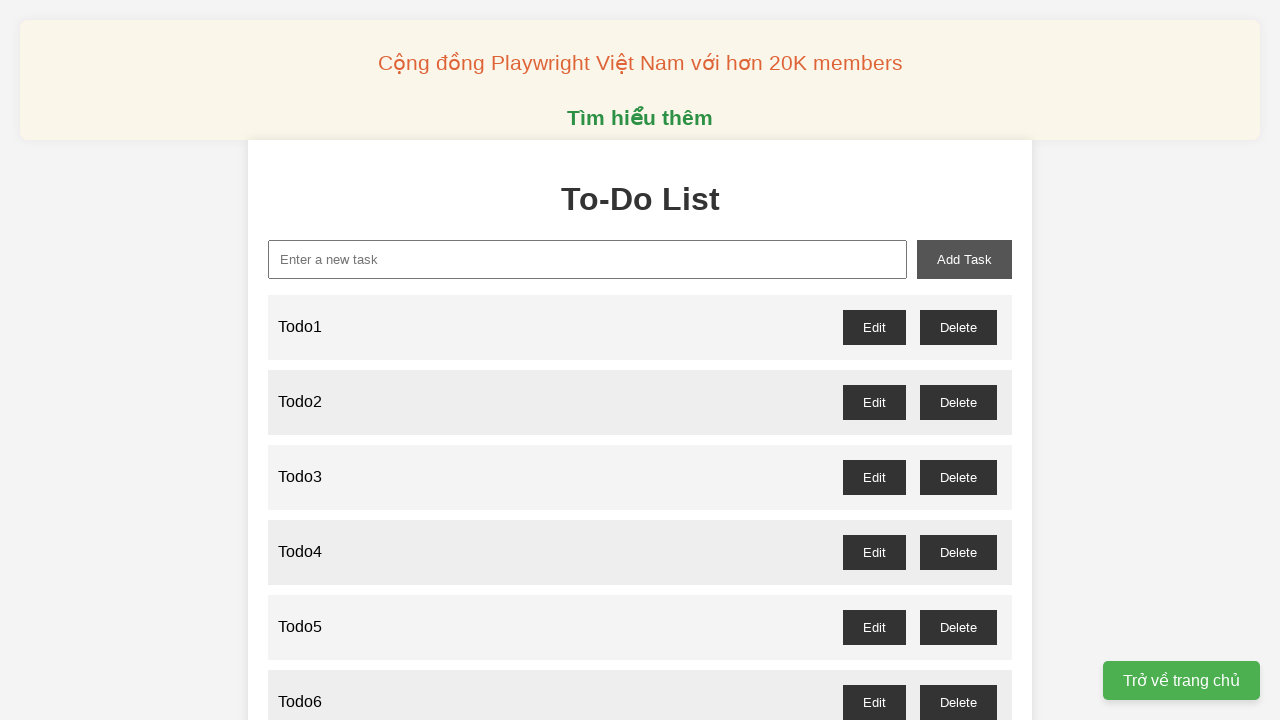

Filled input field with 'Todo24' on //input[@id="new-task"]
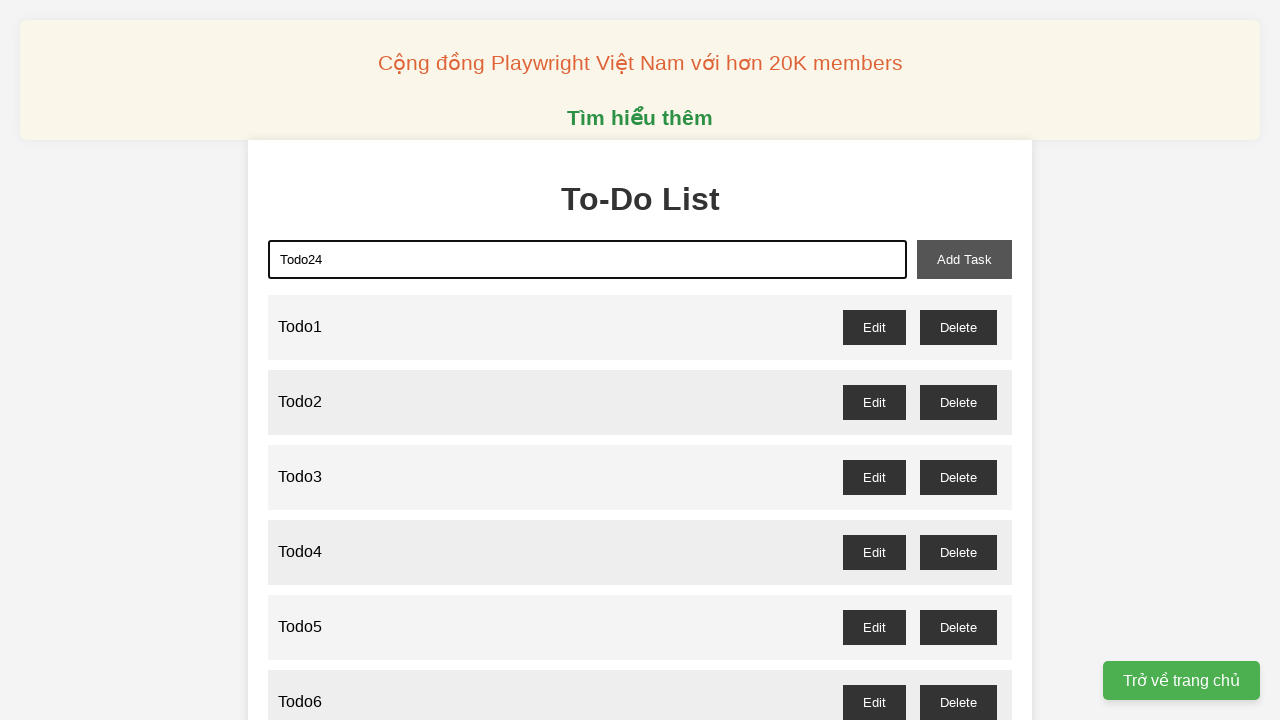

Clicked add button to create Todo24 at (964, 259) on xpath=//button[@id="add-task"]
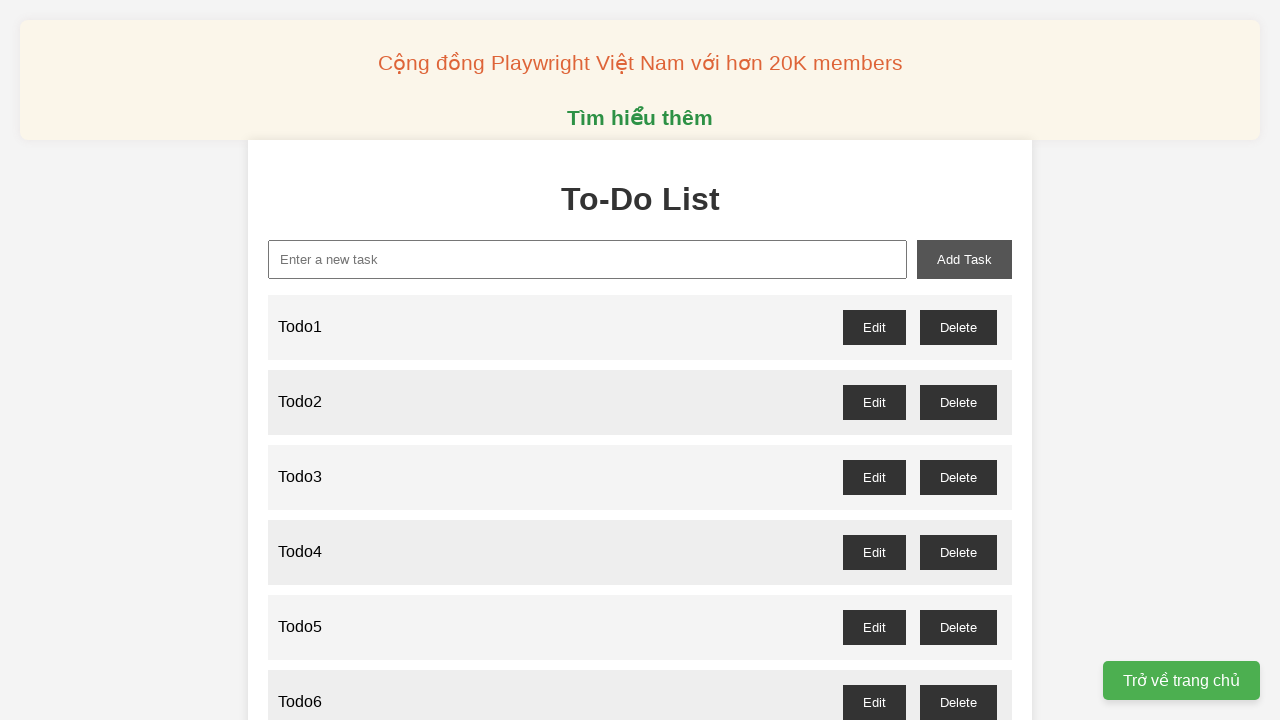

Filled input field with 'Todo25' on //input[@id="new-task"]
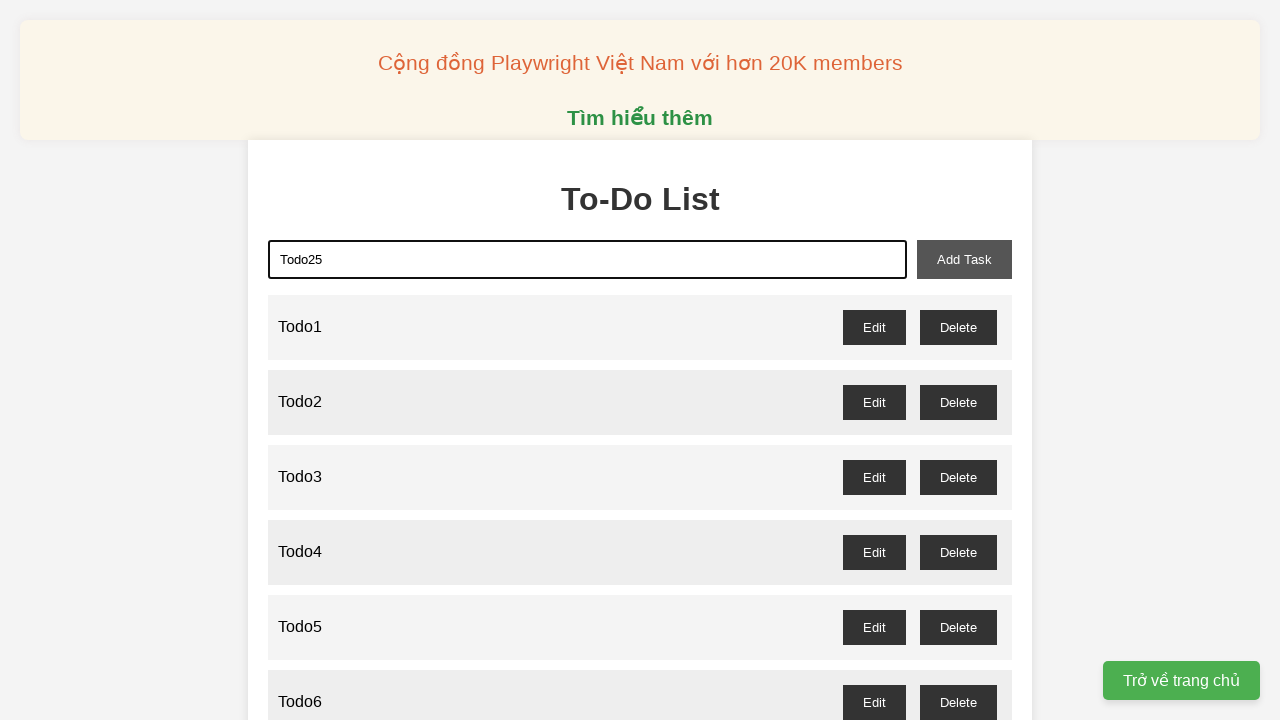

Clicked add button to create Todo25 at (964, 259) on xpath=//button[@id="add-task"]
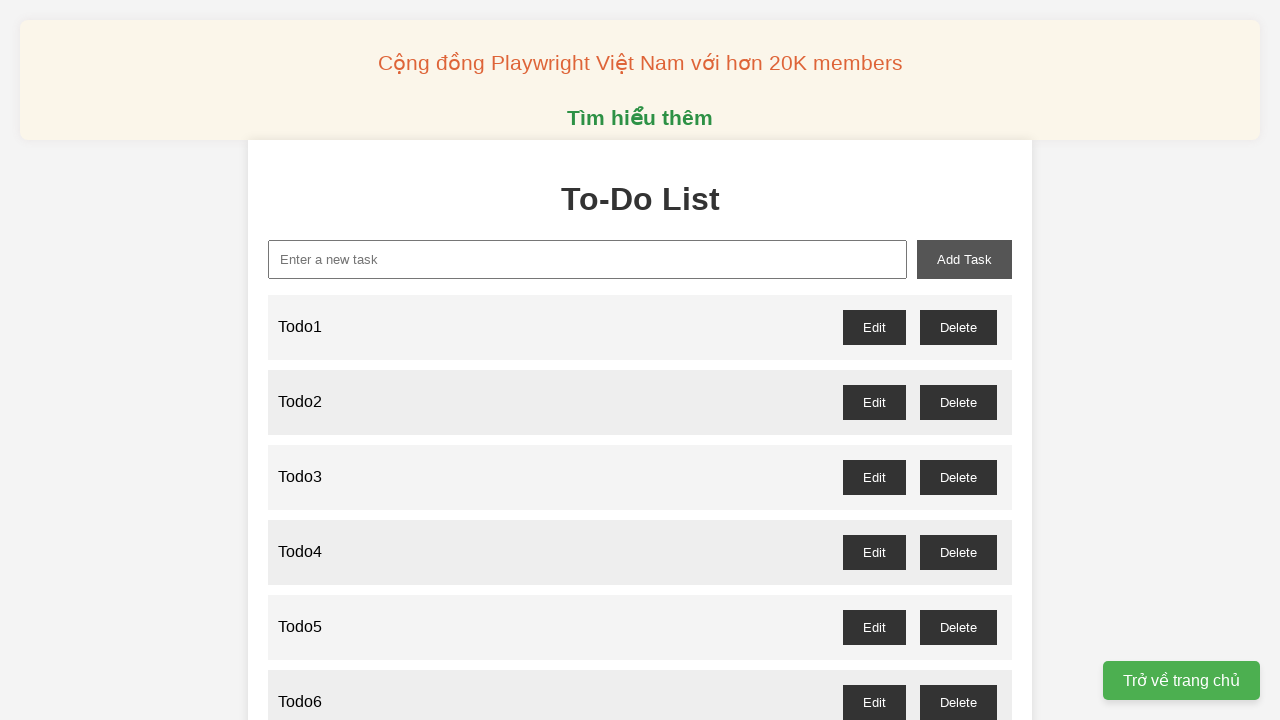

Filled input field with 'Todo26' on //input[@id="new-task"]
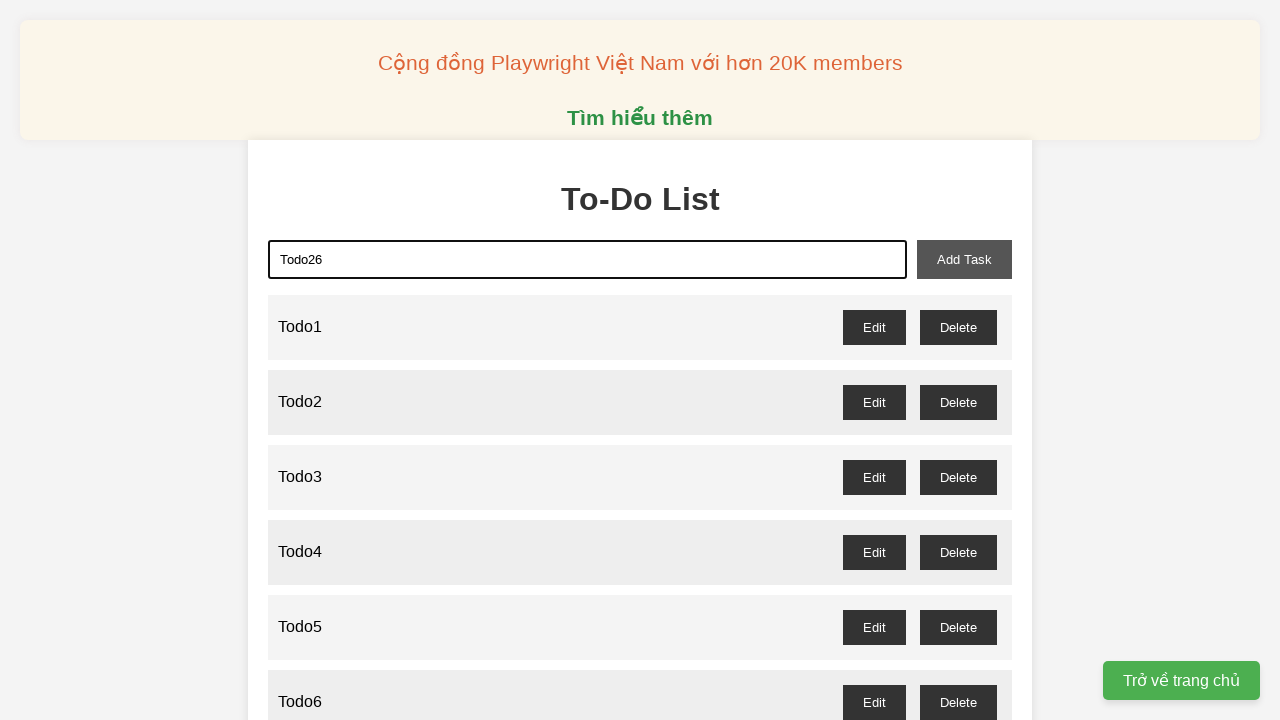

Clicked add button to create Todo26 at (964, 259) on xpath=//button[@id="add-task"]
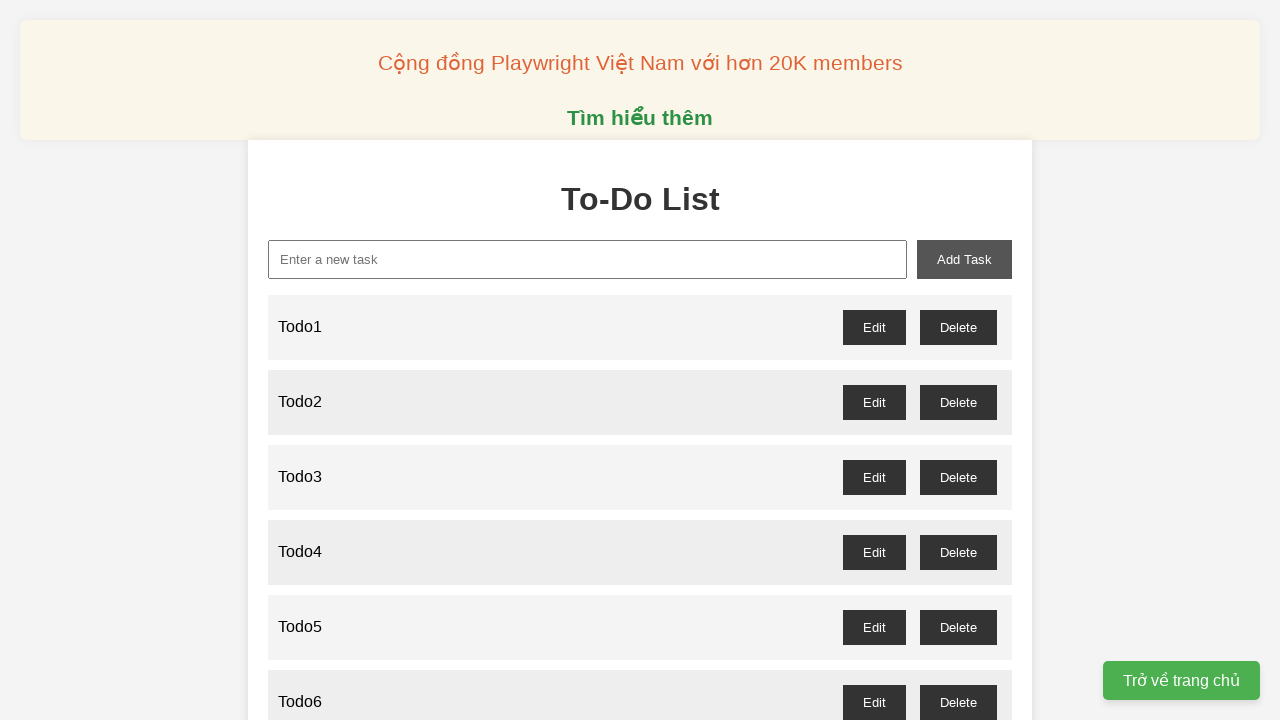

Filled input field with 'Todo27' on //input[@id="new-task"]
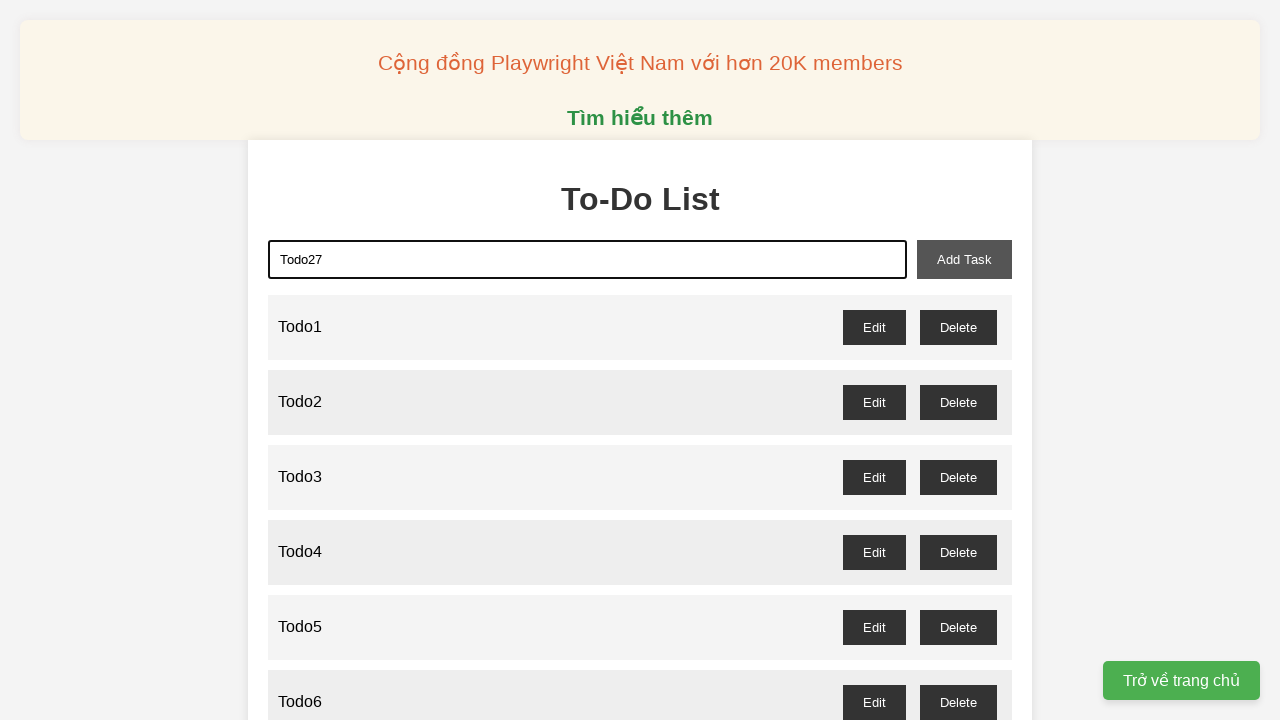

Clicked add button to create Todo27 at (964, 259) on xpath=//button[@id="add-task"]
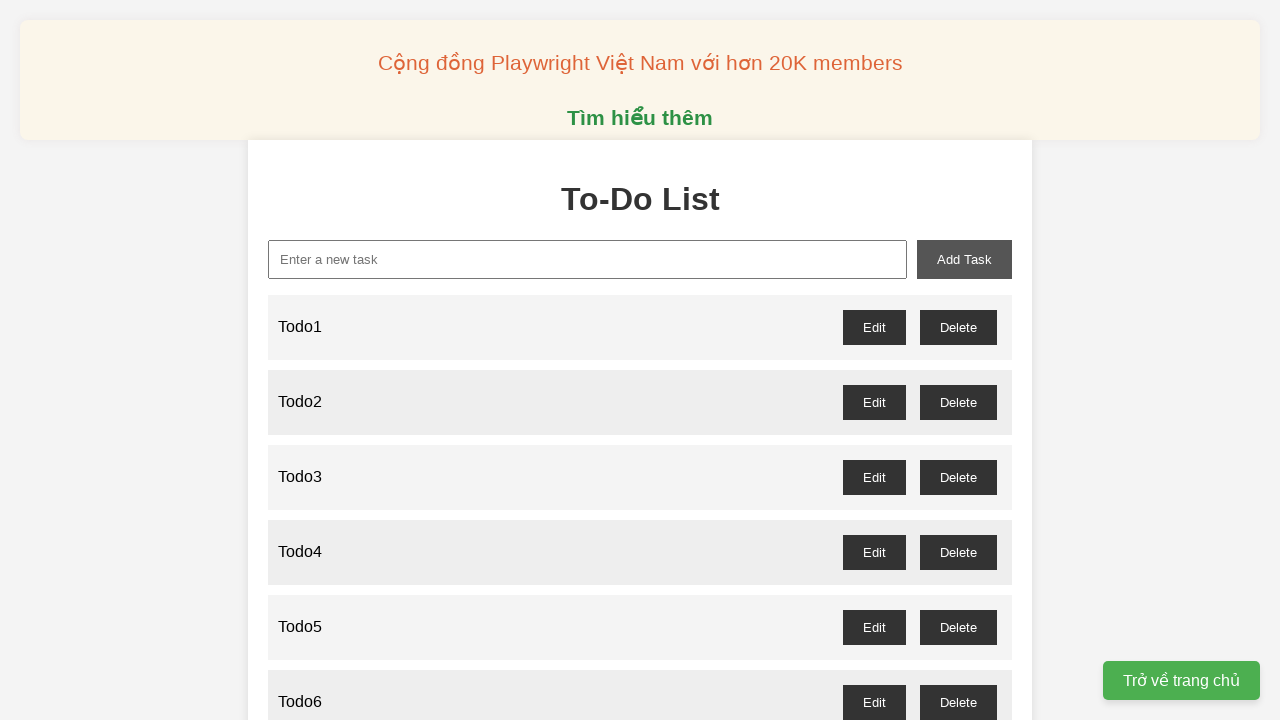

Filled input field with 'Todo28' on //input[@id="new-task"]
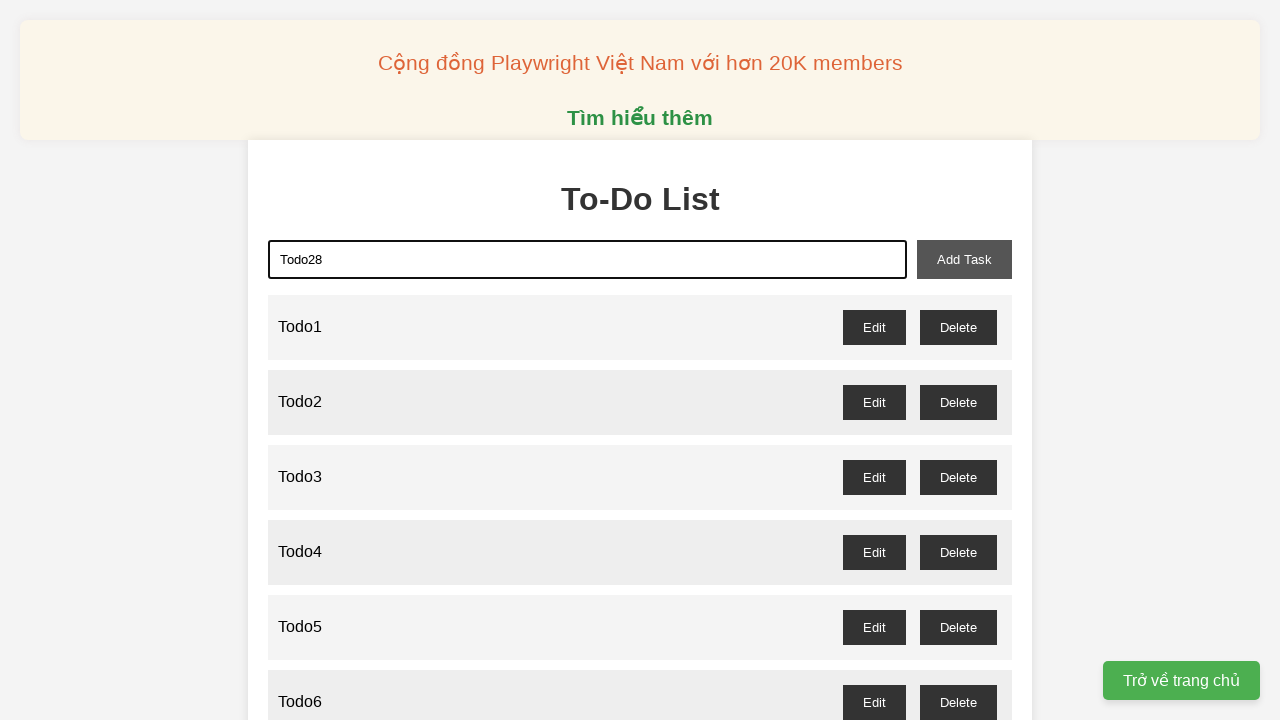

Clicked add button to create Todo28 at (964, 259) on xpath=//button[@id="add-task"]
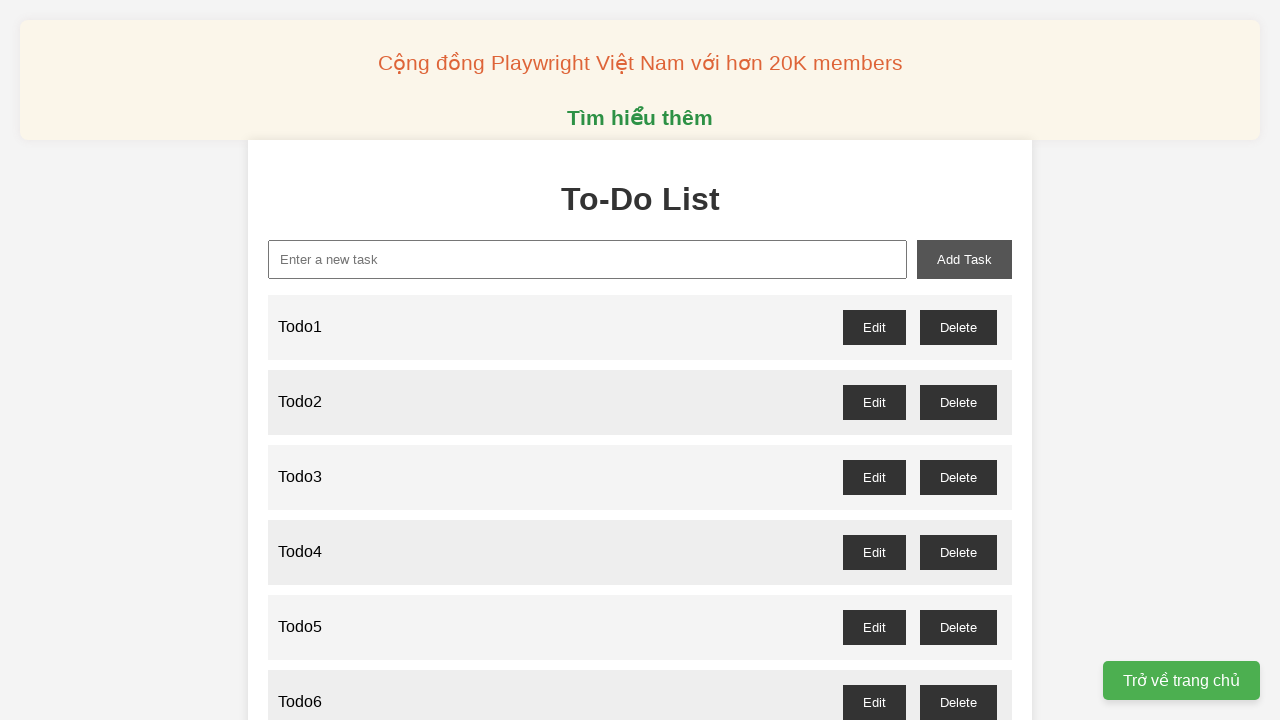

Filled input field with 'Todo29' on //input[@id="new-task"]
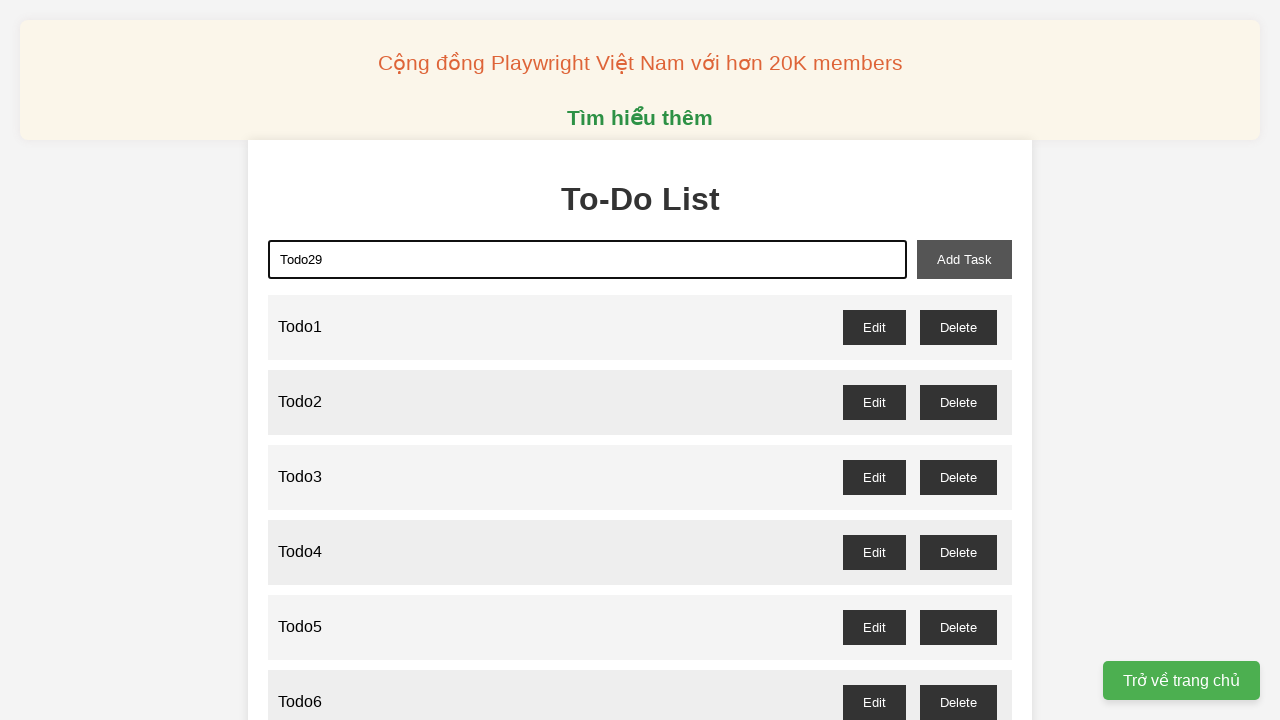

Clicked add button to create Todo29 at (964, 259) on xpath=//button[@id="add-task"]
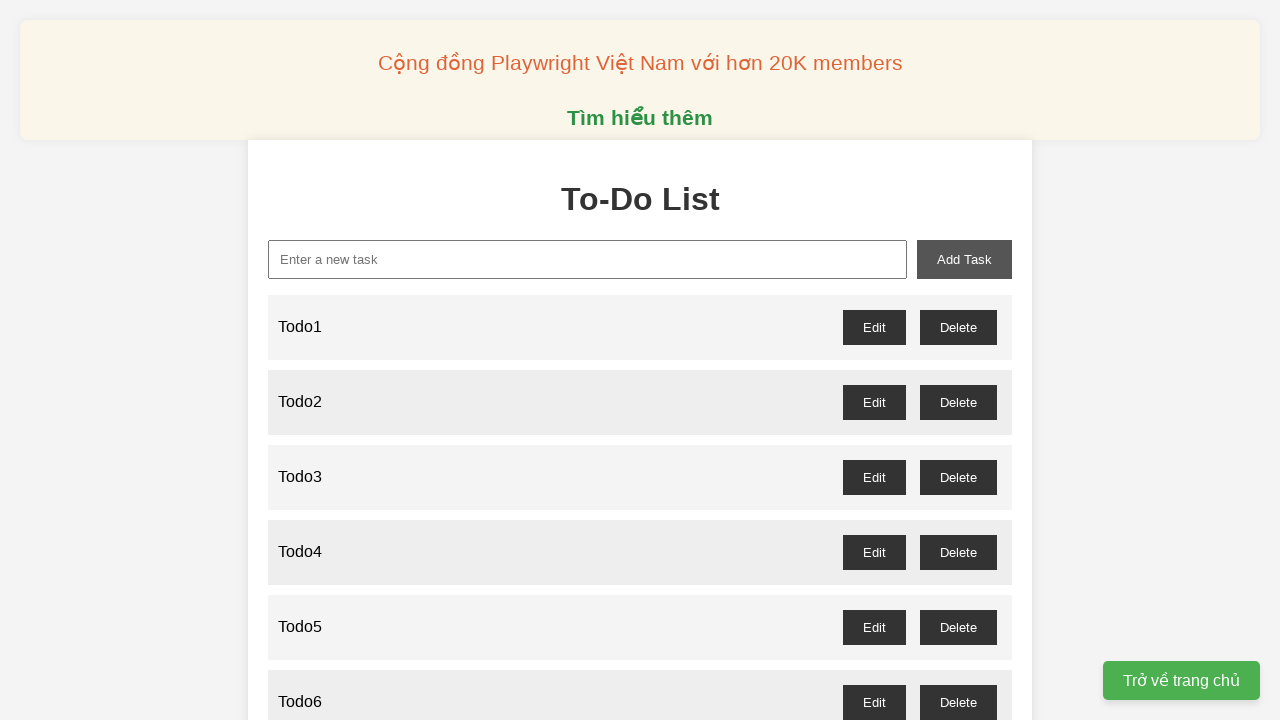

Filled input field with 'Todo30' on //input[@id="new-task"]
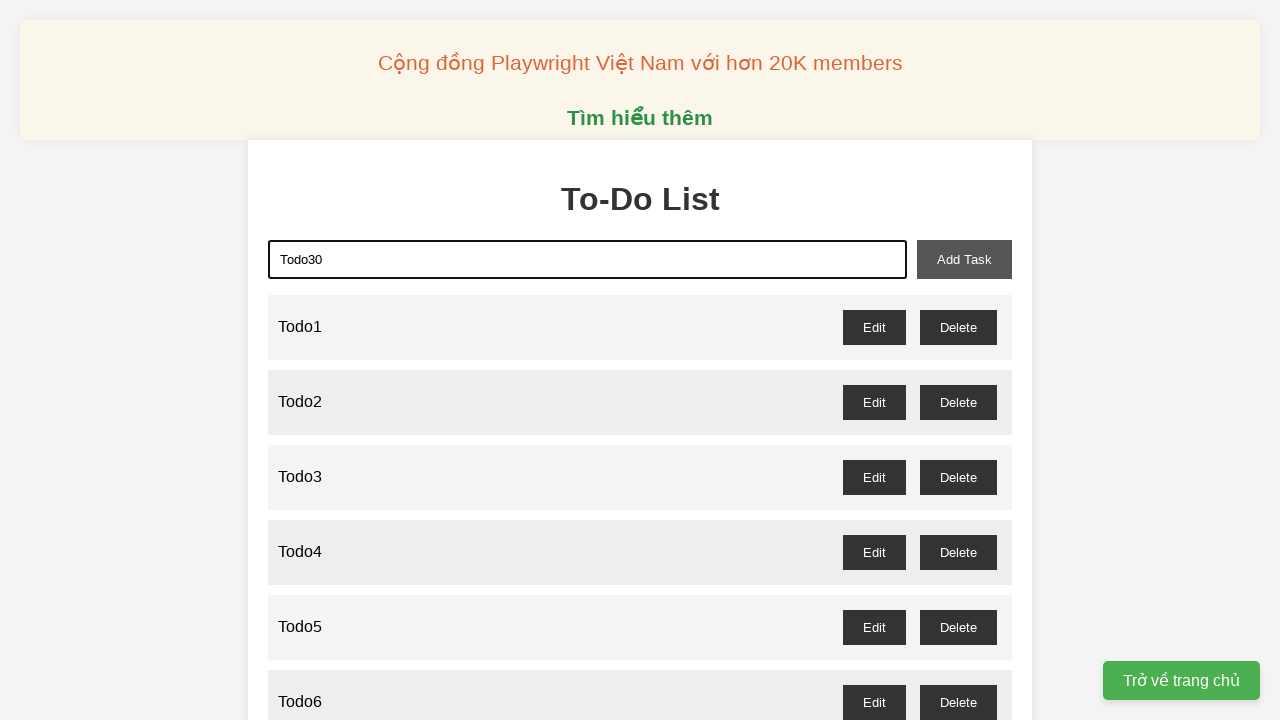

Clicked add button to create Todo30 at (964, 259) on xpath=//button[@id="add-task"]
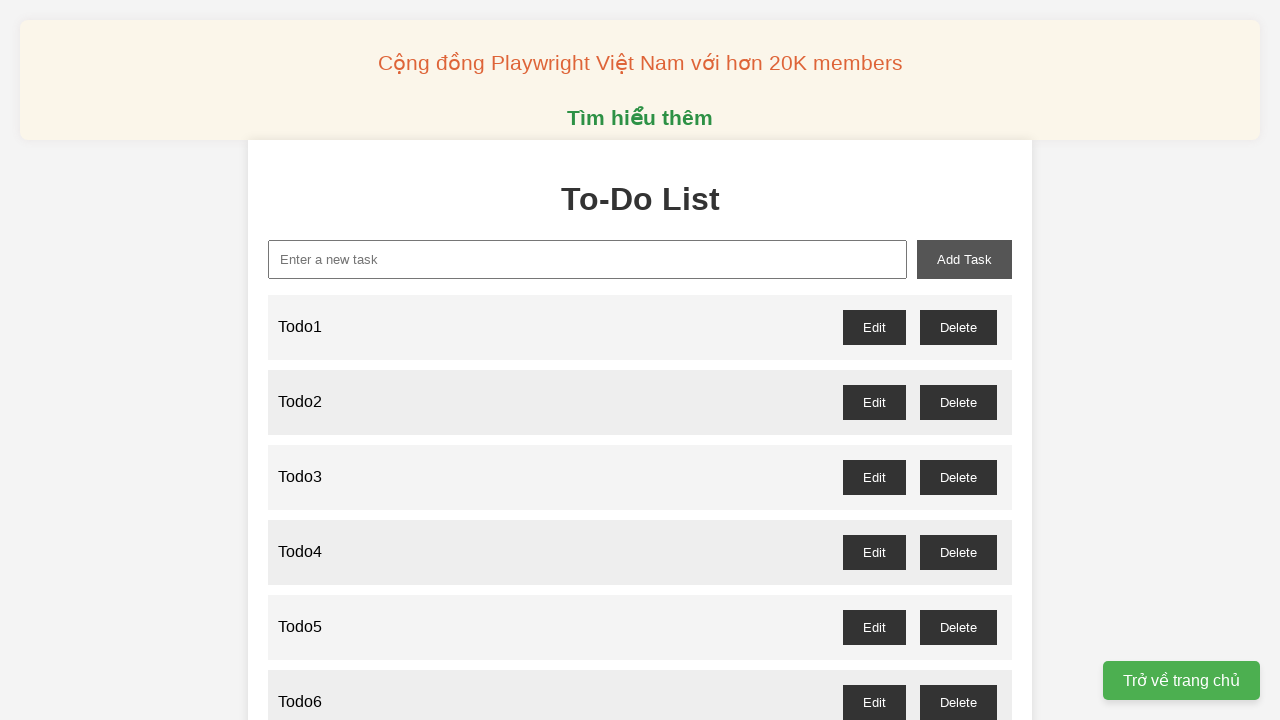

Filled input field with 'Todo31' on //input[@id="new-task"]
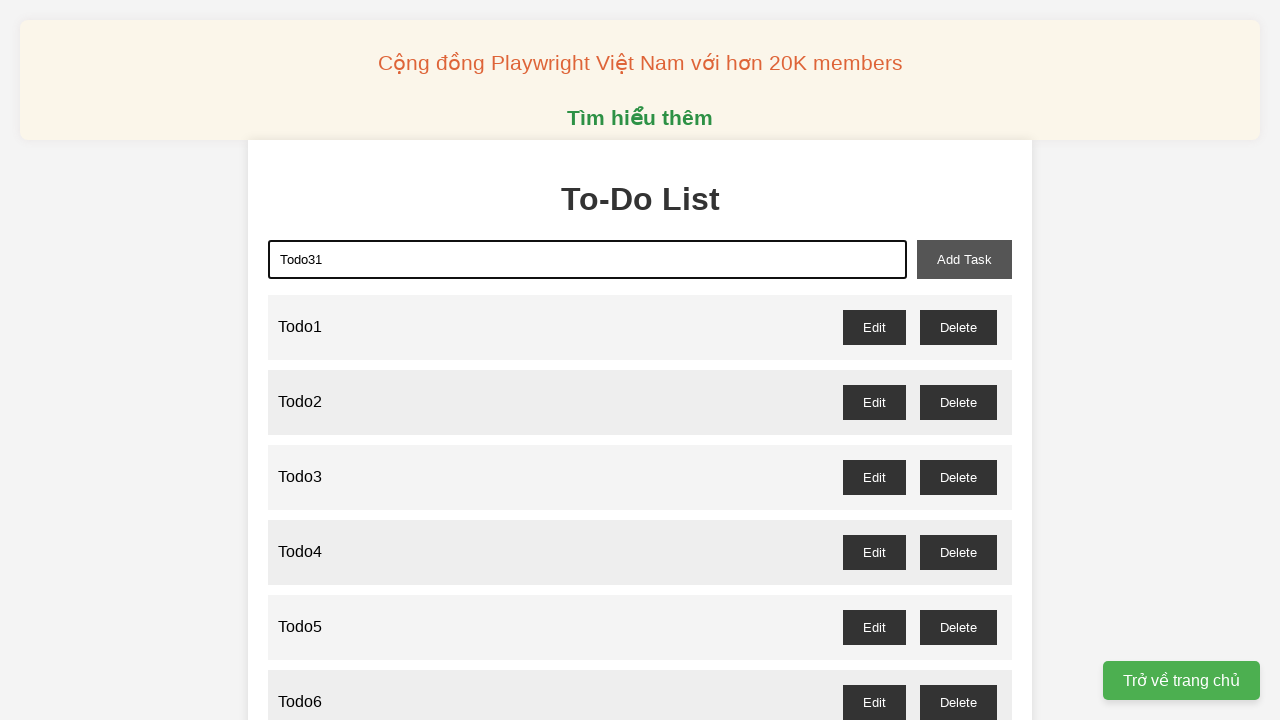

Clicked add button to create Todo31 at (964, 259) on xpath=//button[@id="add-task"]
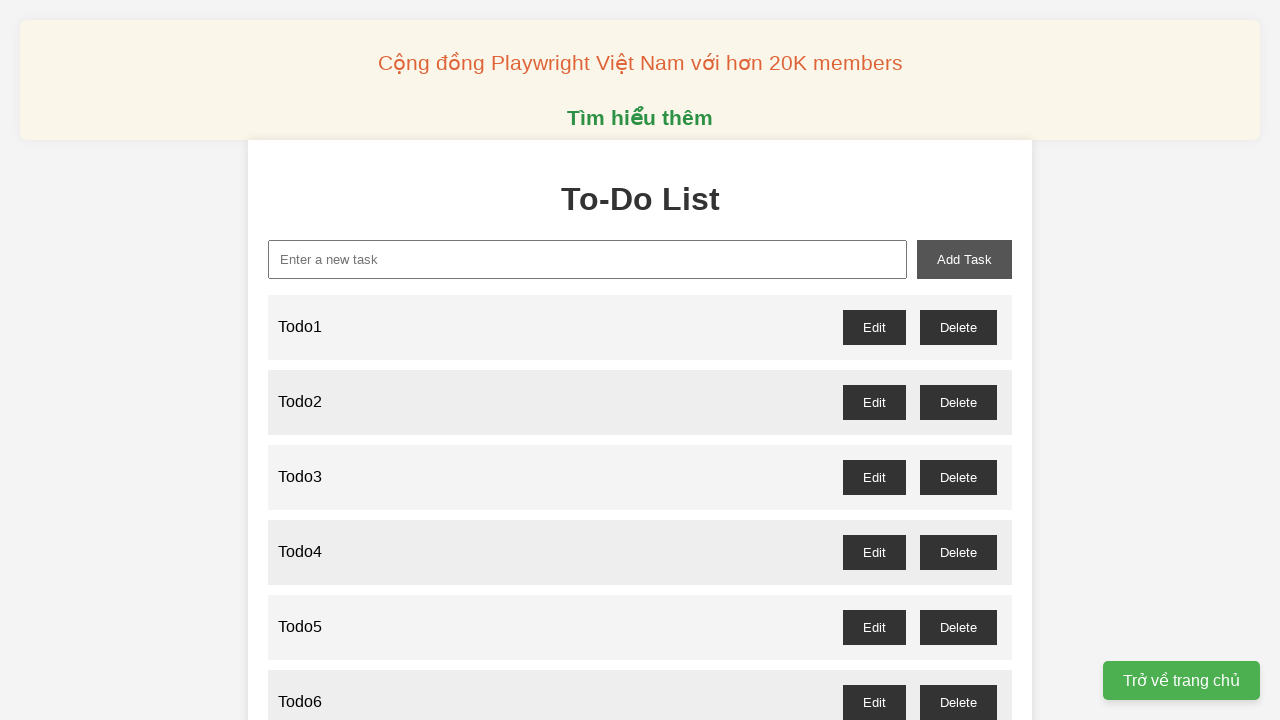

Filled input field with 'Todo32' on //input[@id="new-task"]
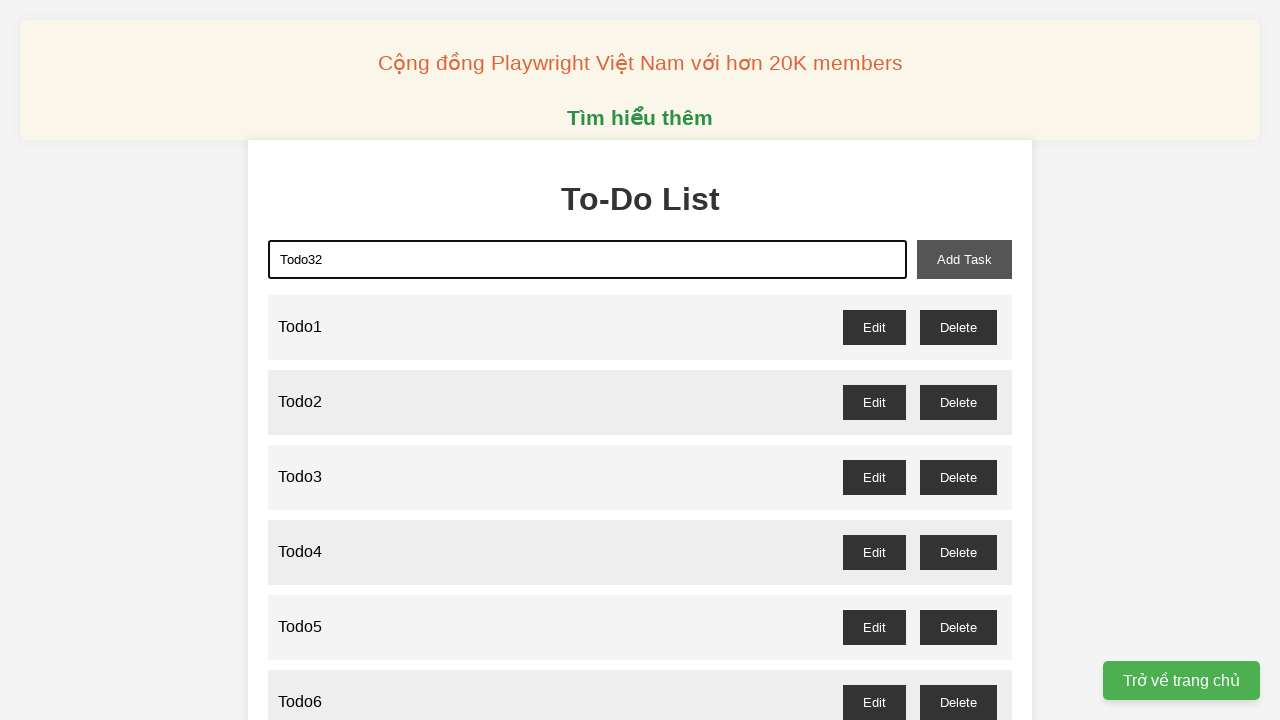

Clicked add button to create Todo32 at (964, 259) on xpath=//button[@id="add-task"]
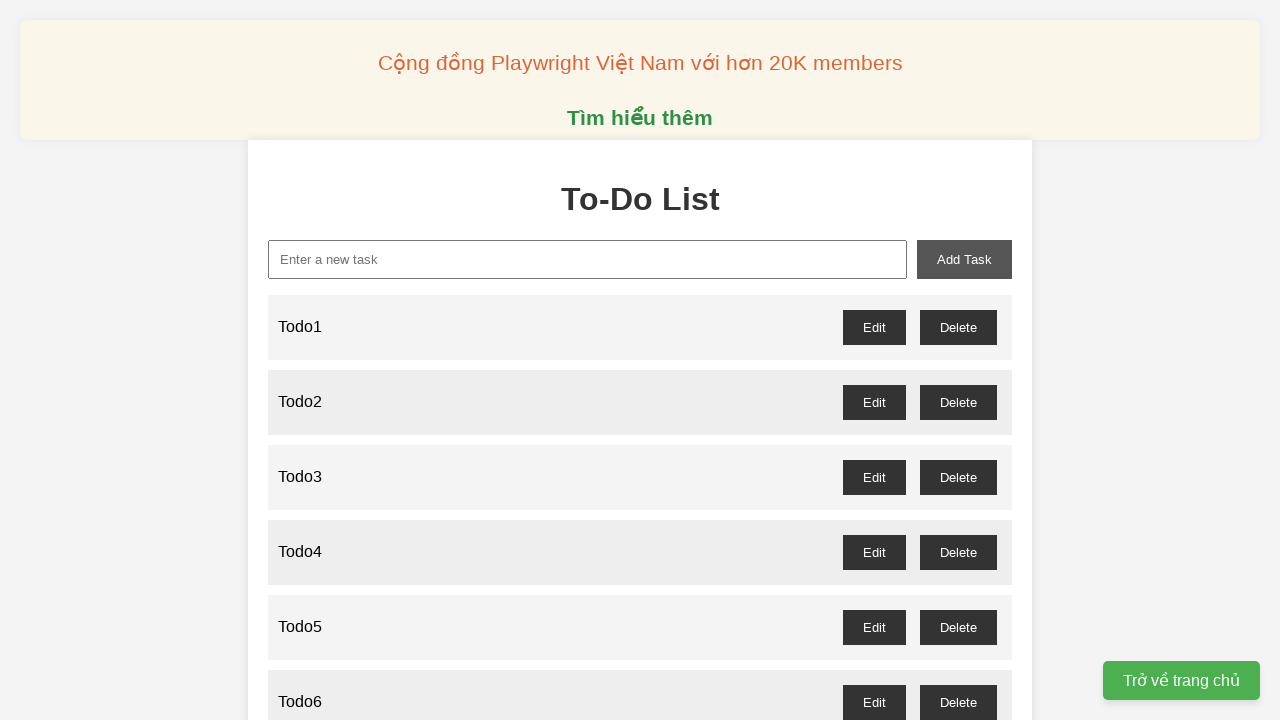

Filled input field with 'Todo33' on //input[@id="new-task"]
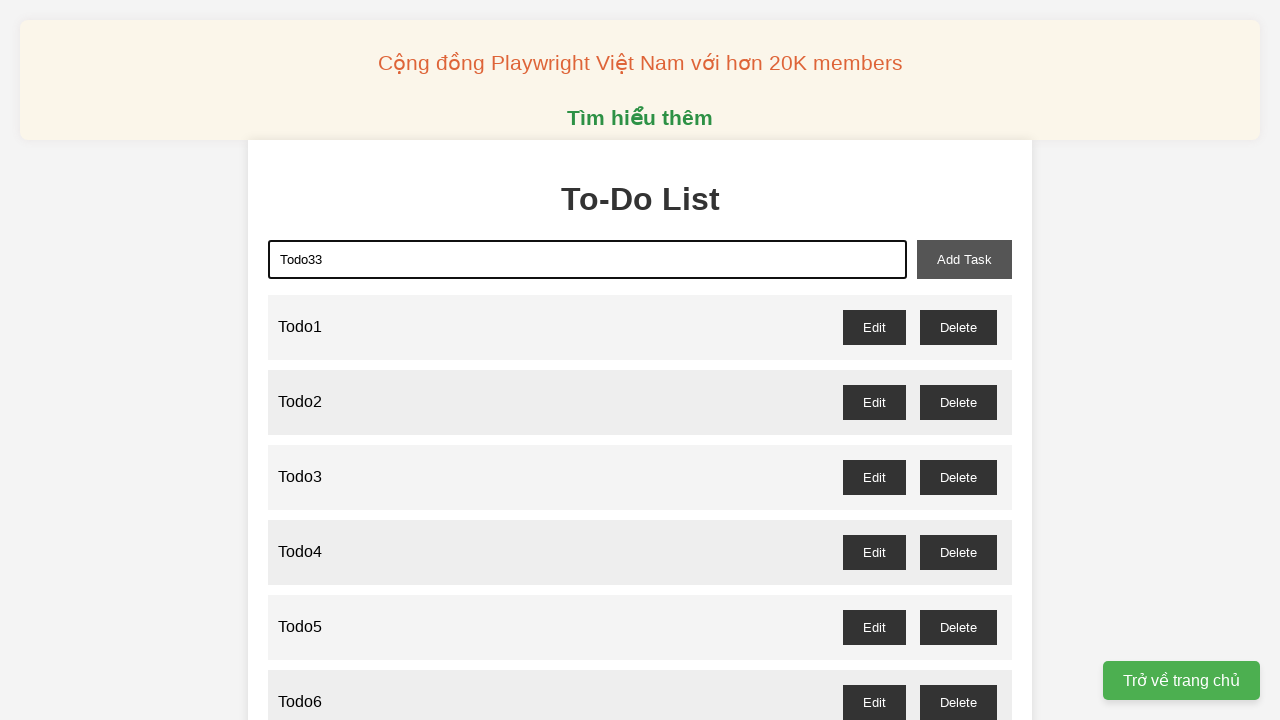

Clicked add button to create Todo33 at (964, 259) on xpath=//button[@id="add-task"]
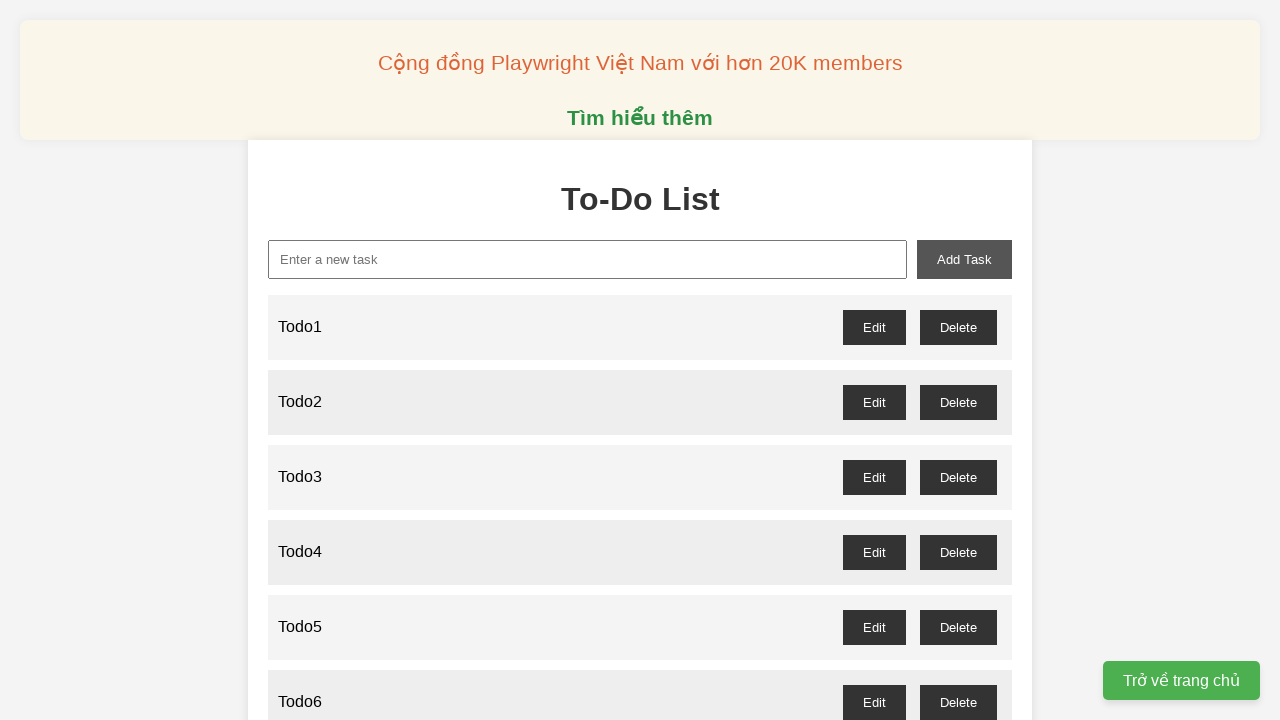

Filled input field with 'Todo34' on //input[@id="new-task"]
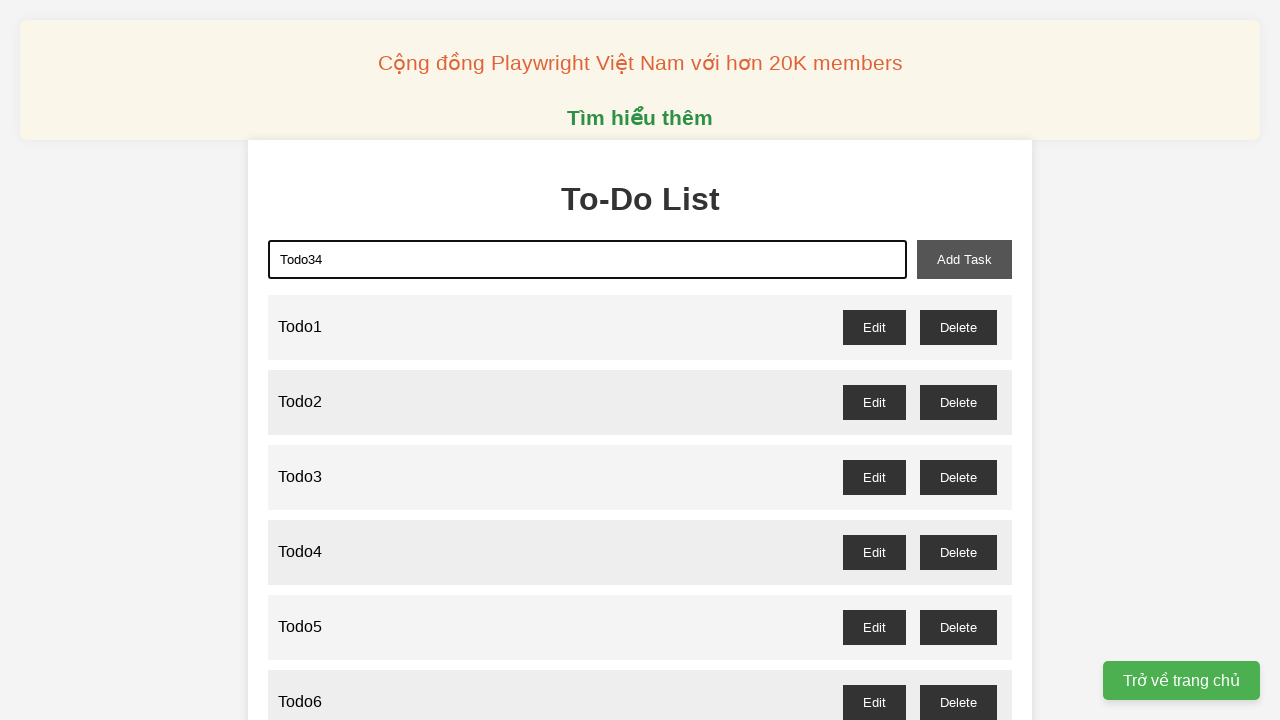

Clicked add button to create Todo34 at (964, 259) on xpath=//button[@id="add-task"]
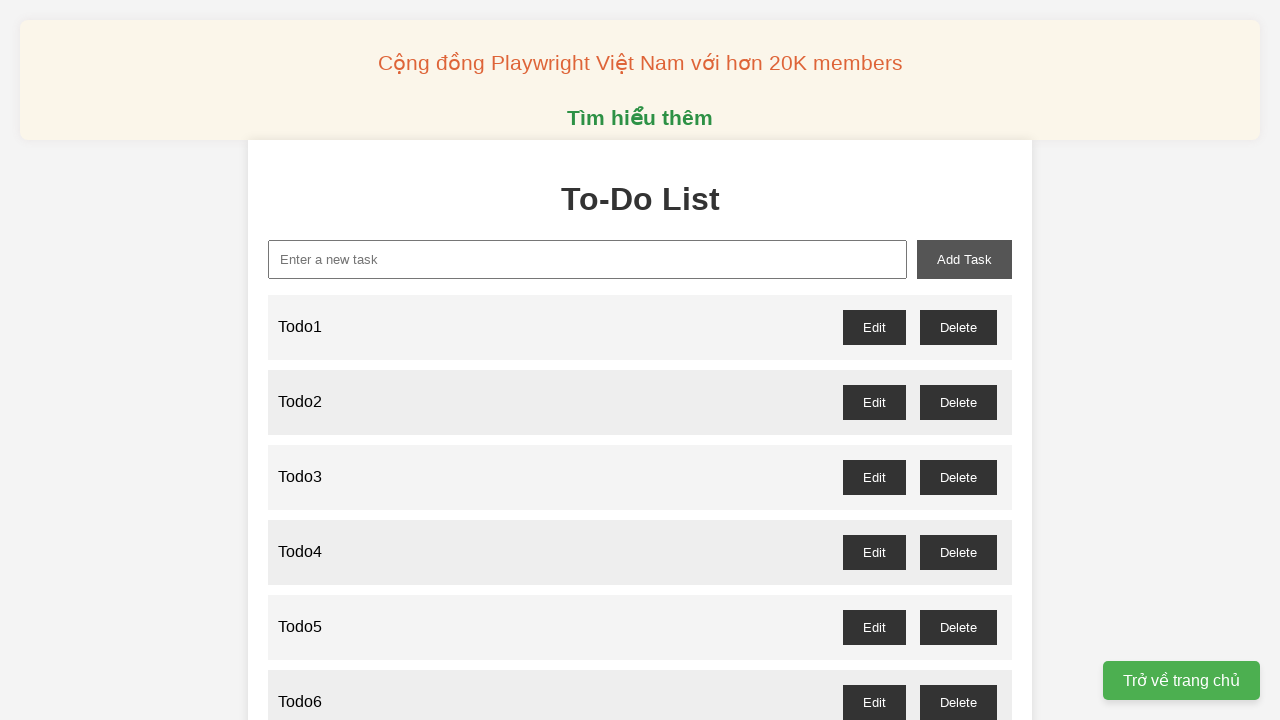

Filled input field with 'Todo35' on //input[@id="new-task"]
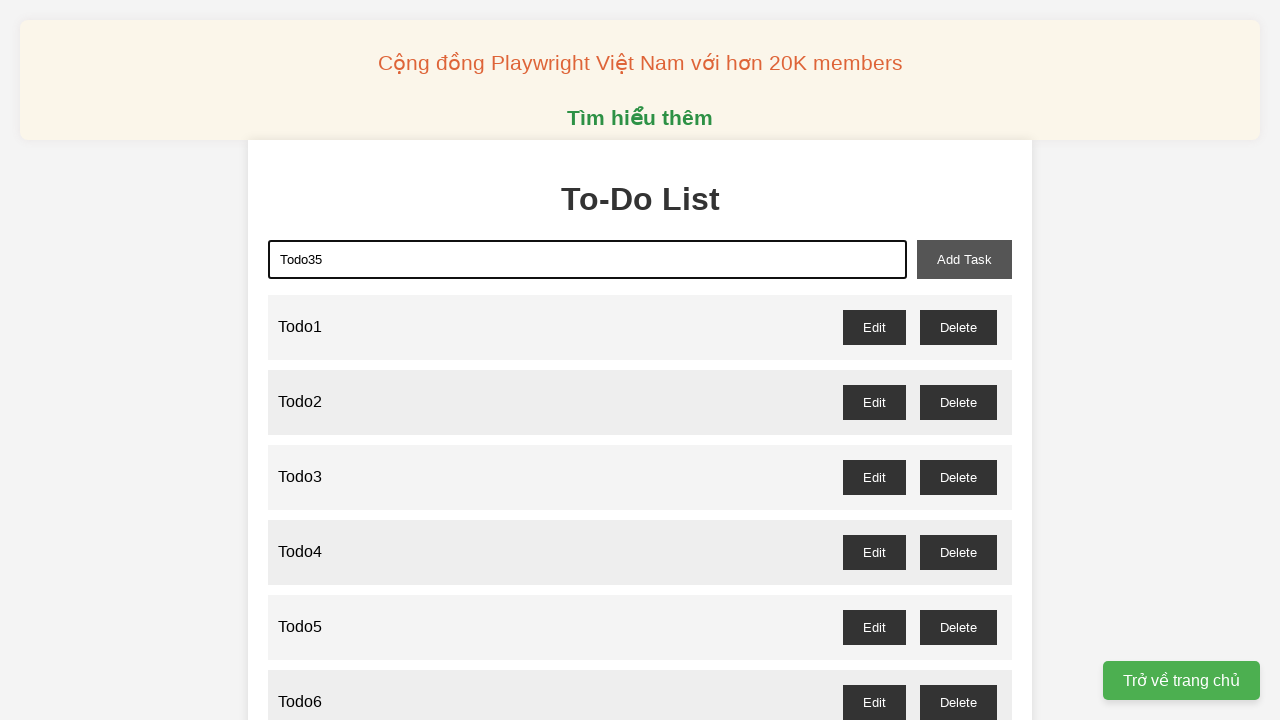

Clicked add button to create Todo35 at (964, 259) on xpath=//button[@id="add-task"]
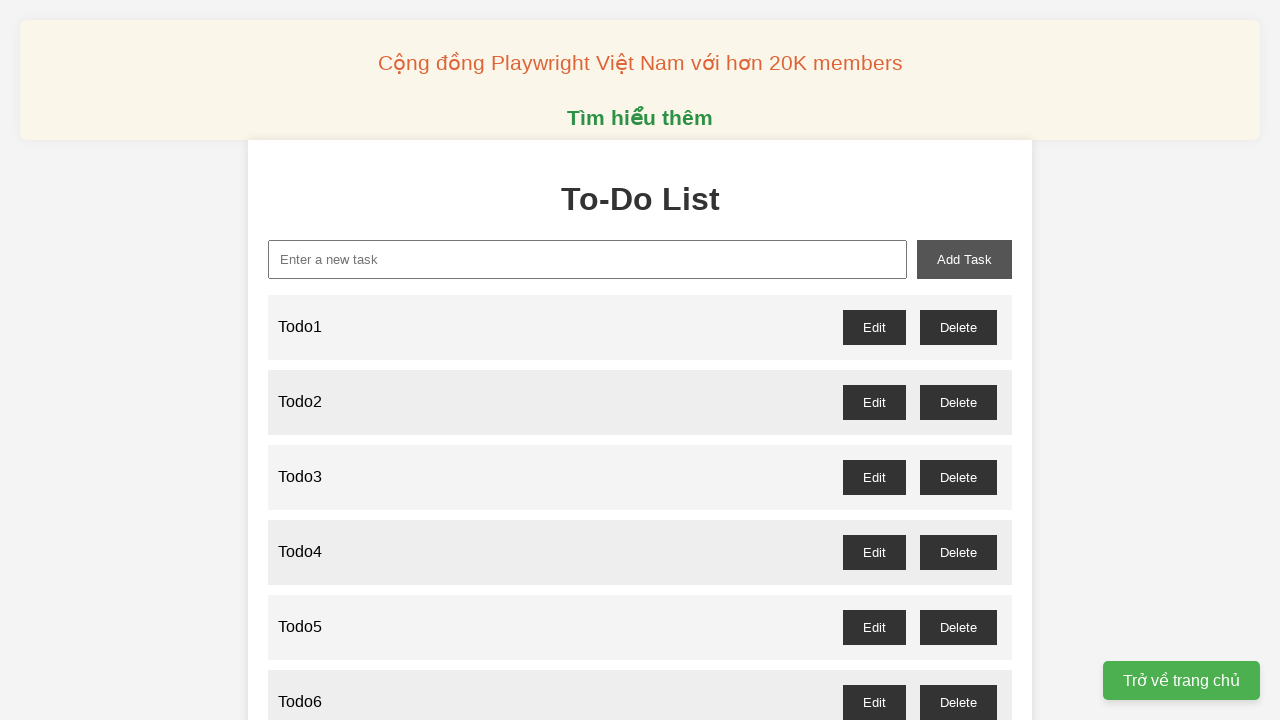

Filled input field with 'Todo36' on //input[@id="new-task"]
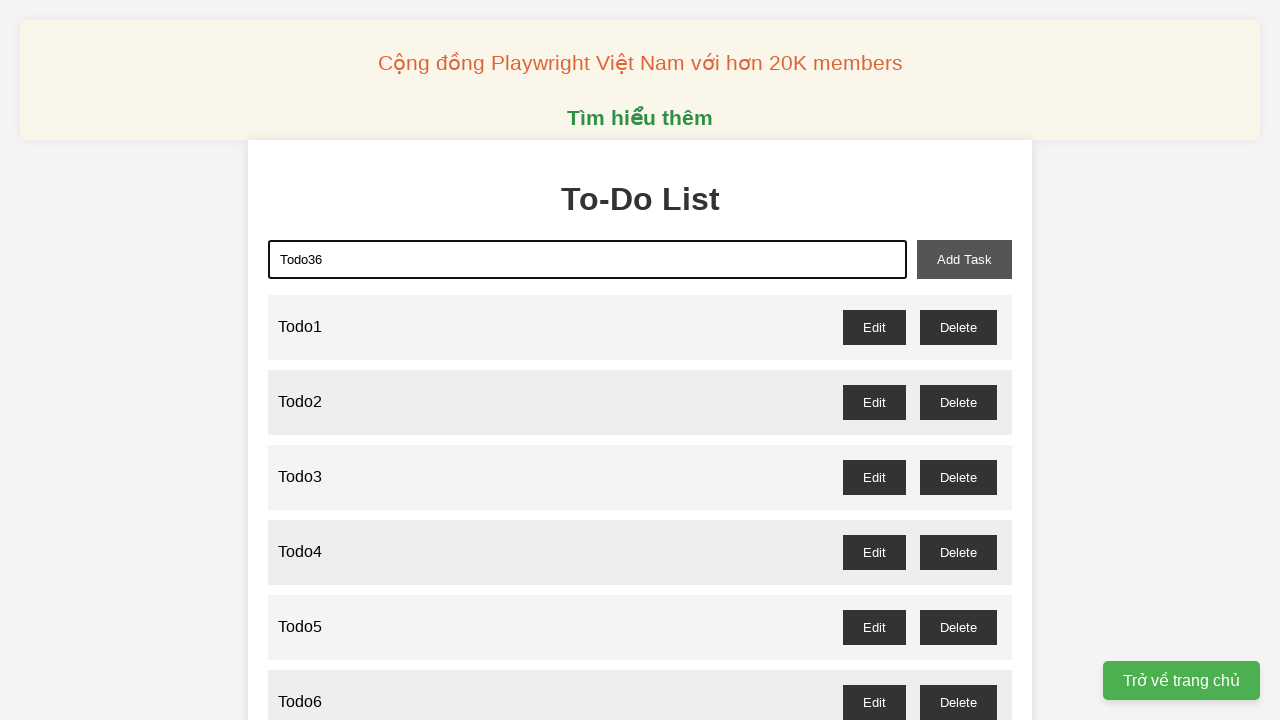

Clicked add button to create Todo36 at (964, 259) on xpath=//button[@id="add-task"]
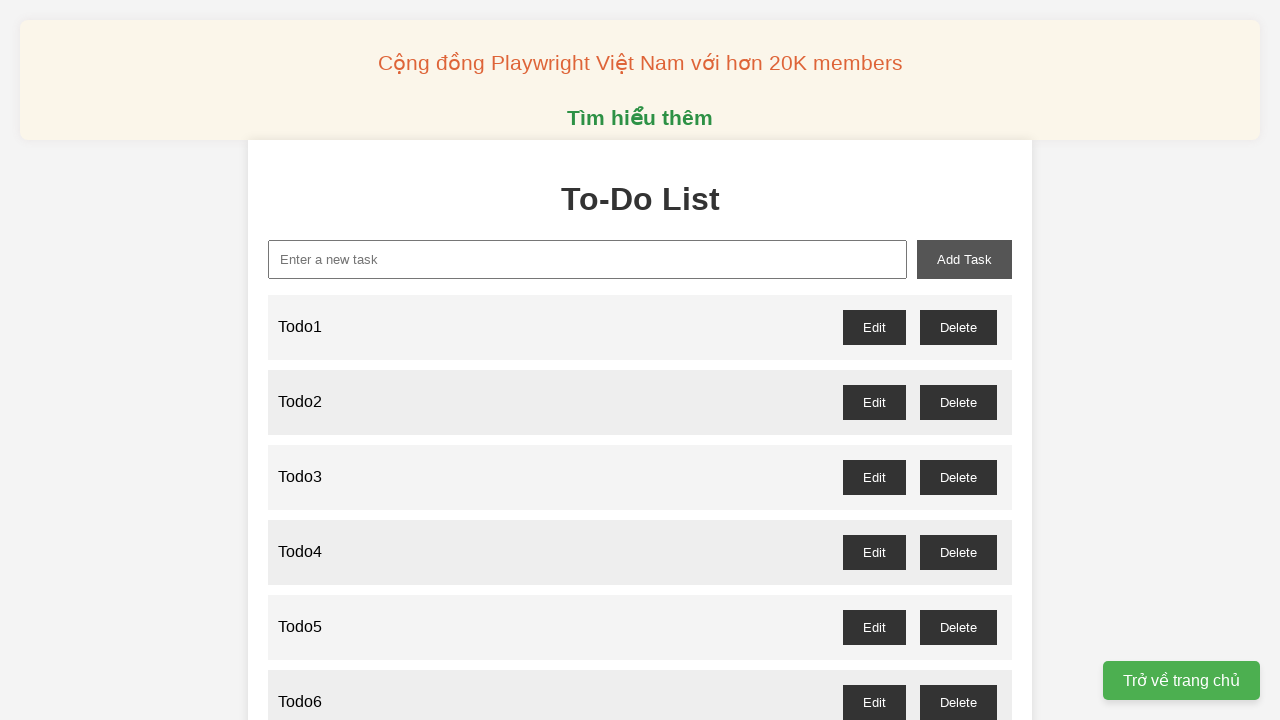

Filled input field with 'Todo37' on //input[@id="new-task"]
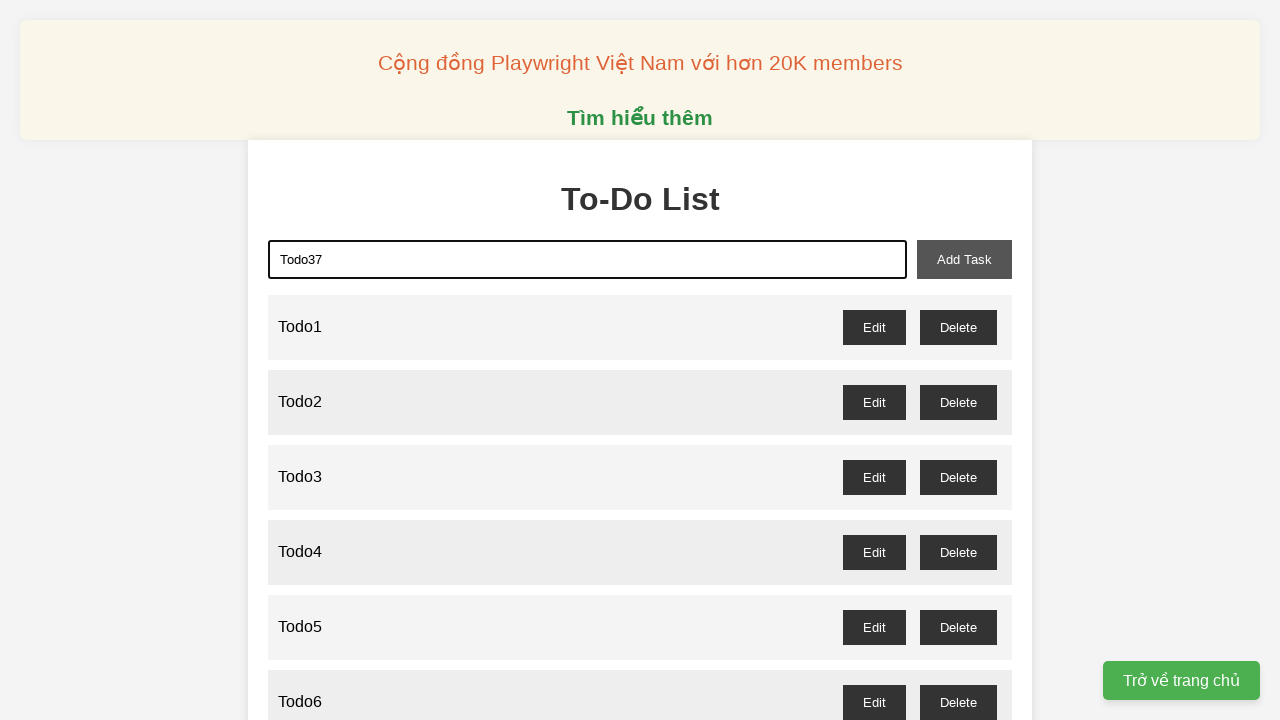

Clicked add button to create Todo37 at (964, 259) on xpath=//button[@id="add-task"]
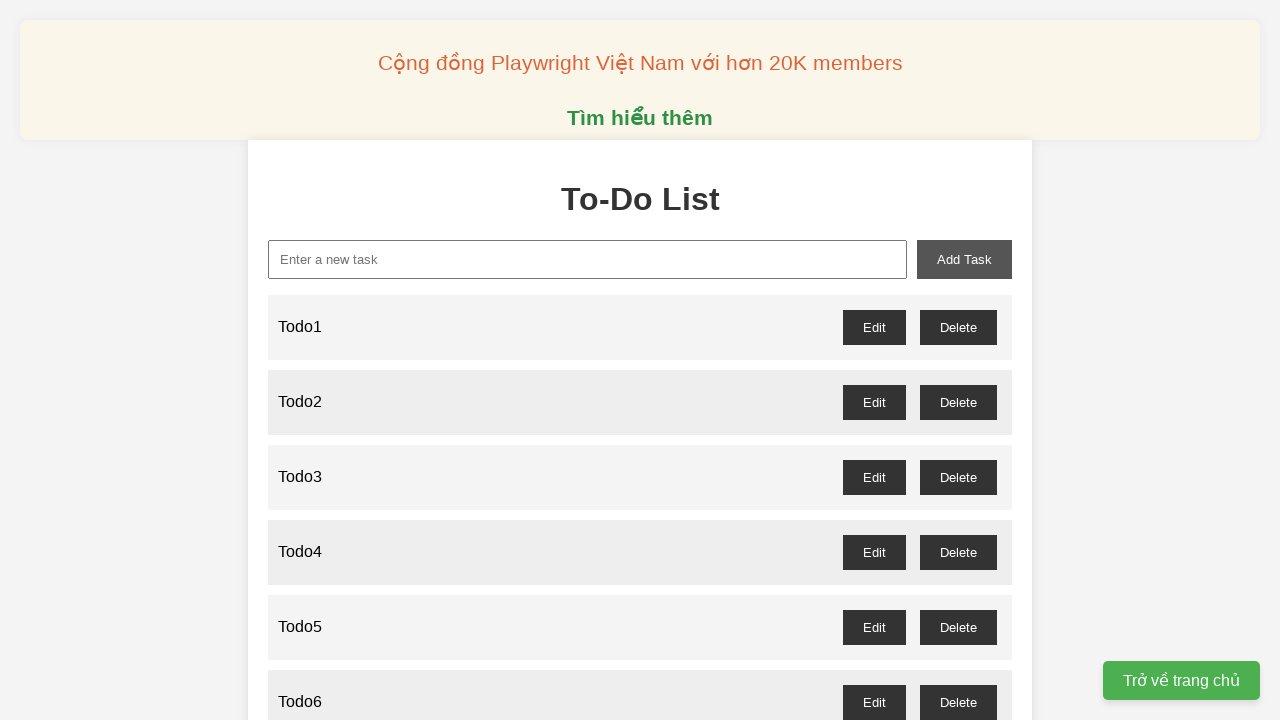

Filled input field with 'Todo38' on //input[@id="new-task"]
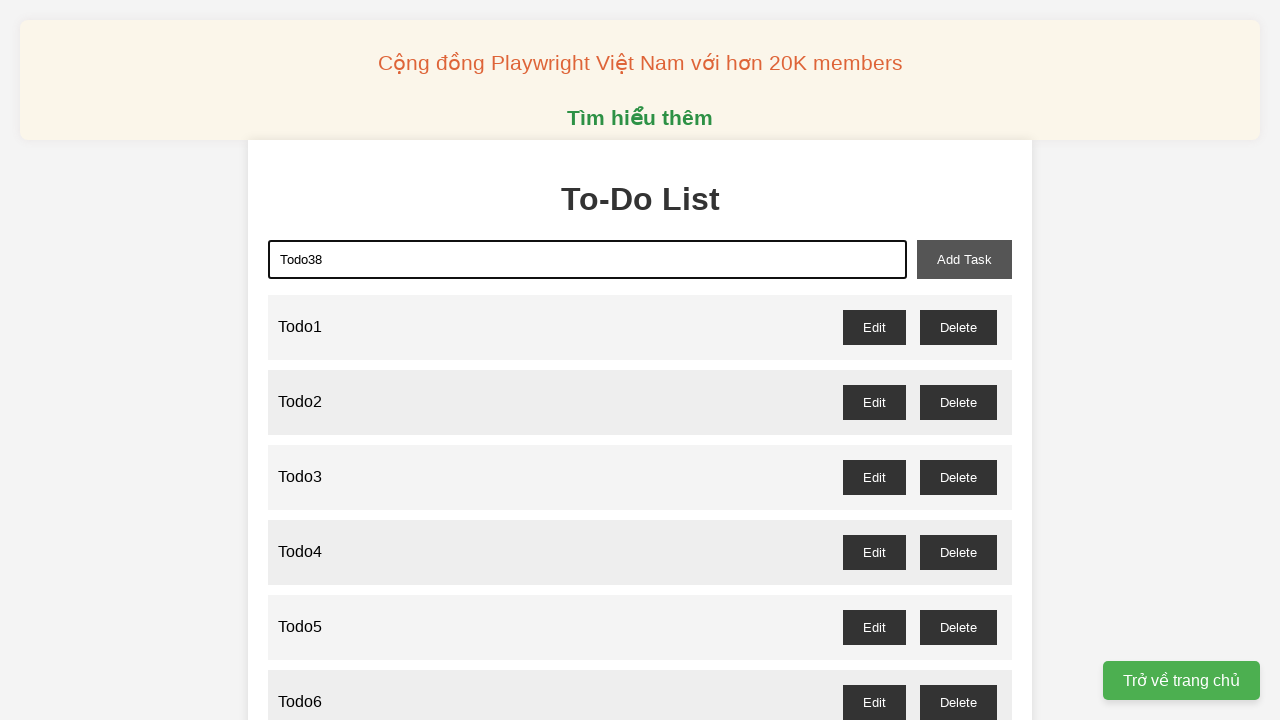

Clicked add button to create Todo38 at (964, 259) on xpath=//button[@id="add-task"]
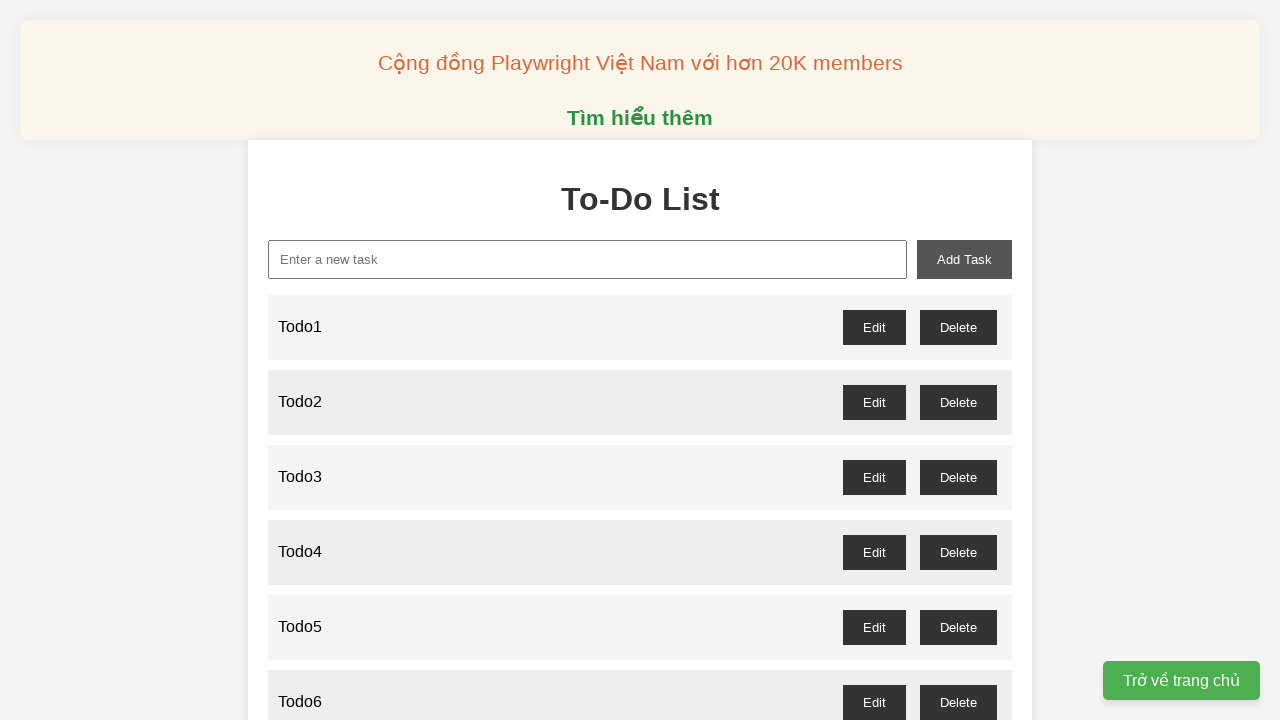

Filled input field with 'Todo39' on //input[@id="new-task"]
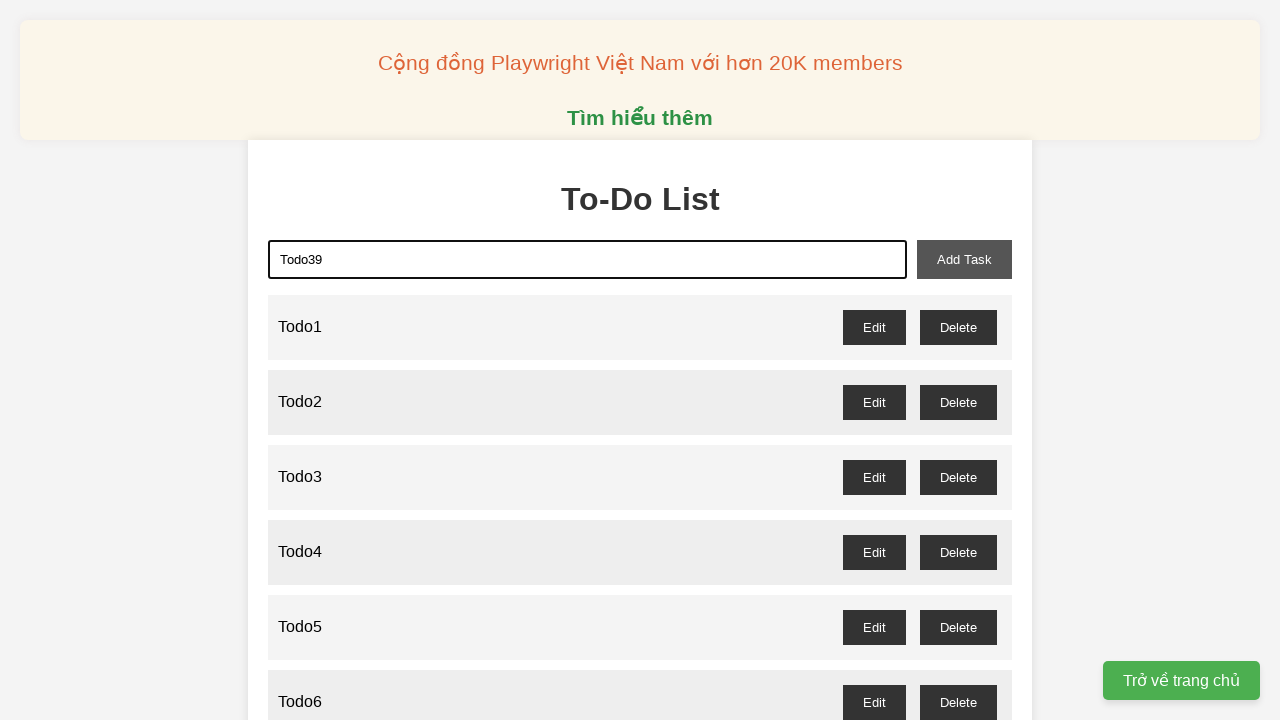

Clicked add button to create Todo39 at (964, 259) on xpath=//button[@id="add-task"]
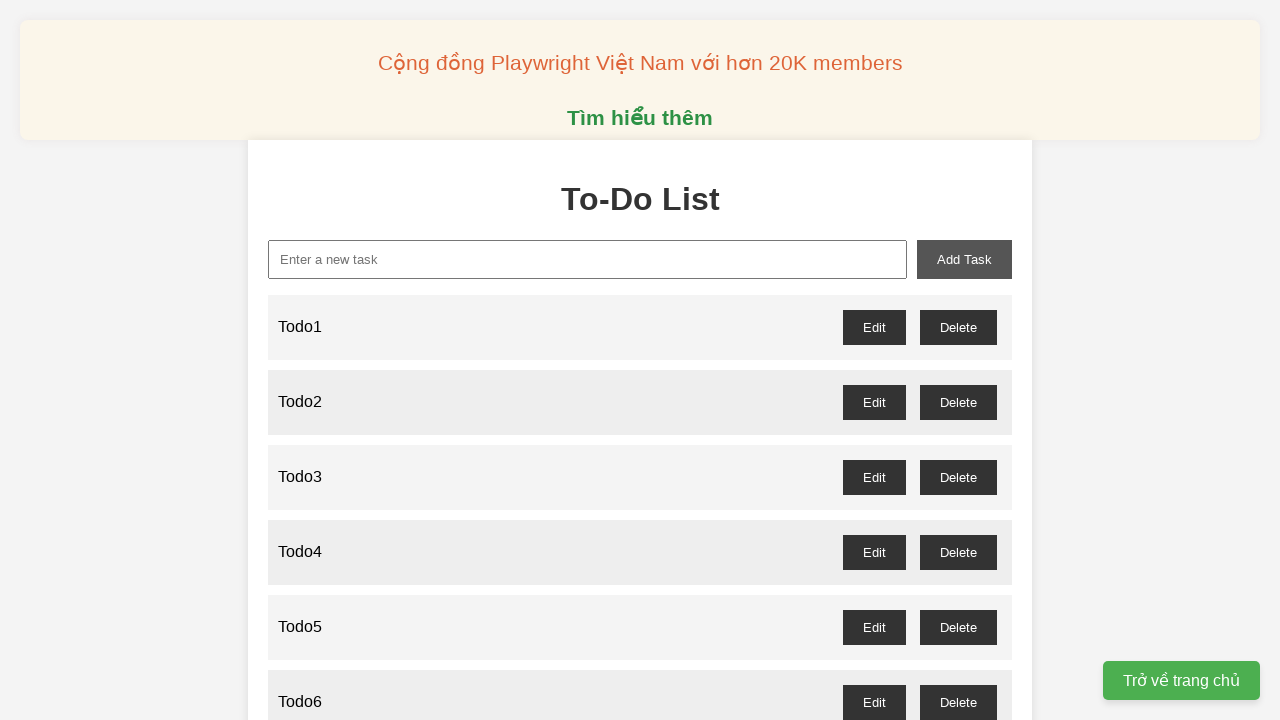

Filled input field with 'Todo40' on //input[@id="new-task"]
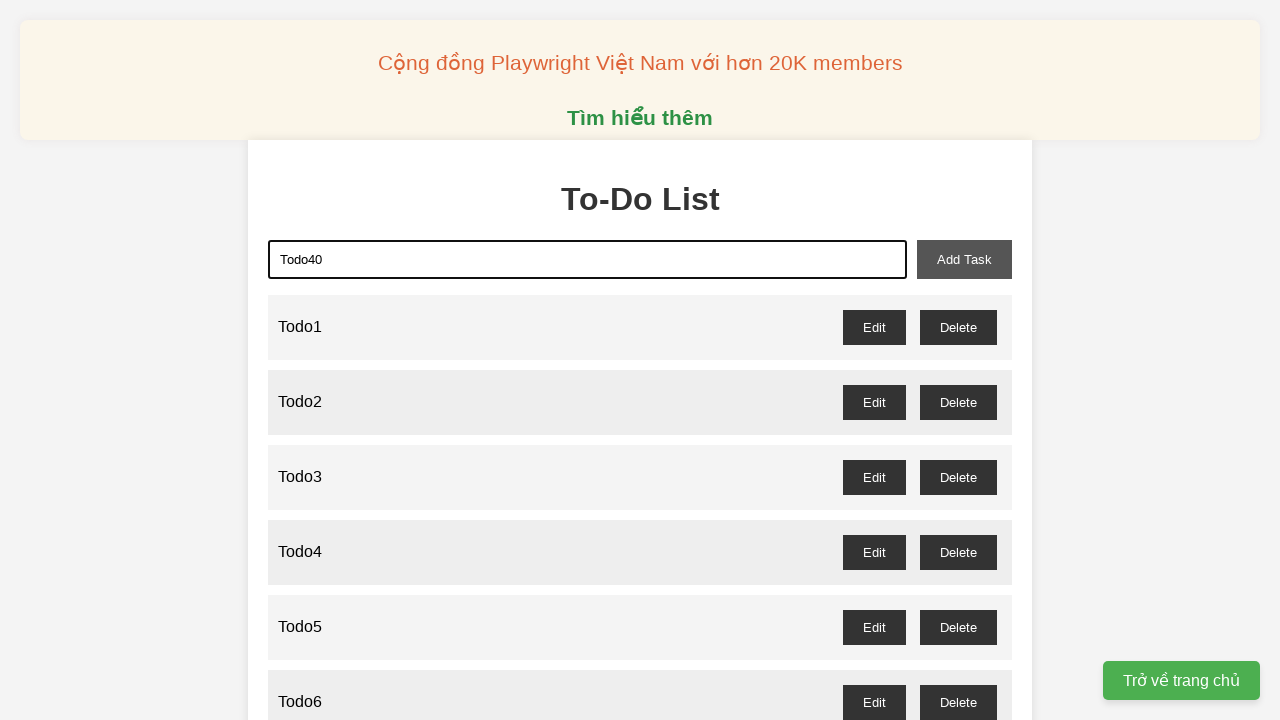

Clicked add button to create Todo40 at (964, 259) on xpath=//button[@id="add-task"]
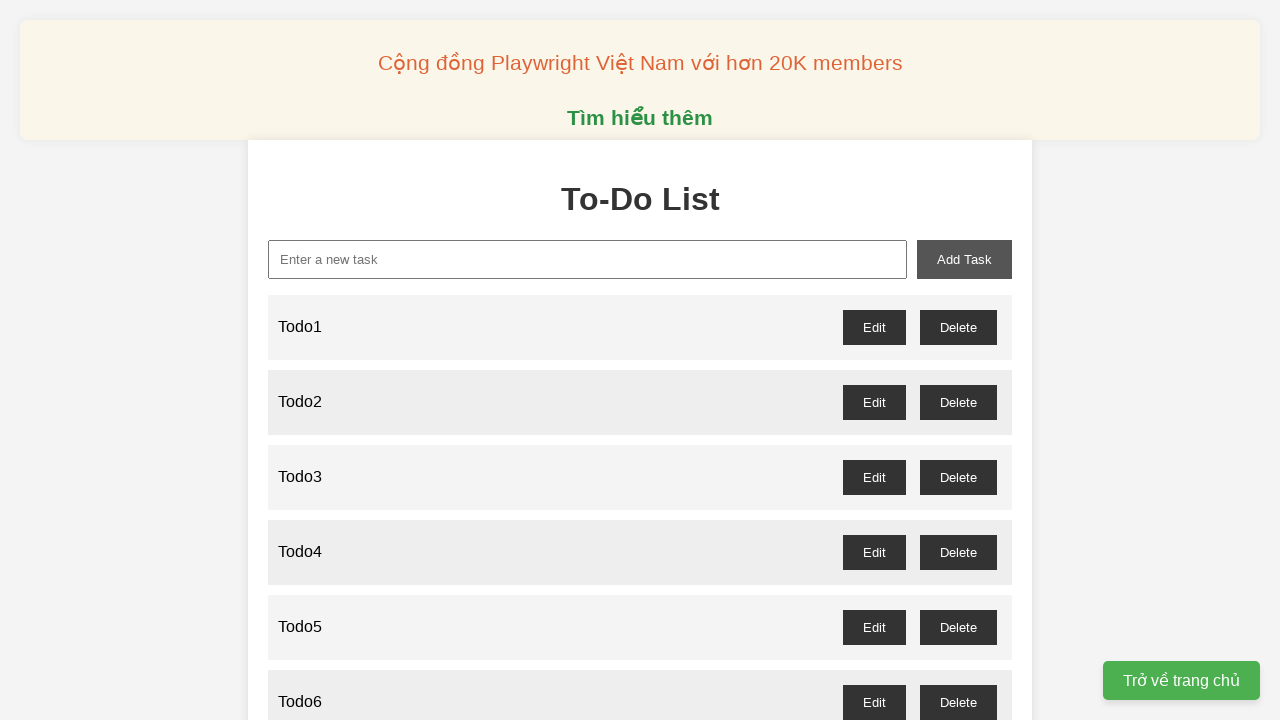

Filled input field with 'Todo41' on //input[@id="new-task"]
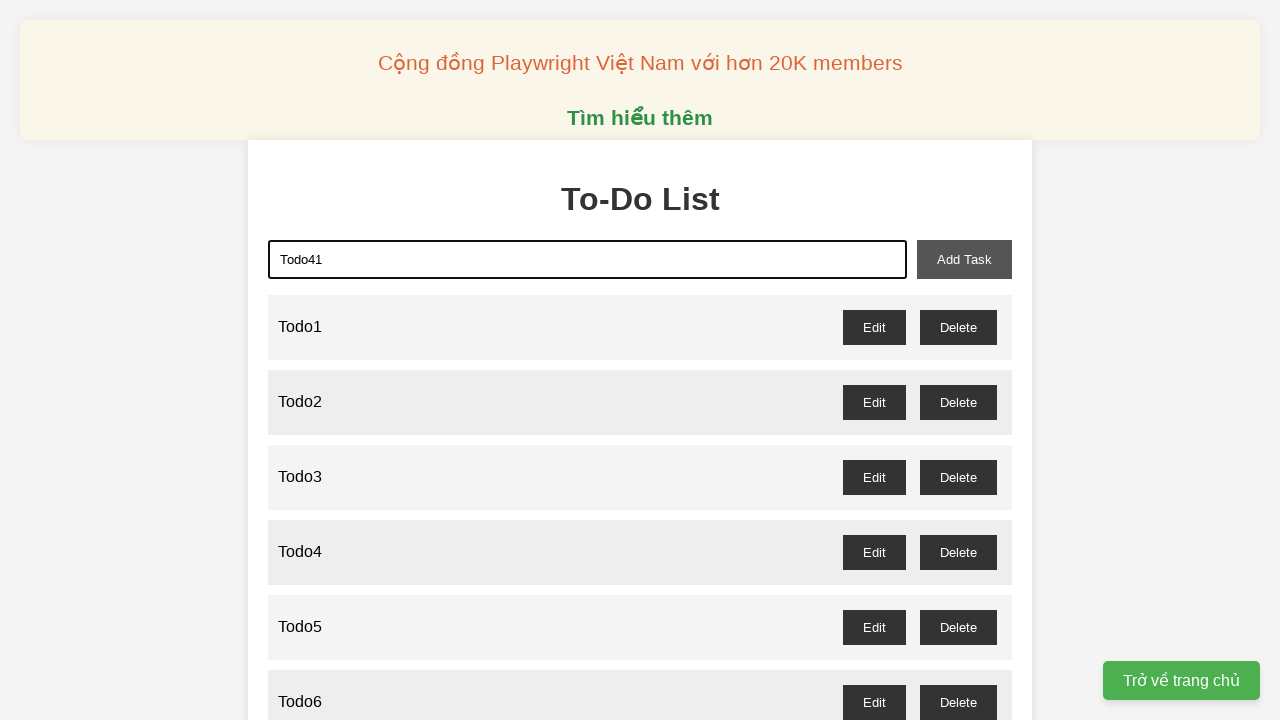

Clicked add button to create Todo41 at (964, 259) on xpath=//button[@id="add-task"]
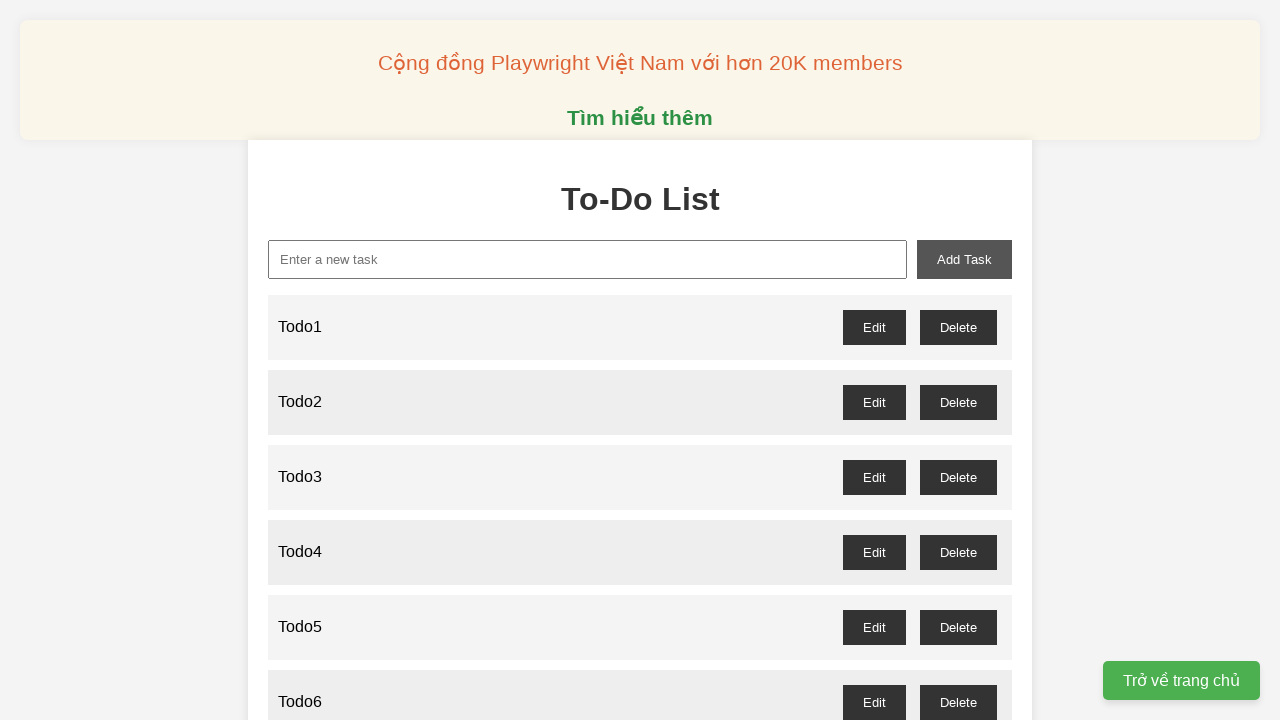

Filled input field with 'Todo42' on //input[@id="new-task"]
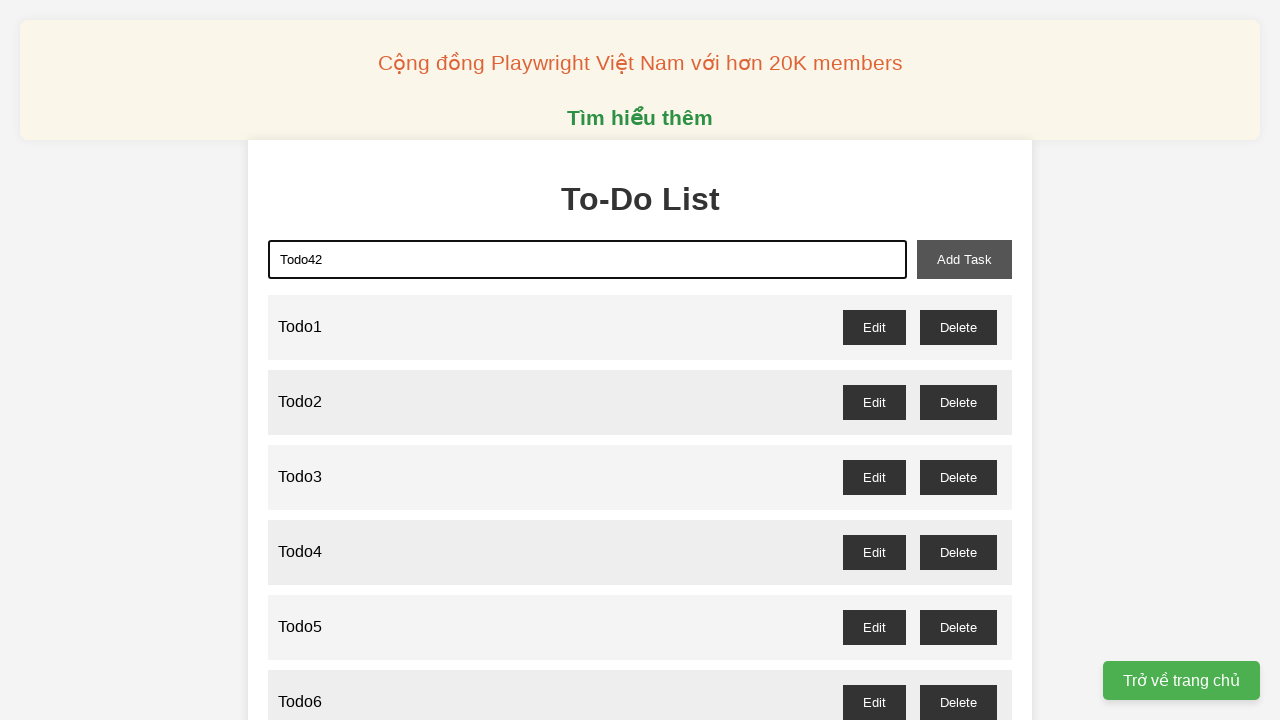

Clicked add button to create Todo42 at (964, 259) on xpath=//button[@id="add-task"]
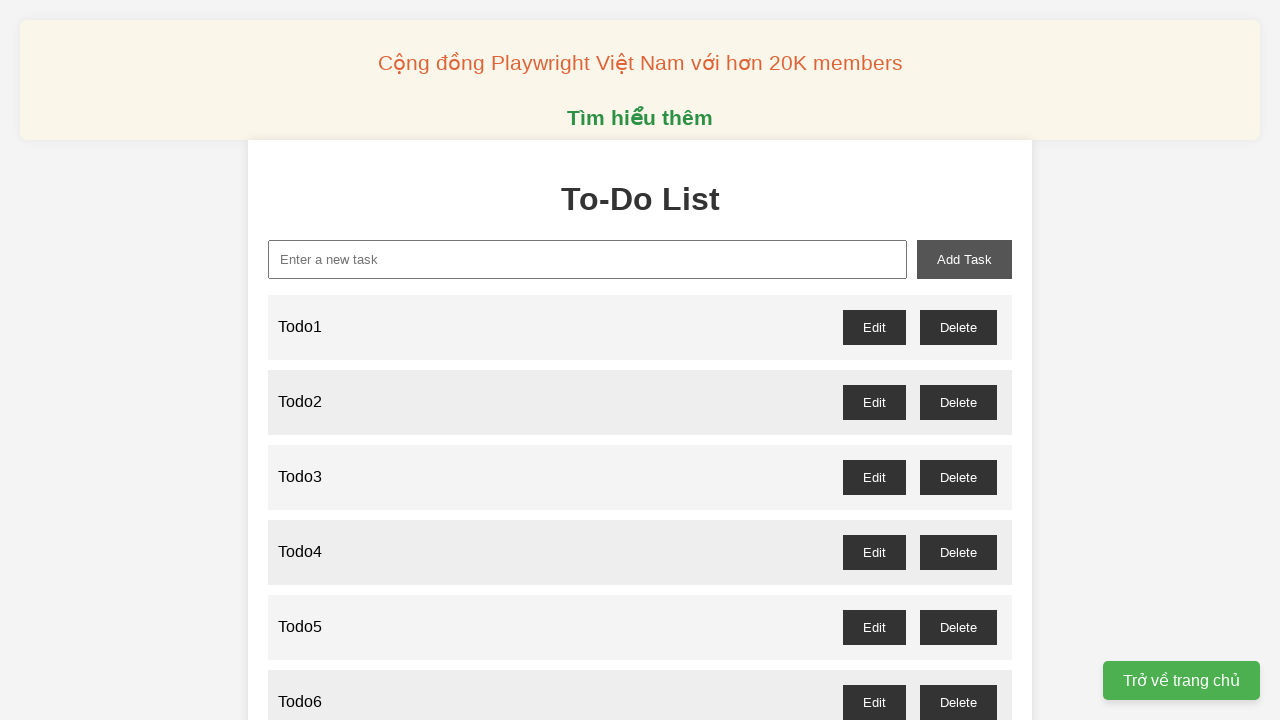

Filled input field with 'Todo43' on //input[@id="new-task"]
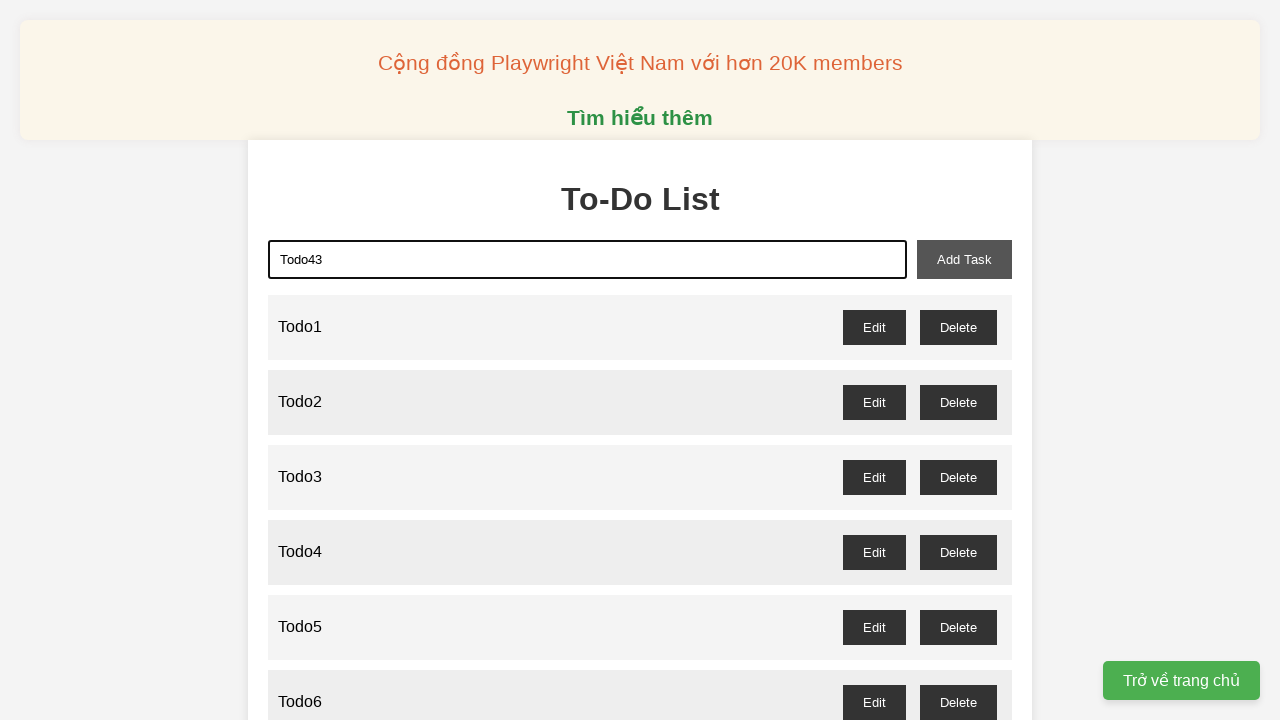

Clicked add button to create Todo43 at (964, 259) on xpath=//button[@id="add-task"]
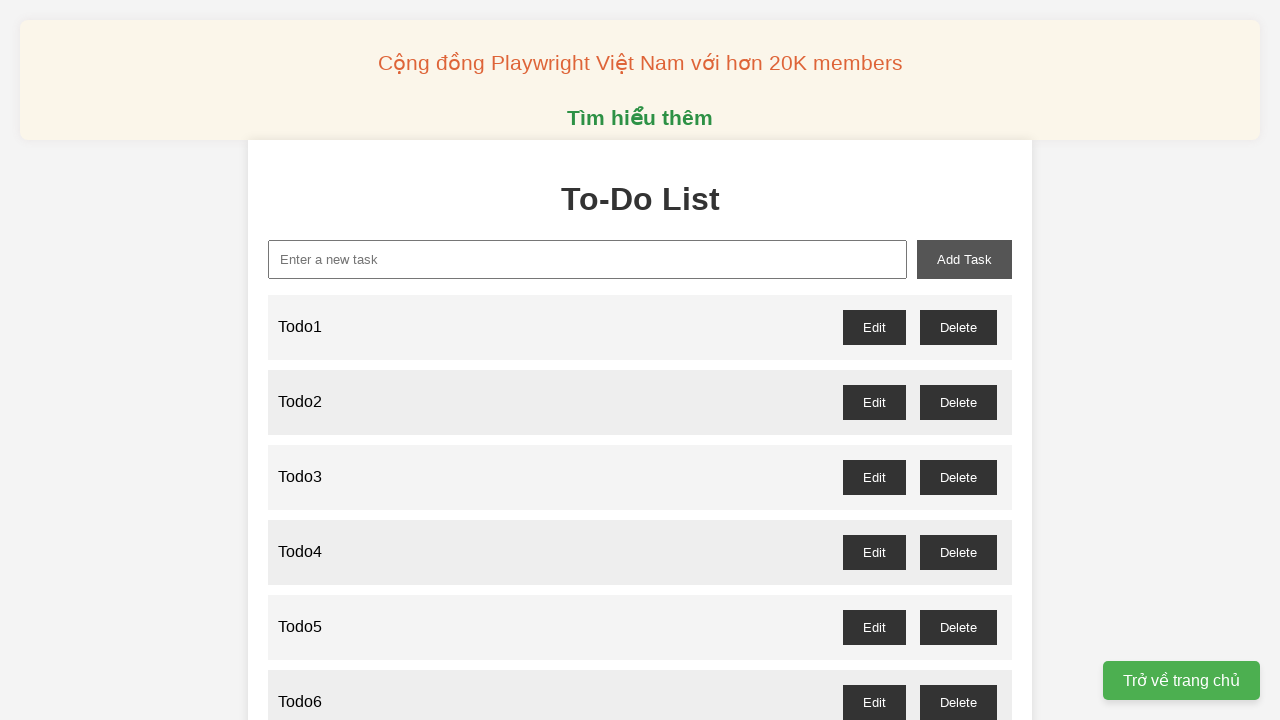

Filled input field with 'Todo44' on //input[@id="new-task"]
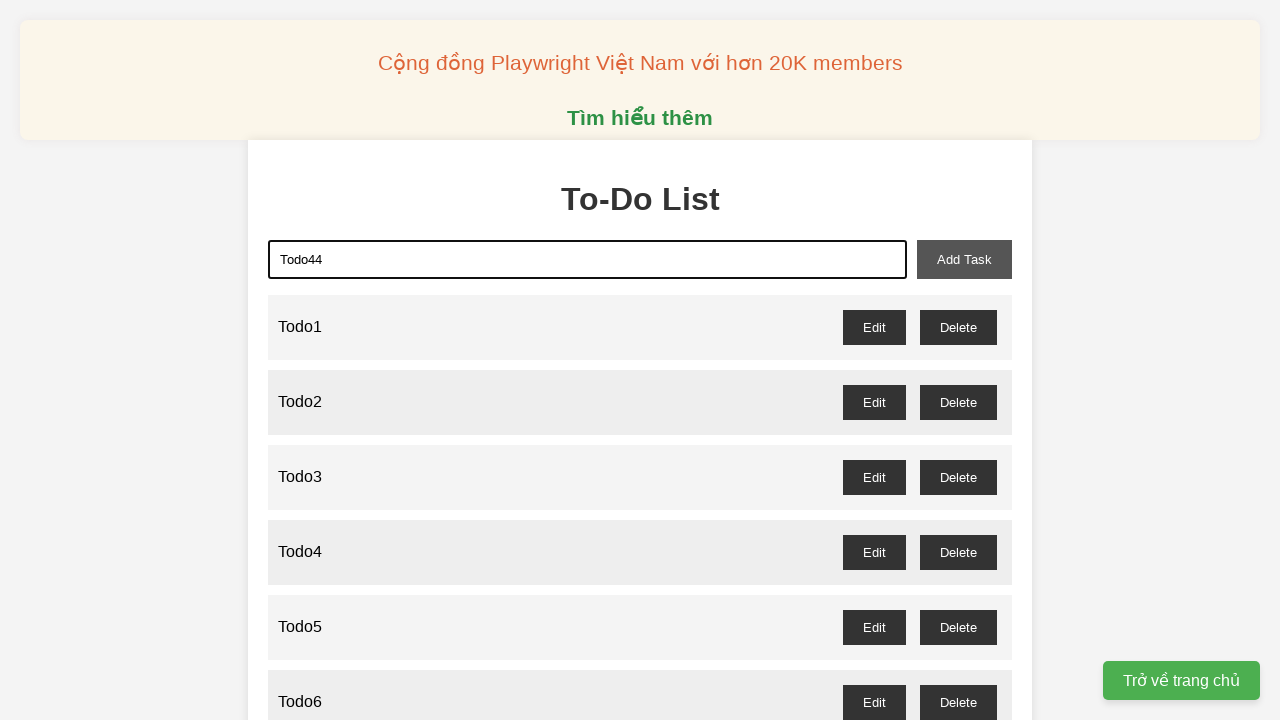

Clicked add button to create Todo44 at (964, 259) on xpath=//button[@id="add-task"]
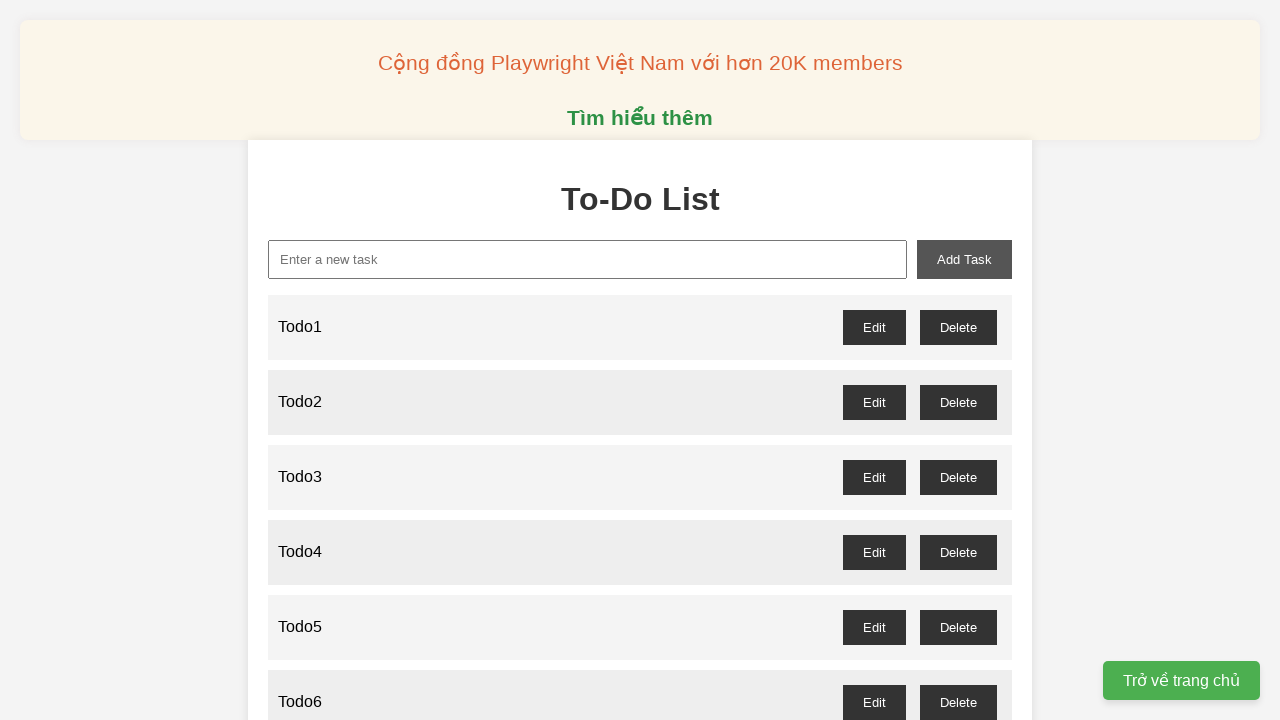

Filled input field with 'Todo45' on //input[@id="new-task"]
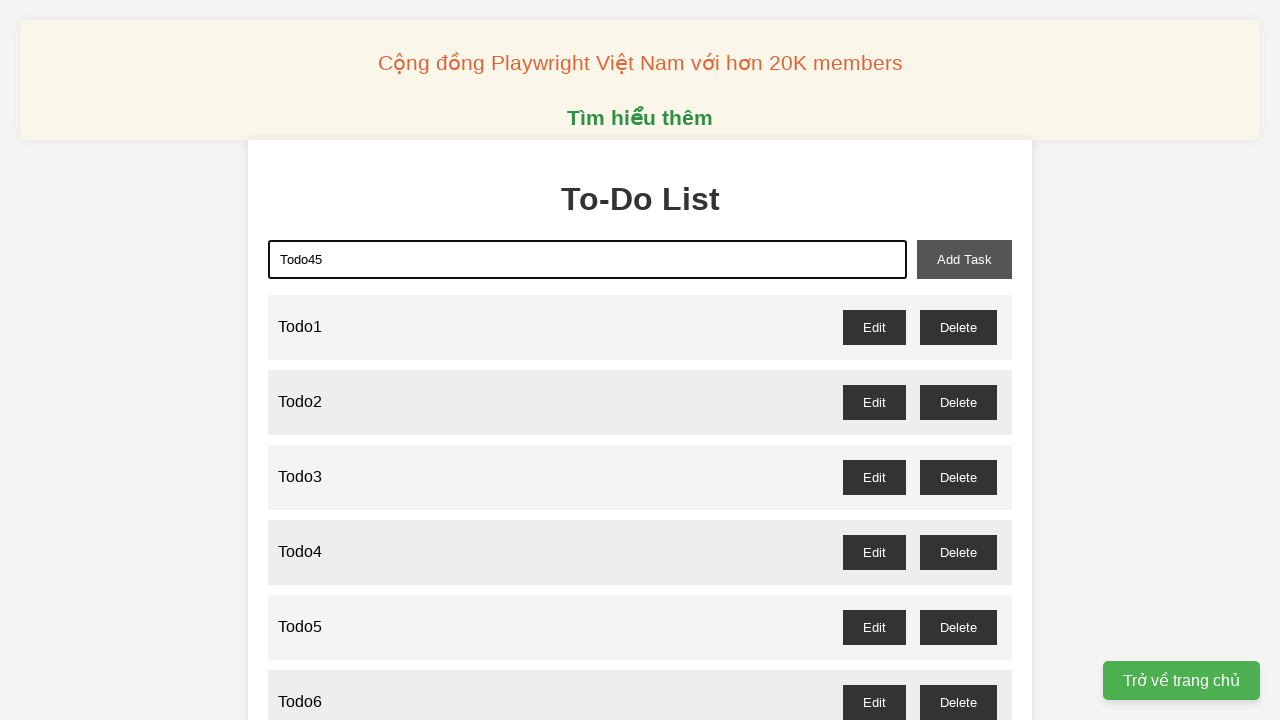

Clicked add button to create Todo45 at (964, 259) on xpath=//button[@id="add-task"]
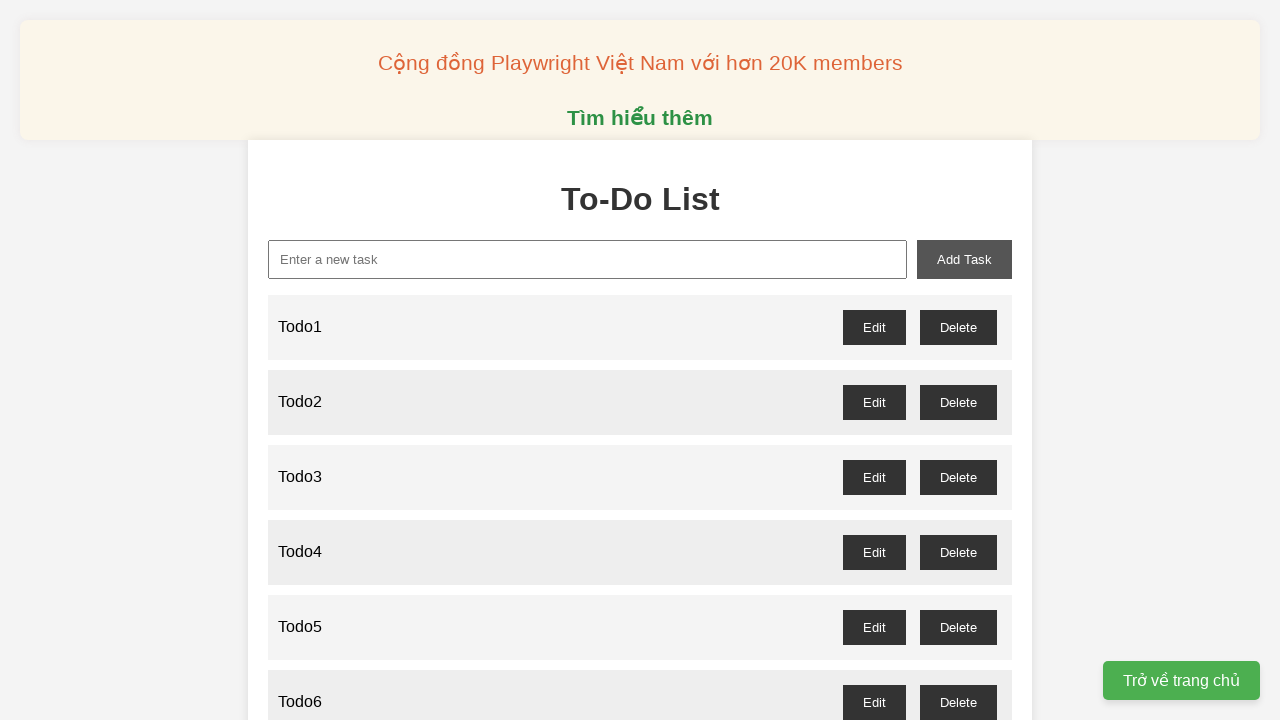

Filled input field with 'Todo46' on //input[@id="new-task"]
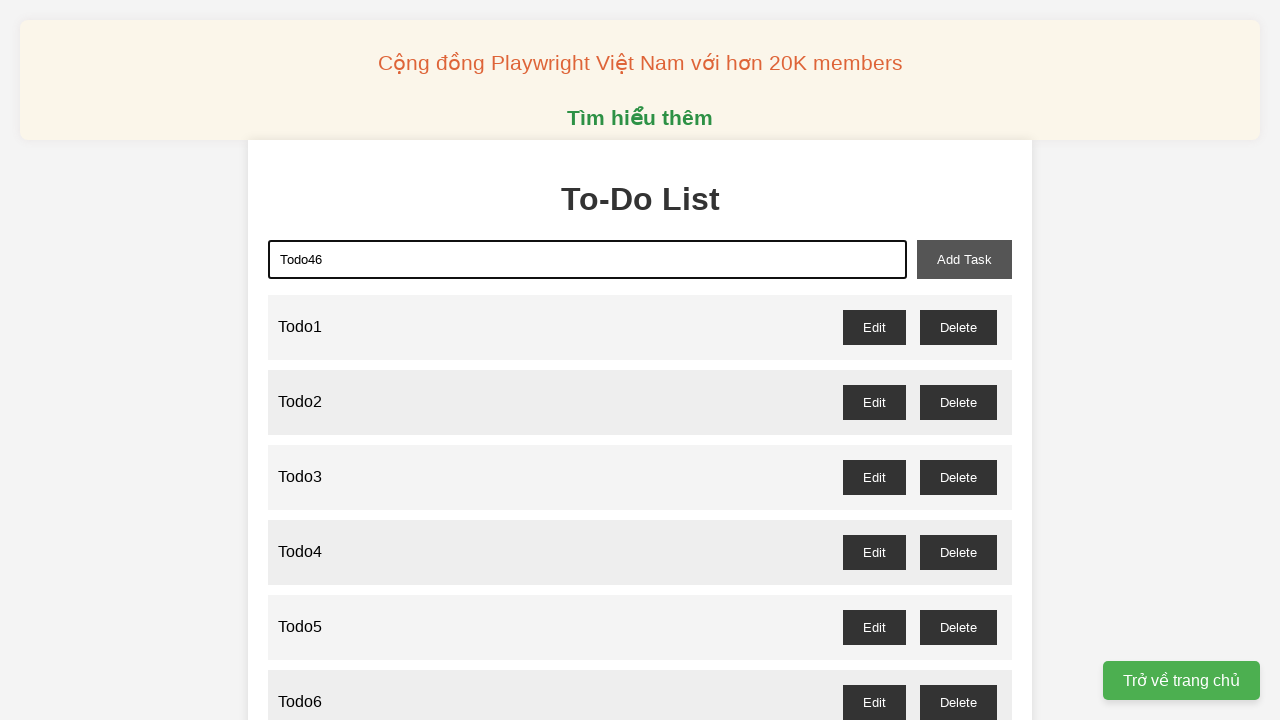

Clicked add button to create Todo46 at (964, 259) on xpath=//button[@id="add-task"]
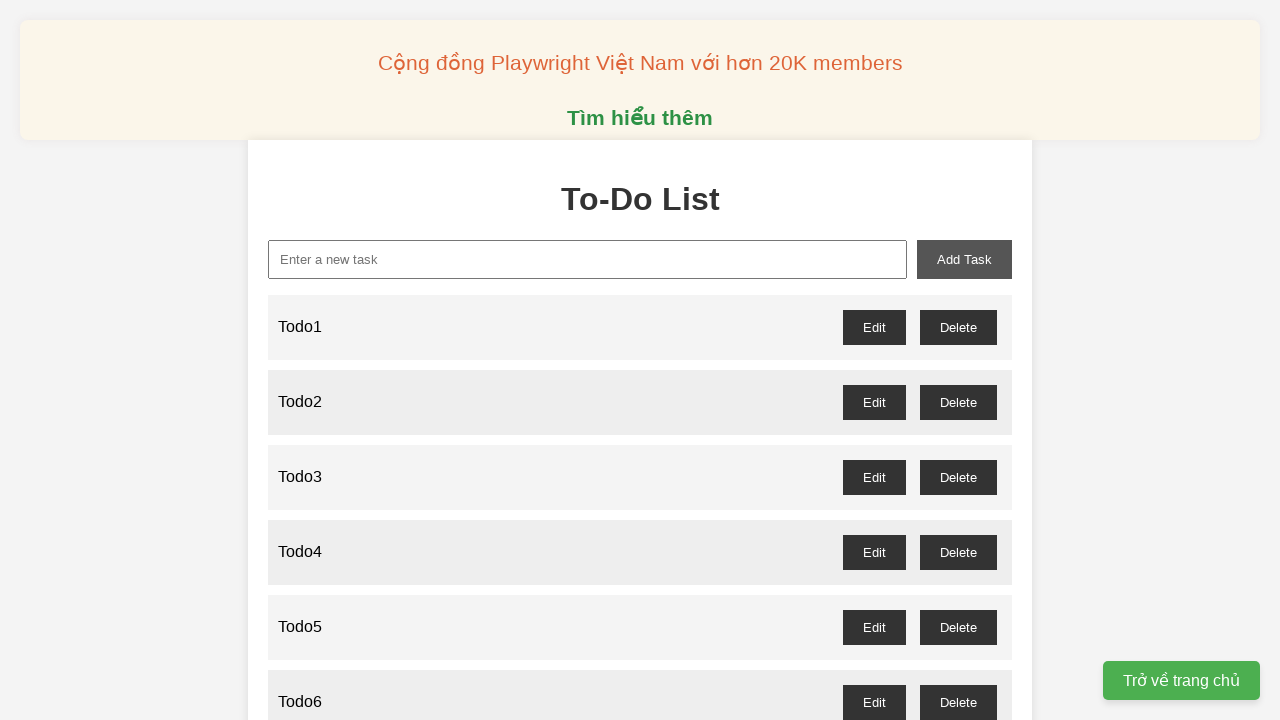

Filled input field with 'Todo47' on //input[@id="new-task"]
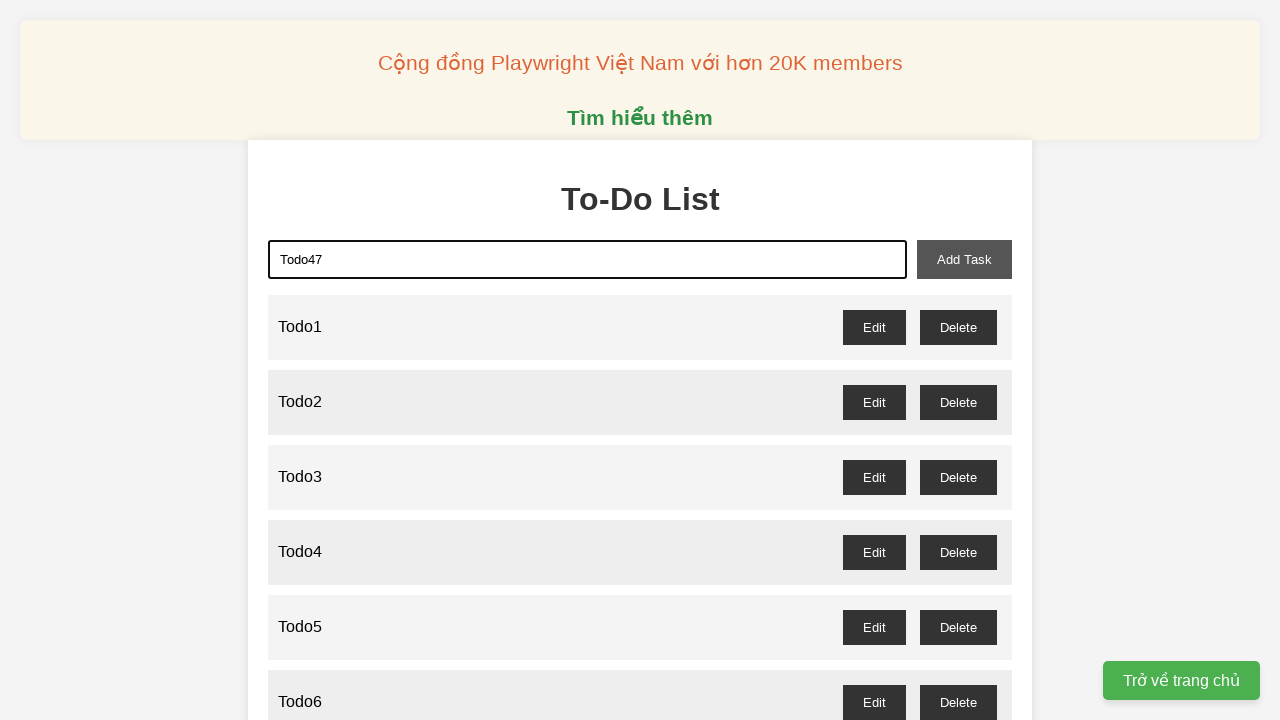

Clicked add button to create Todo47 at (964, 259) on xpath=//button[@id="add-task"]
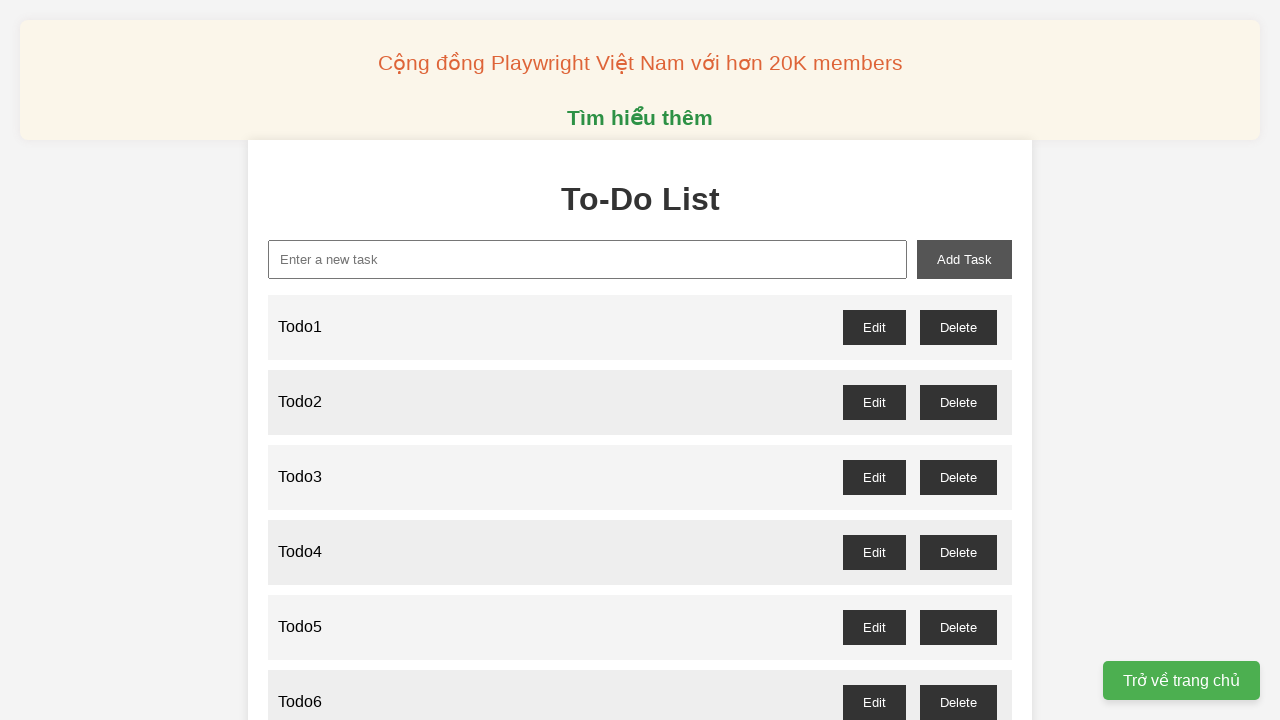

Filled input field with 'Todo48' on //input[@id="new-task"]
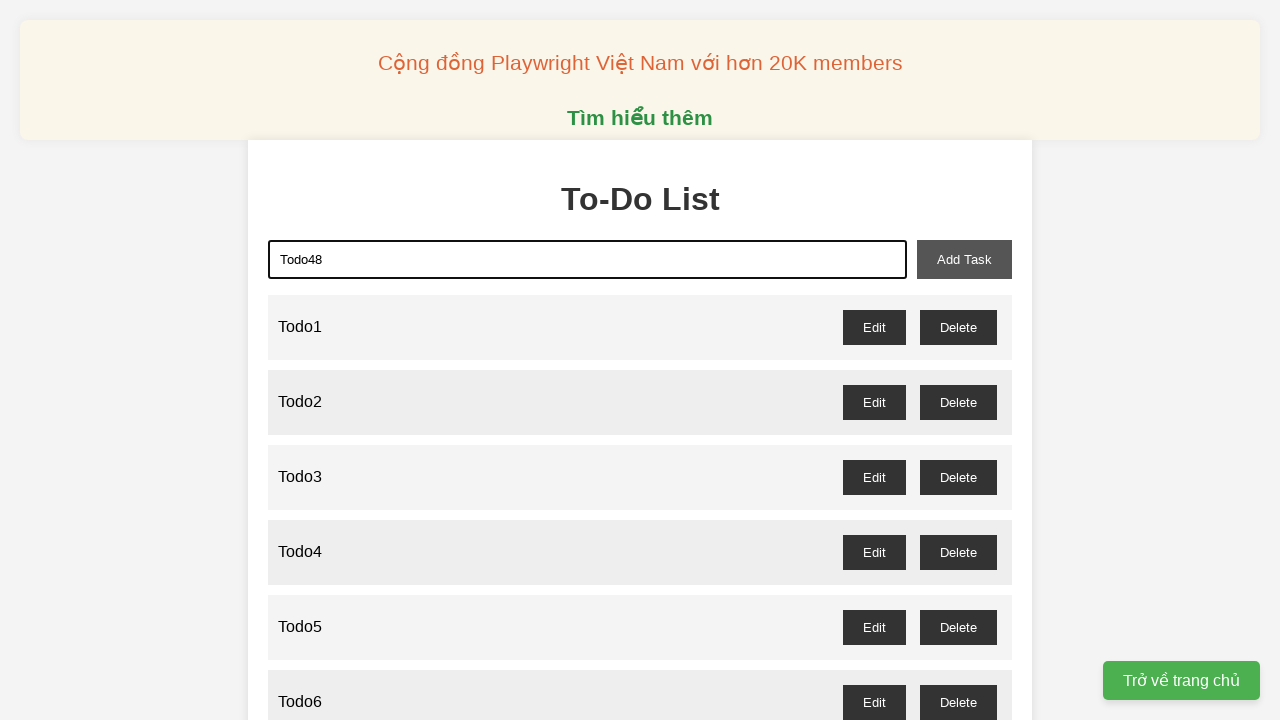

Clicked add button to create Todo48 at (964, 259) on xpath=//button[@id="add-task"]
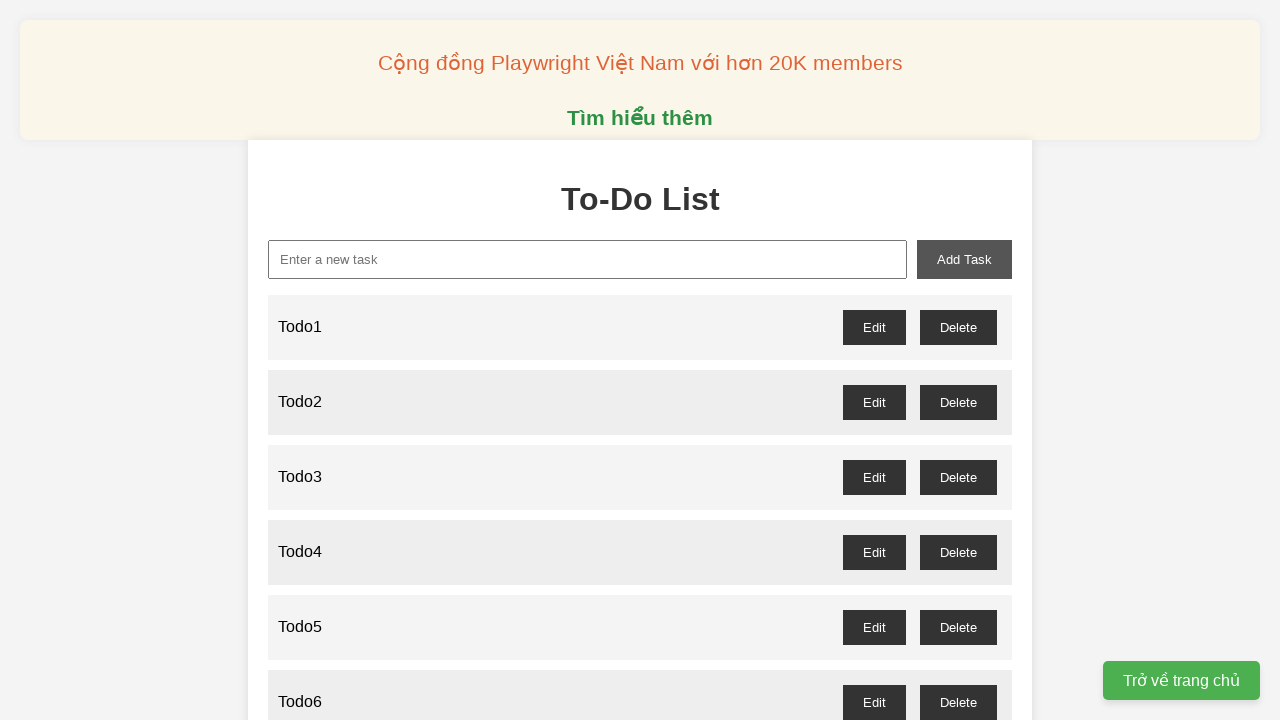

Filled input field with 'Todo49' on //input[@id="new-task"]
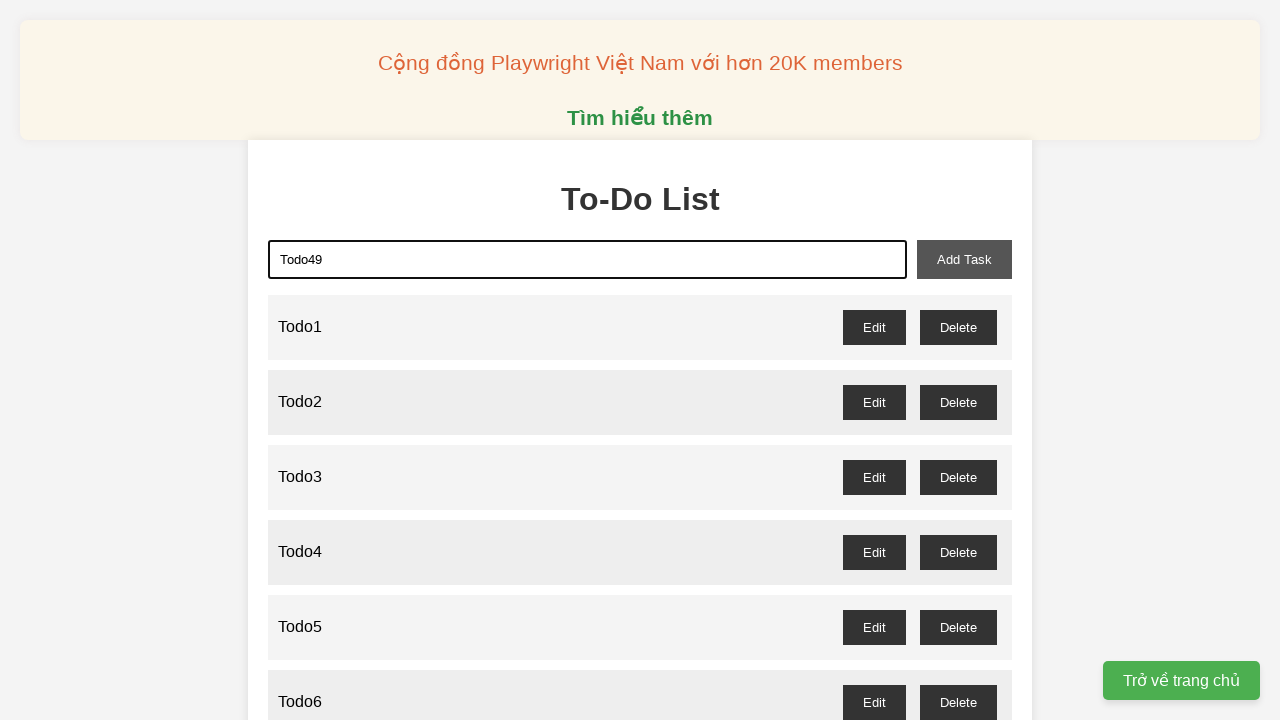

Clicked add button to create Todo49 at (964, 259) on xpath=//button[@id="add-task"]
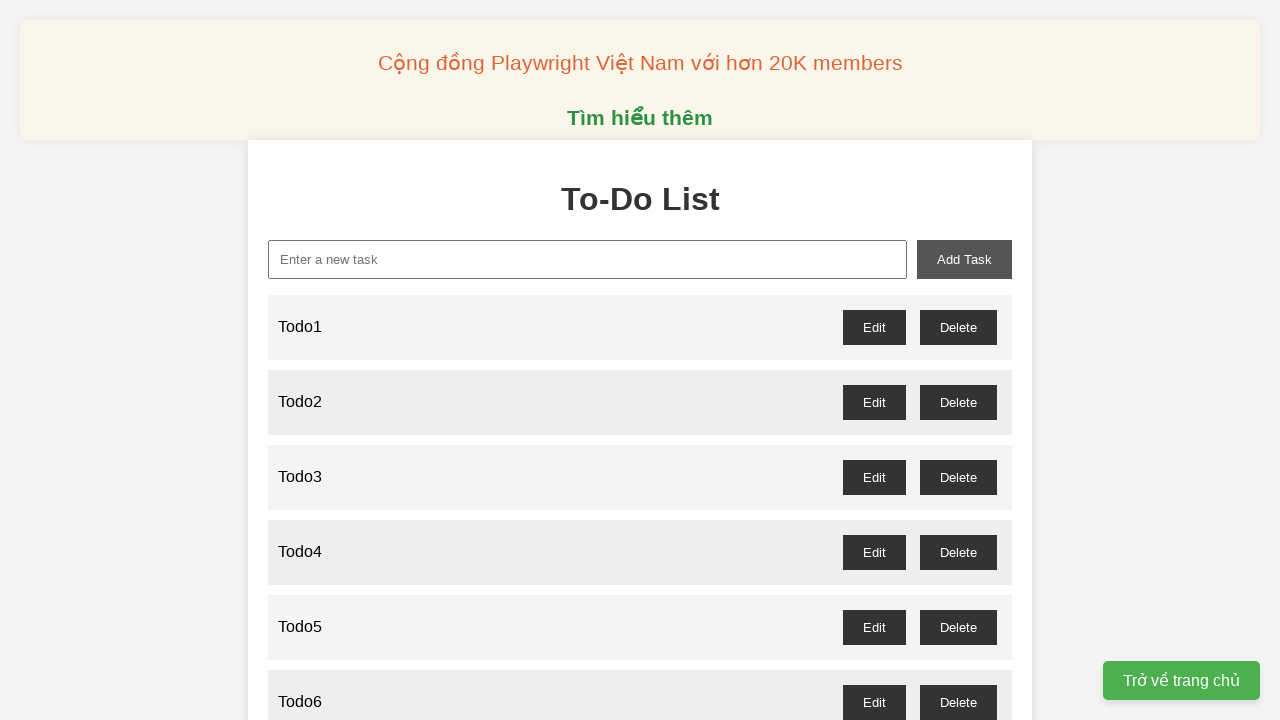

Filled input field with 'Todo50' on //input[@id="new-task"]
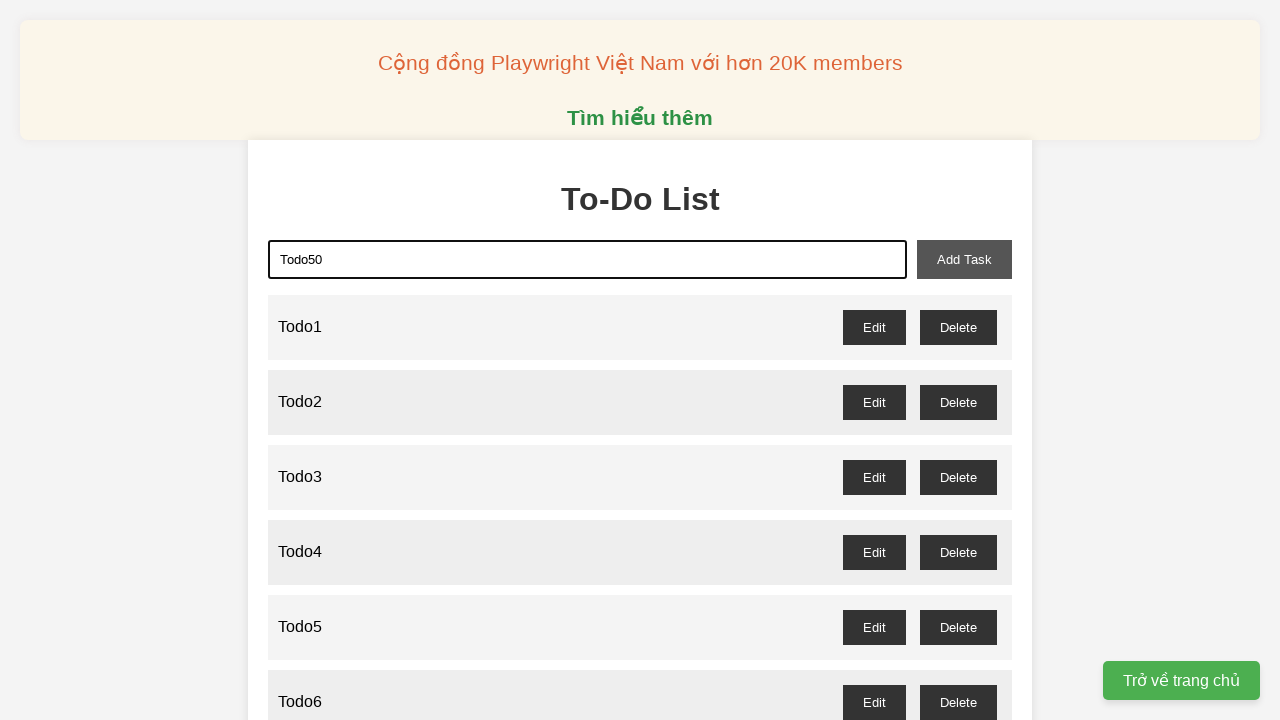

Clicked add button to create Todo50 at (964, 259) on xpath=//button[@id="add-task"]
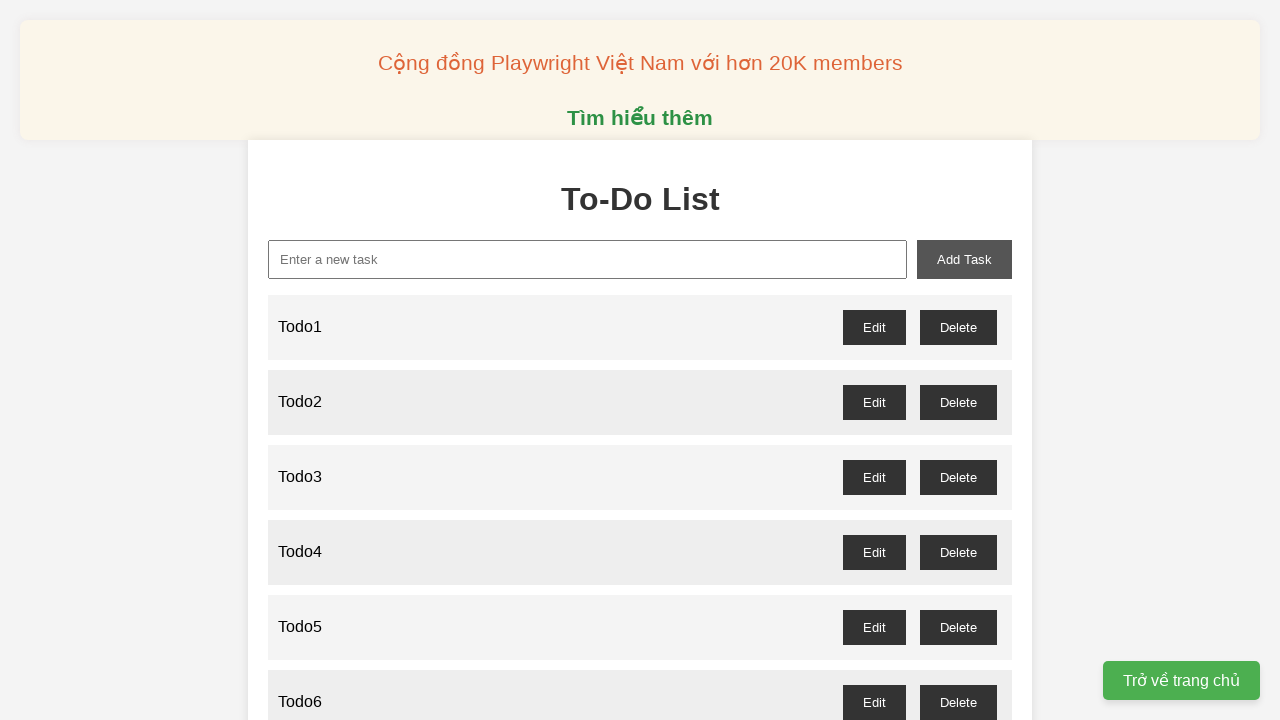

Filled input field with 'Todo51' on //input[@id="new-task"]
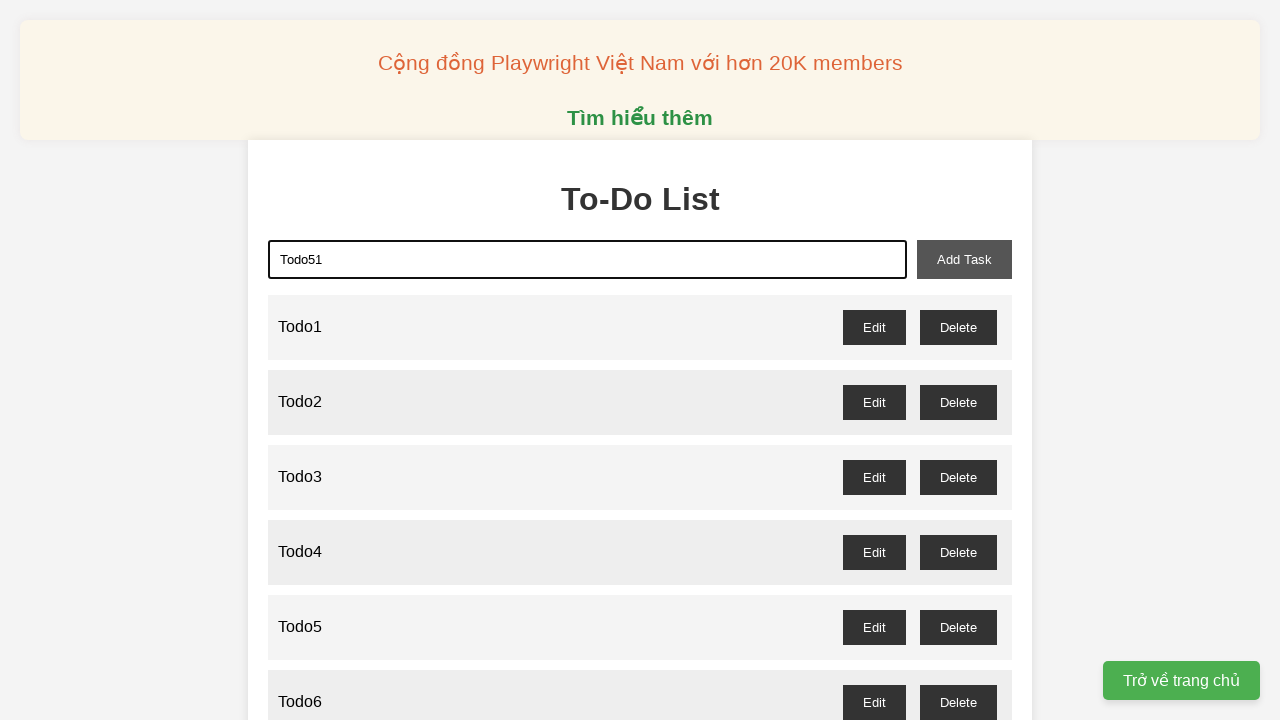

Clicked add button to create Todo51 at (964, 259) on xpath=//button[@id="add-task"]
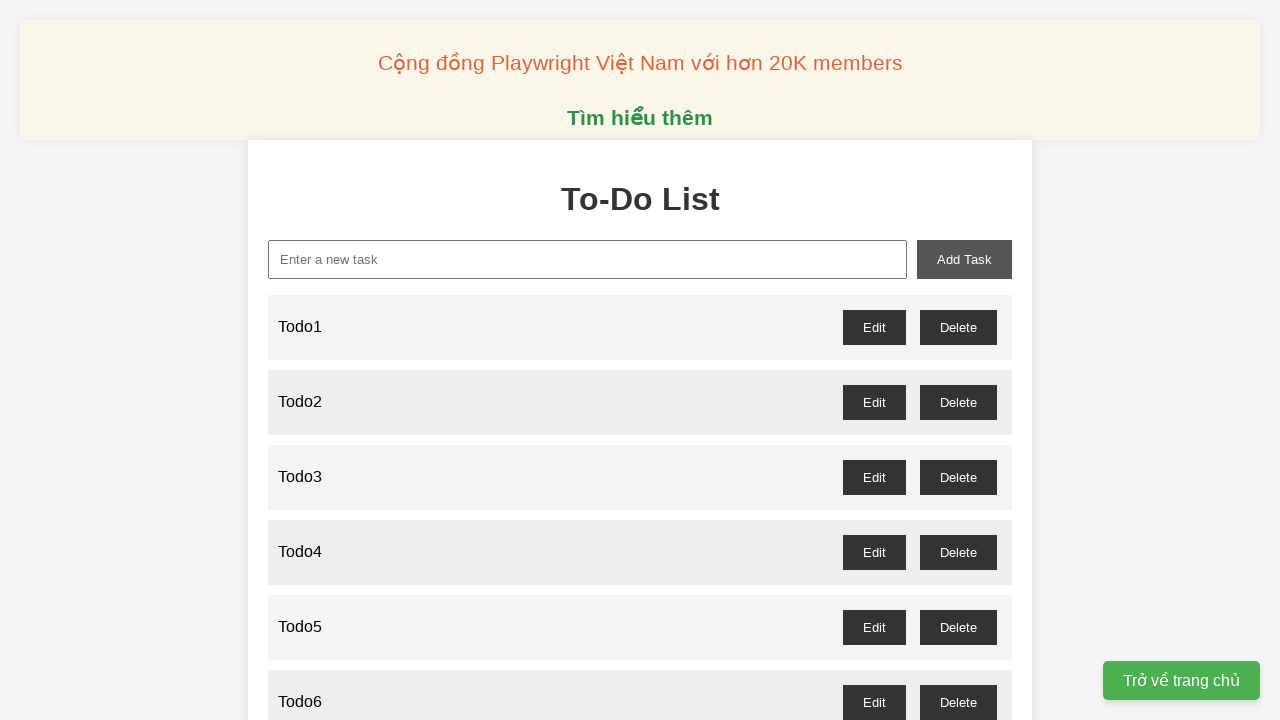

Filled input field with 'Todo52' on //input[@id="new-task"]
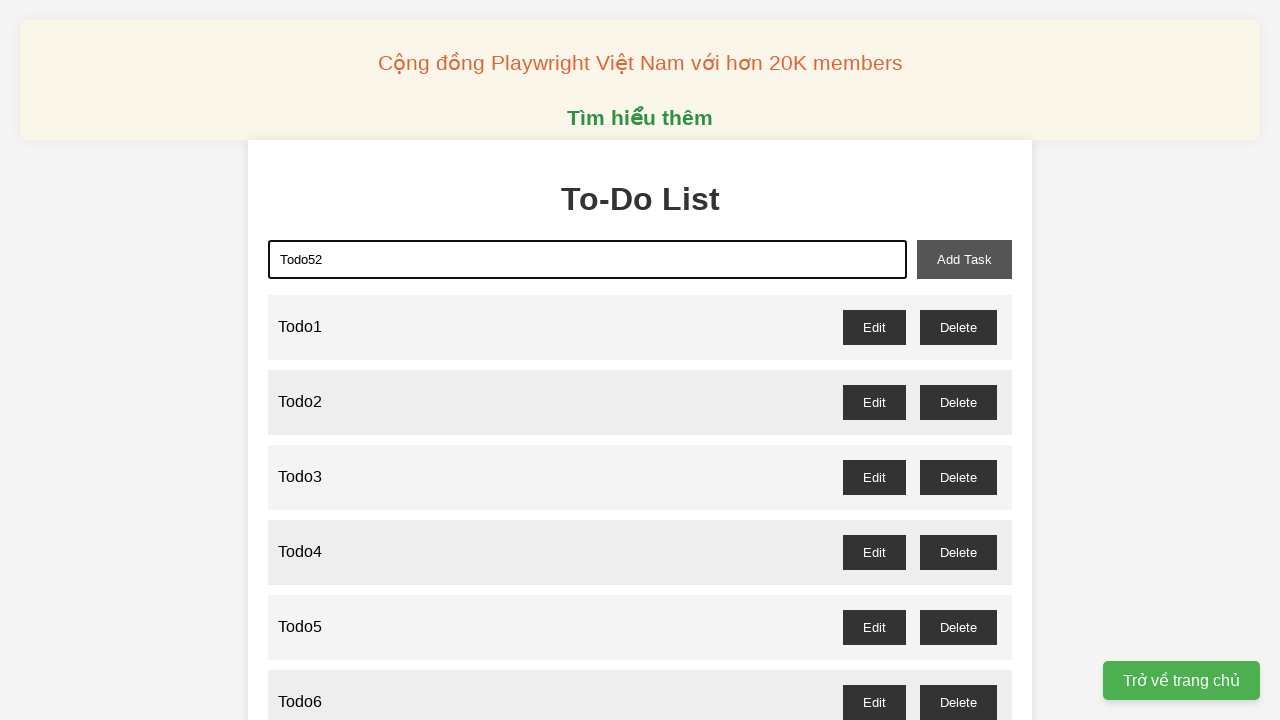

Clicked add button to create Todo52 at (964, 259) on xpath=//button[@id="add-task"]
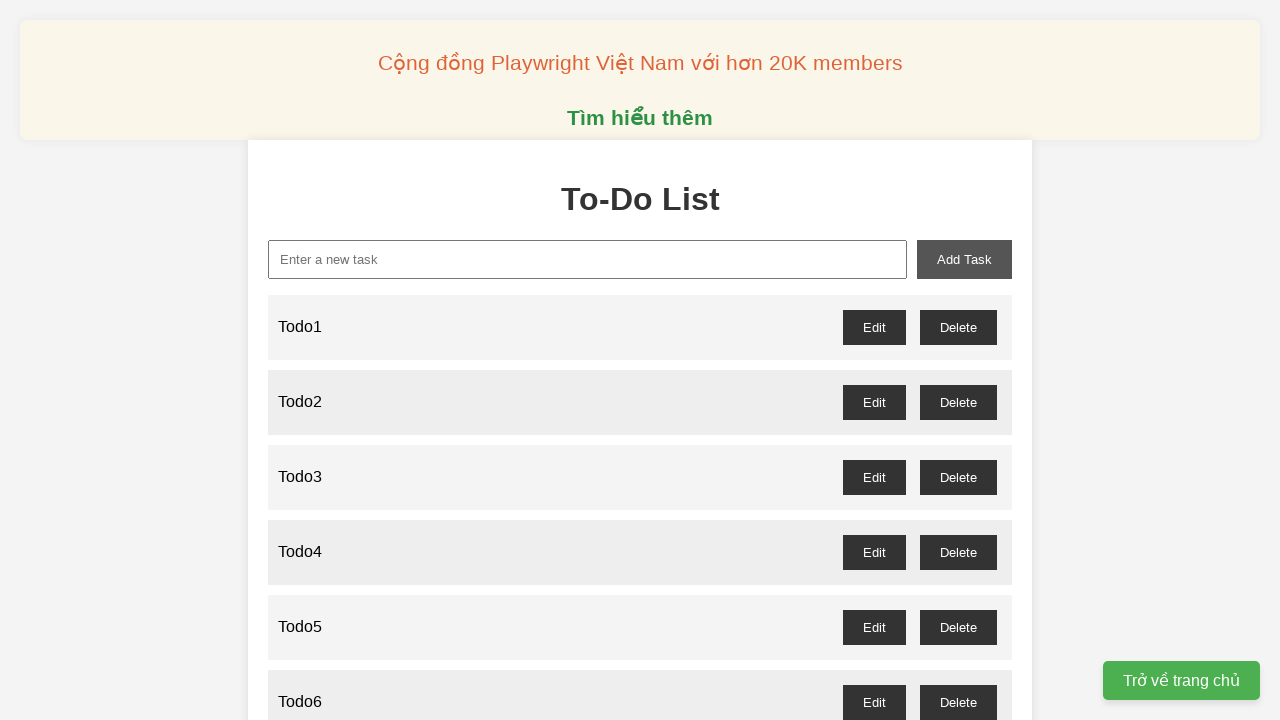

Filled input field with 'Todo53' on //input[@id="new-task"]
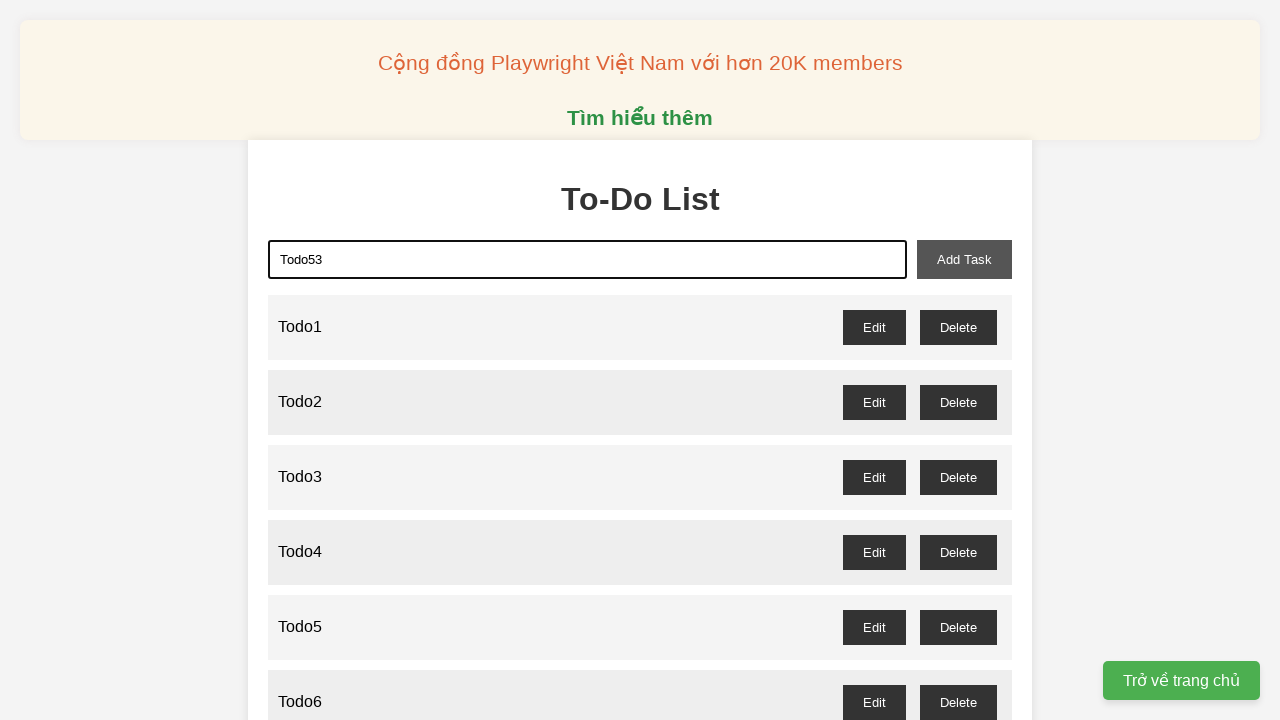

Clicked add button to create Todo53 at (964, 259) on xpath=//button[@id="add-task"]
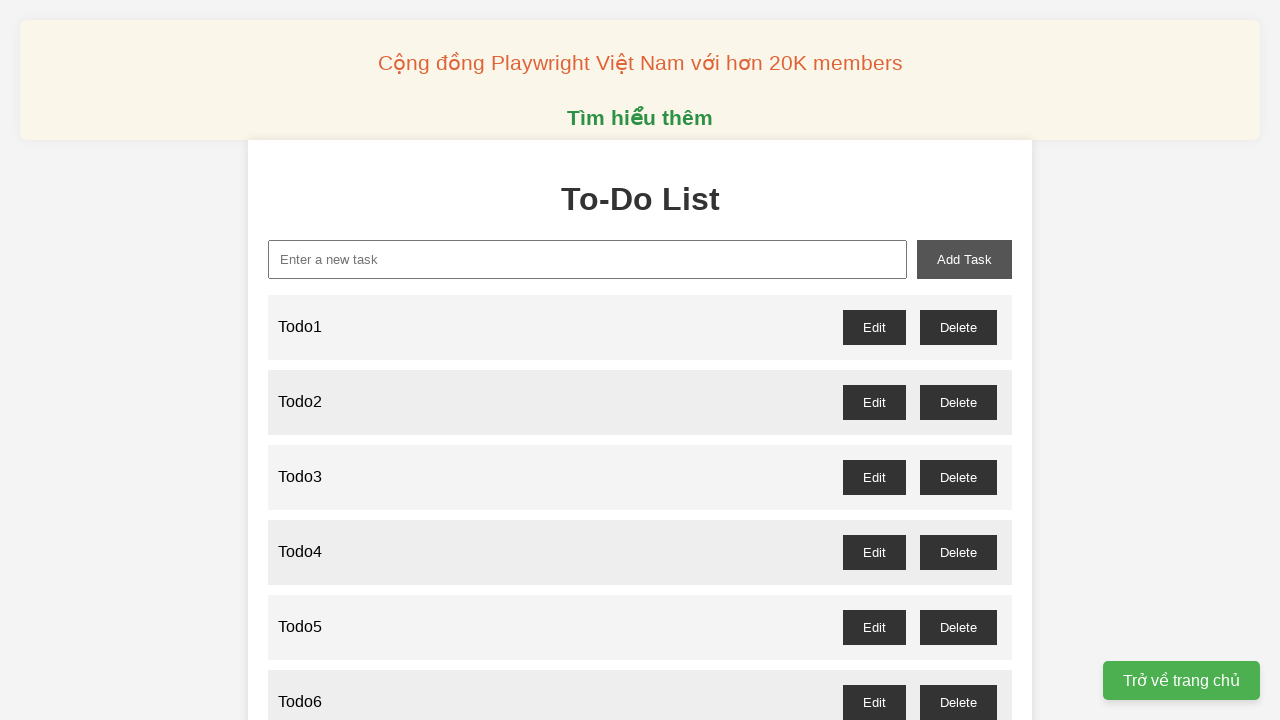

Filled input field with 'Todo54' on //input[@id="new-task"]
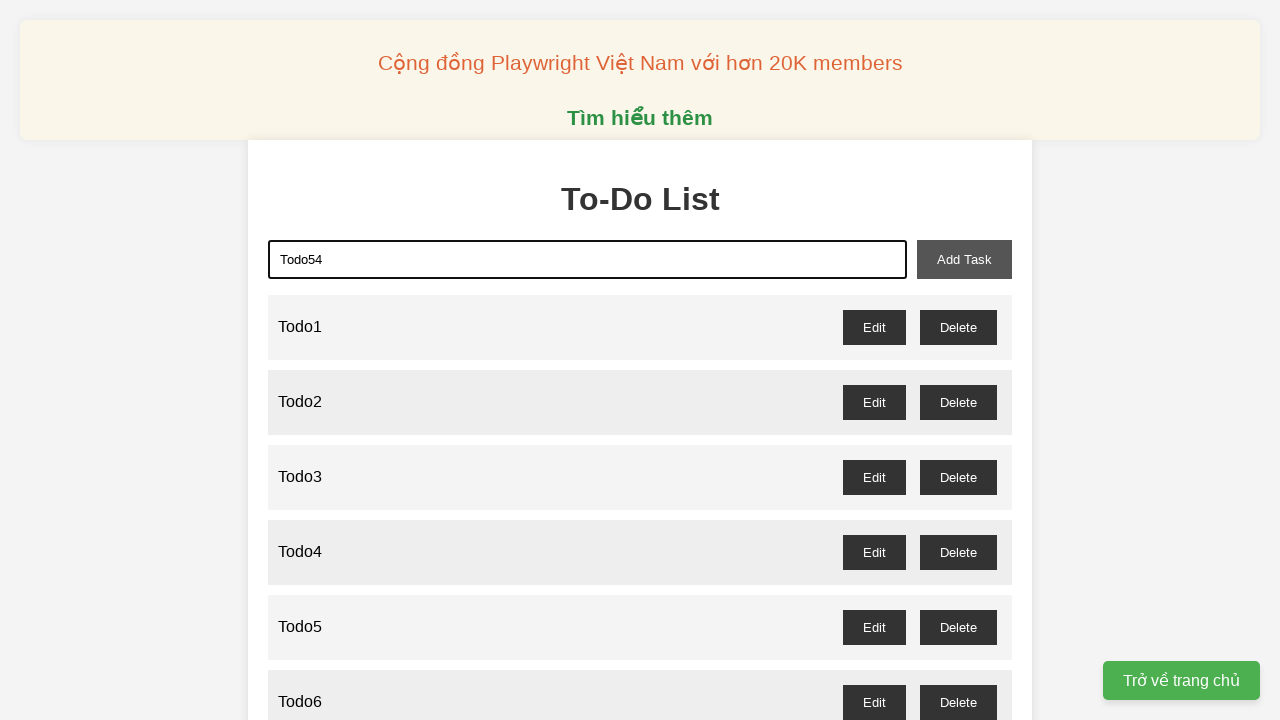

Clicked add button to create Todo54 at (964, 259) on xpath=//button[@id="add-task"]
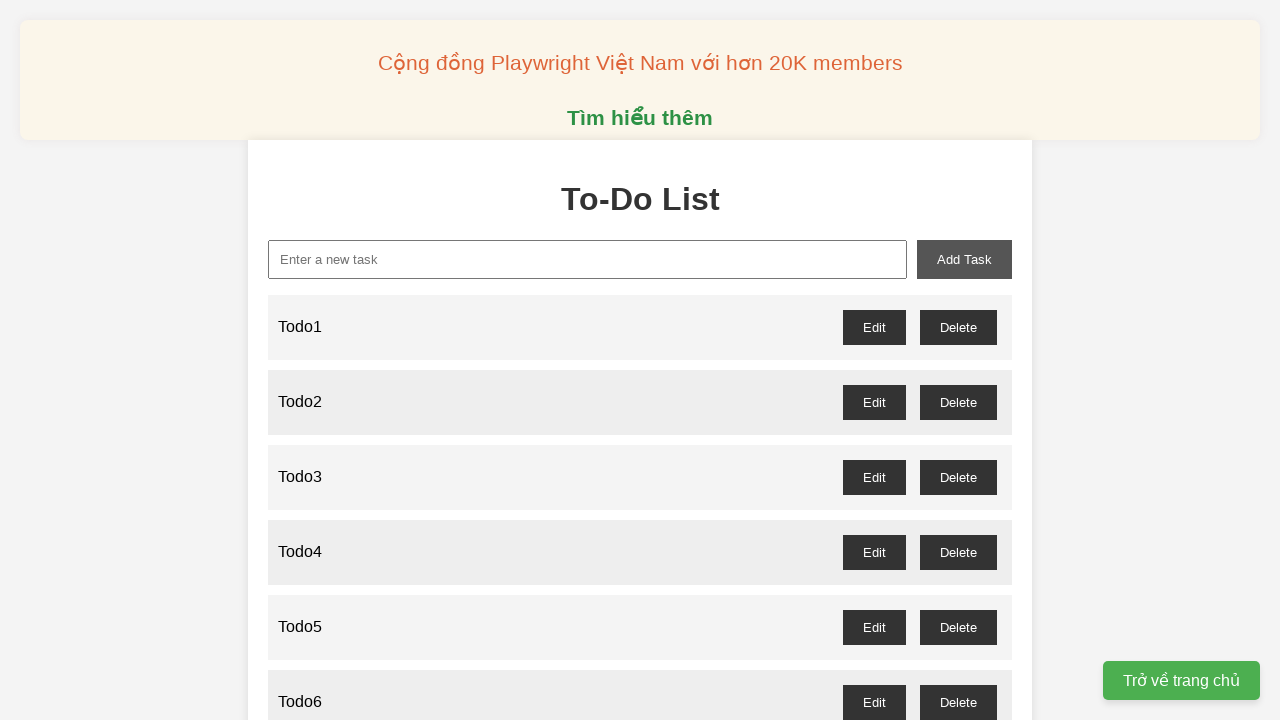

Filled input field with 'Todo55' on //input[@id="new-task"]
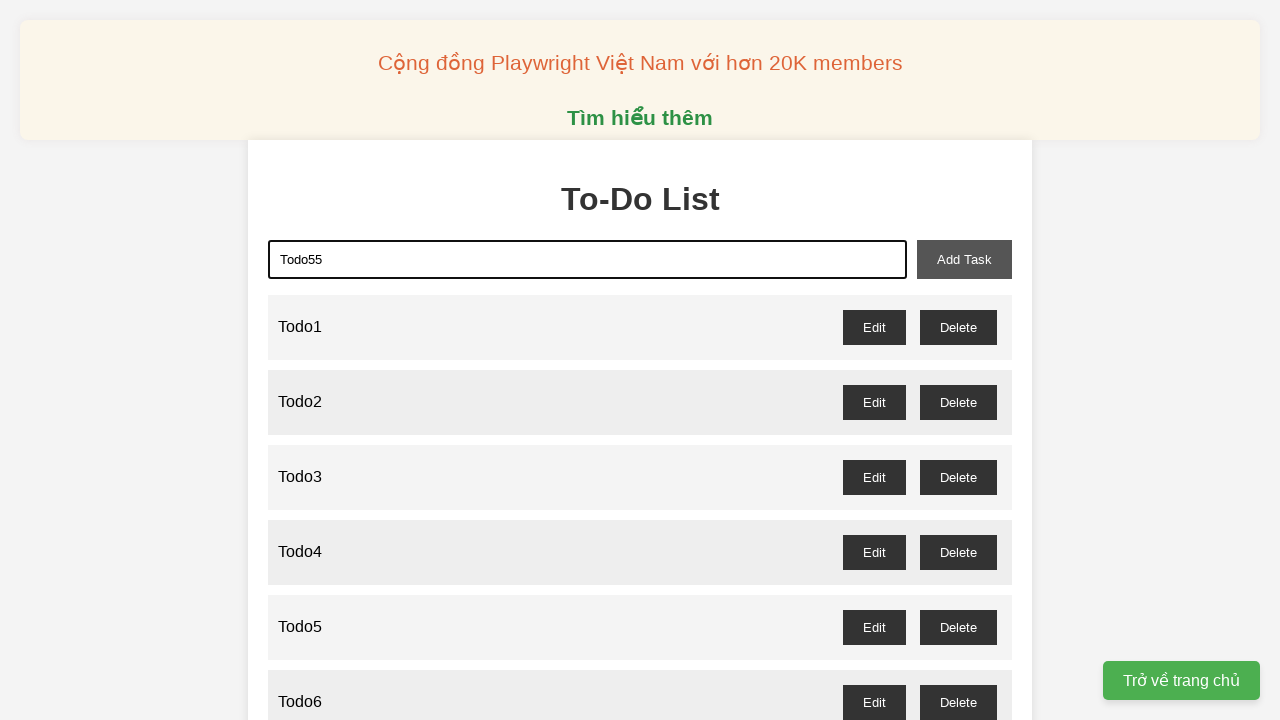

Clicked add button to create Todo55 at (964, 259) on xpath=//button[@id="add-task"]
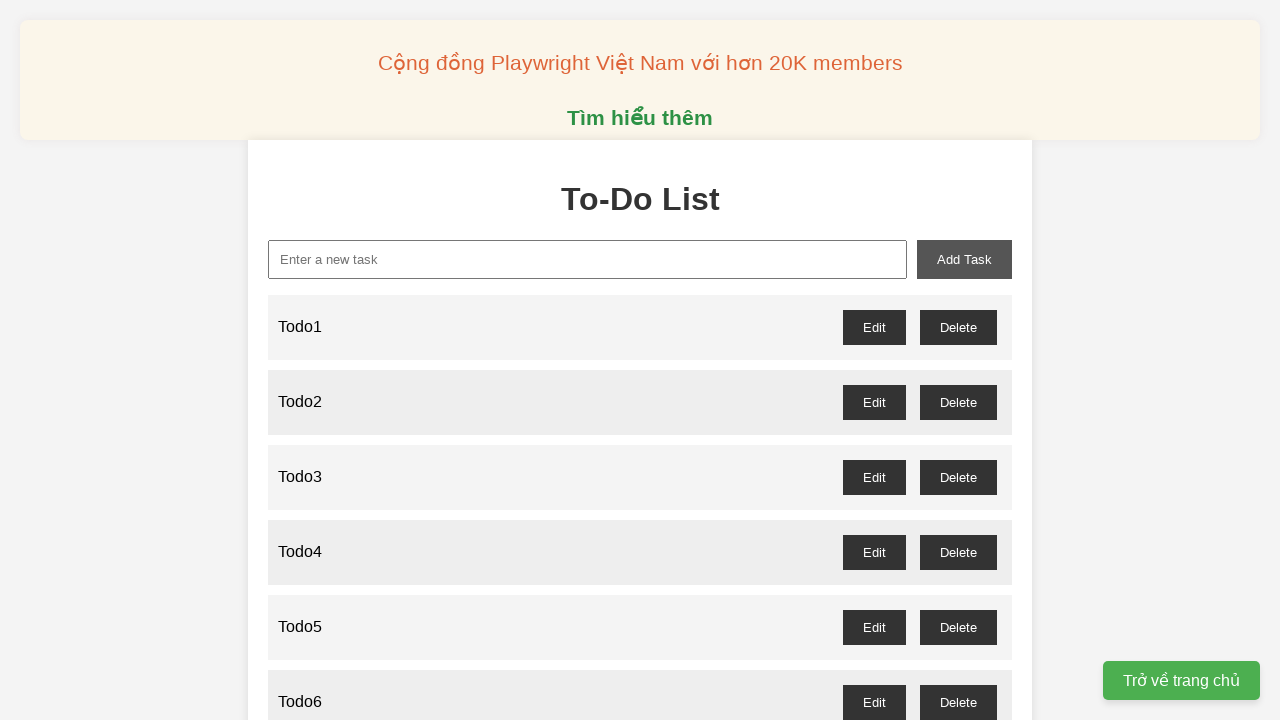

Filled input field with 'Todo56' on //input[@id="new-task"]
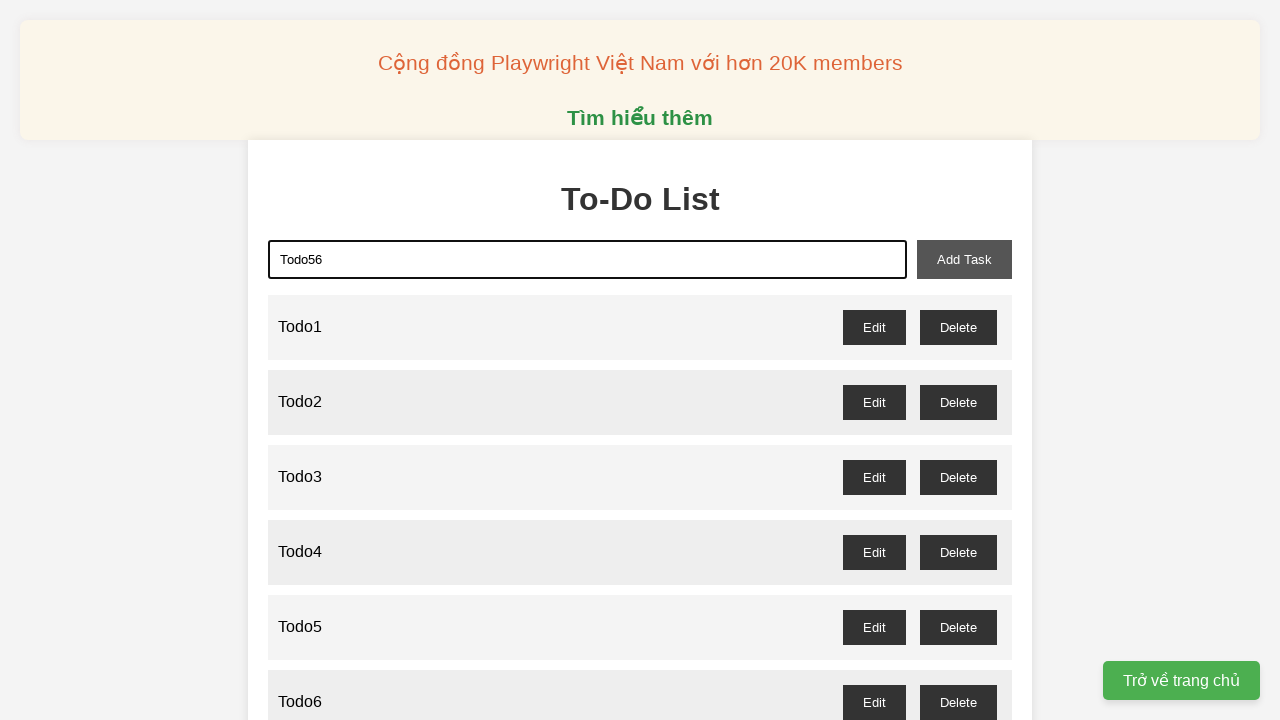

Clicked add button to create Todo56 at (964, 259) on xpath=//button[@id="add-task"]
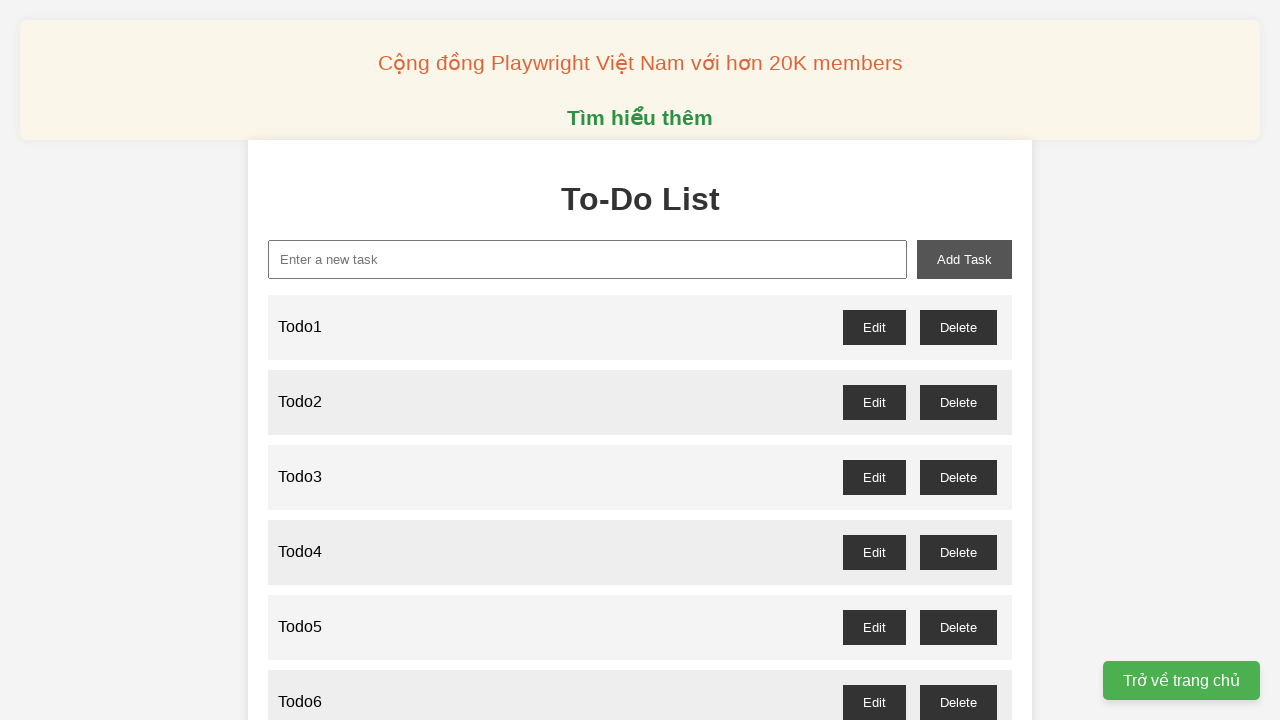

Filled input field with 'Todo57' on //input[@id="new-task"]
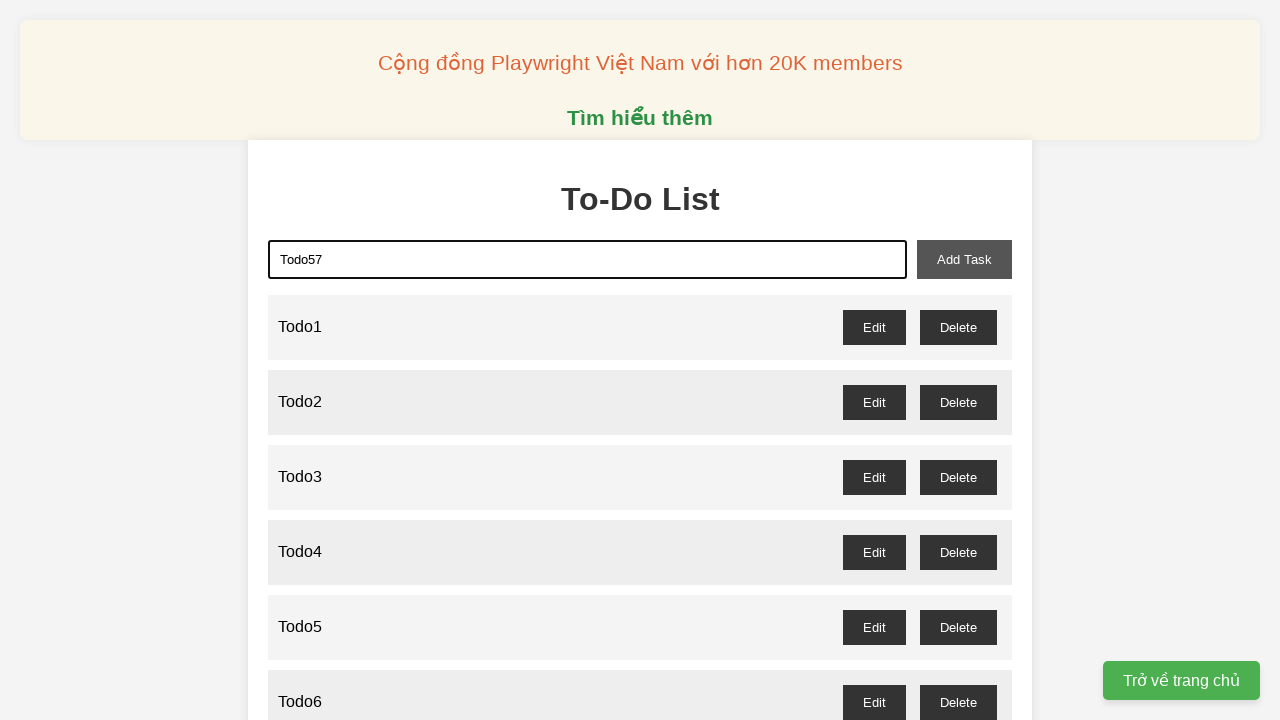

Clicked add button to create Todo57 at (964, 259) on xpath=//button[@id="add-task"]
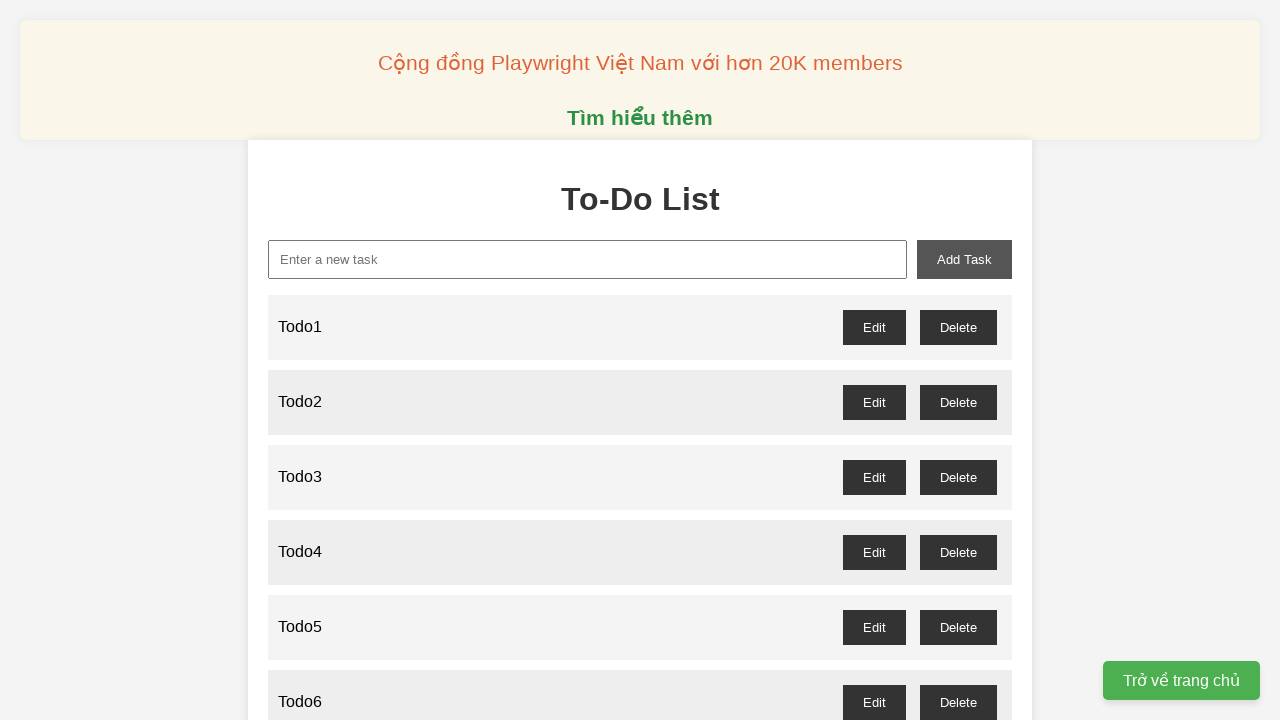

Filled input field with 'Todo58' on //input[@id="new-task"]
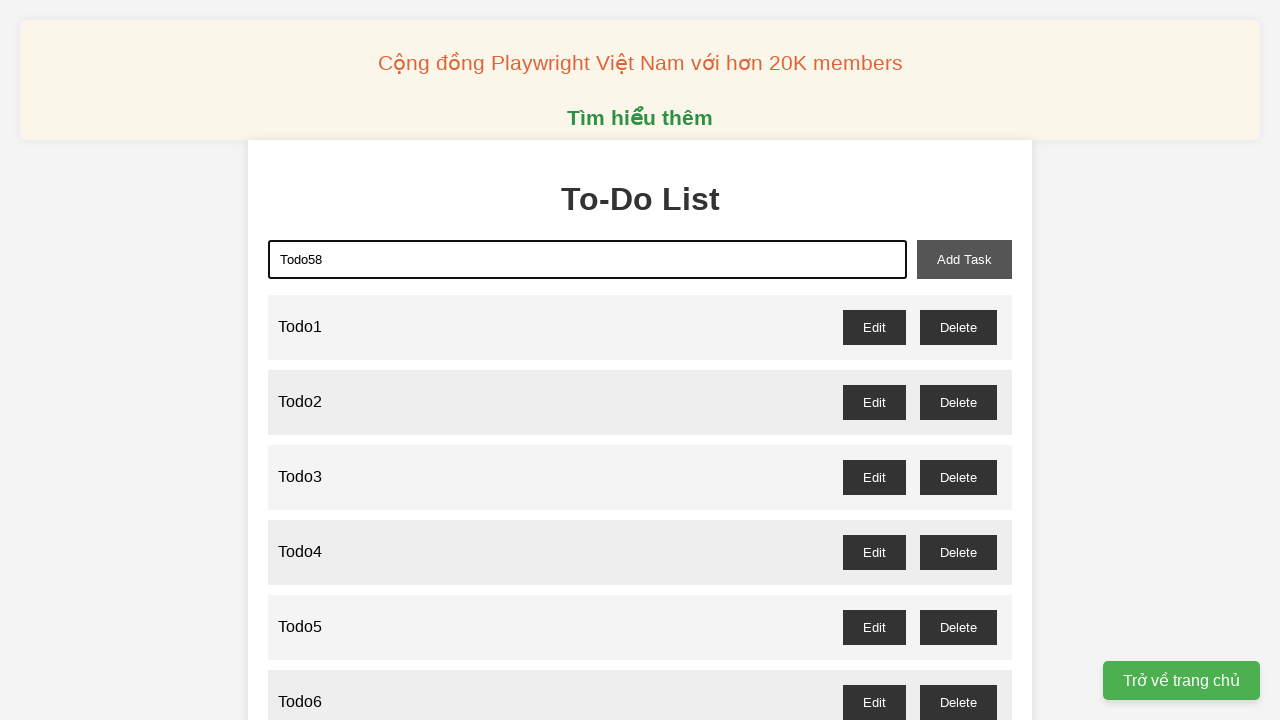

Clicked add button to create Todo58 at (964, 259) on xpath=//button[@id="add-task"]
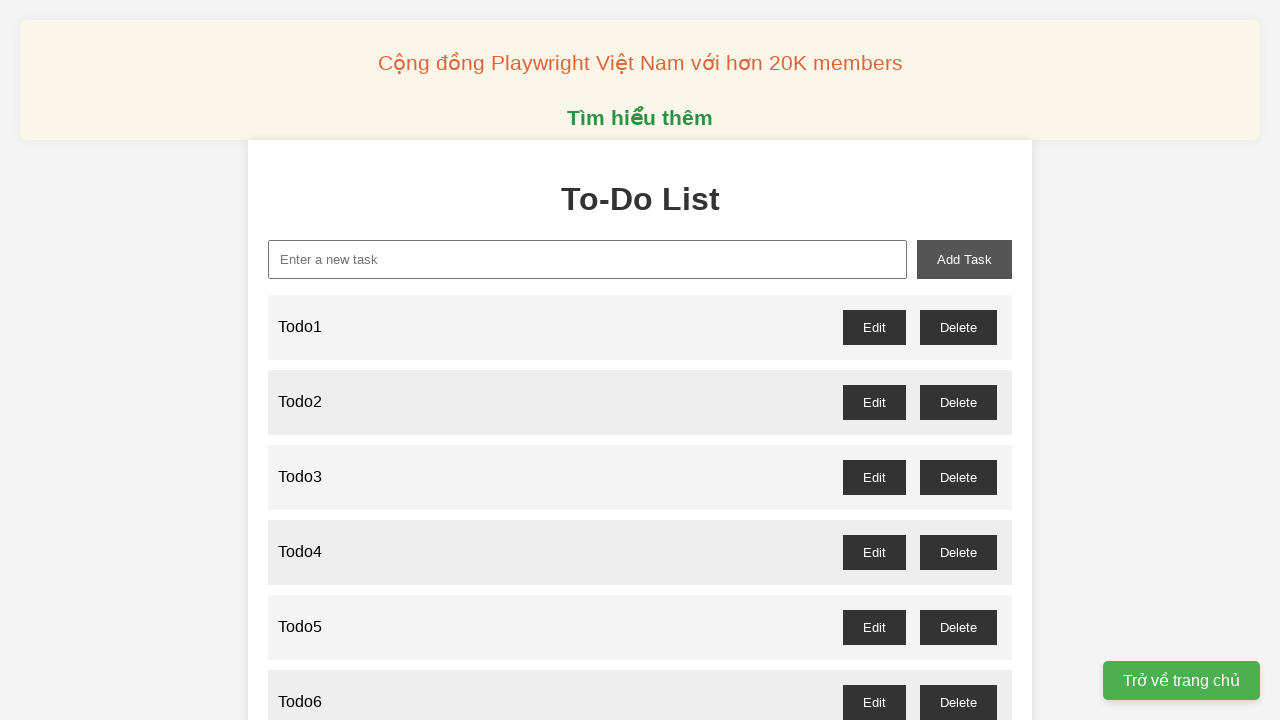

Filled input field with 'Todo59' on //input[@id="new-task"]
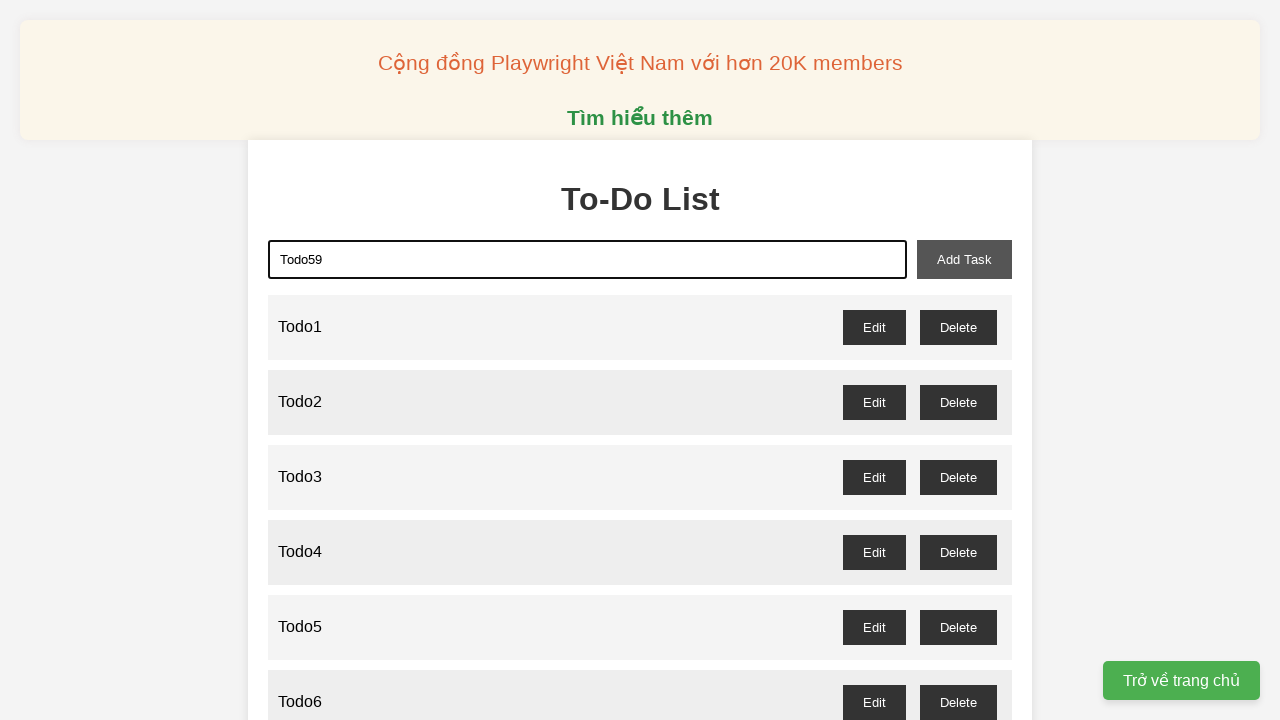

Clicked add button to create Todo59 at (964, 259) on xpath=//button[@id="add-task"]
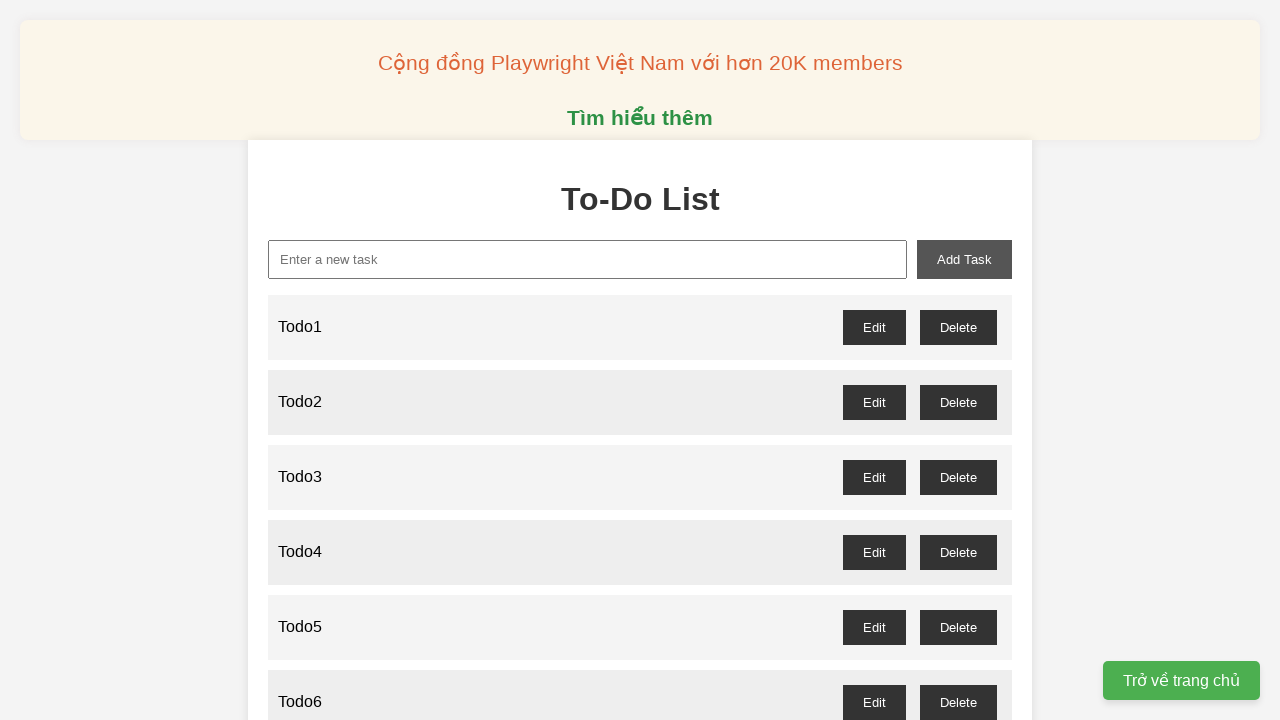

Filled input field with 'Todo60' on //input[@id="new-task"]
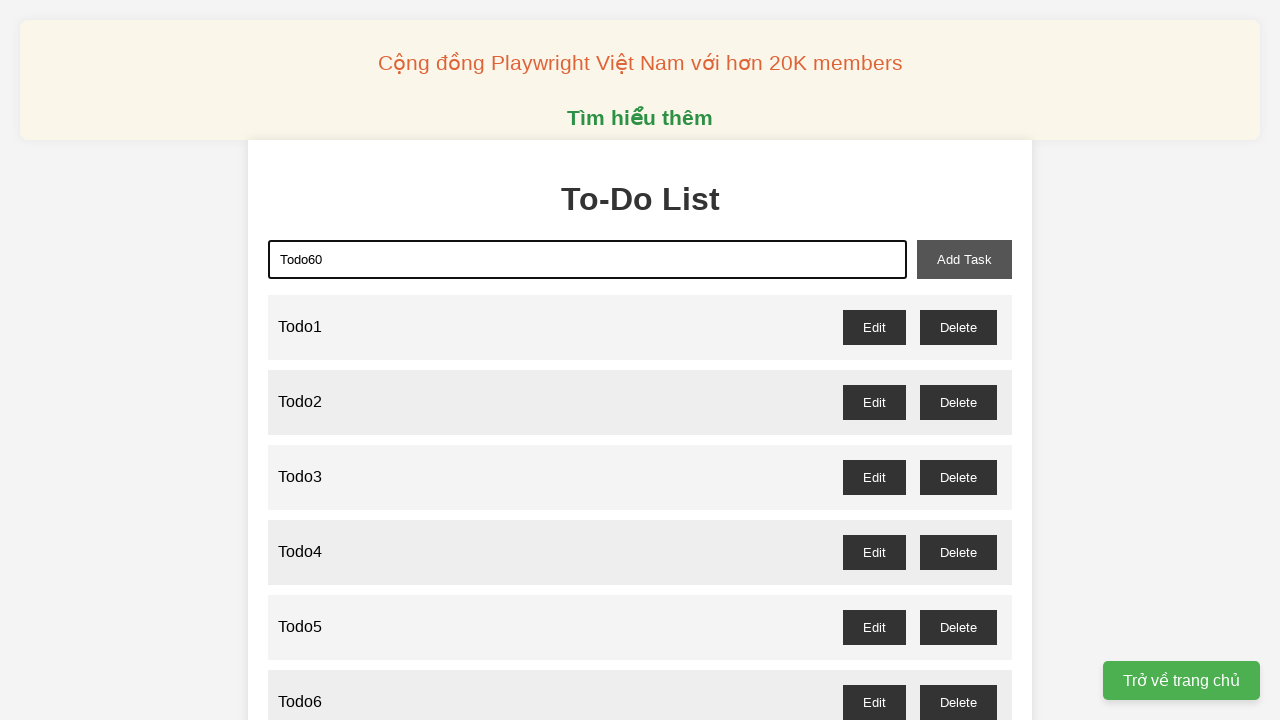

Clicked add button to create Todo60 at (964, 259) on xpath=//button[@id="add-task"]
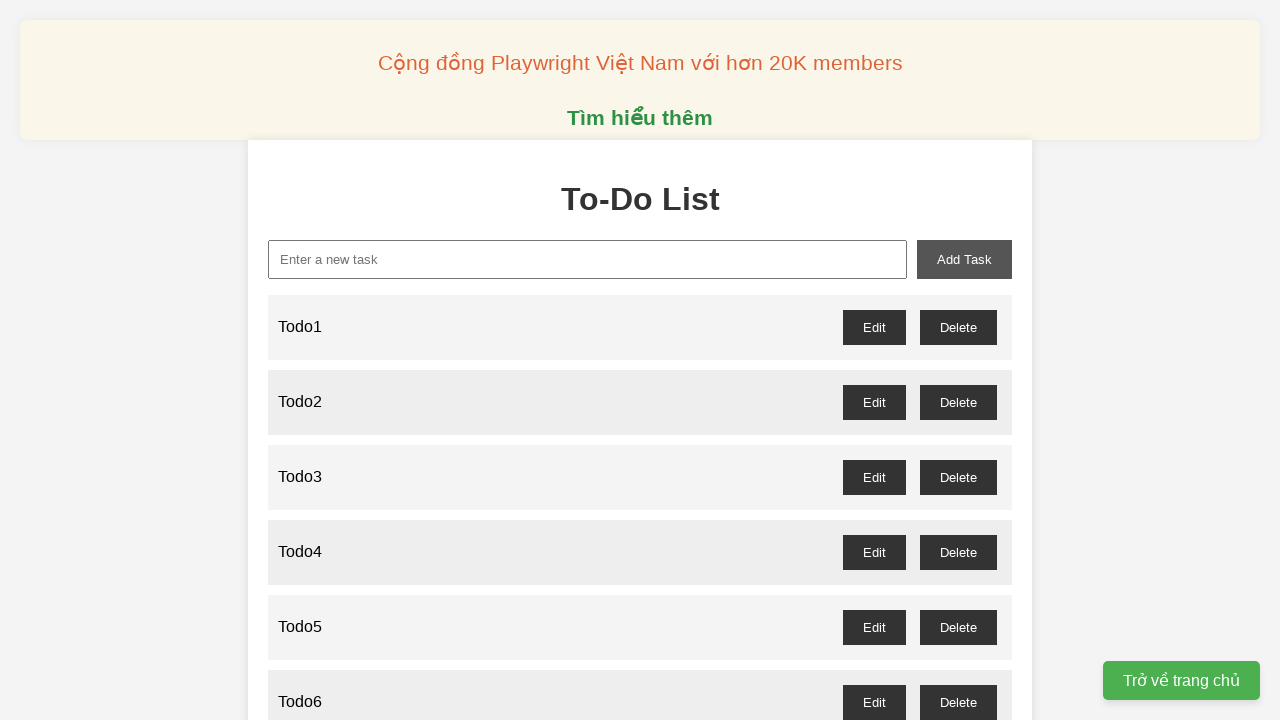

Filled input field with 'Todo61' on //input[@id="new-task"]
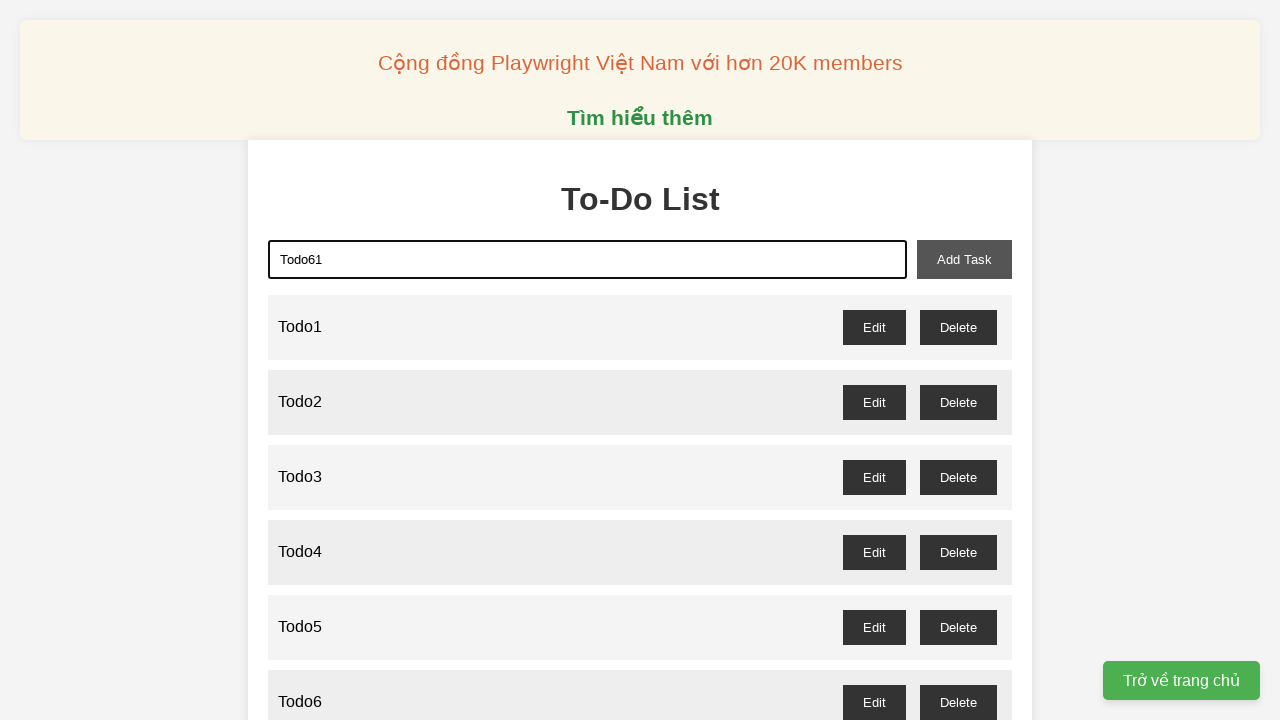

Clicked add button to create Todo61 at (964, 259) on xpath=//button[@id="add-task"]
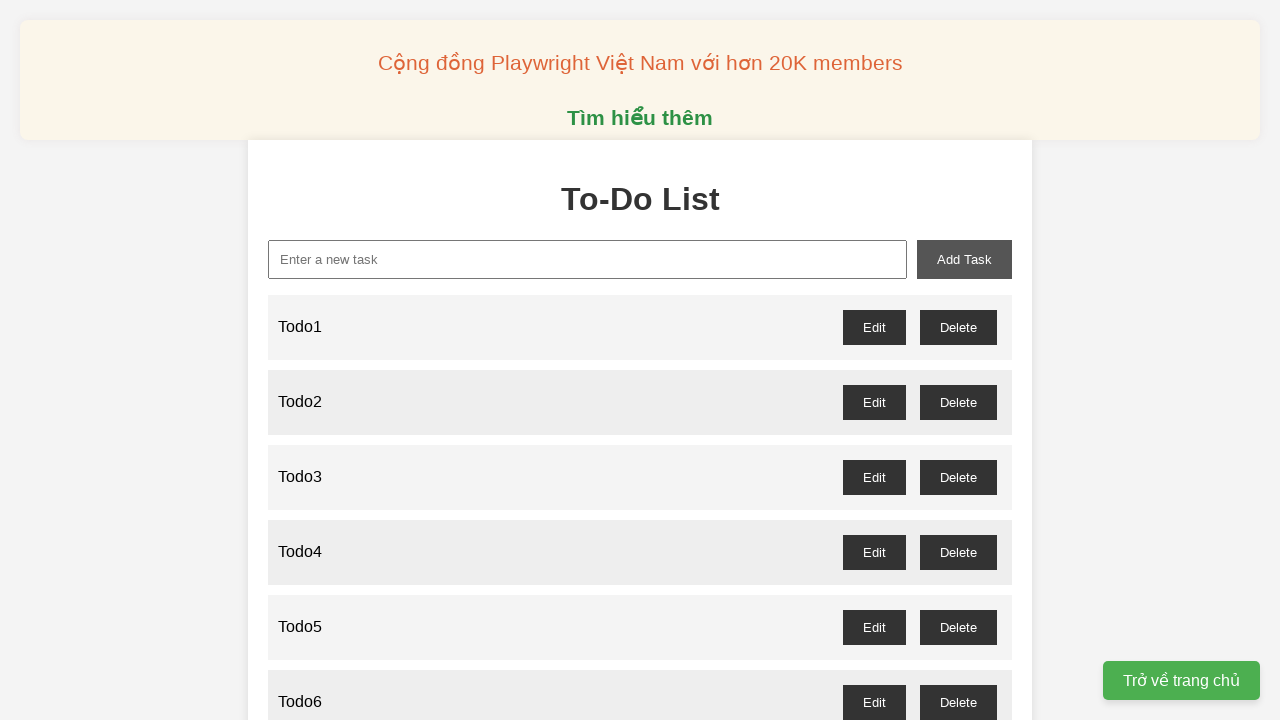

Filled input field with 'Todo62' on //input[@id="new-task"]
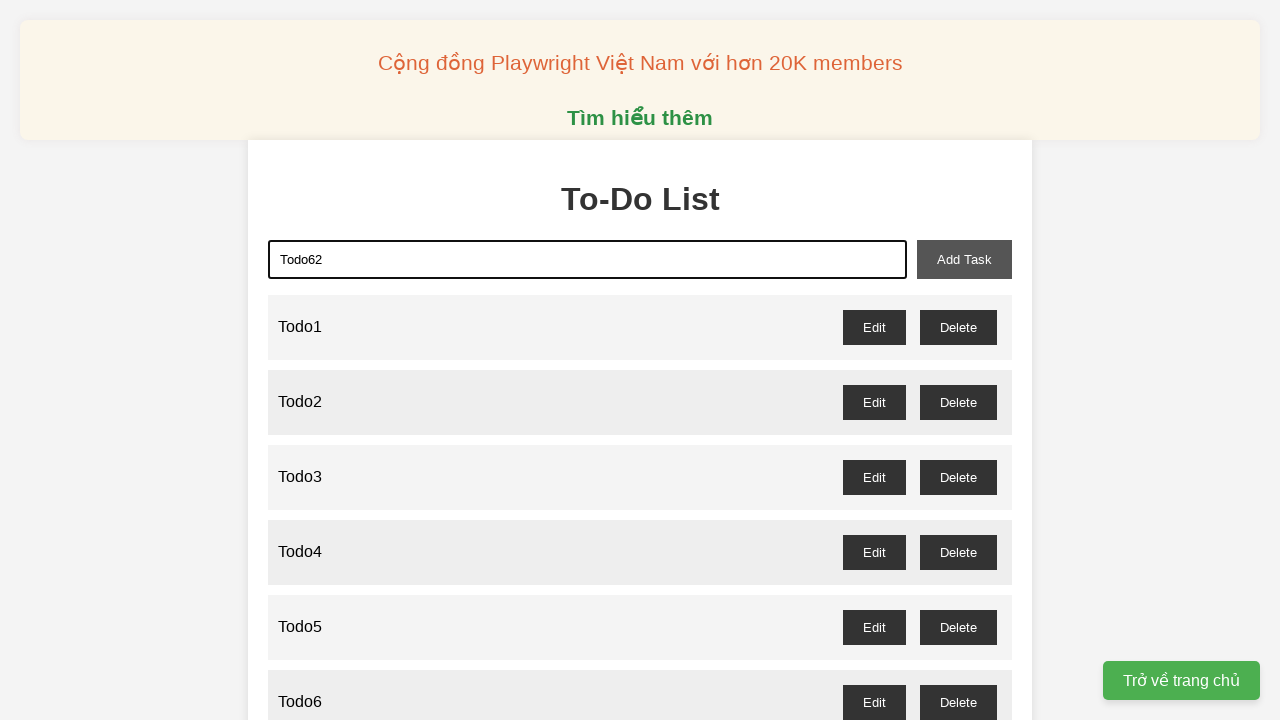

Clicked add button to create Todo62 at (964, 259) on xpath=//button[@id="add-task"]
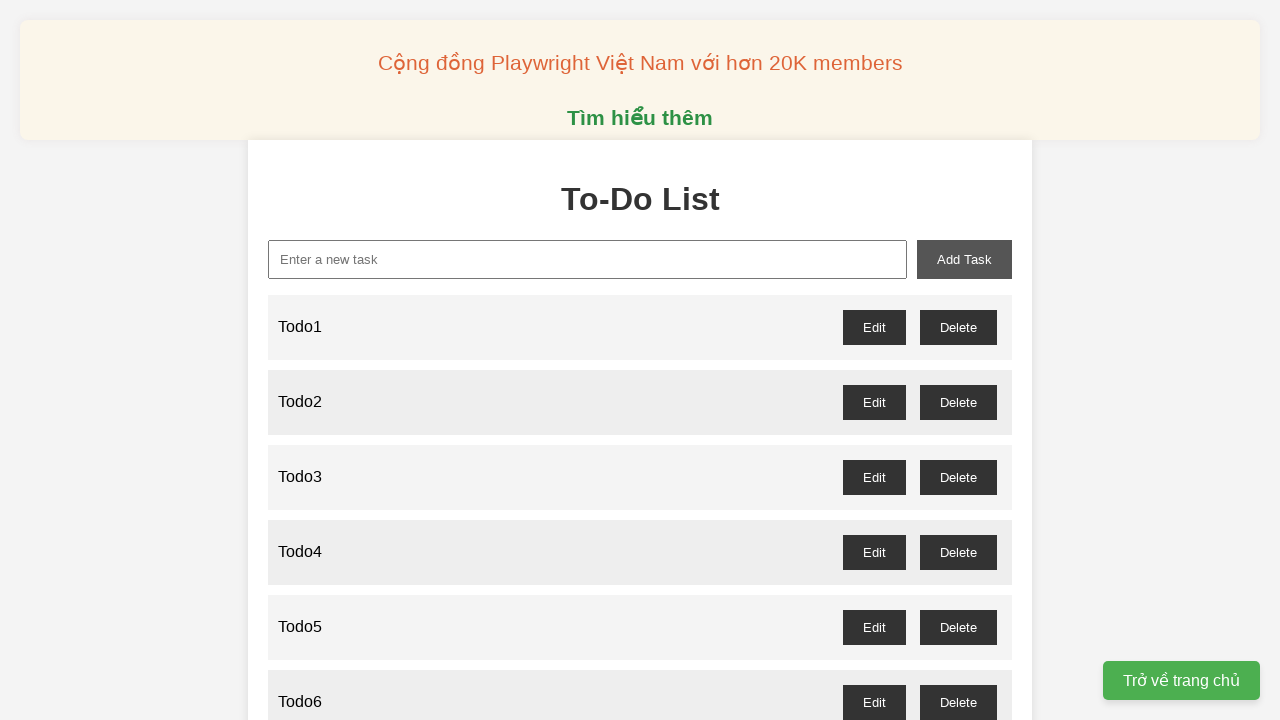

Filled input field with 'Todo63' on //input[@id="new-task"]
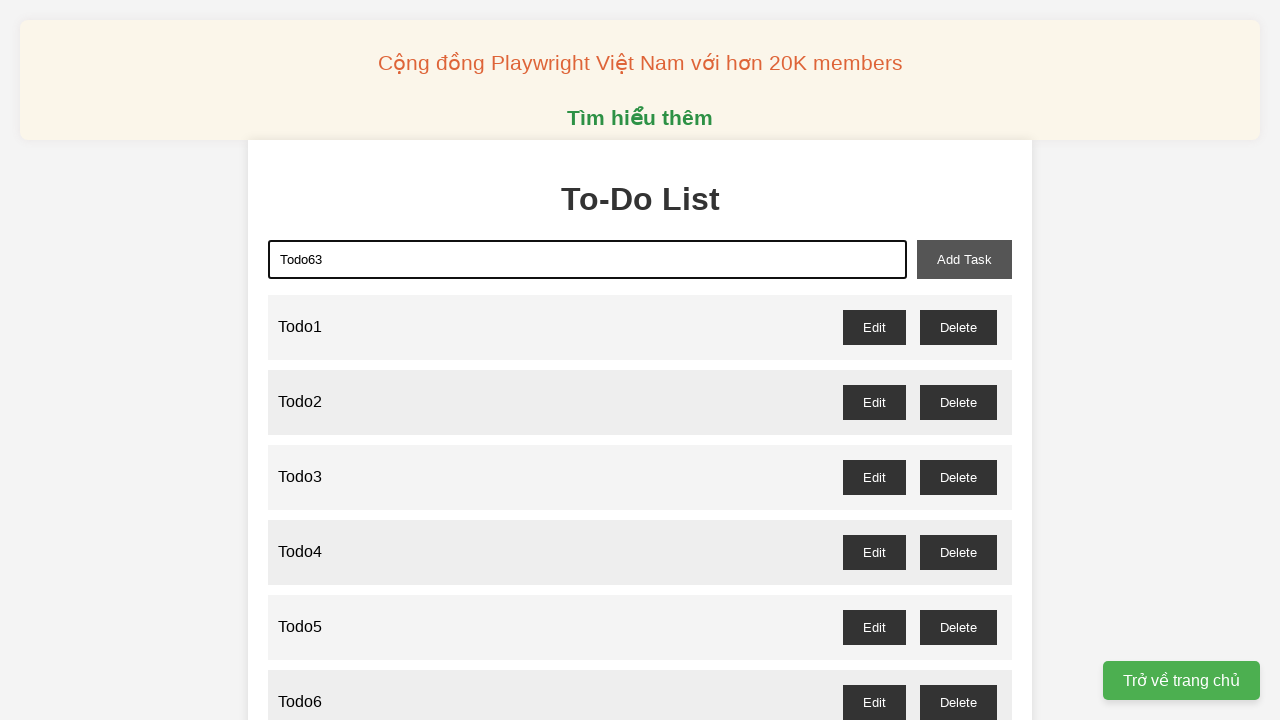

Clicked add button to create Todo63 at (964, 259) on xpath=//button[@id="add-task"]
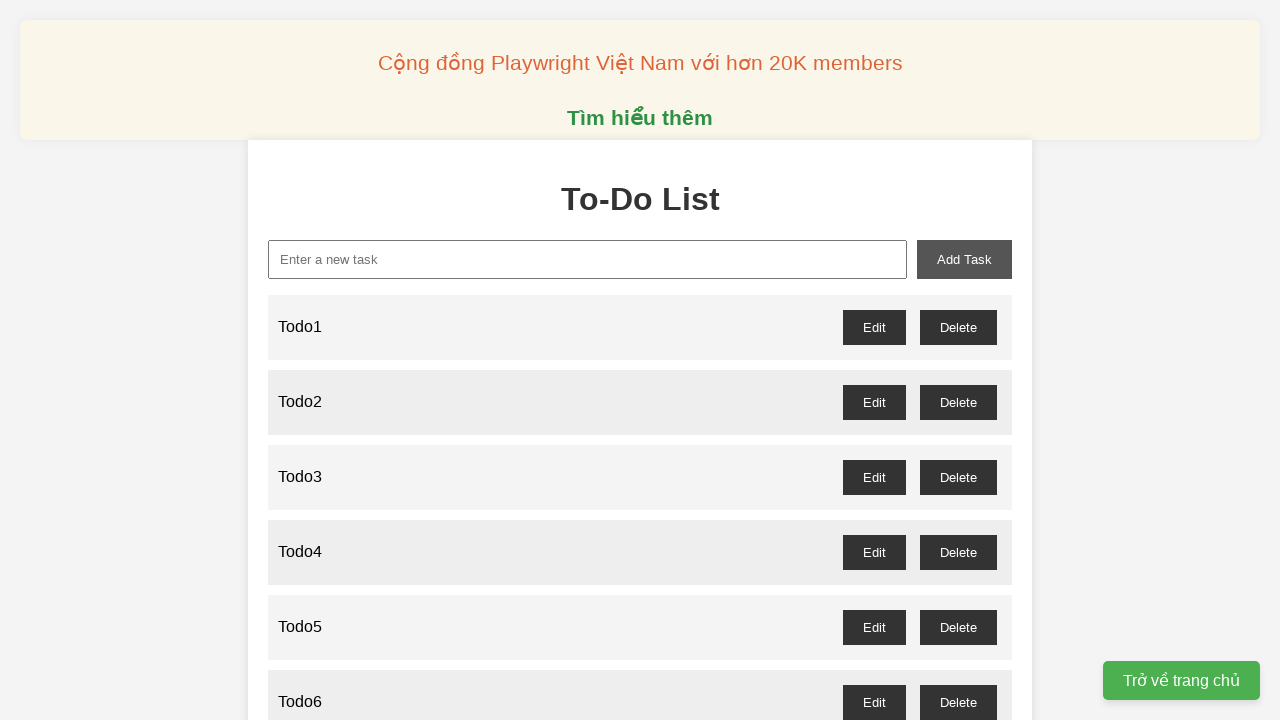

Filled input field with 'Todo64' on //input[@id="new-task"]
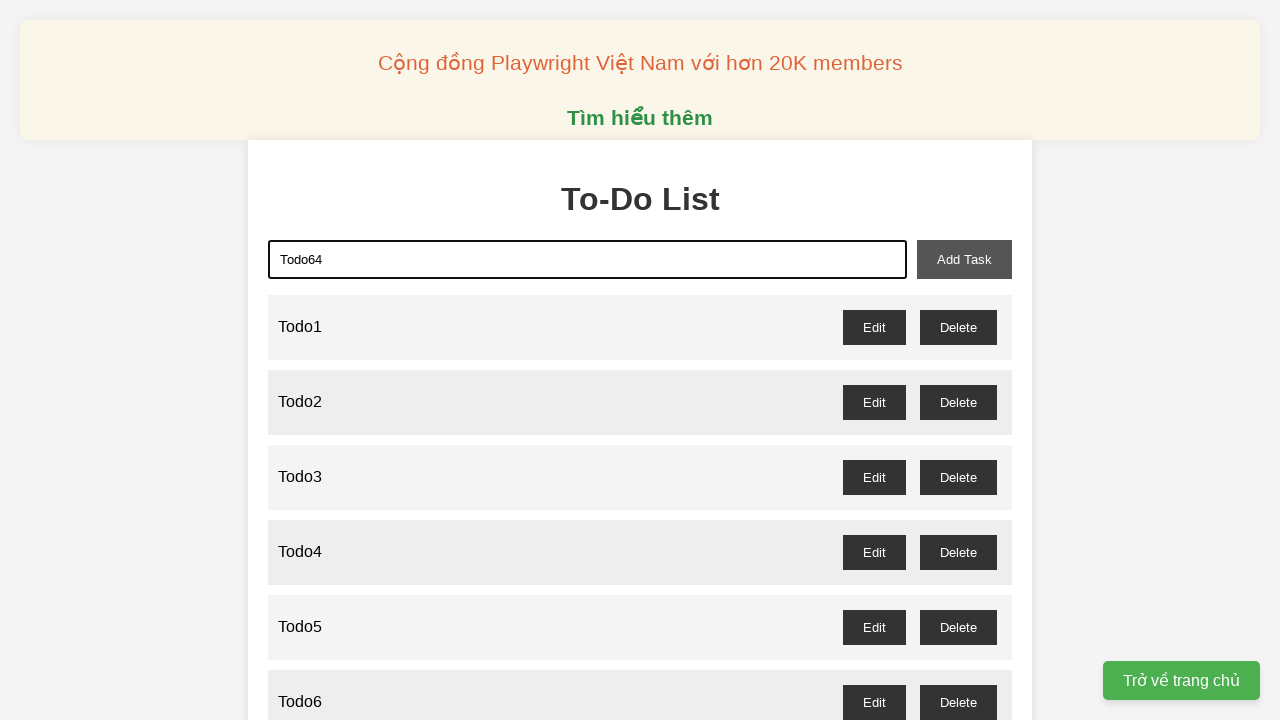

Clicked add button to create Todo64 at (964, 259) on xpath=//button[@id="add-task"]
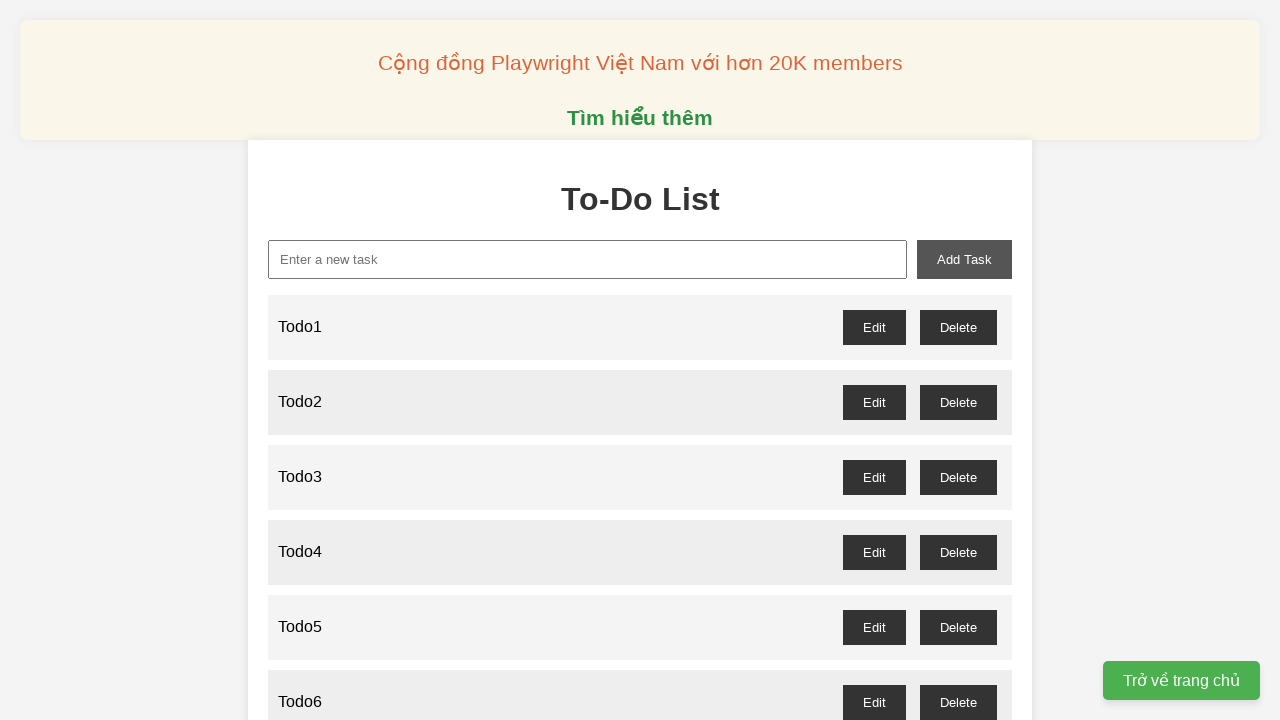

Filled input field with 'Todo65' on //input[@id="new-task"]
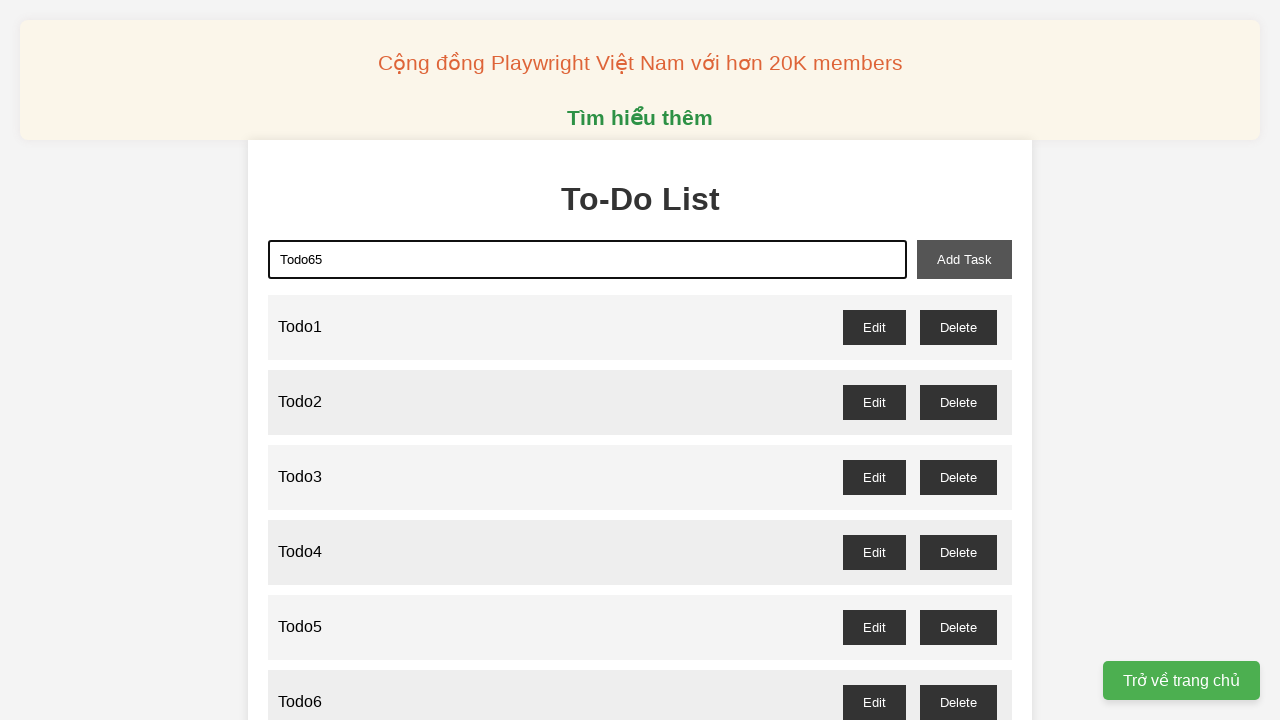

Clicked add button to create Todo65 at (964, 259) on xpath=//button[@id="add-task"]
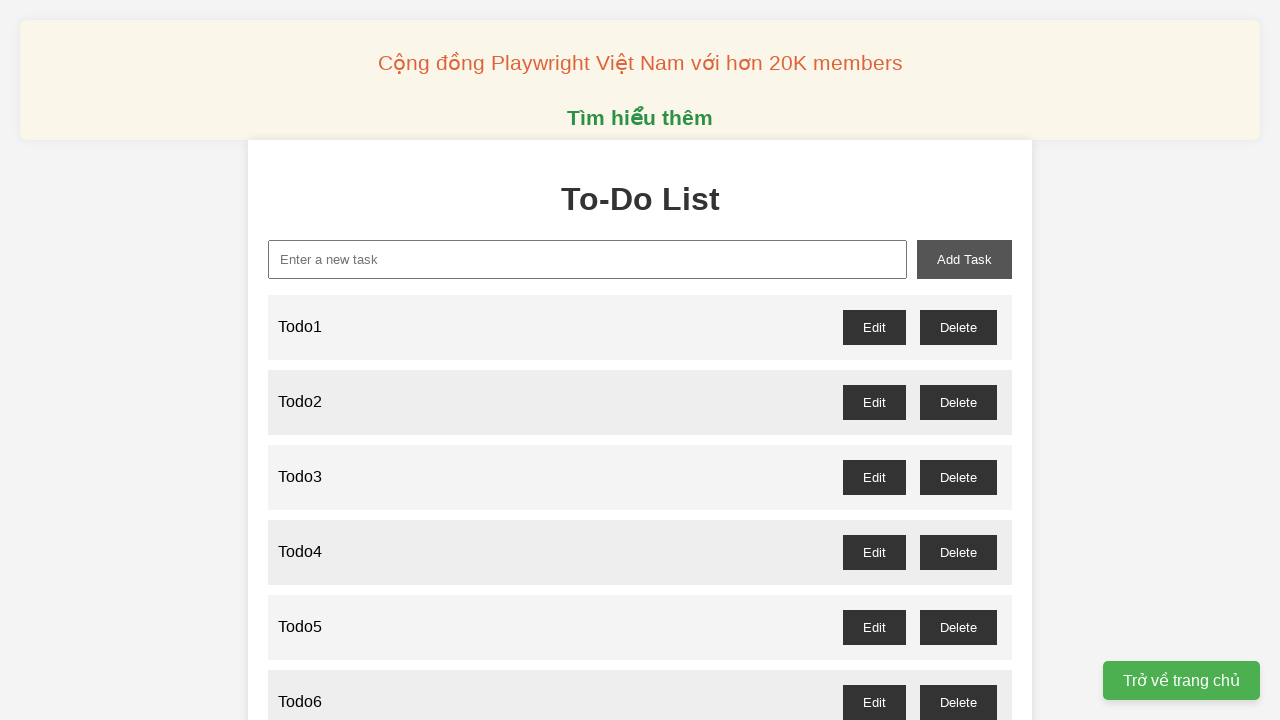

Filled input field with 'Todo66' on //input[@id="new-task"]
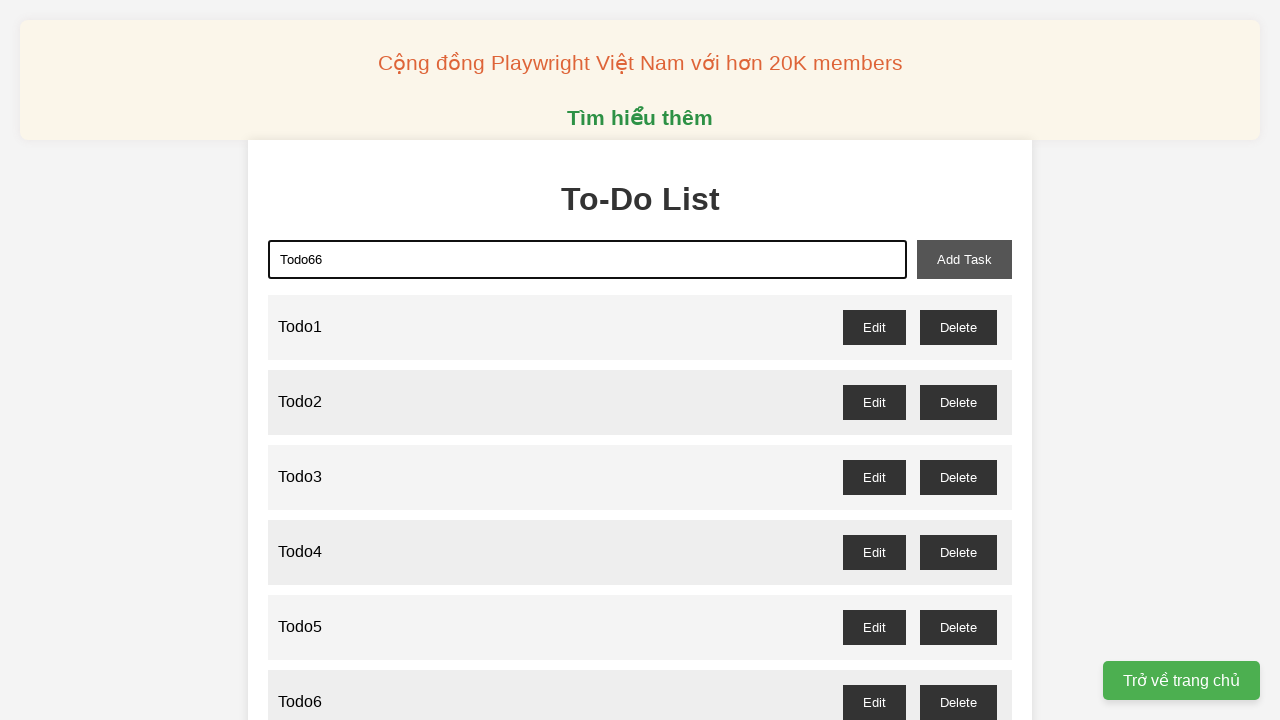

Clicked add button to create Todo66 at (964, 259) on xpath=//button[@id="add-task"]
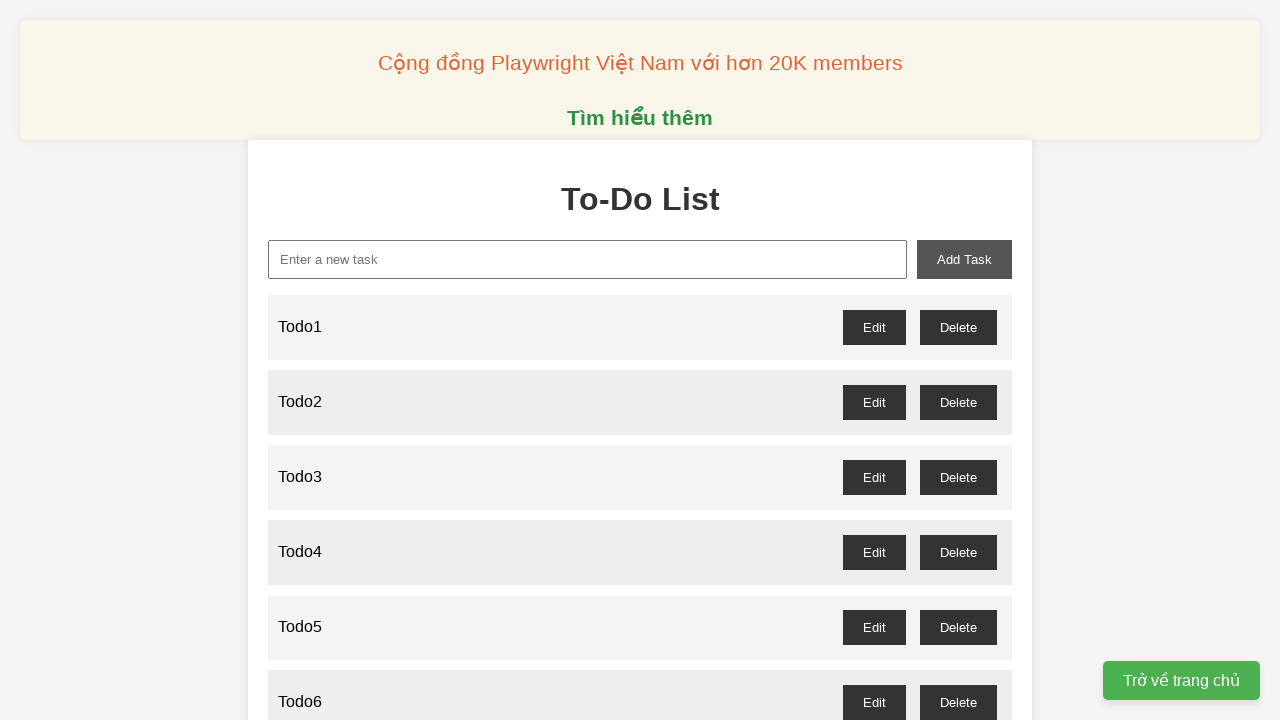

Filled input field with 'Todo67' on //input[@id="new-task"]
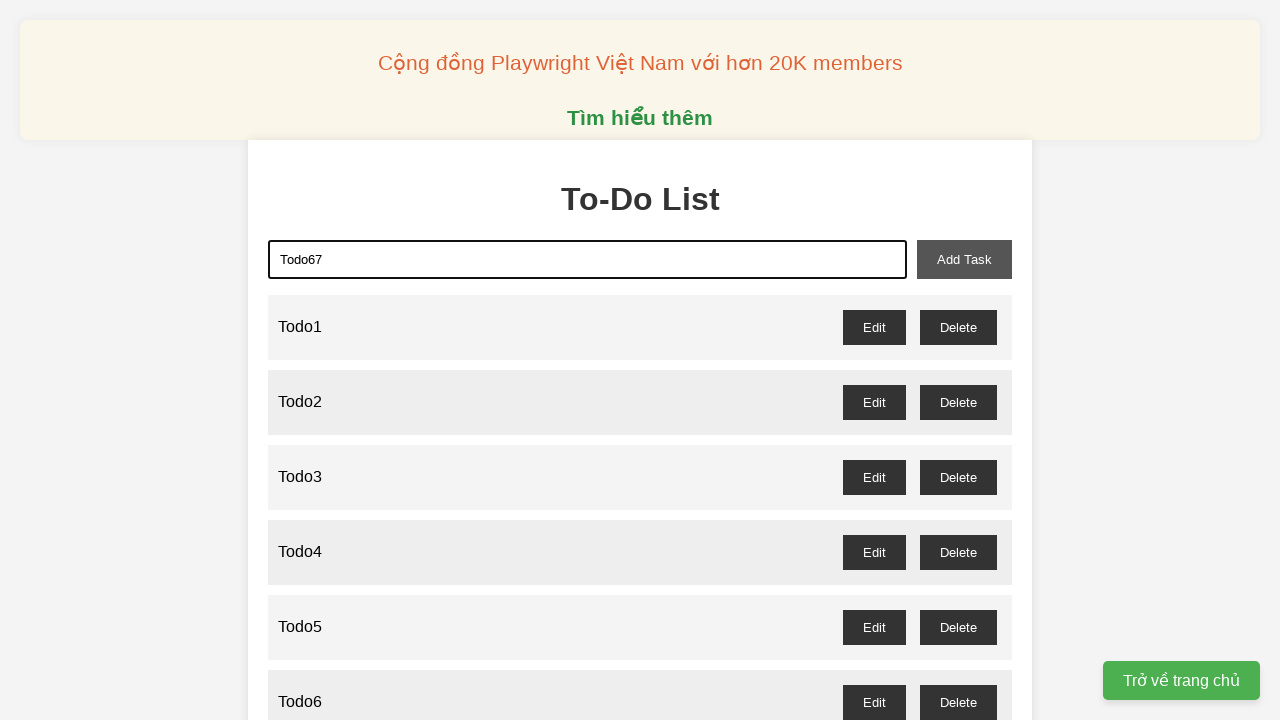

Clicked add button to create Todo67 at (964, 259) on xpath=//button[@id="add-task"]
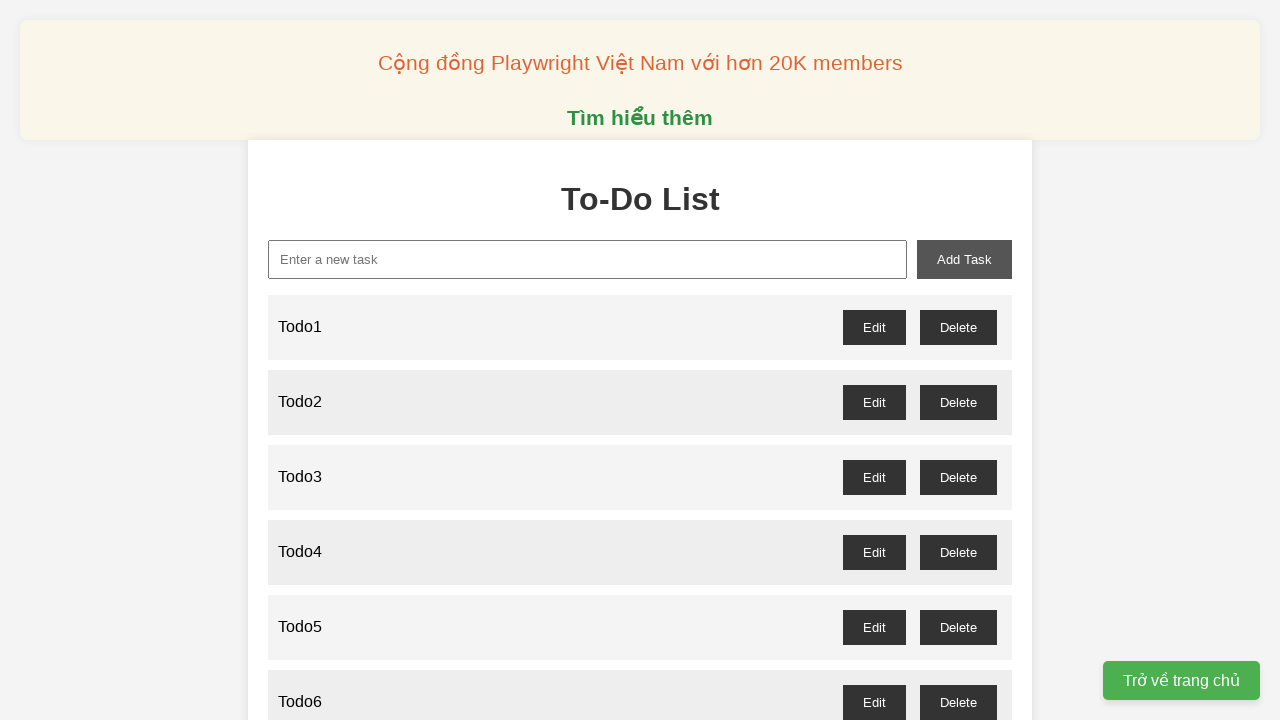

Filled input field with 'Todo68' on //input[@id="new-task"]
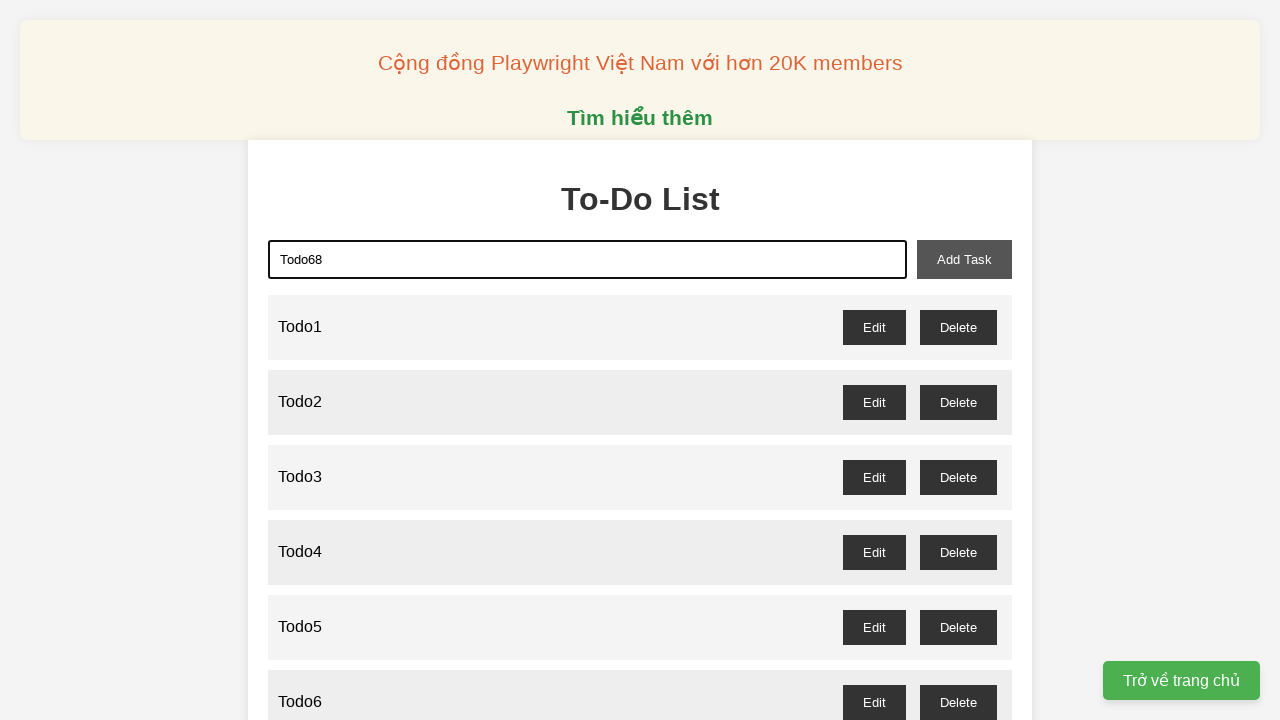

Clicked add button to create Todo68 at (964, 259) on xpath=//button[@id="add-task"]
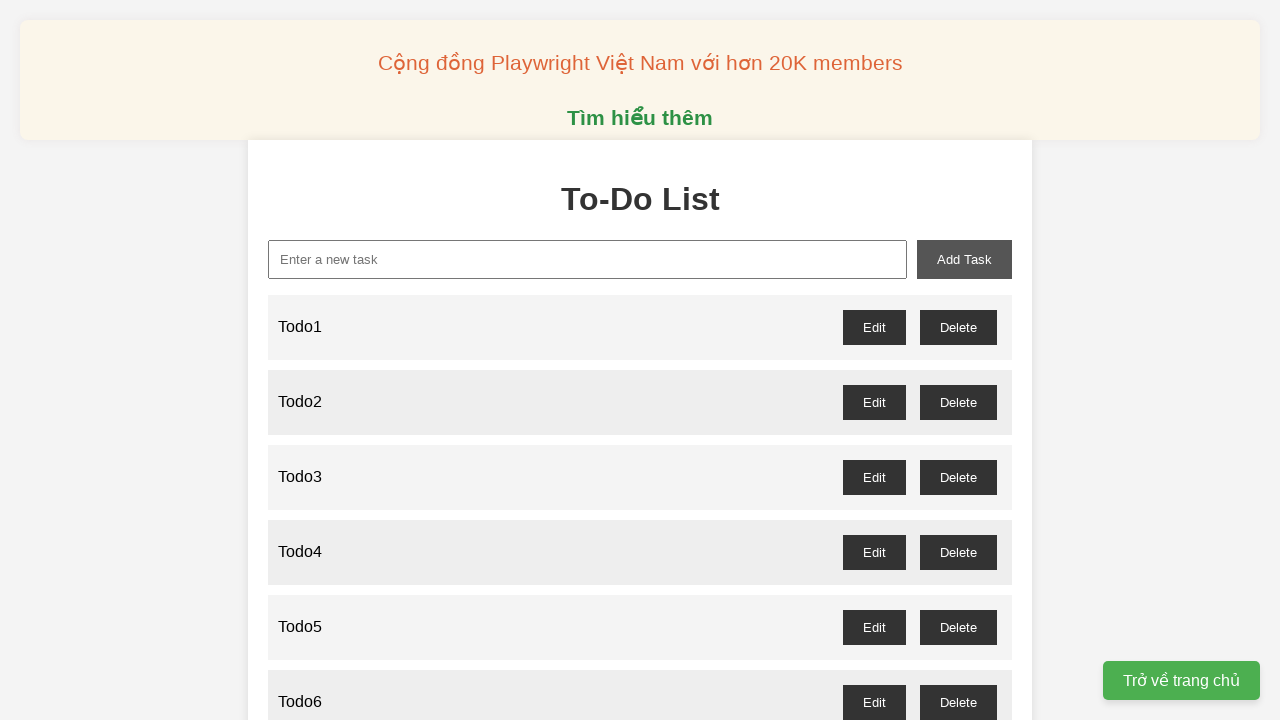

Filled input field with 'Todo69' on //input[@id="new-task"]
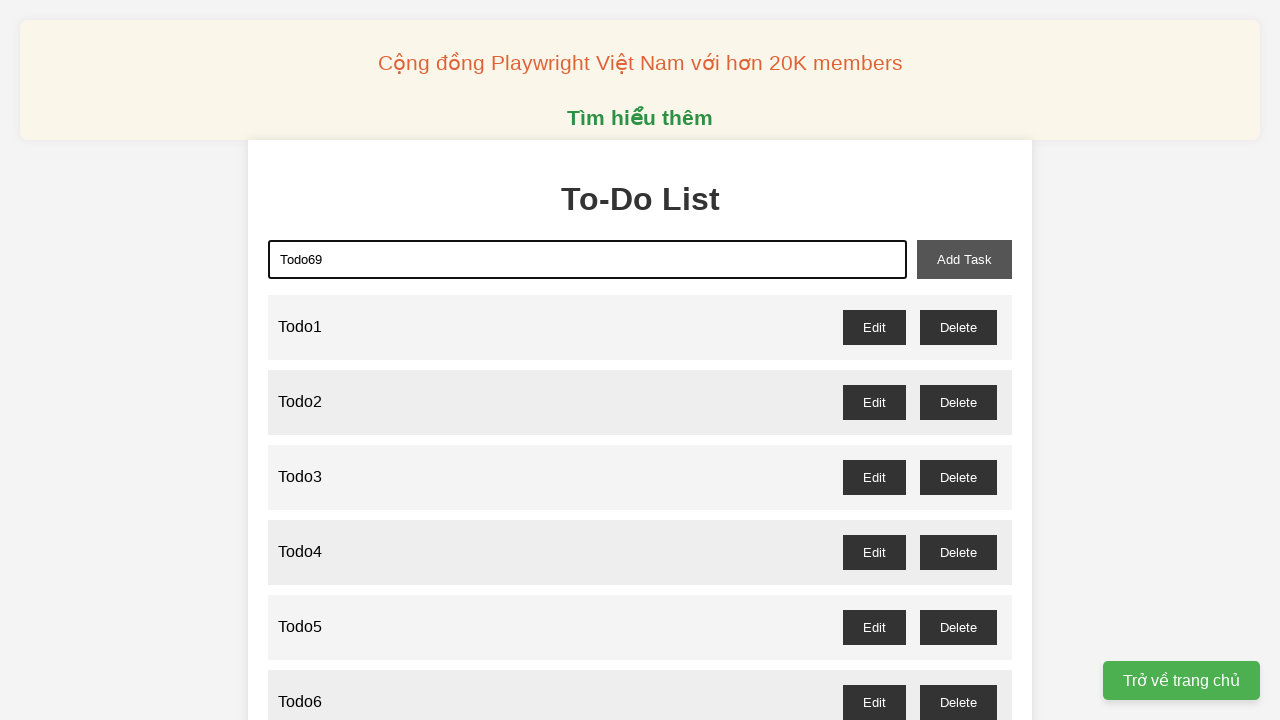

Clicked add button to create Todo69 at (964, 259) on xpath=//button[@id="add-task"]
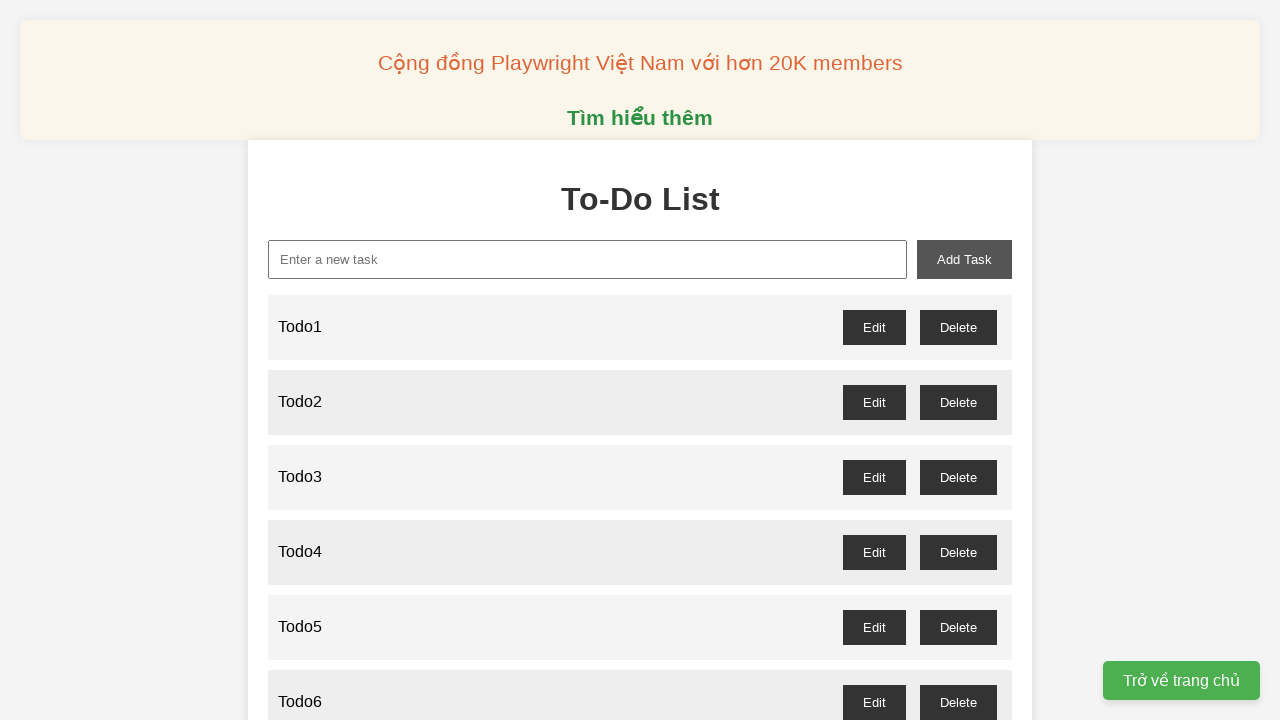

Filled input field with 'Todo70' on //input[@id="new-task"]
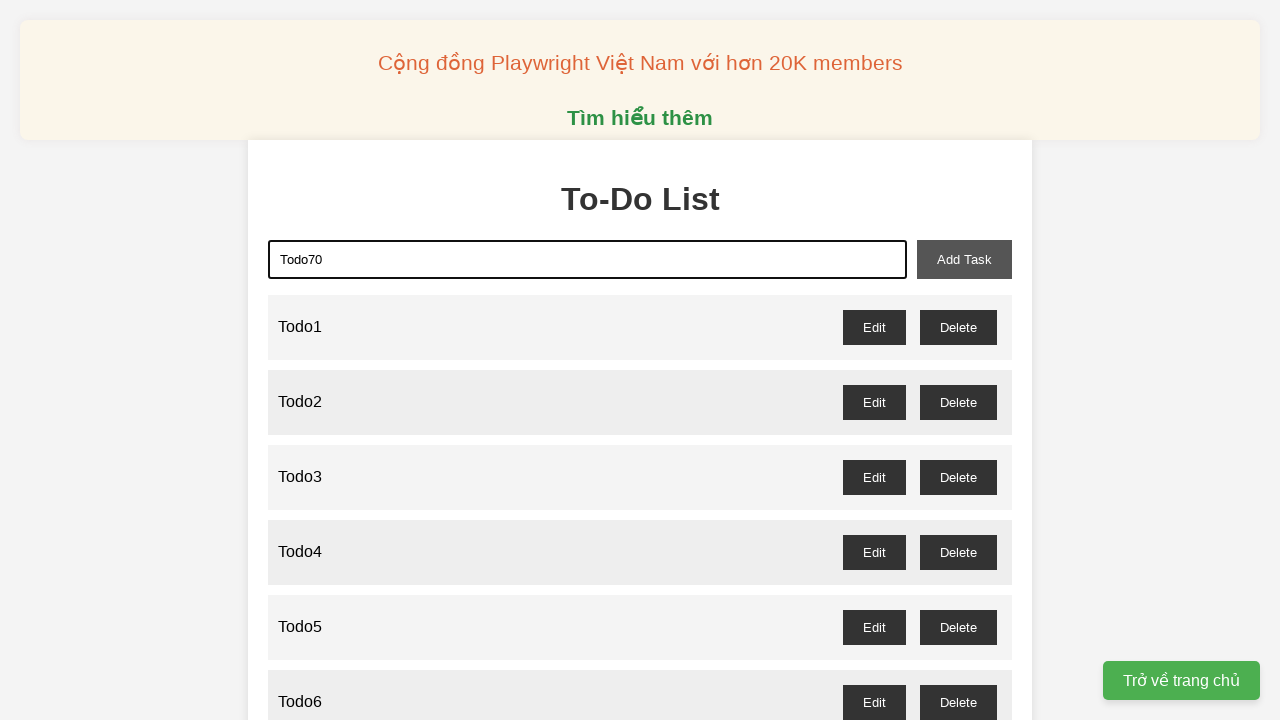

Clicked add button to create Todo70 at (964, 259) on xpath=//button[@id="add-task"]
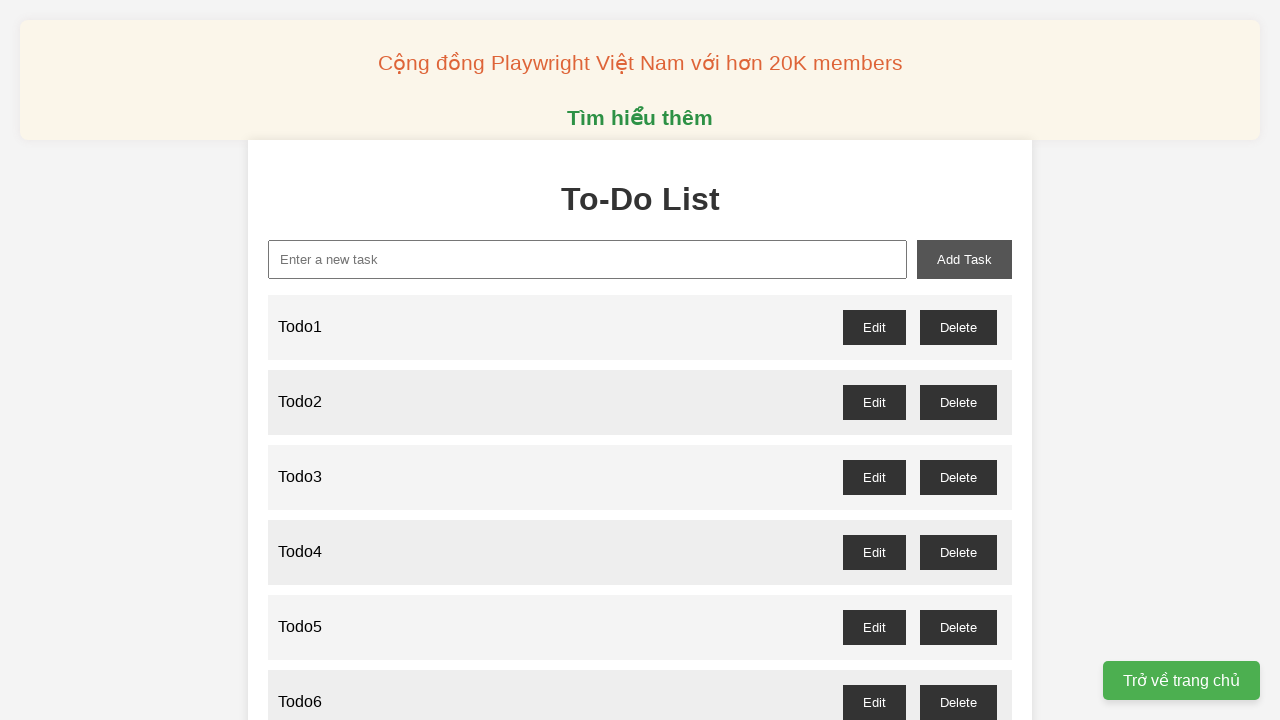

Filled input field with 'Todo71' on //input[@id="new-task"]
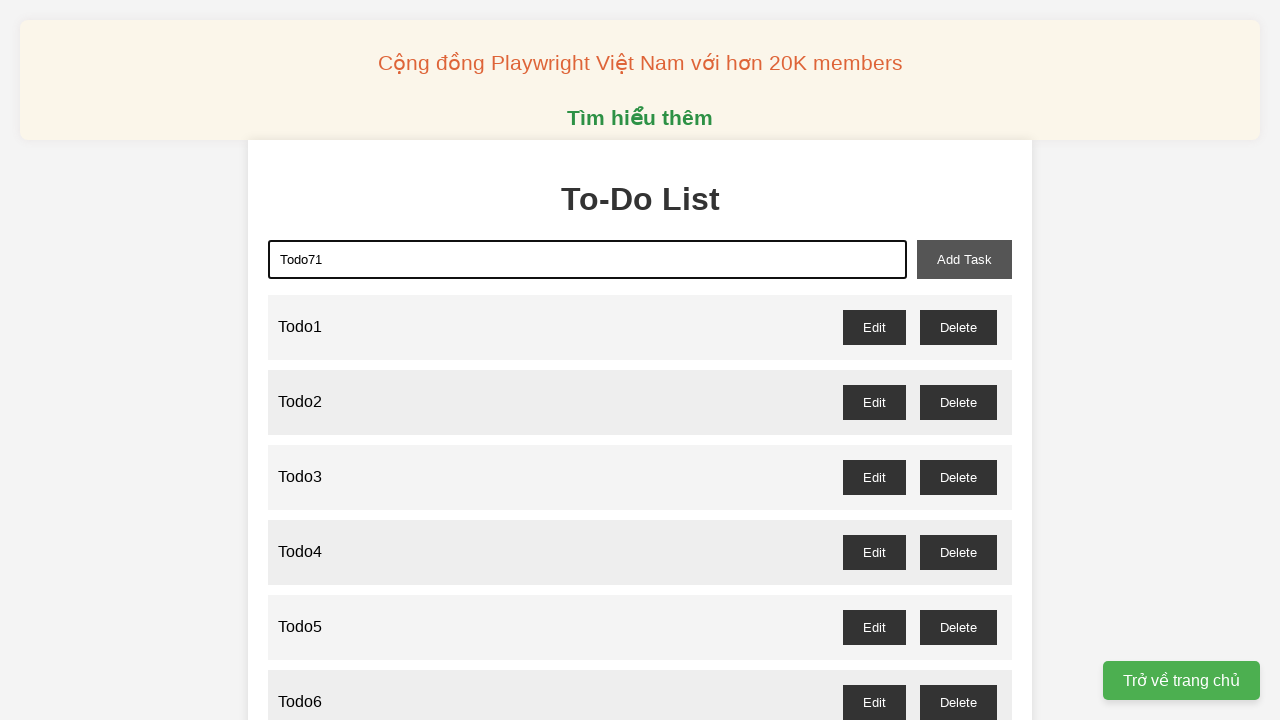

Clicked add button to create Todo71 at (964, 259) on xpath=//button[@id="add-task"]
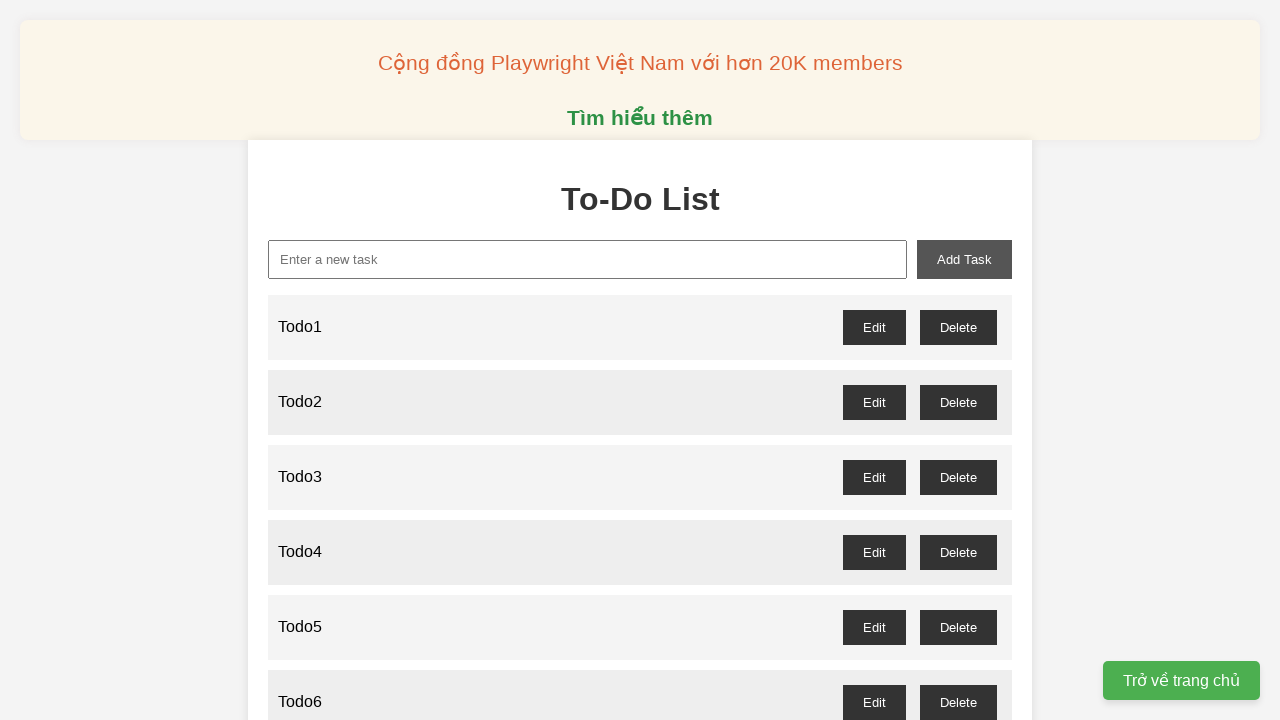

Filled input field with 'Todo72' on //input[@id="new-task"]
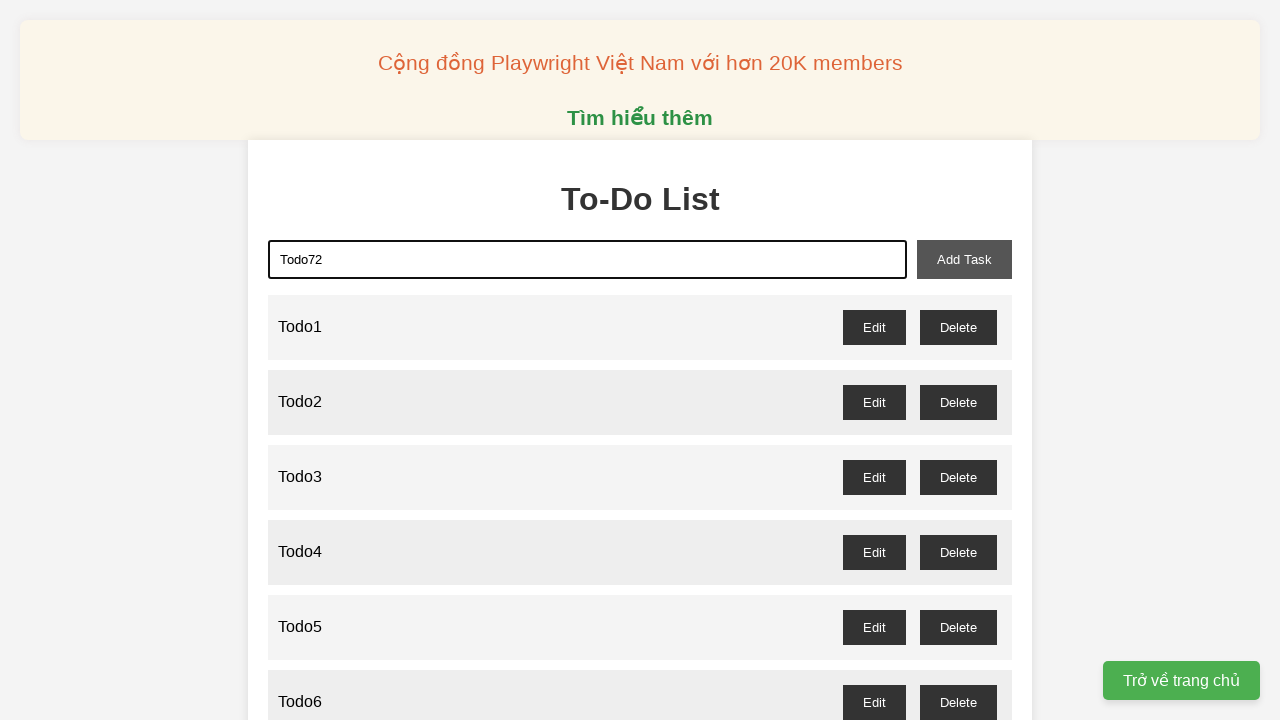

Clicked add button to create Todo72 at (964, 259) on xpath=//button[@id="add-task"]
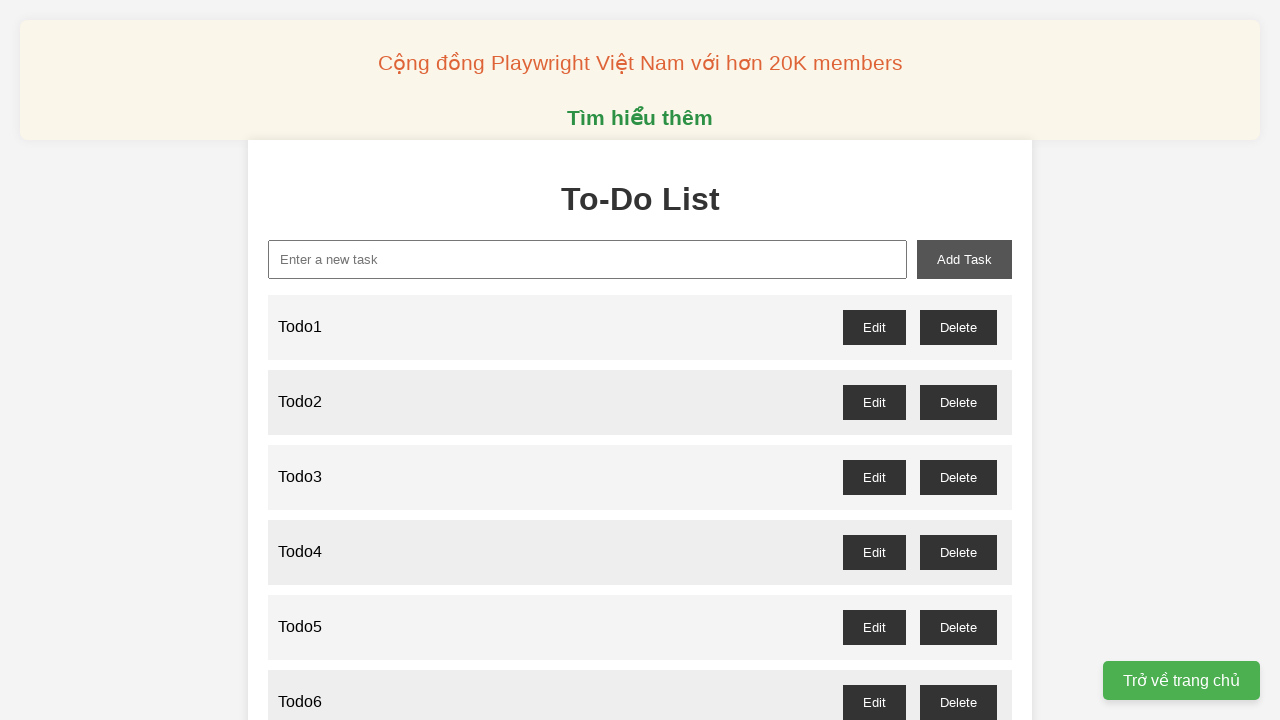

Filled input field with 'Todo73' on //input[@id="new-task"]
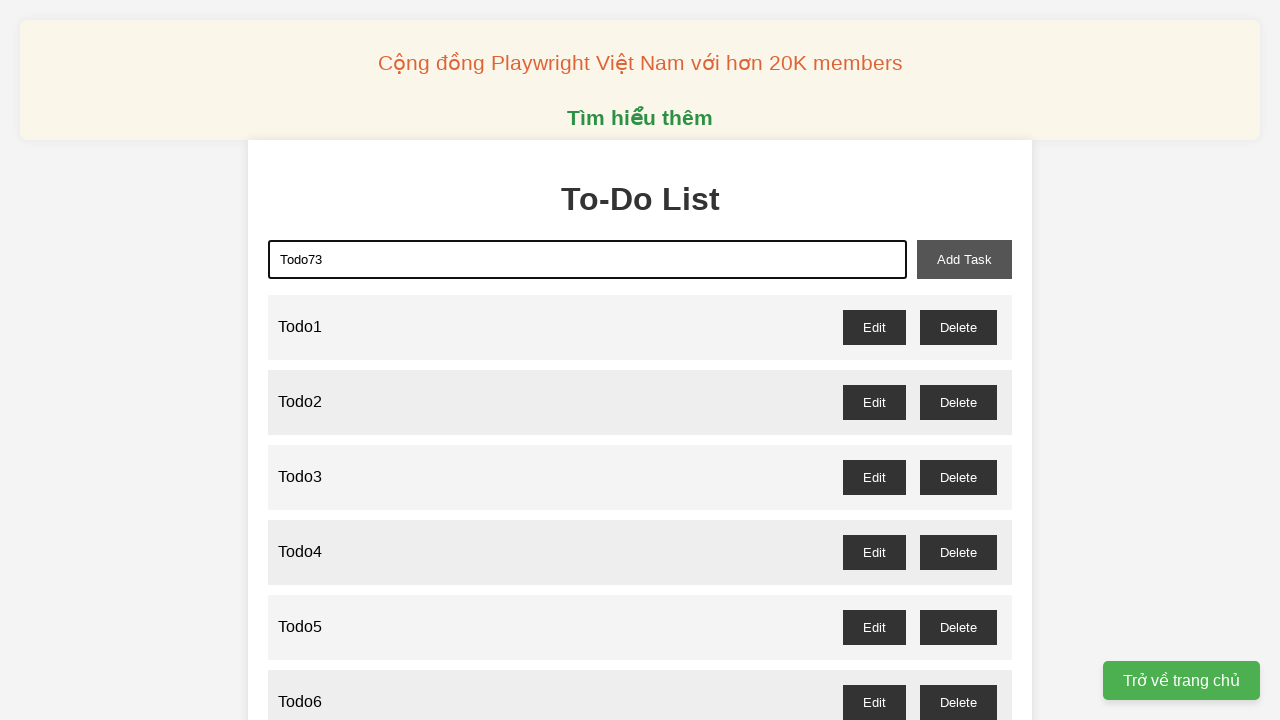

Clicked add button to create Todo73 at (964, 259) on xpath=//button[@id="add-task"]
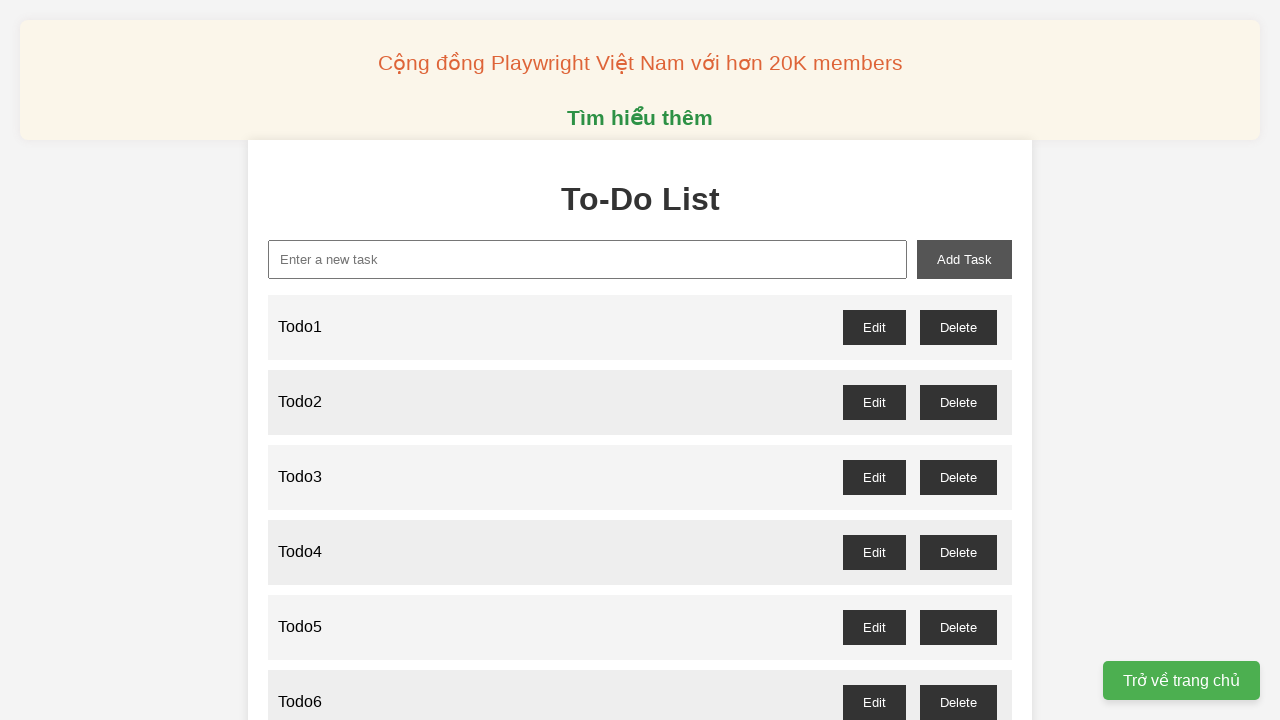

Filled input field with 'Todo74' on //input[@id="new-task"]
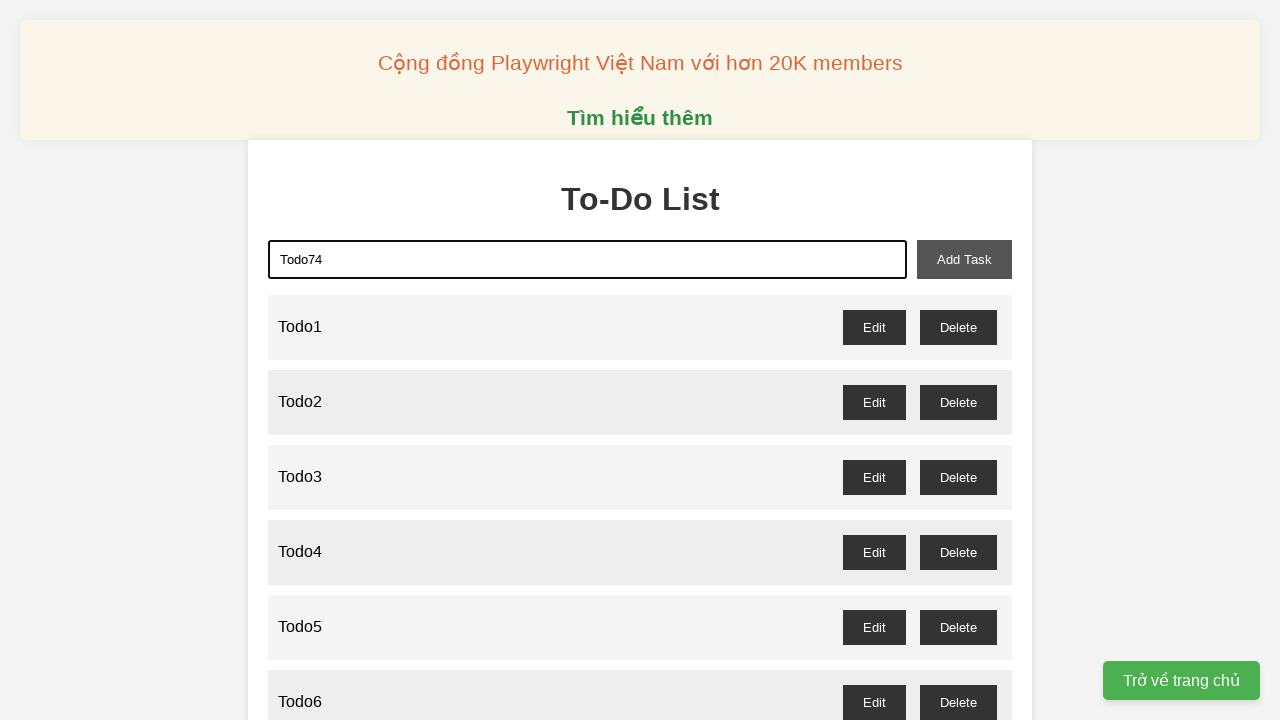

Clicked add button to create Todo74 at (964, 259) on xpath=//button[@id="add-task"]
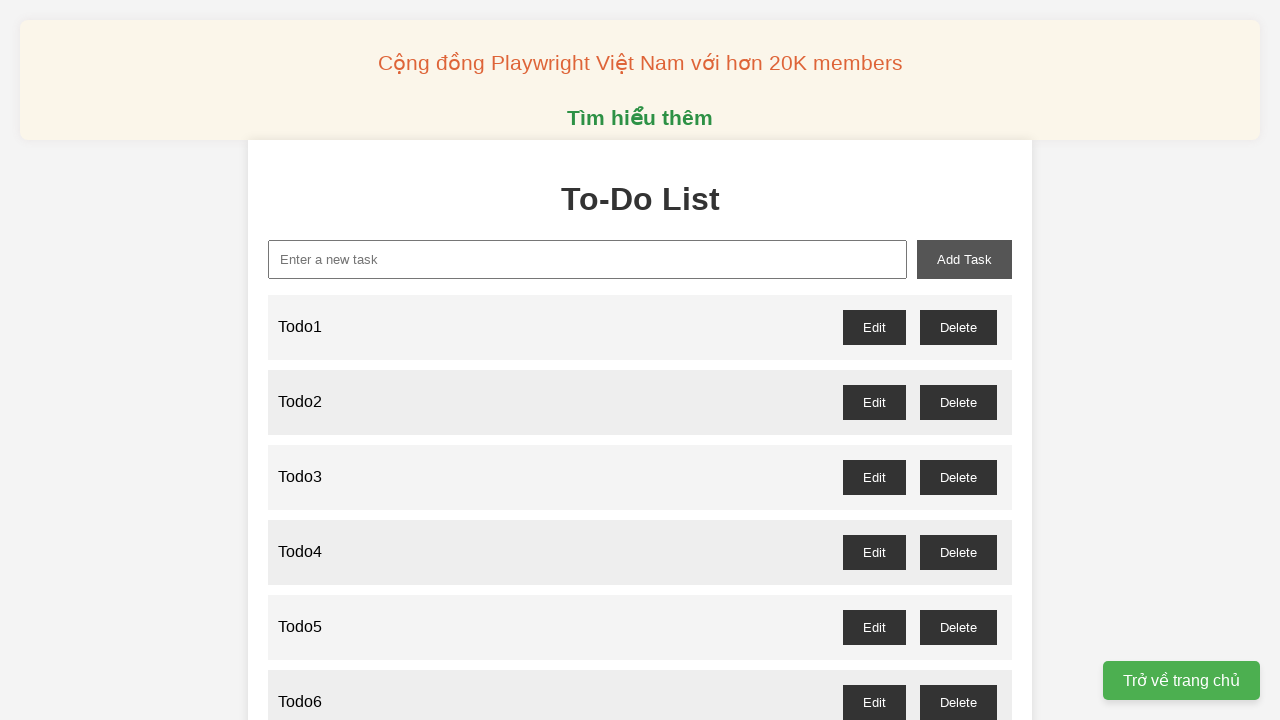

Filled input field with 'Todo75' on //input[@id="new-task"]
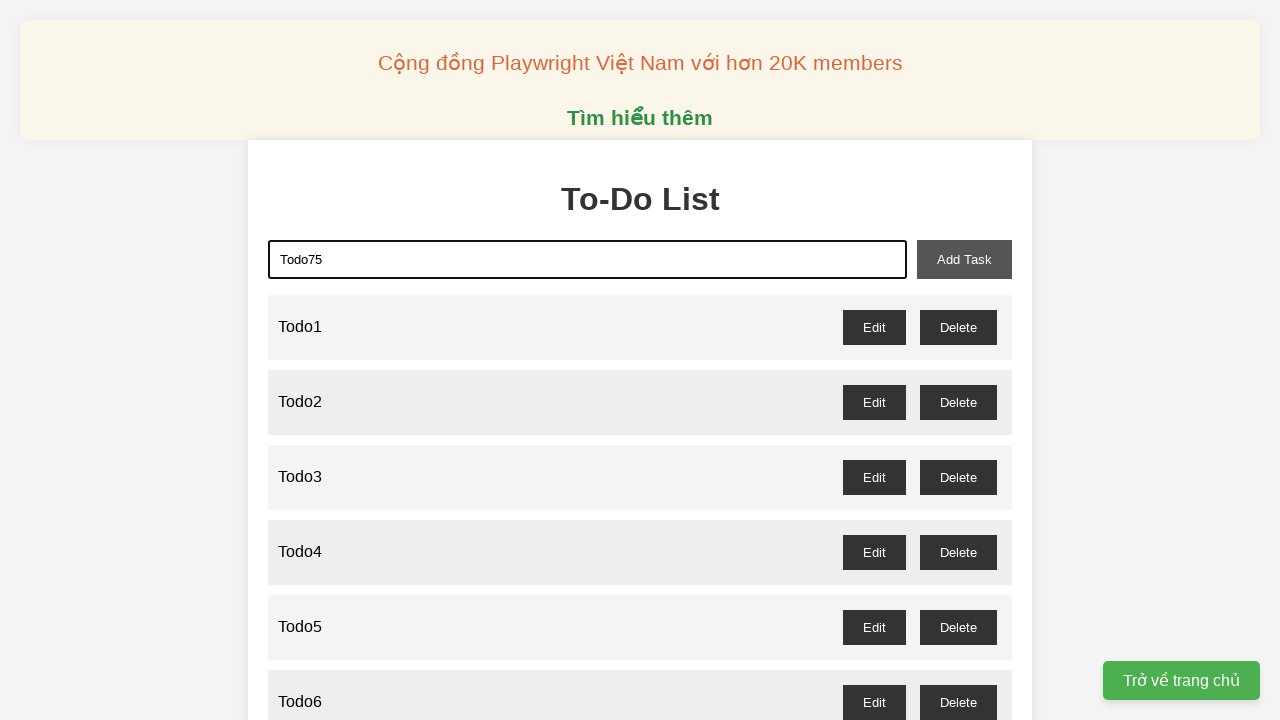

Clicked add button to create Todo75 at (964, 259) on xpath=//button[@id="add-task"]
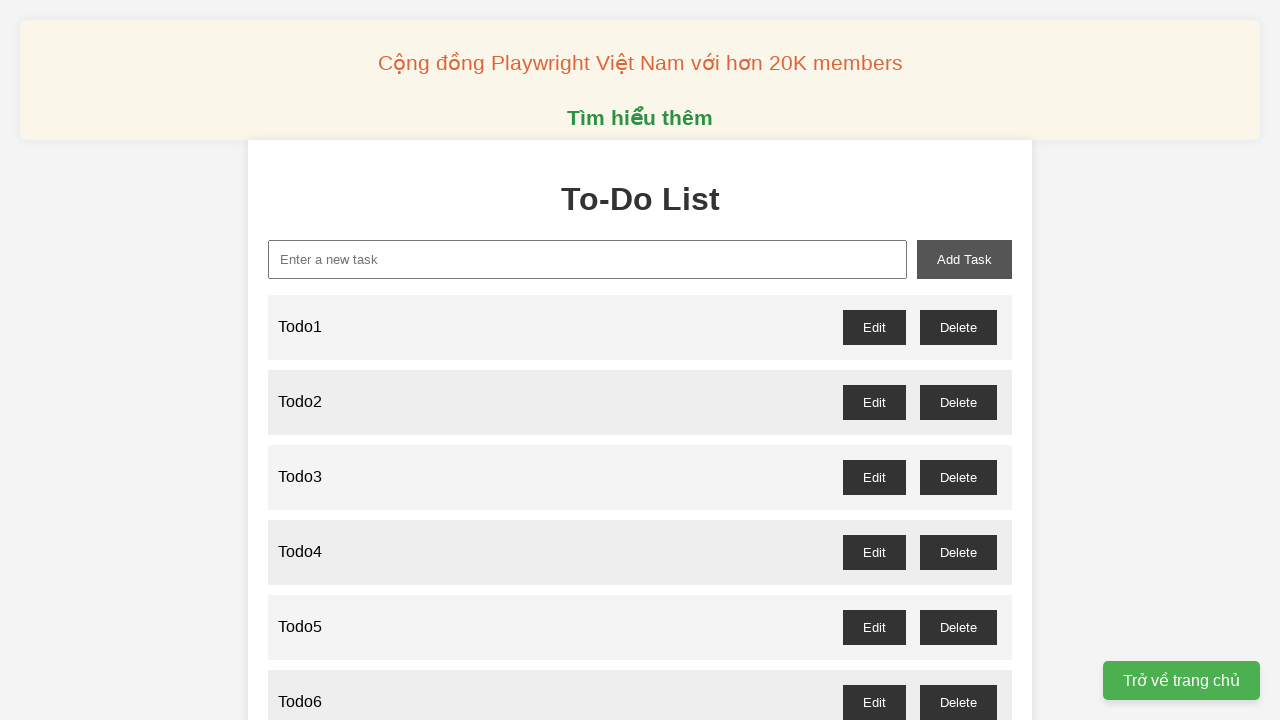

Filled input field with 'Todo76' on //input[@id="new-task"]
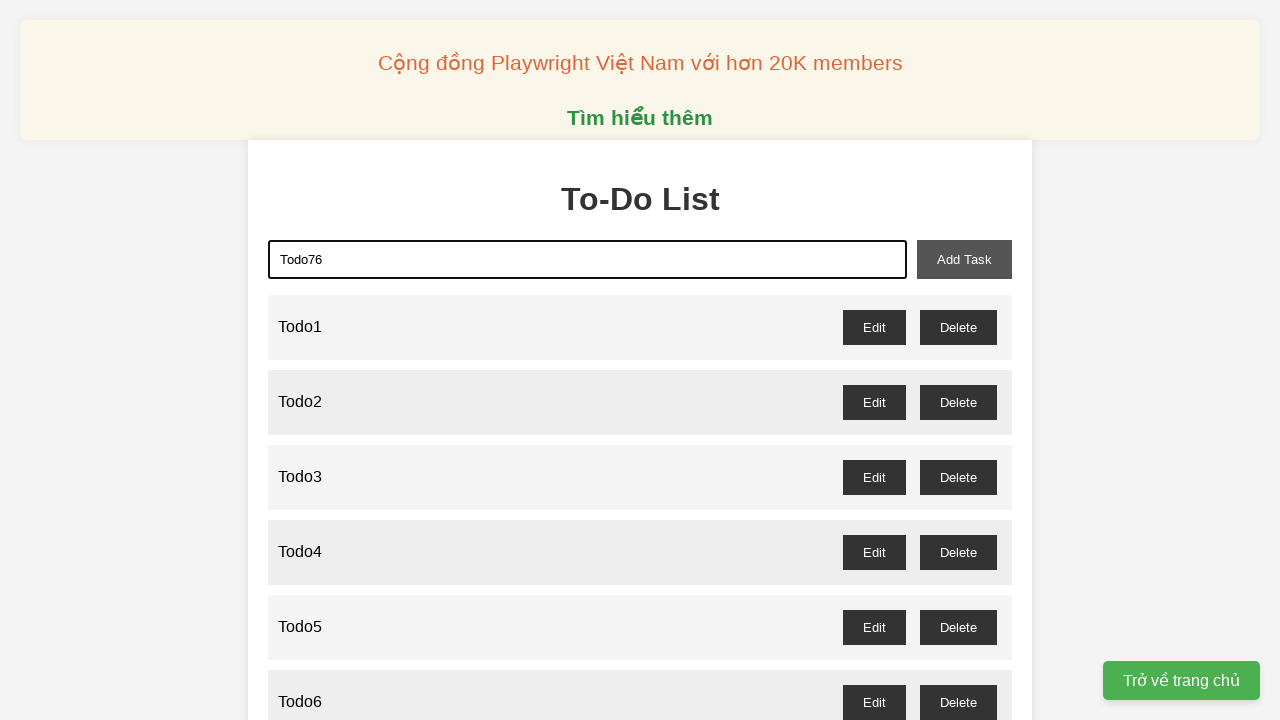

Clicked add button to create Todo76 at (964, 259) on xpath=//button[@id="add-task"]
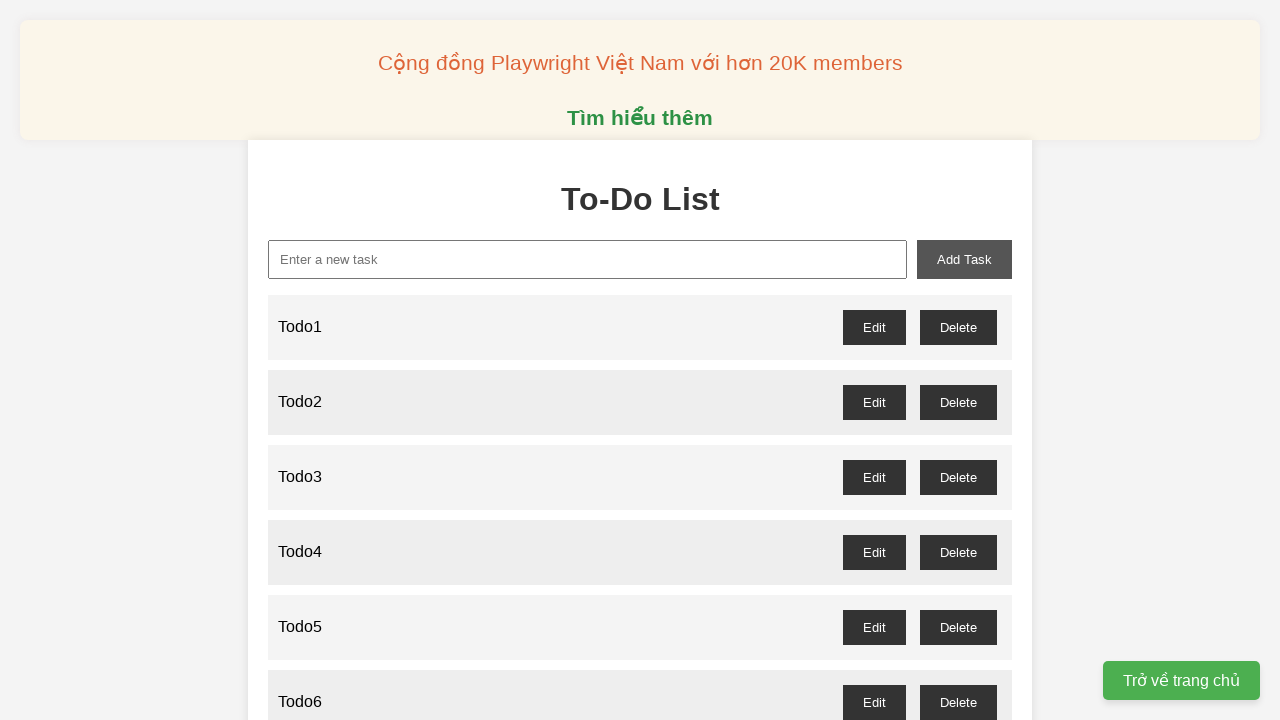

Filled input field with 'Todo77' on //input[@id="new-task"]
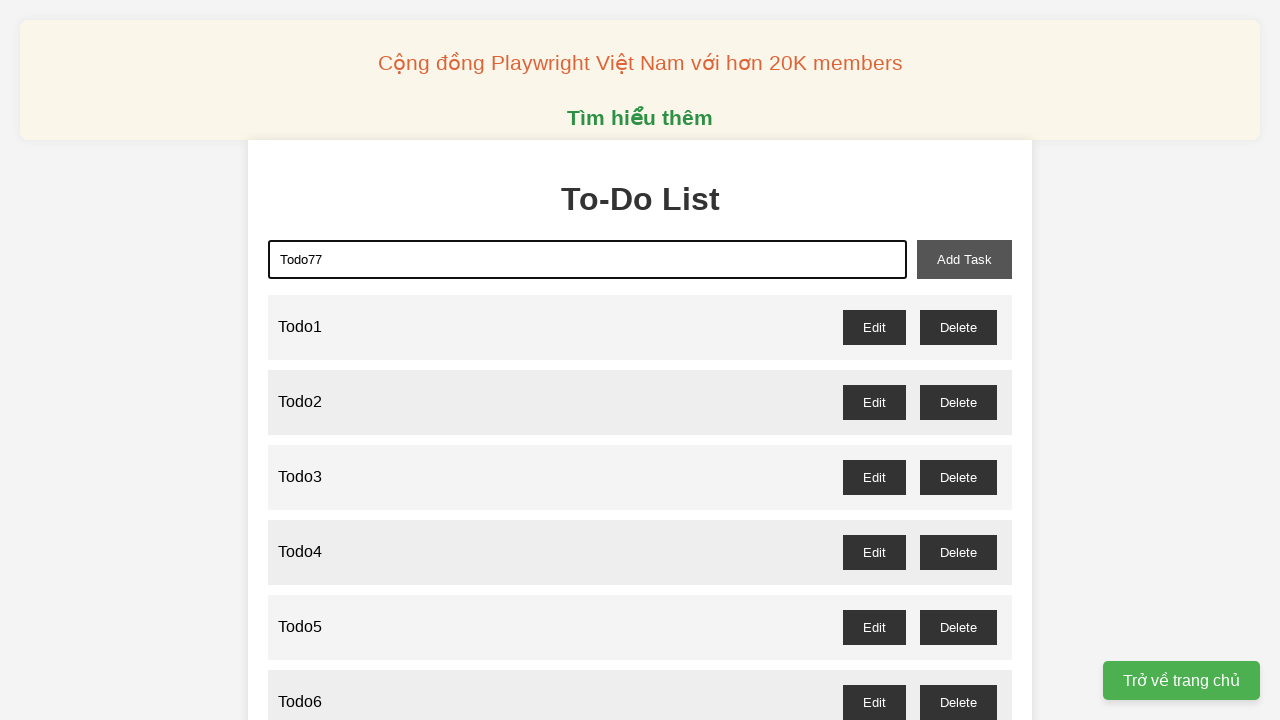

Clicked add button to create Todo77 at (964, 259) on xpath=//button[@id="add-task"]
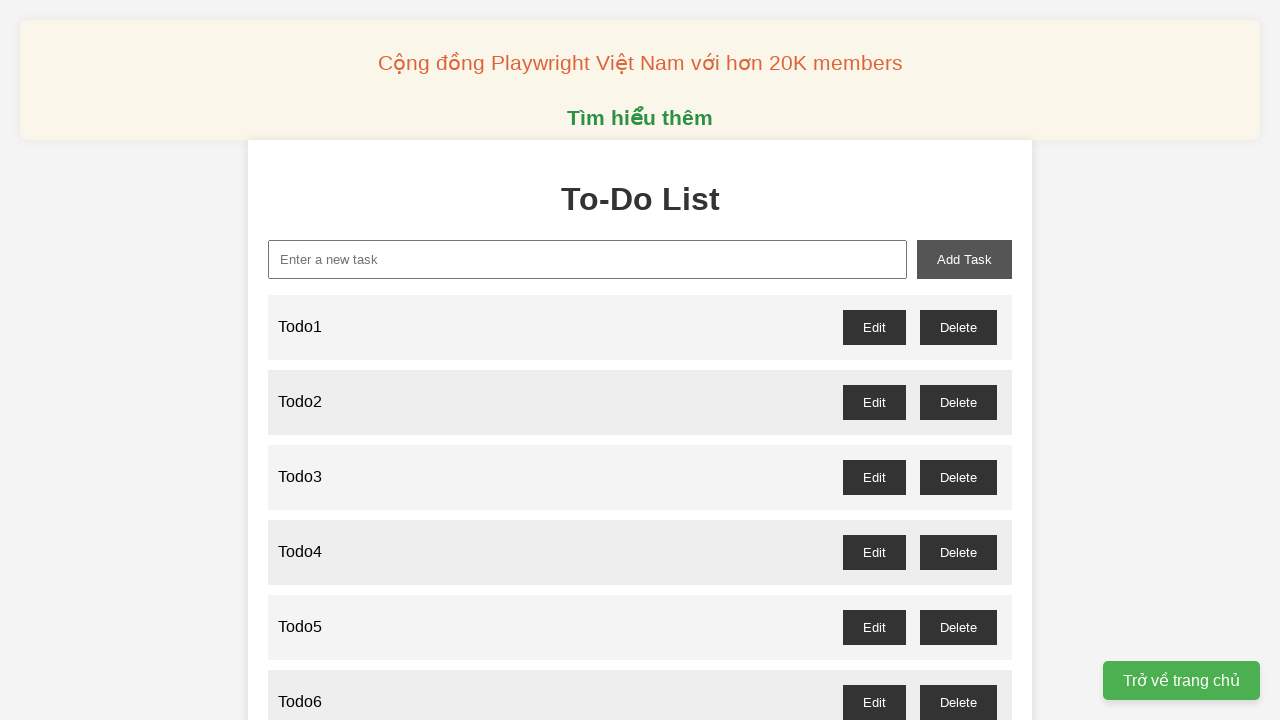

Filled input field with 'Todo78' on //input[@id="new-task"]
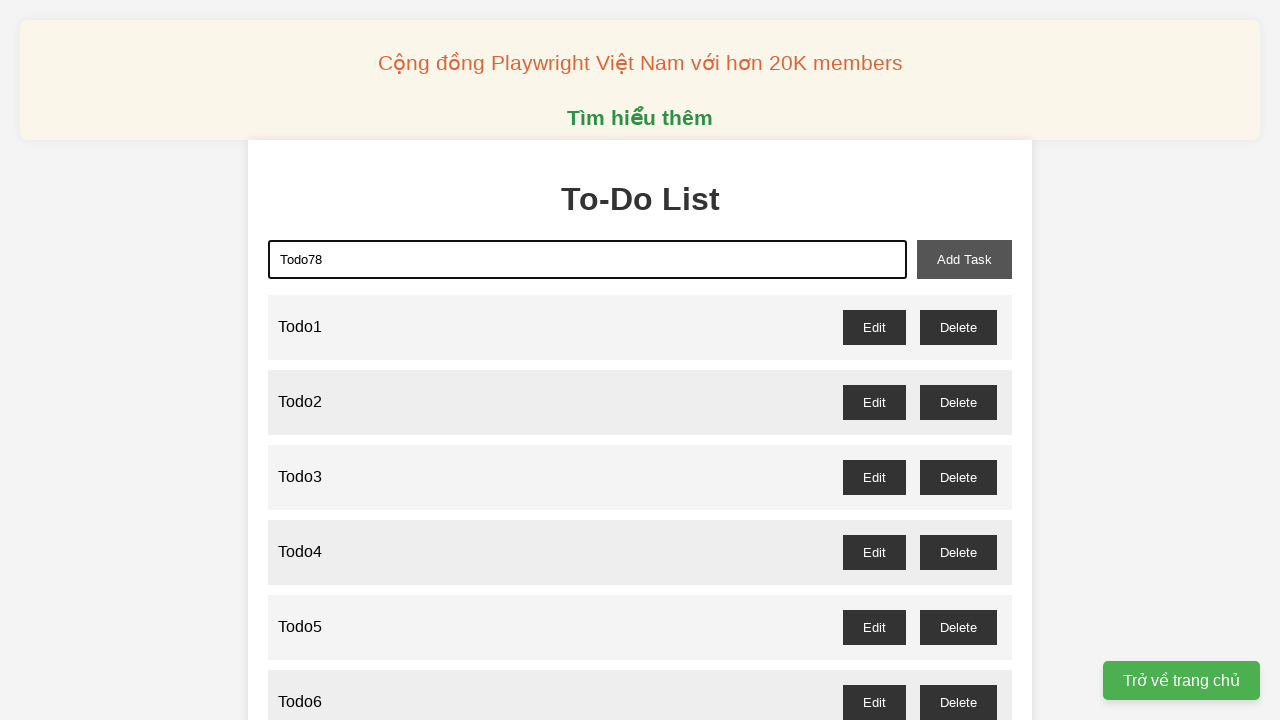

Clicked add button to create Todo78 at (964, 259) on xpath=//button[@id="add-task"]
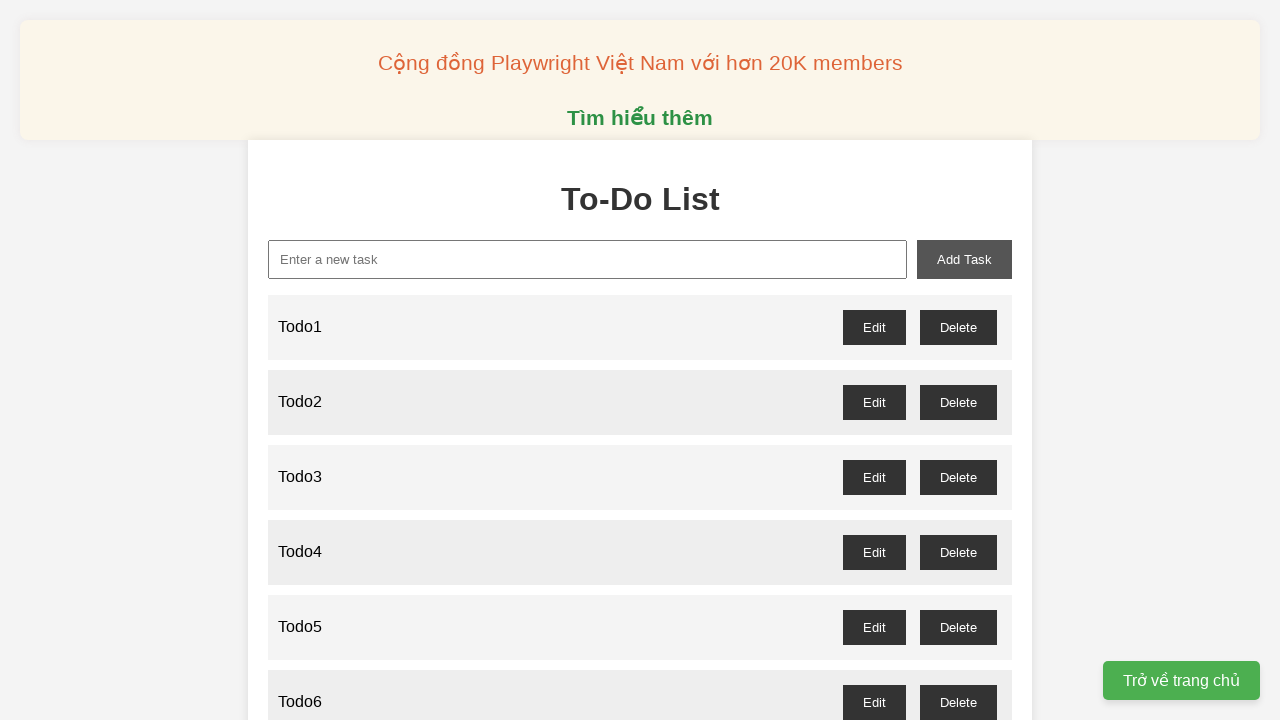

Filled input field with 'Todo79' on //input[@id="new-task"]
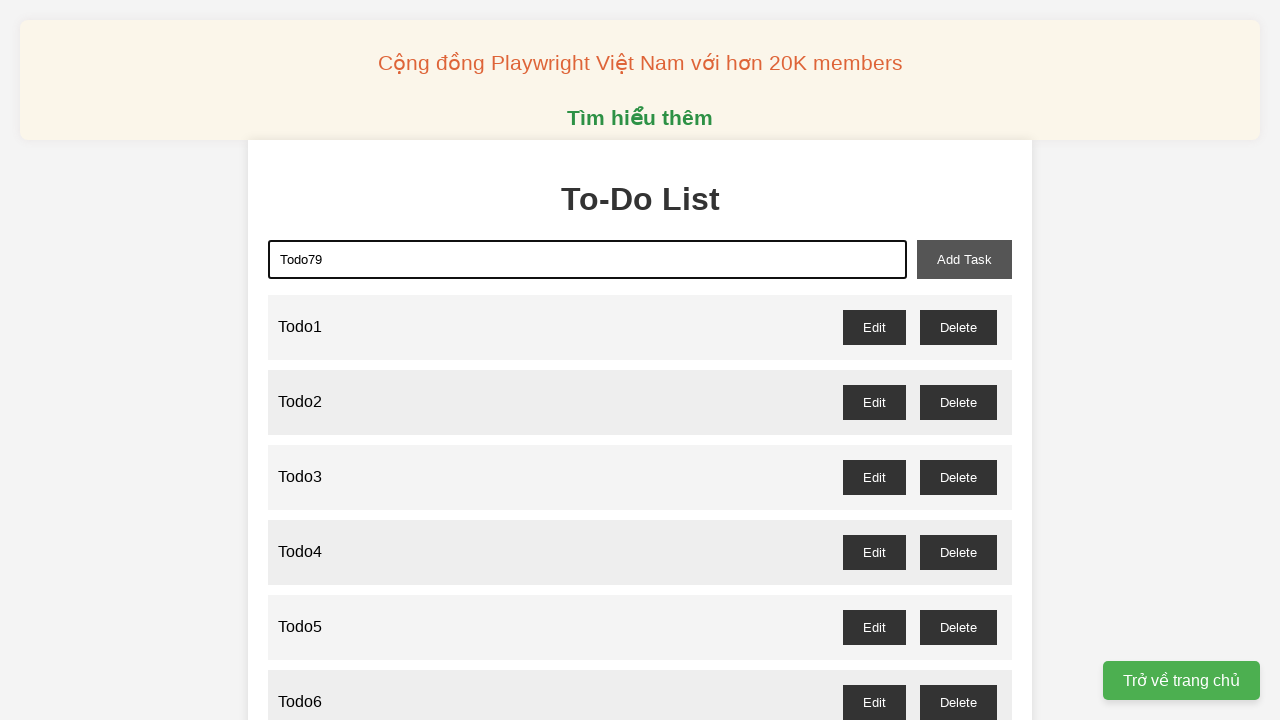

Clicked add button to create Todo79 at (964, 259) on xpath=//button[@id="add-task"]
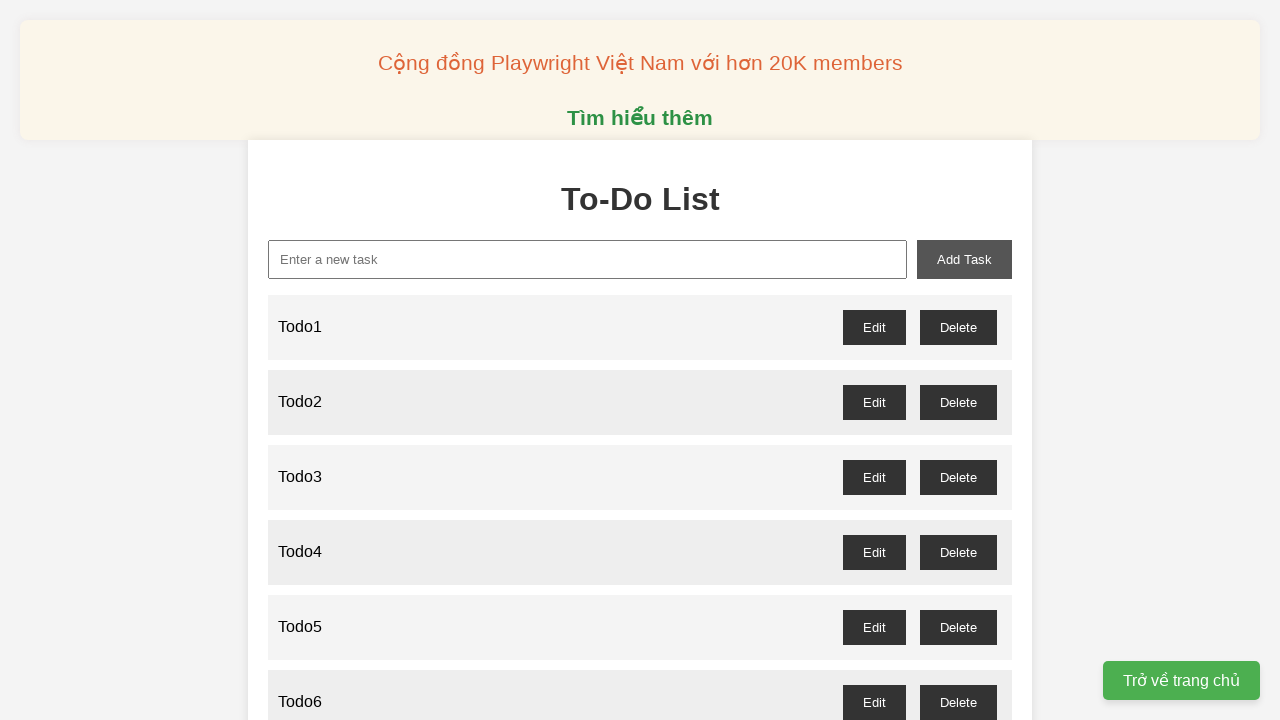

Filled input field with 'Todo80' on //input[@id="new-task"]
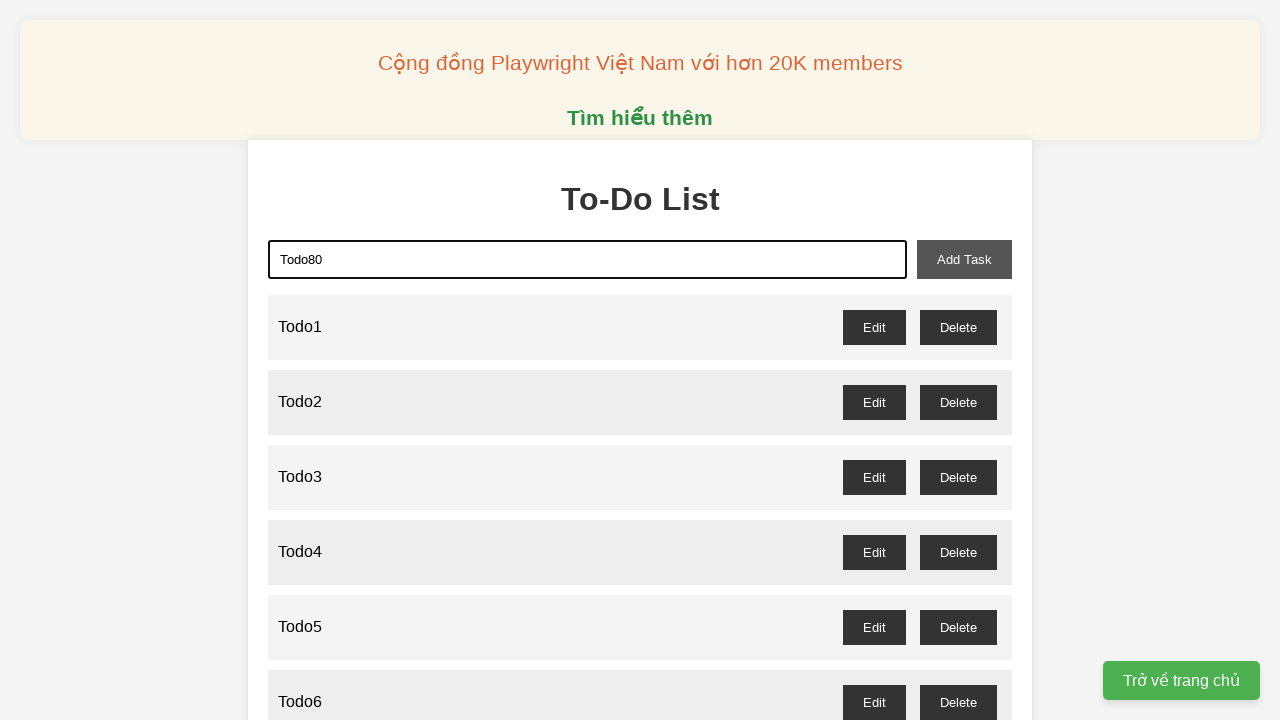

Clicked add button to create Todo80 at (964, 259) on xpath=//button[@id="add-task"]
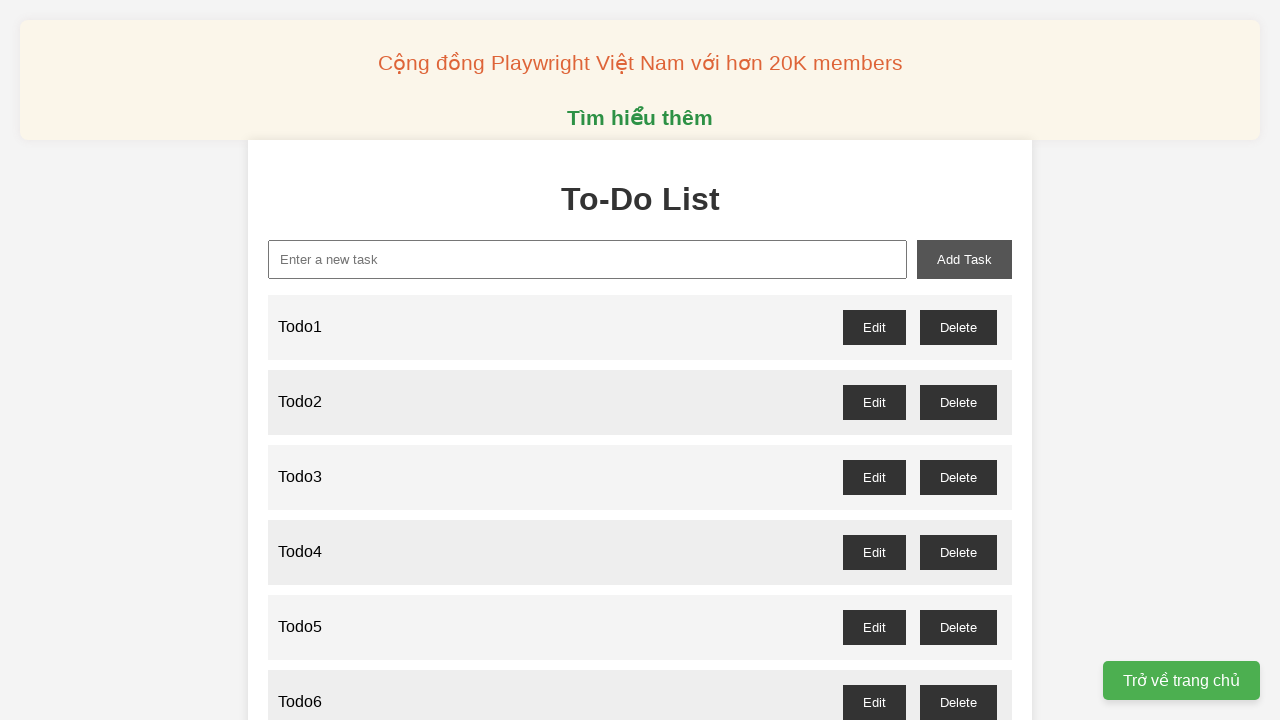

Filled input field with 'Todo81' on //input[@id="new-task"]
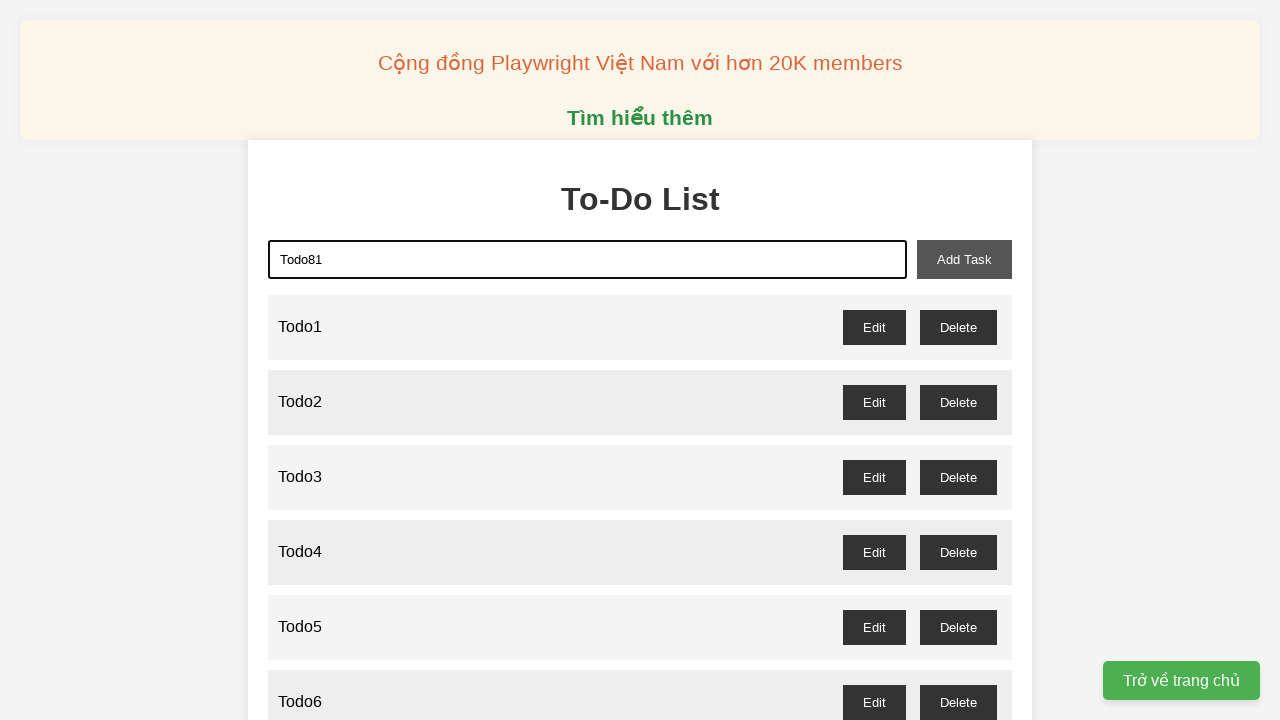

Clicked add button to create Todo81 at (964, 259) on xpath=//button[@id="add-task"]
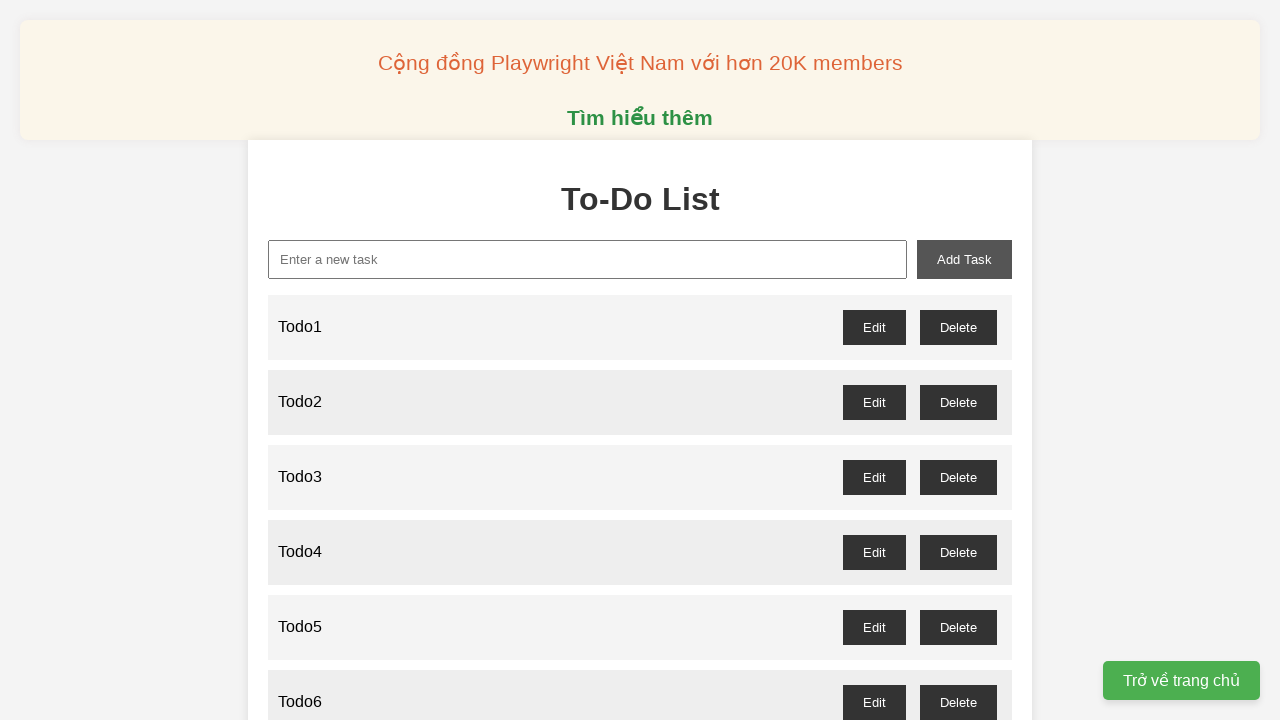

Filled input field with 'Todo82' on //input[@id="new-task"]
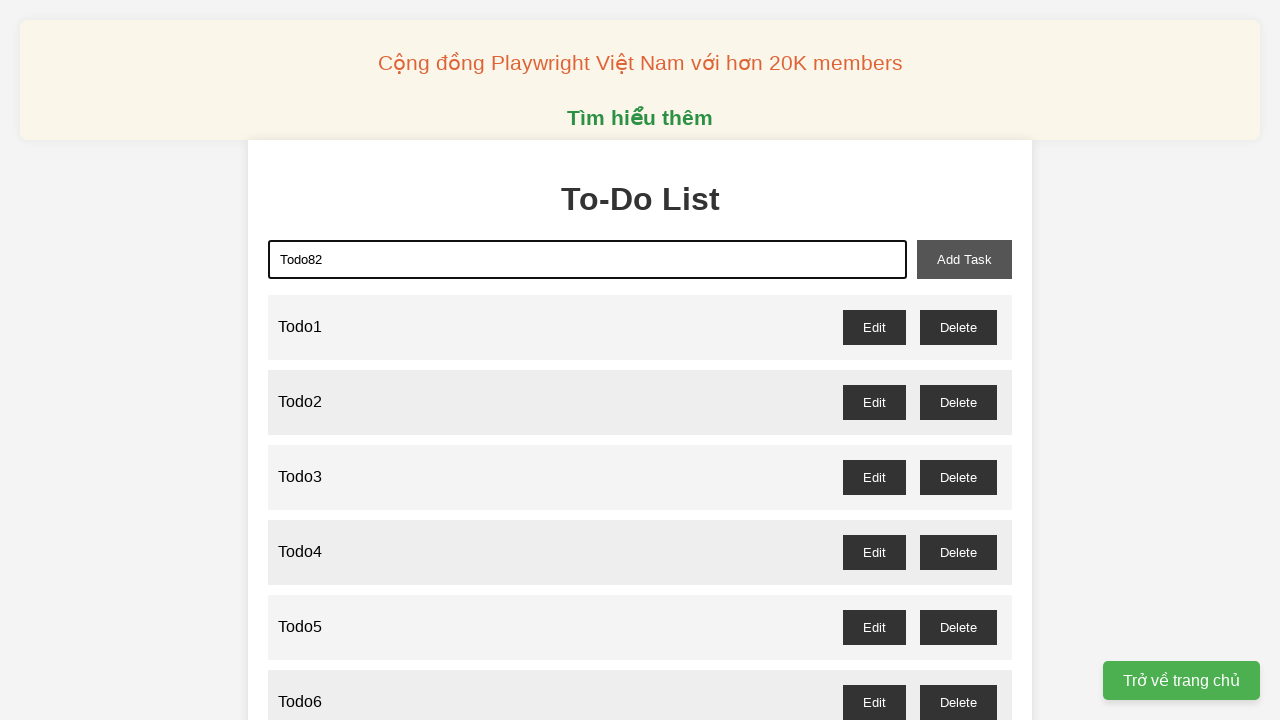

Clicked add button to create Todo82 at (964, 259) on xpath=//button[@id="add-task"]
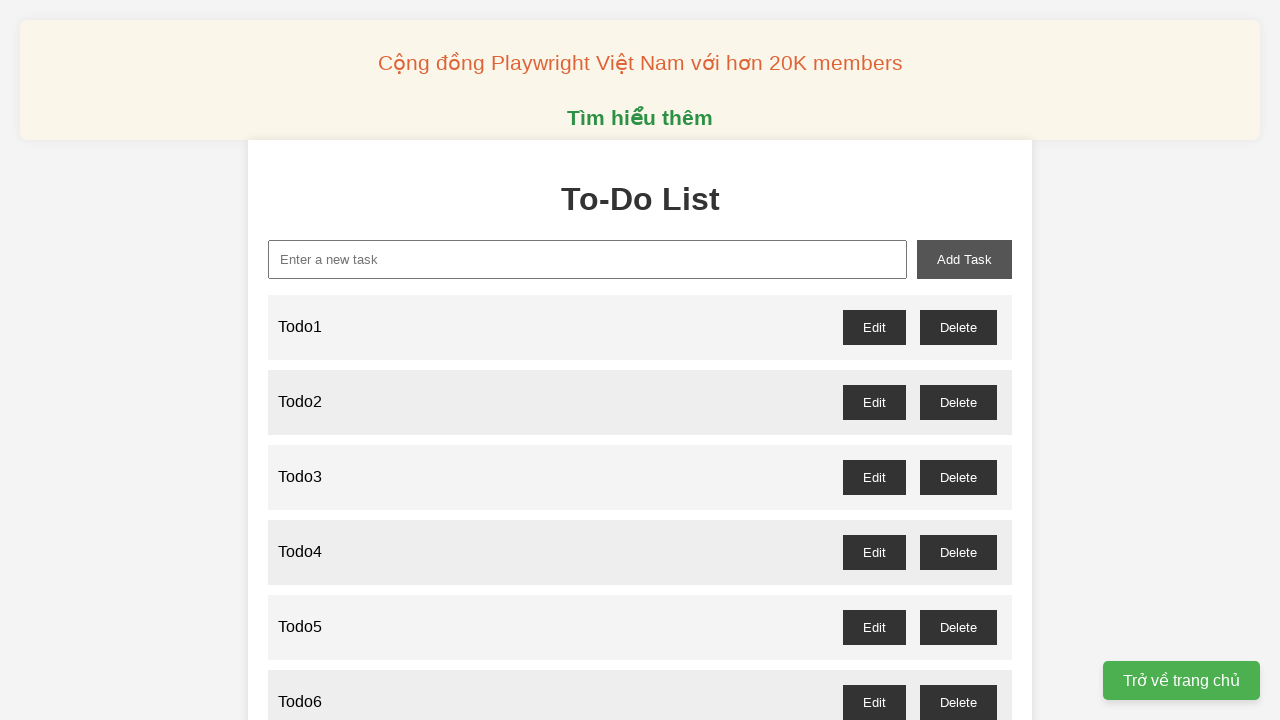

Filled input field with 'Todo83' on //input[@id="new-task"]
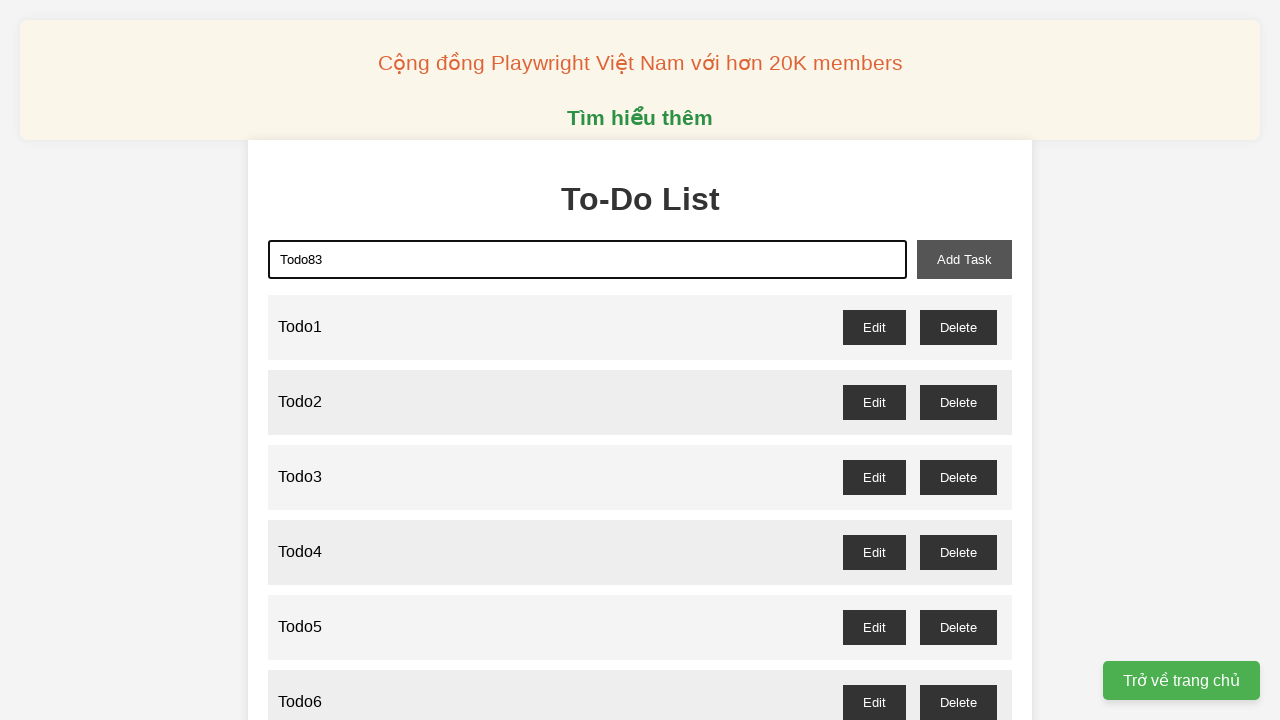

Clicked add button to create Todo83 at (964, 259) on xpath=//button[@id="add-task"]
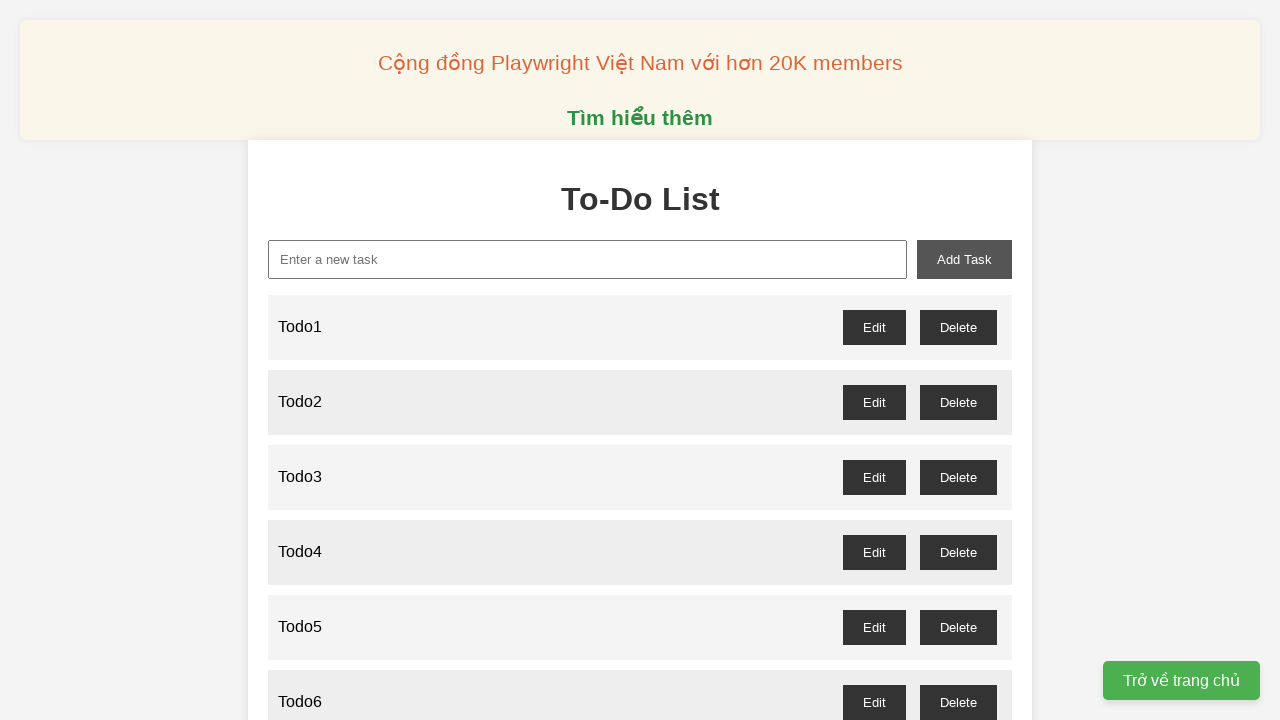

Filled input field with 'Todo84' on //input[@id="new-task"]
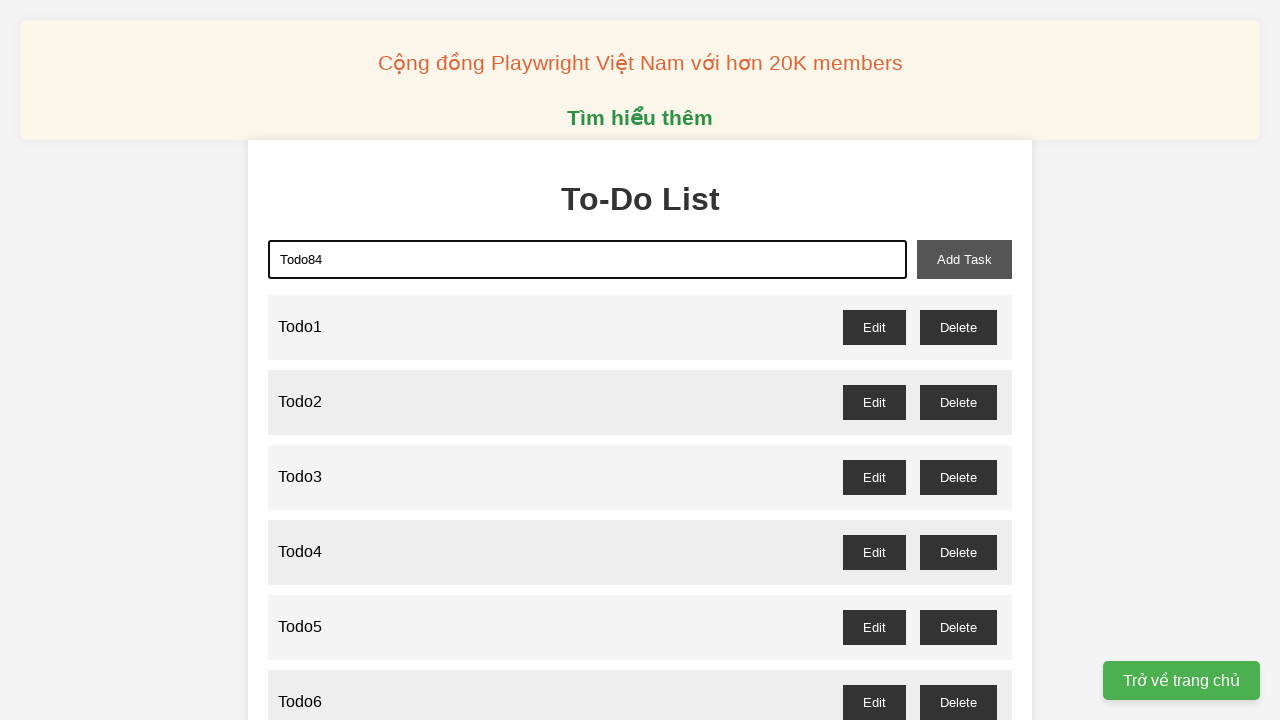

Clicked add button to create Todo84 at (964, 259) on xpath=//button[@id="add-task"]
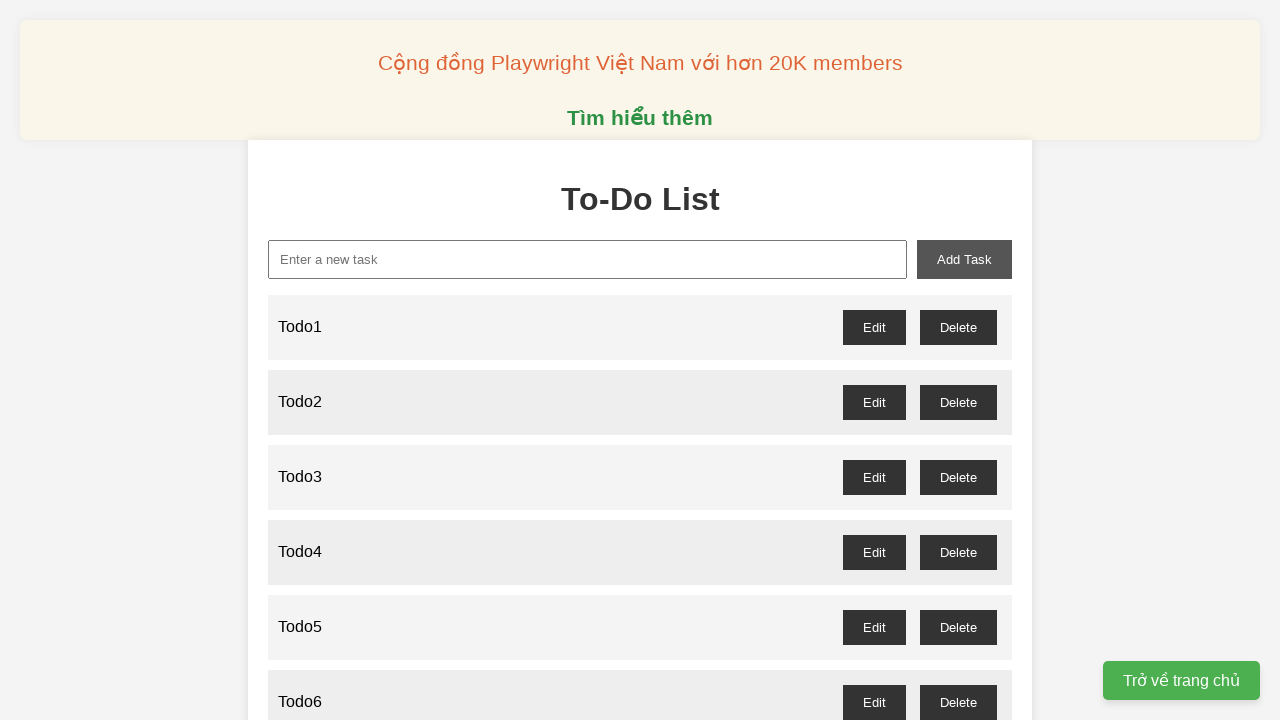

Filled input field with 'Todo85' on //input[@id="new-task"]
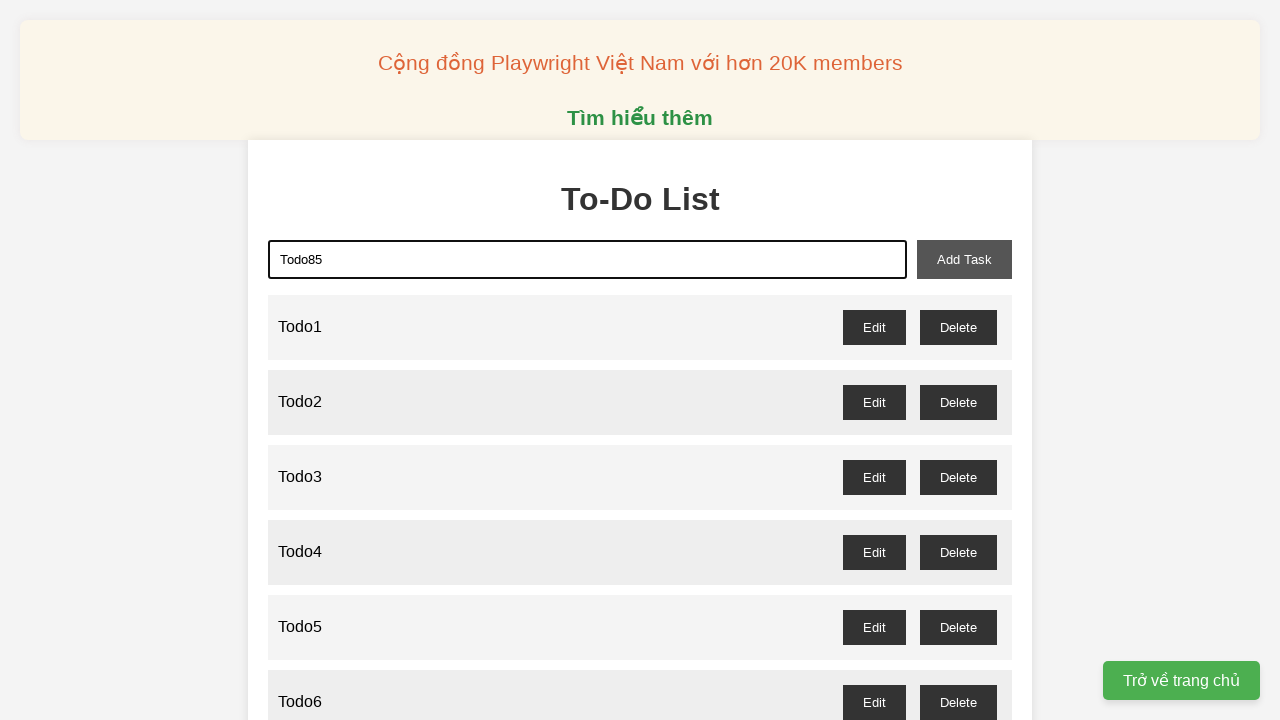

Clicked add button to create Todo85 at (964, 259) on xpath=//button[@id="add-task"]
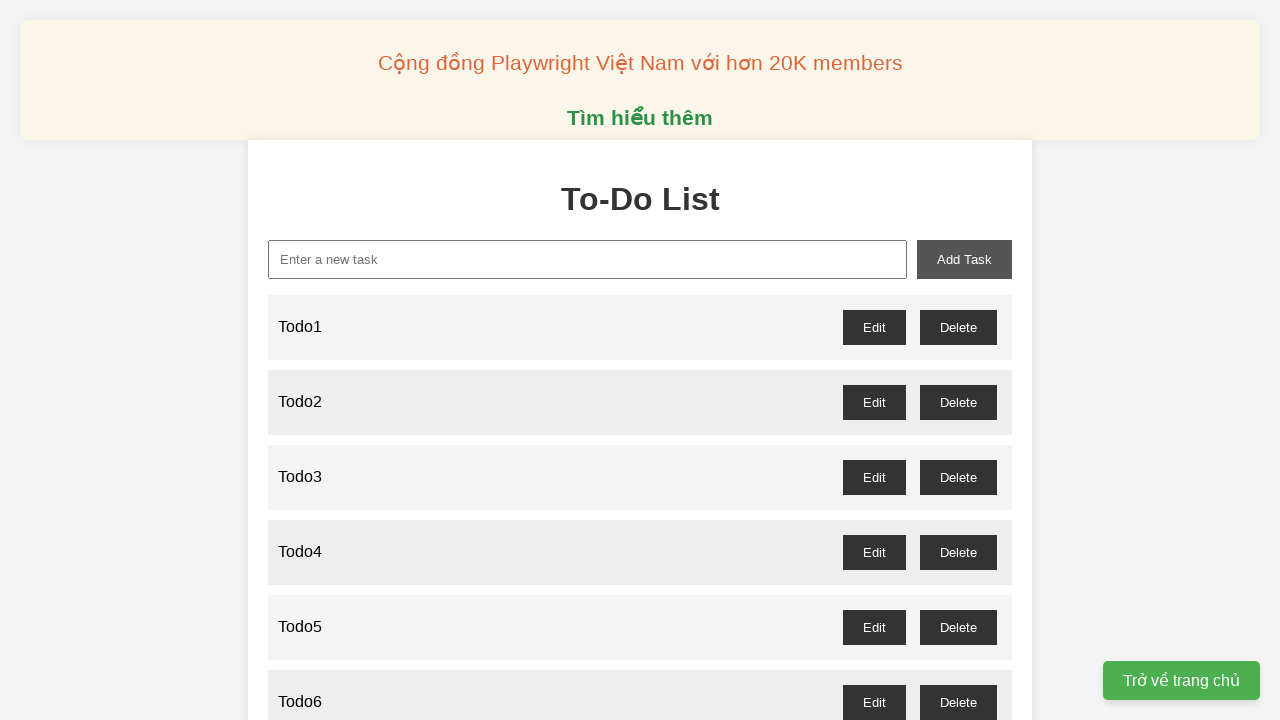

Filled input field with 'Todo86' on //input[@id="new-task"]
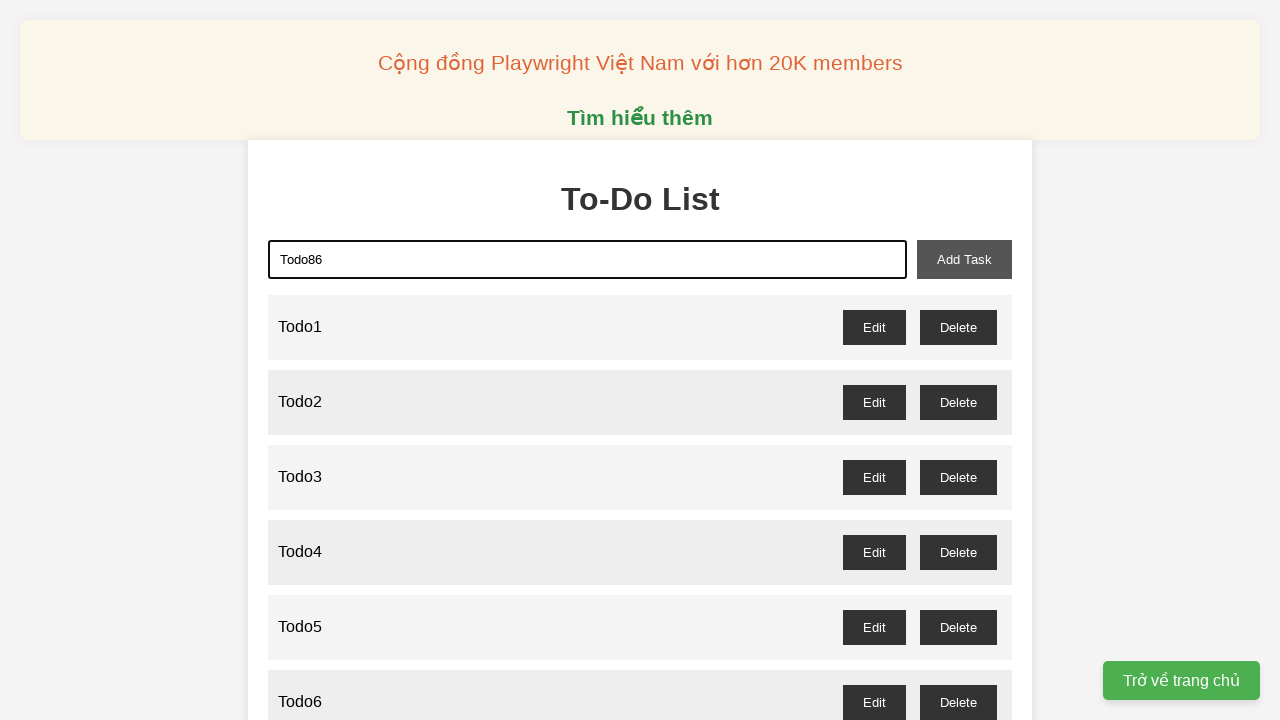

Clicked add button to create Todo86 at (964, 259) on xpath=//button[@id="add-task"]
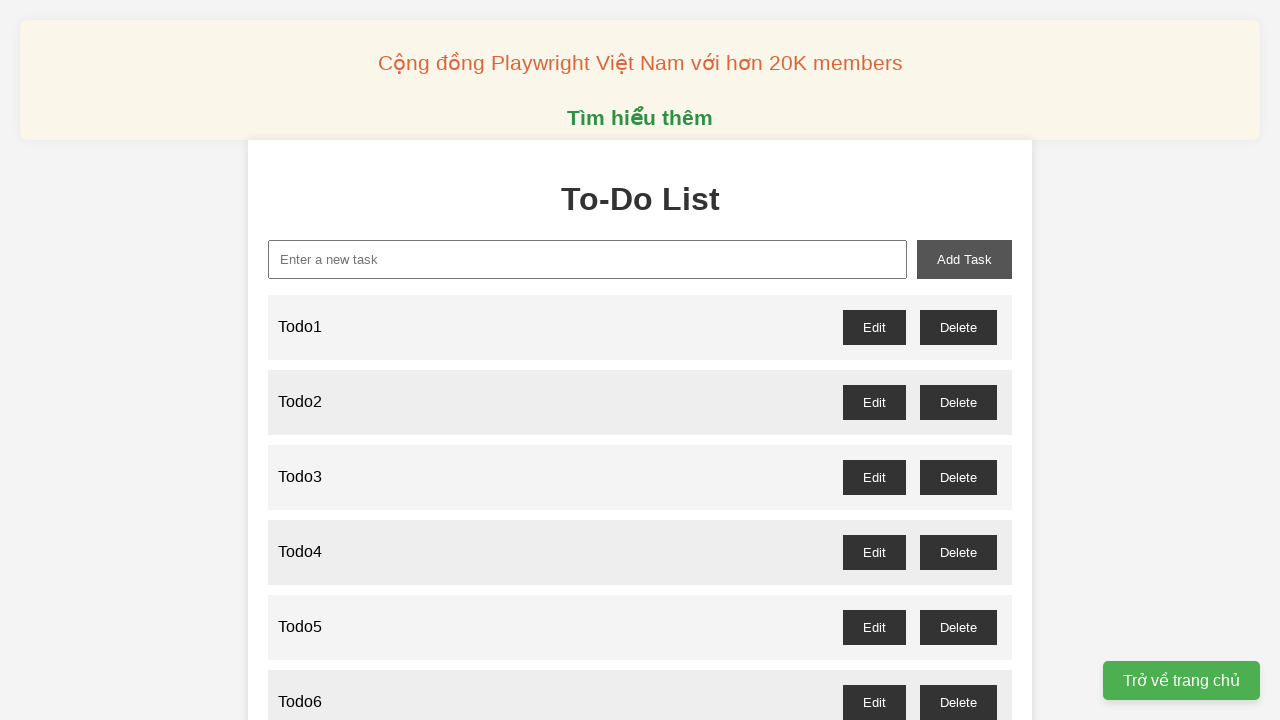

Filled input field with 'Todo87' on //input[@id="new-task"]
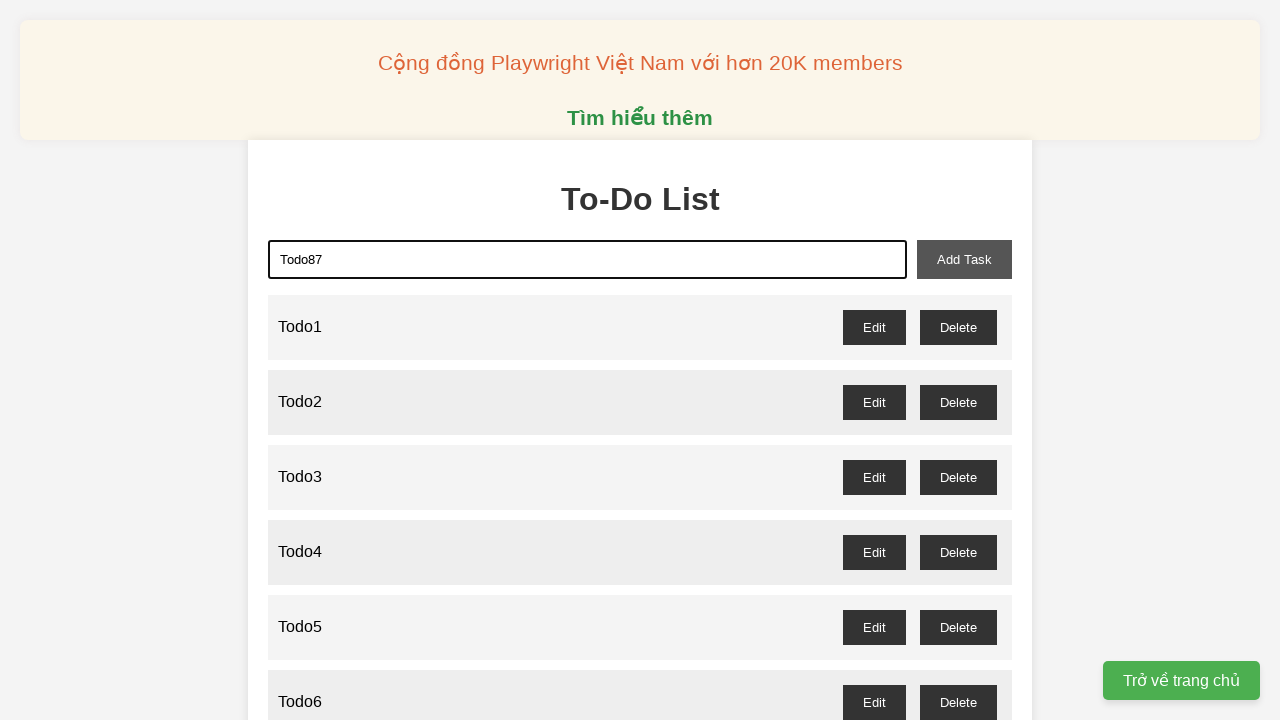

Clicked add button to create Todo87 at (964, 259) on xpath=//button[@id="add-task"]
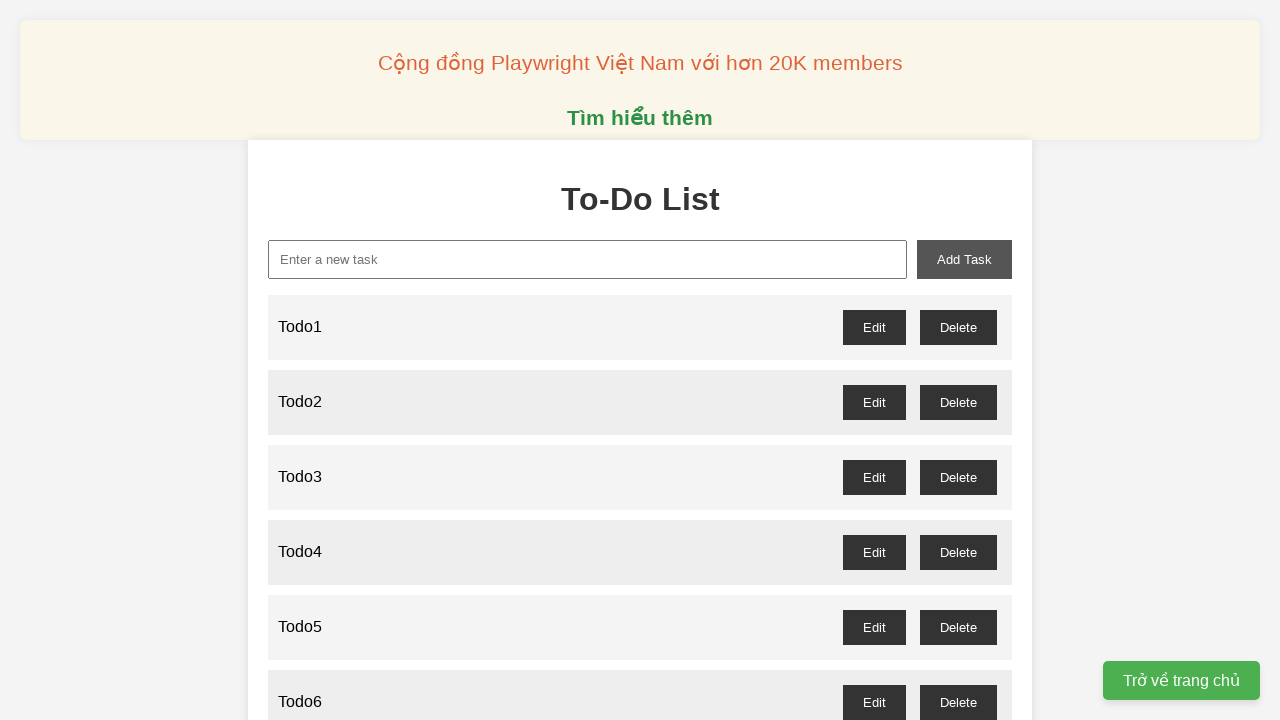

Filled input field with 'Todo88' on //input[@id="new-task"]
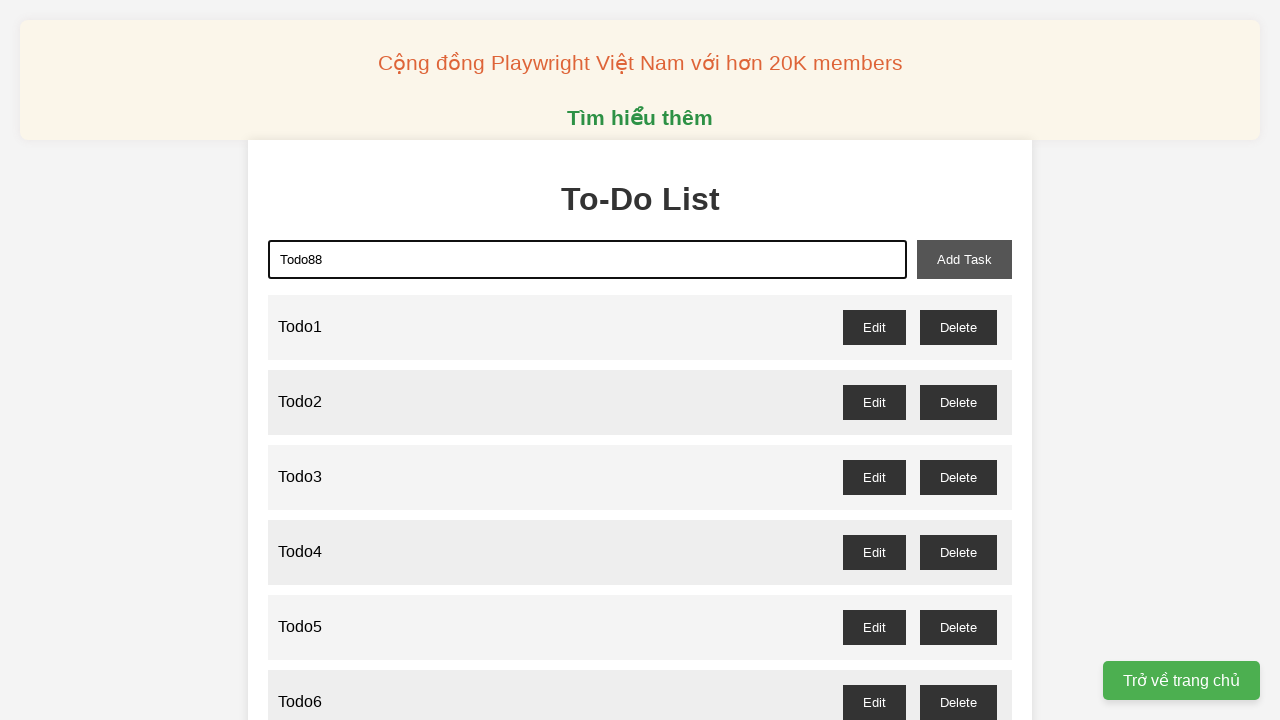

Clicked add button to create Todo88 at (964, 259) on xpath=//button[@id="add-task"]
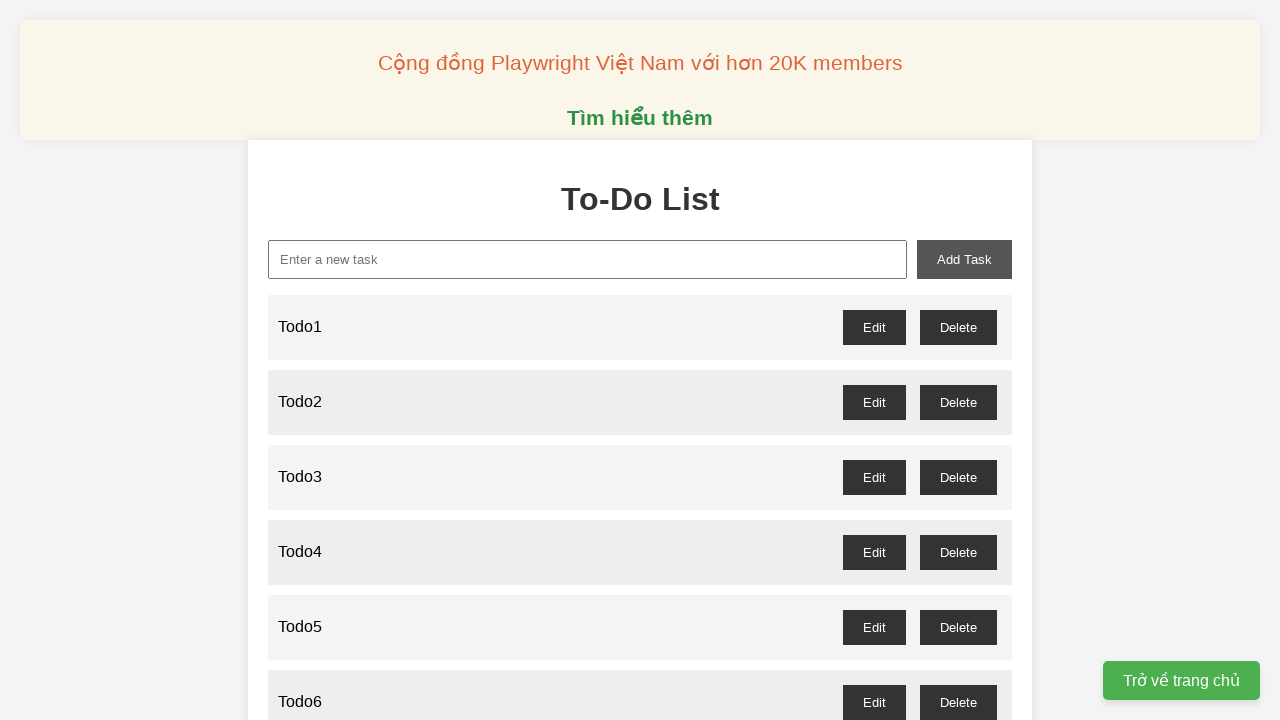

Filled input field with 'Todo89' on //input[@id="new-task"]
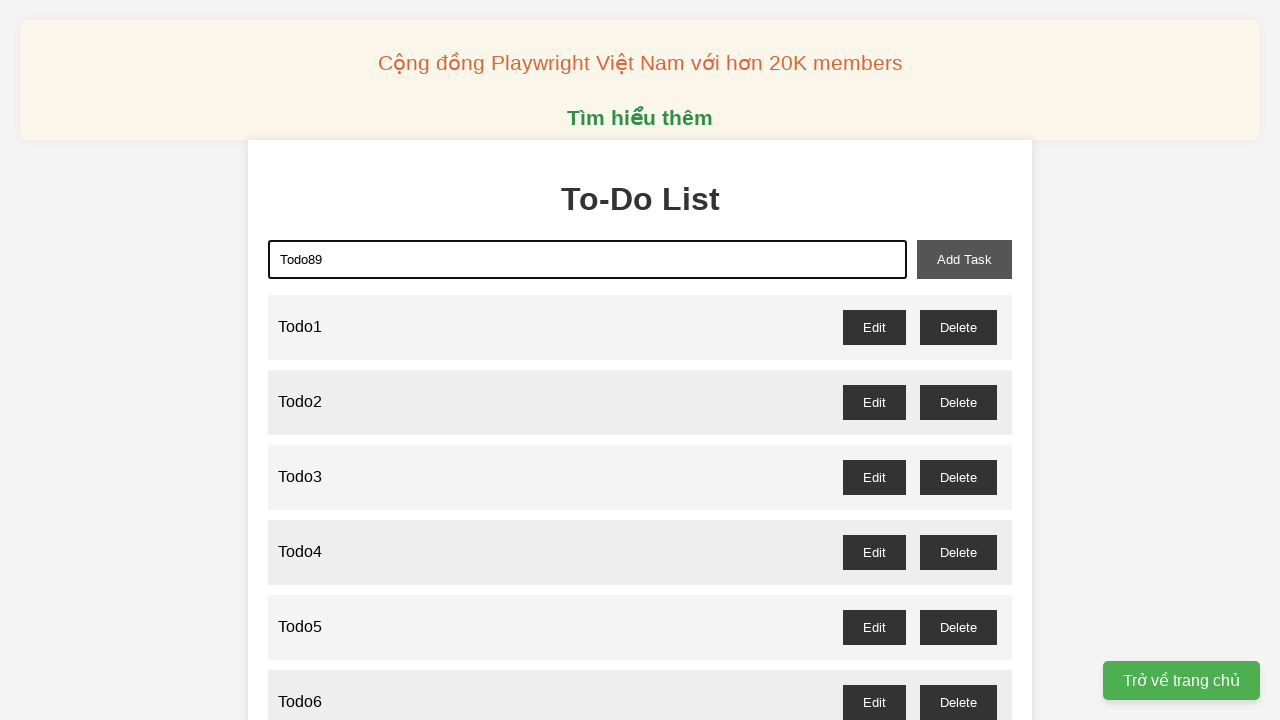

Clicked add button to create Todo89 at (964, 259) on xpath=//button[@id="add-task"]
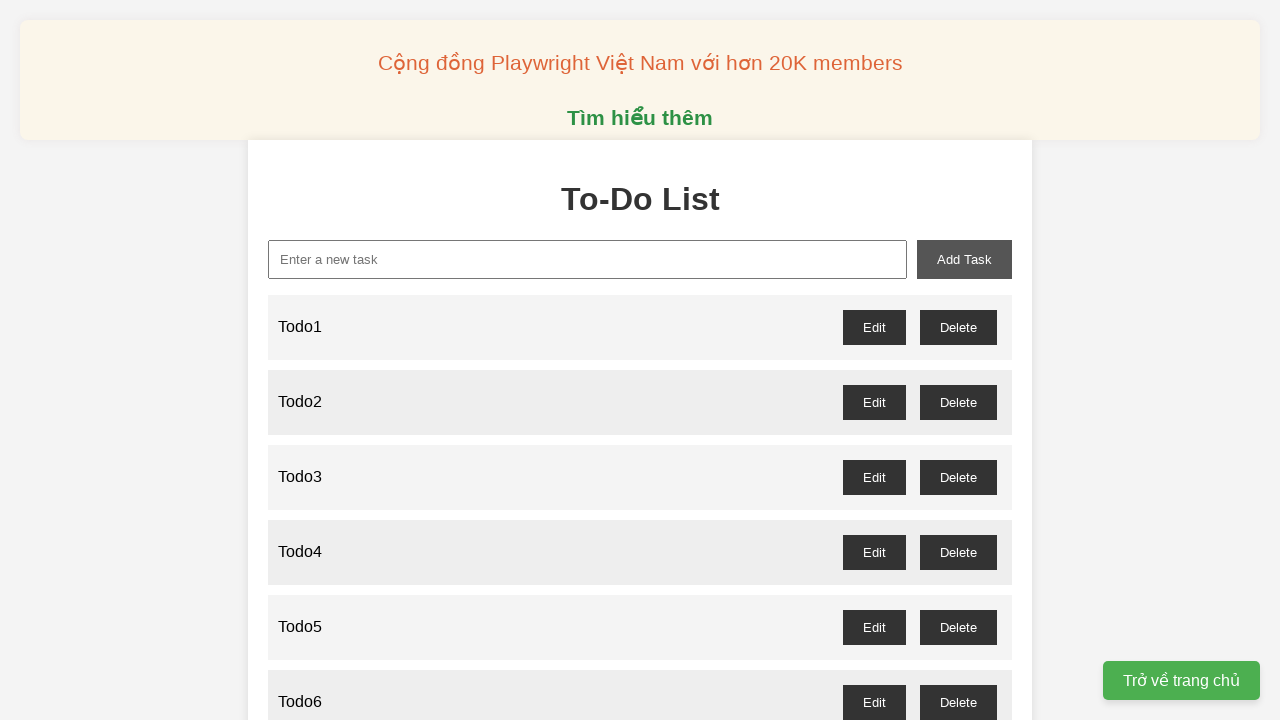

Filled input field with 'Todo90' on //input[@id="new-task"]
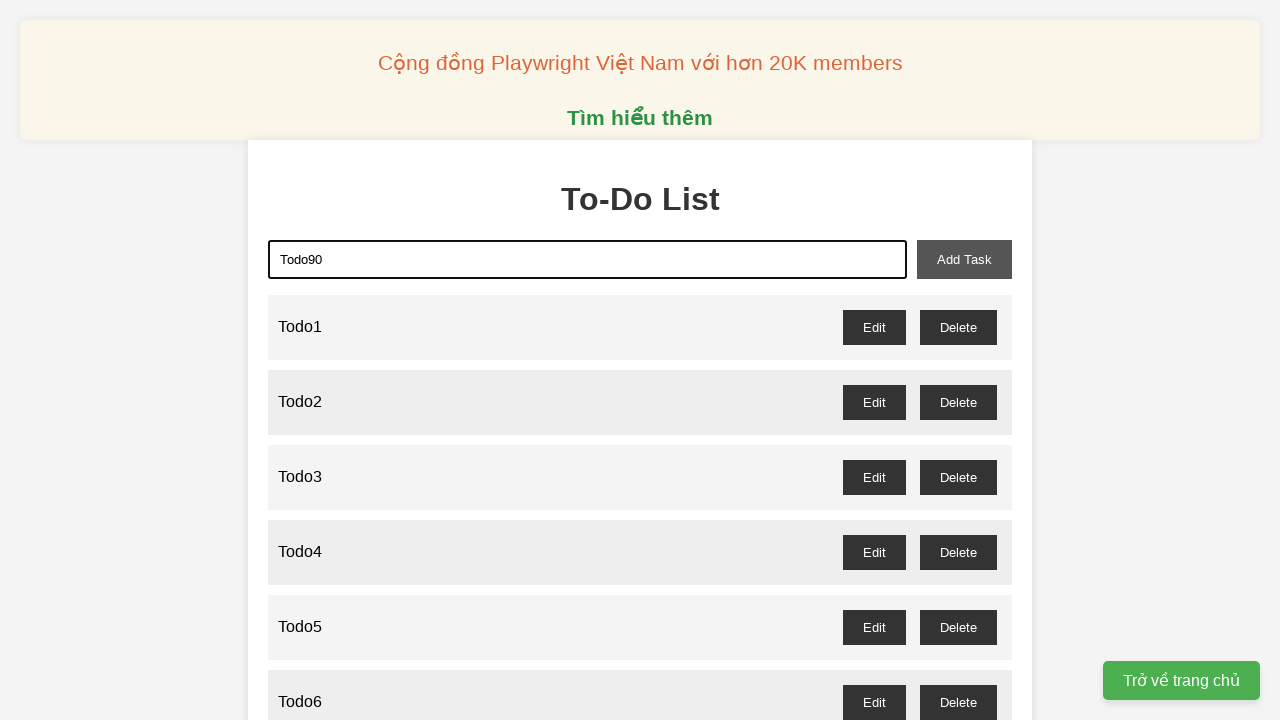

Clicked add button to create Todo90 at (964, 259) on xpath=//button[@id="add-task"]
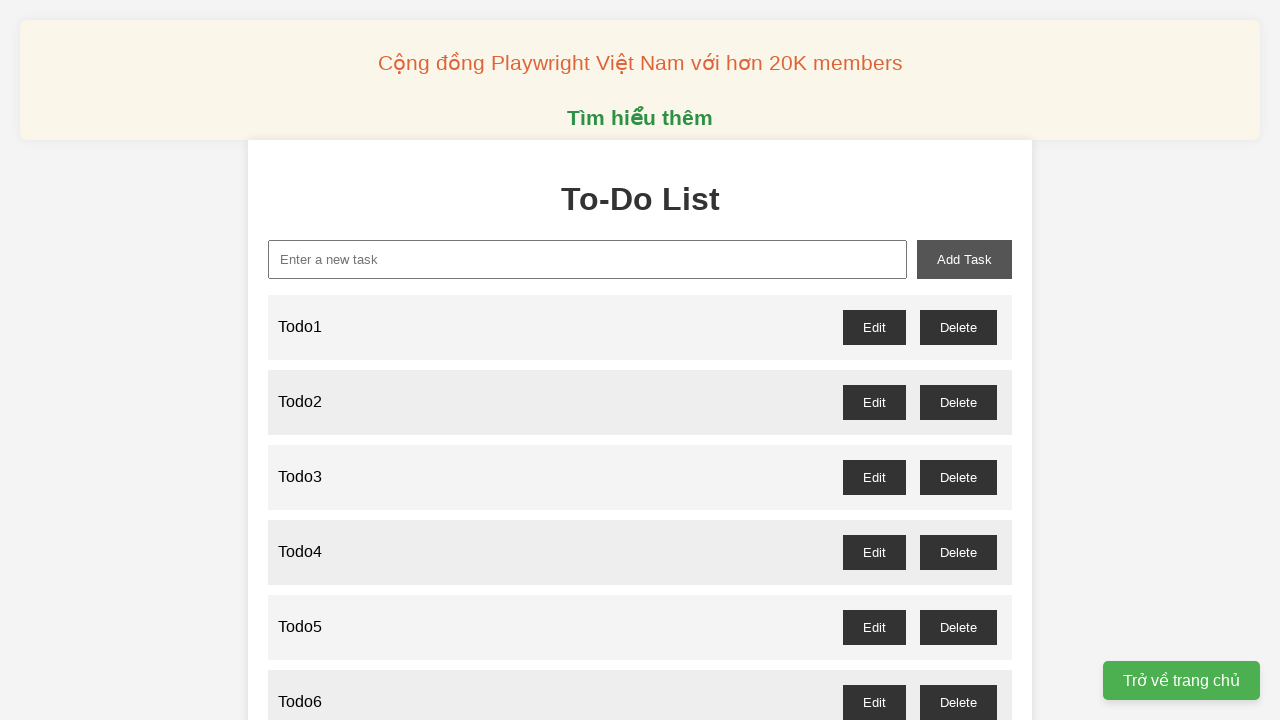

Filled input field with 'Todo91' on //input[@id="new-task"]
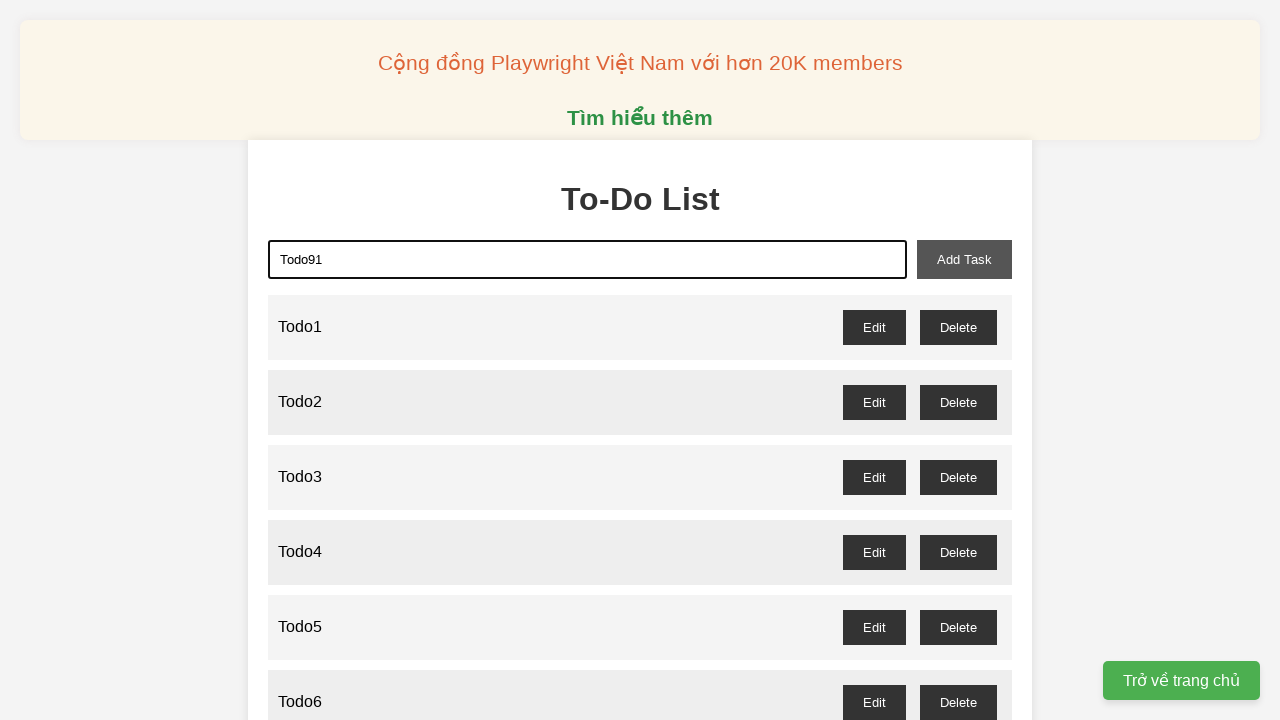

Clicked add button to create Todo91 at (964, 259) on xpath=//button[@id="add-task"]
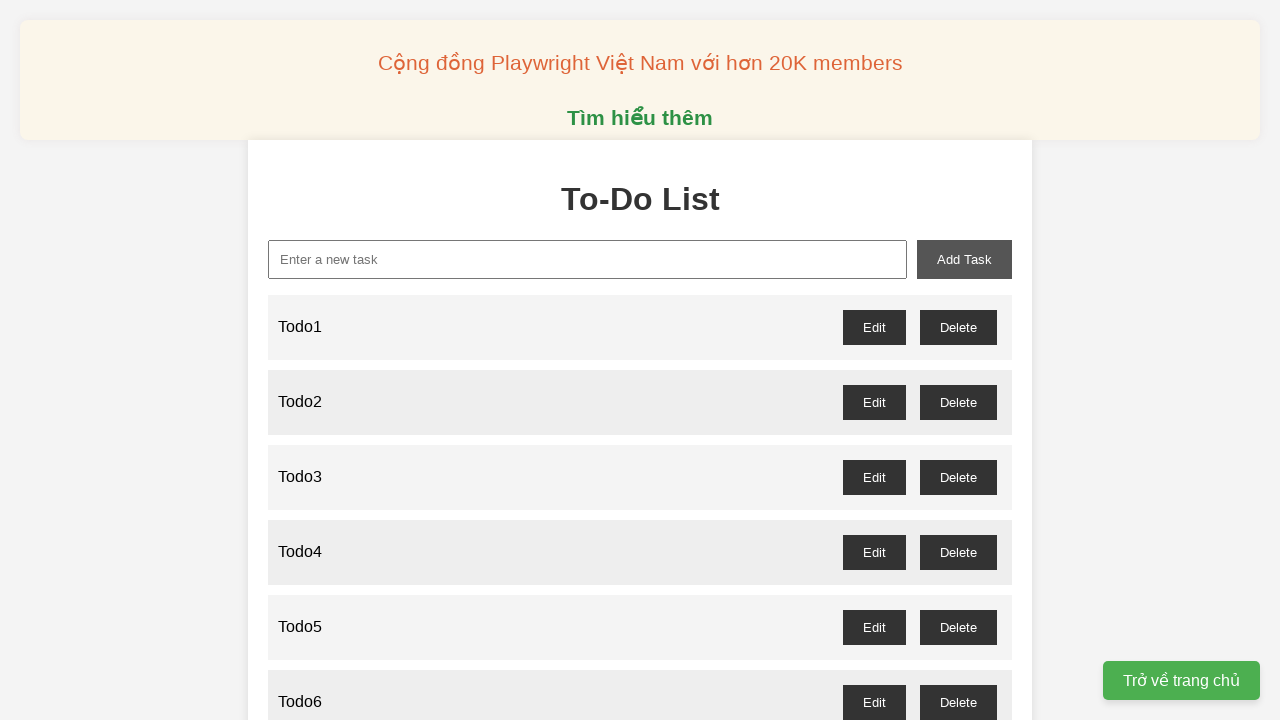

Filled input field with 'Todo92' on //input[@id="new-task"]
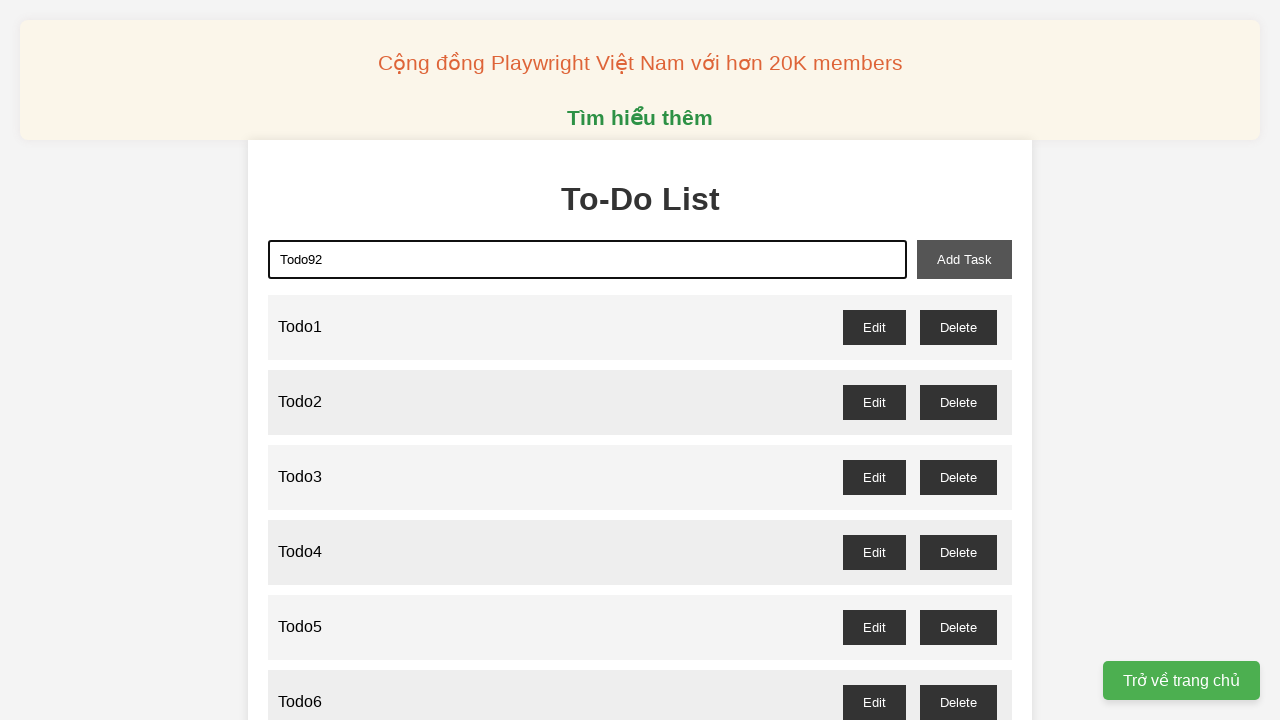

Clicked add button to create Todo92 at (964, 259) on xpath=//button[@id="add-task"]
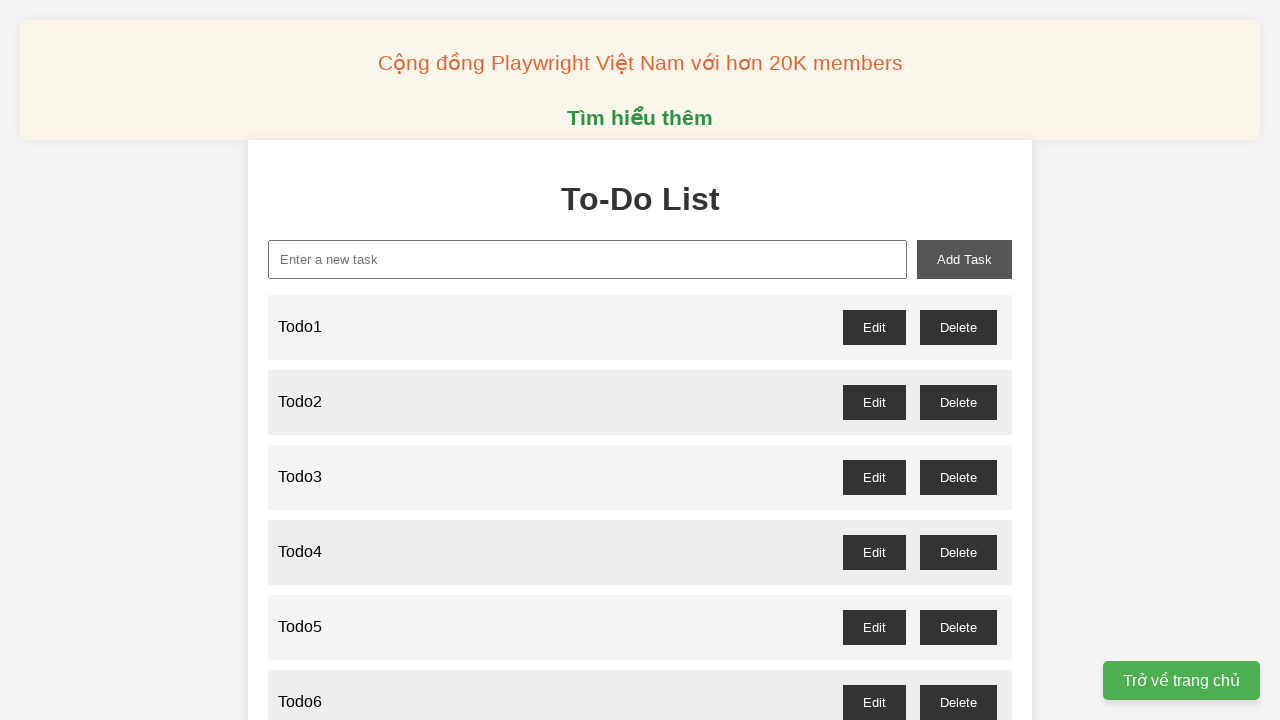

Filled input field with 'Todo93' on //input[@id="new-task"]
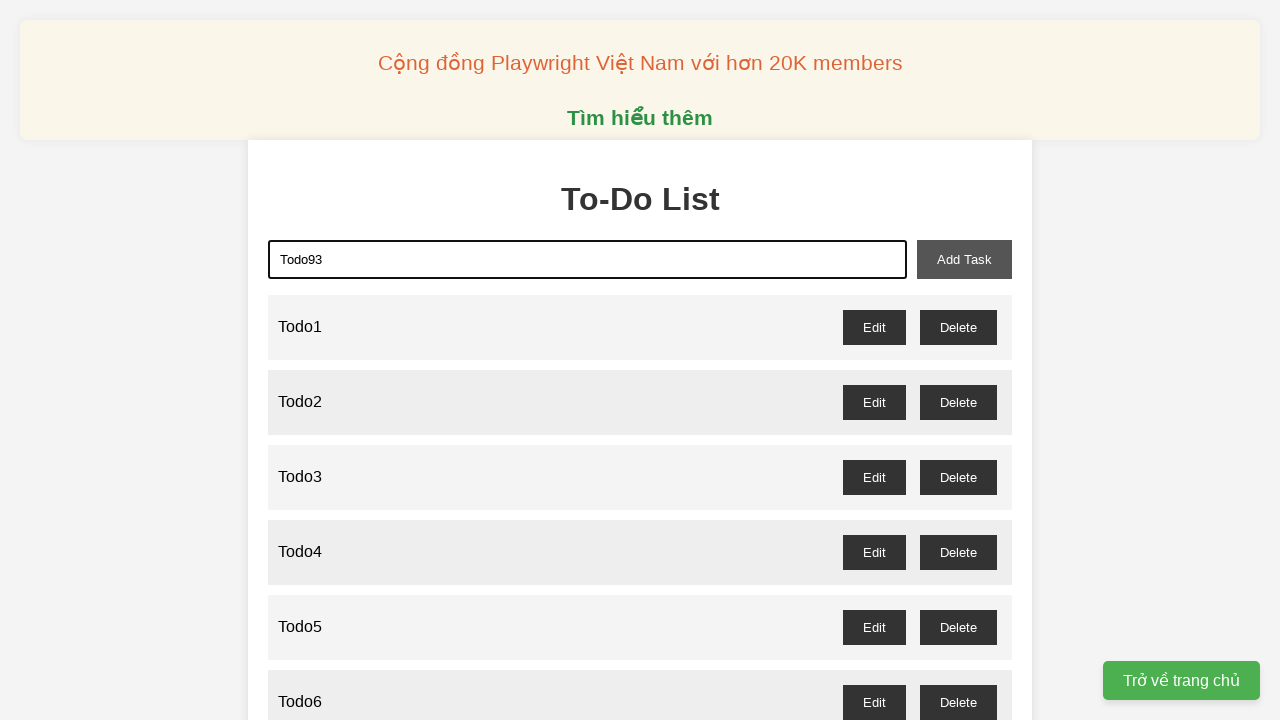

Clicked add button to create Todo93 at (964, 259) on xpath=//button[@id="add-task"]
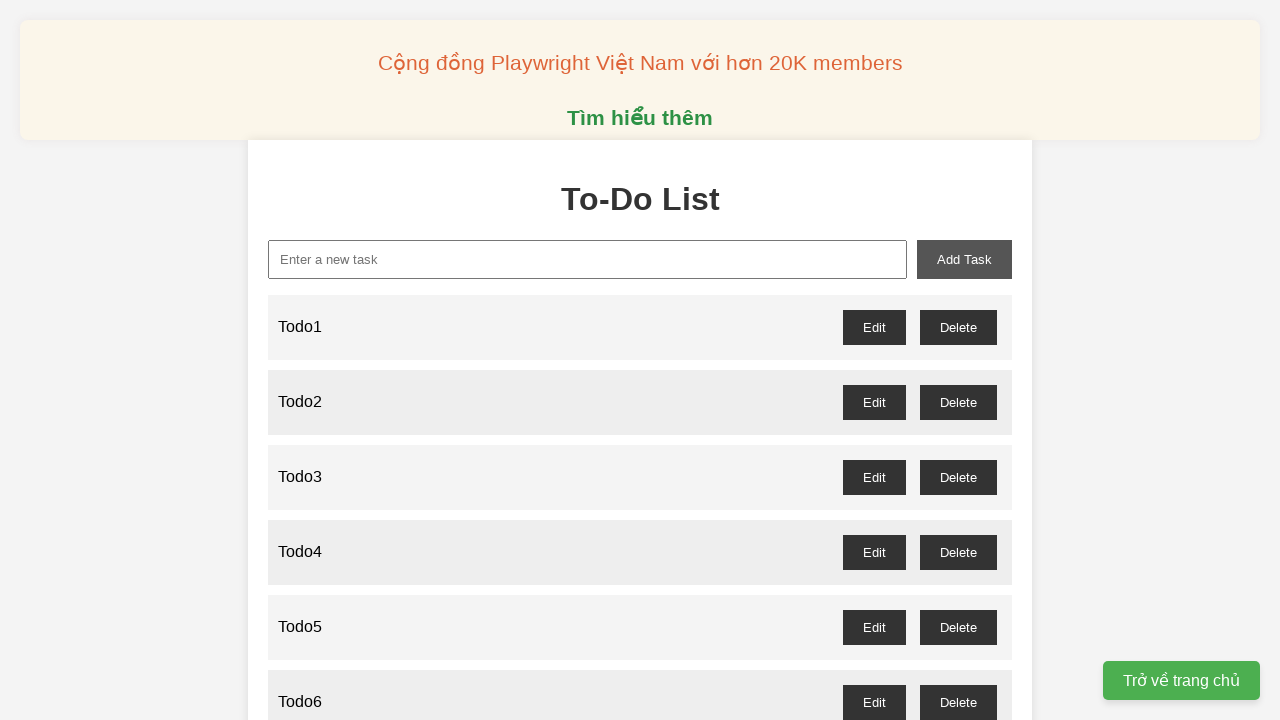

Filled input field with 'Todo94' on //input[@id="new-task"]
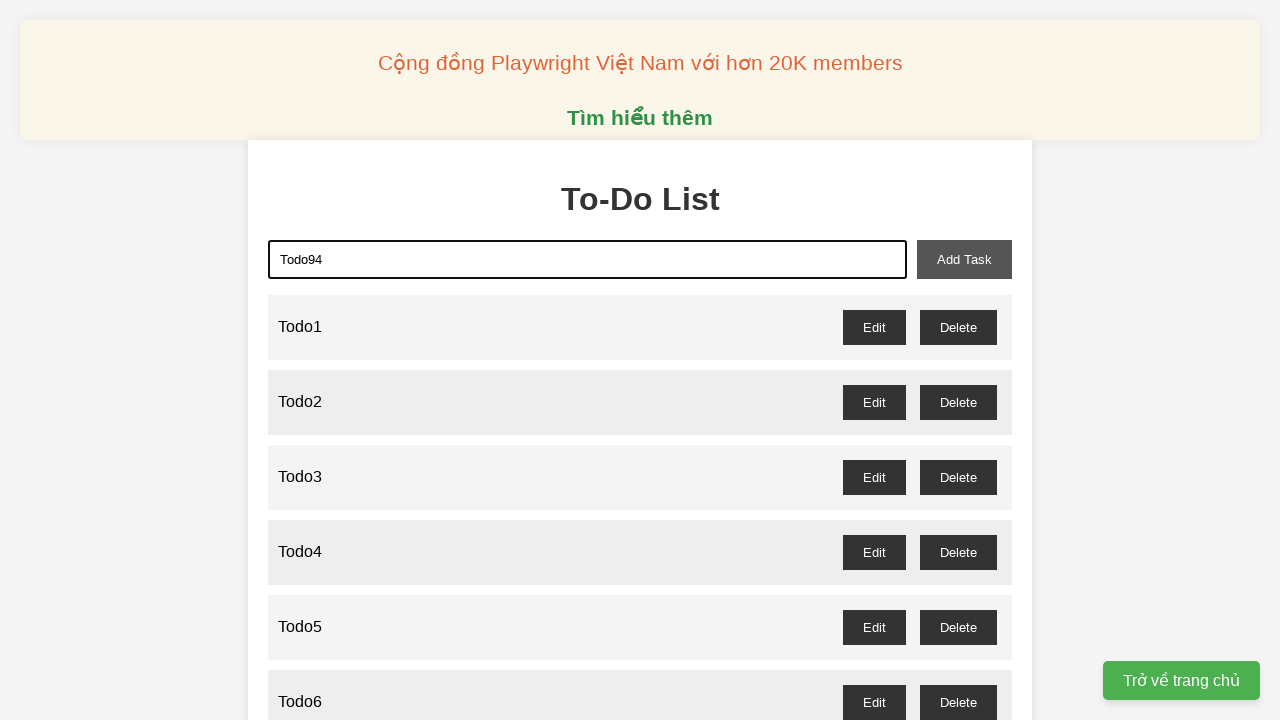

Clicked add button to create Todo94 at (964, 259) on xpath=//button[@id="add-task"]
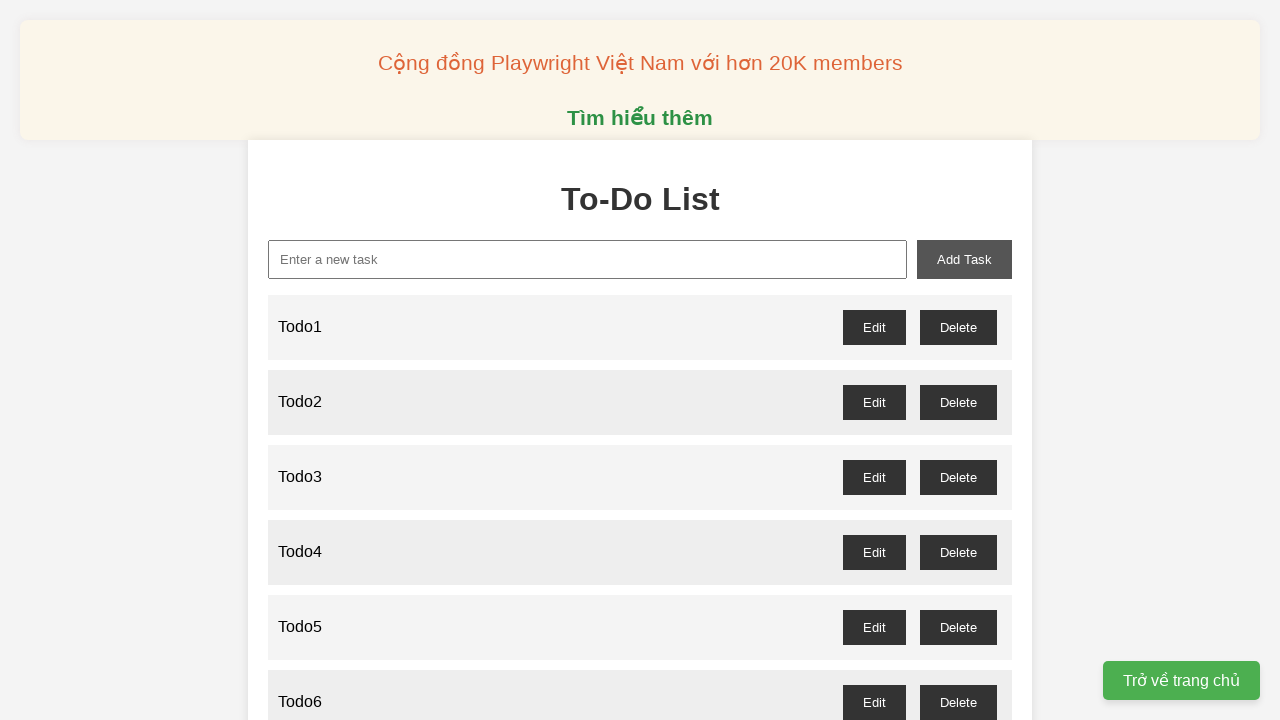

Filled input field with 'Todo95' on //input[@id="new-task"]
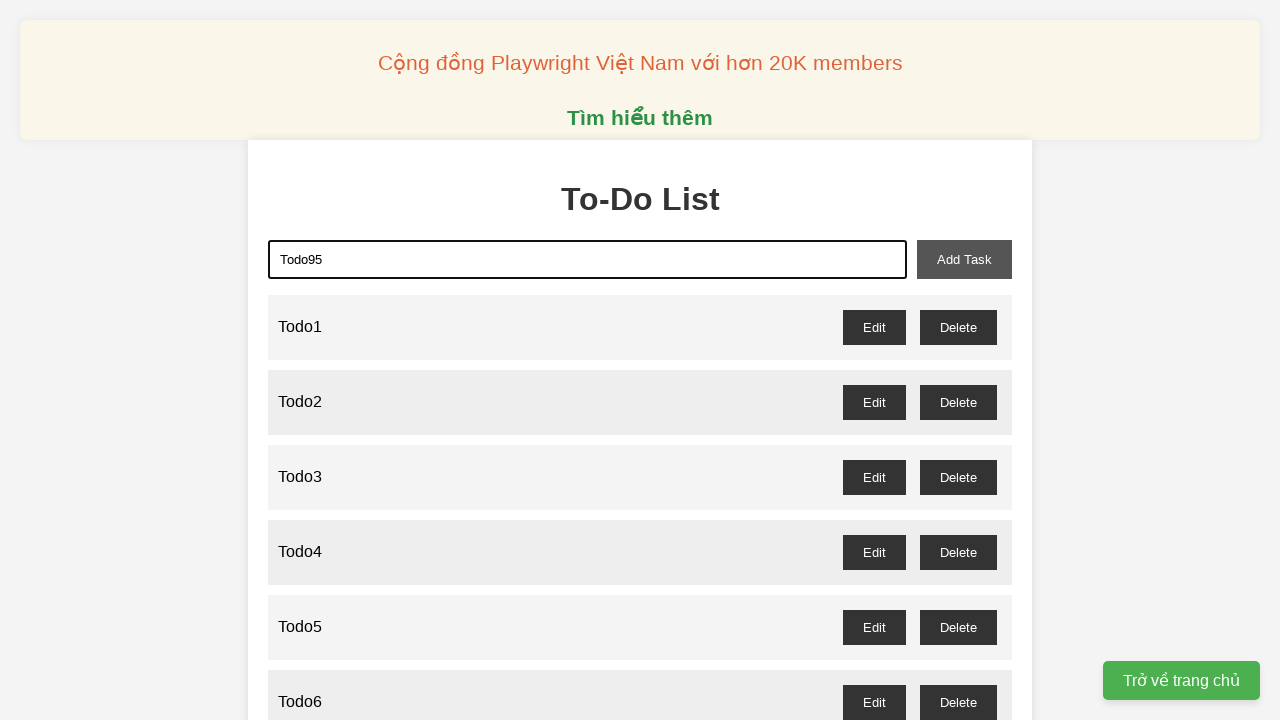

Clicked add button to create Todo95 at (964, 259) on xpath=//button[@id="add-task"]
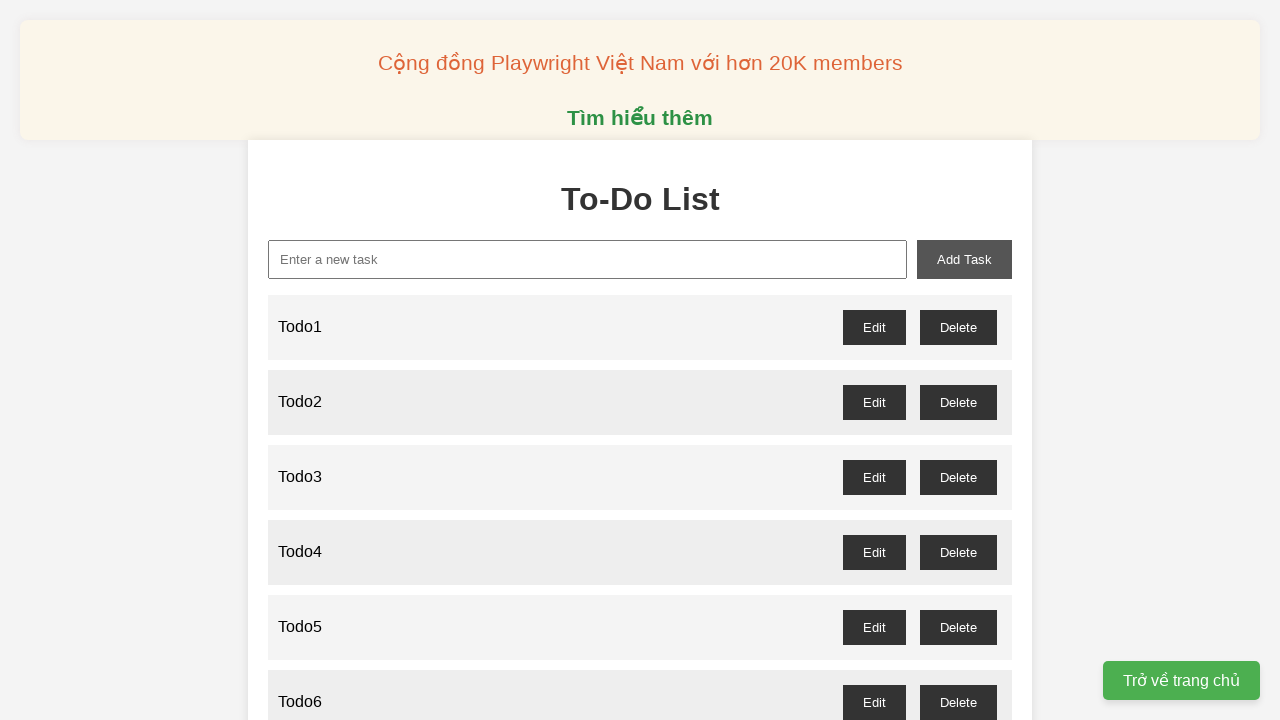

Filled input field with 'Todo96' on //input[@id="new-task"]
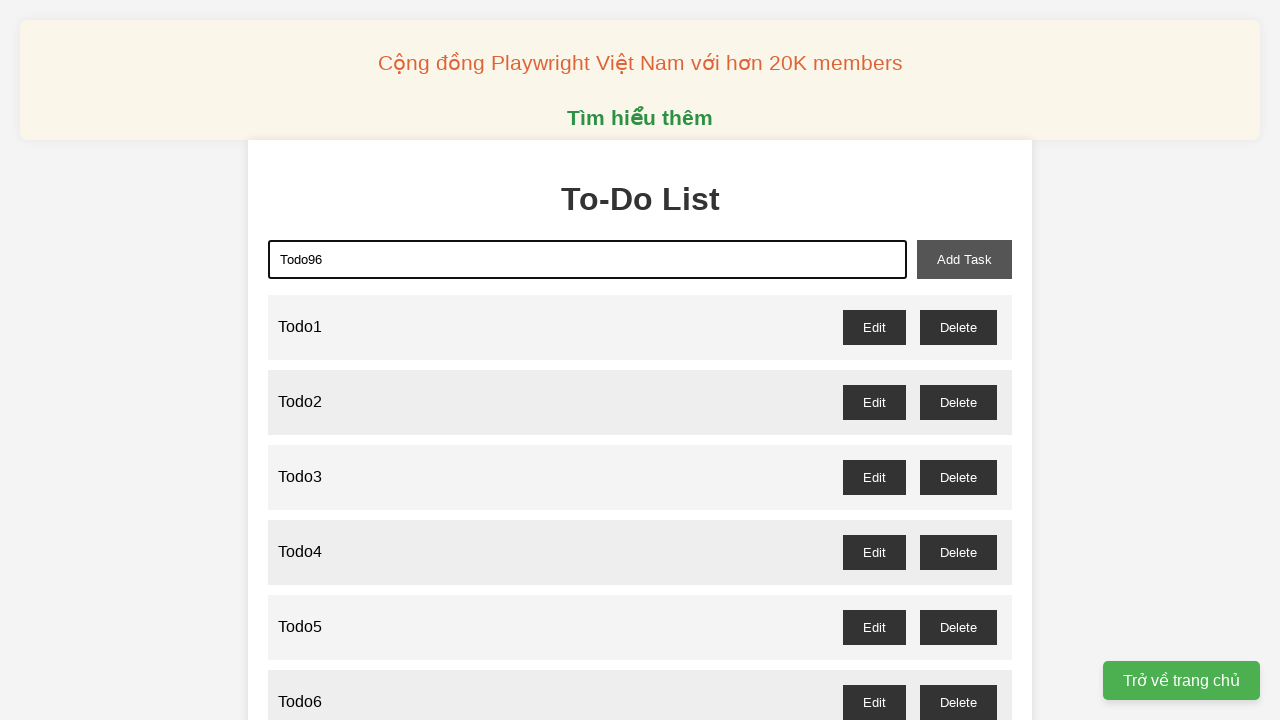

Clicked add button to create Todo96 at (964, 259) on xpath=//button[@id="add-task"]
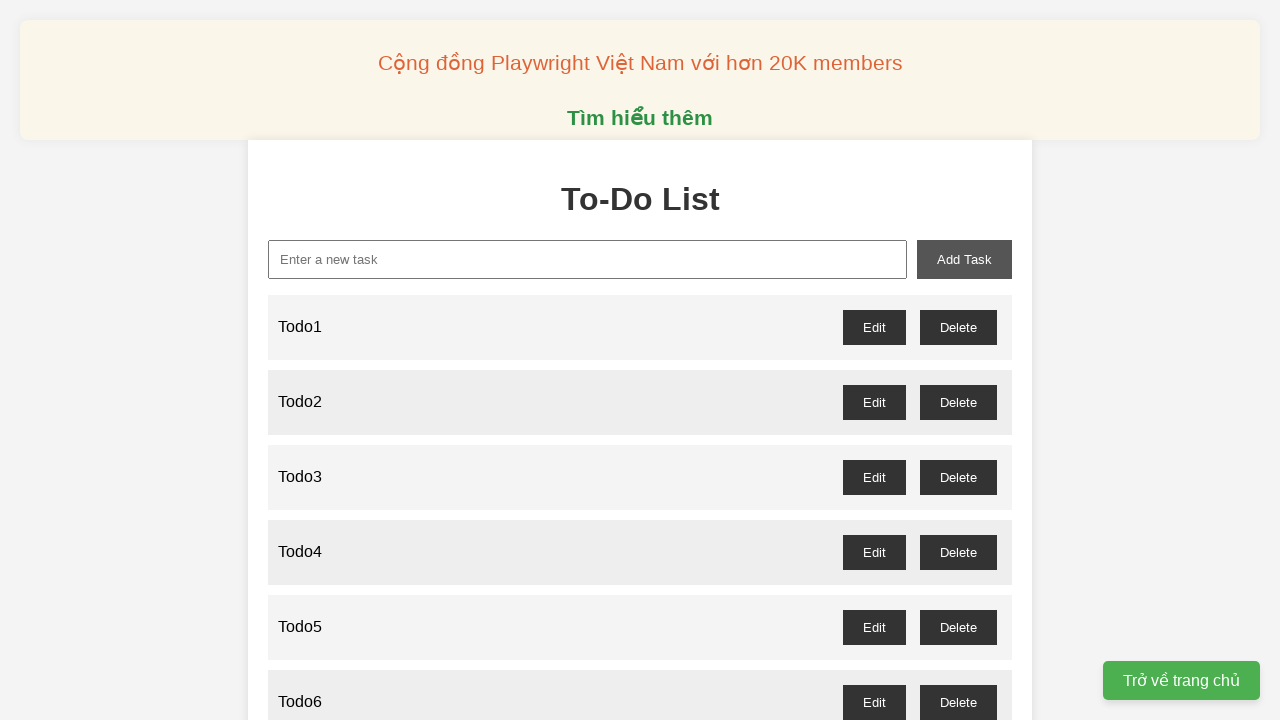

Filled input field with 'Todo97' on //input[@id="new-task"]
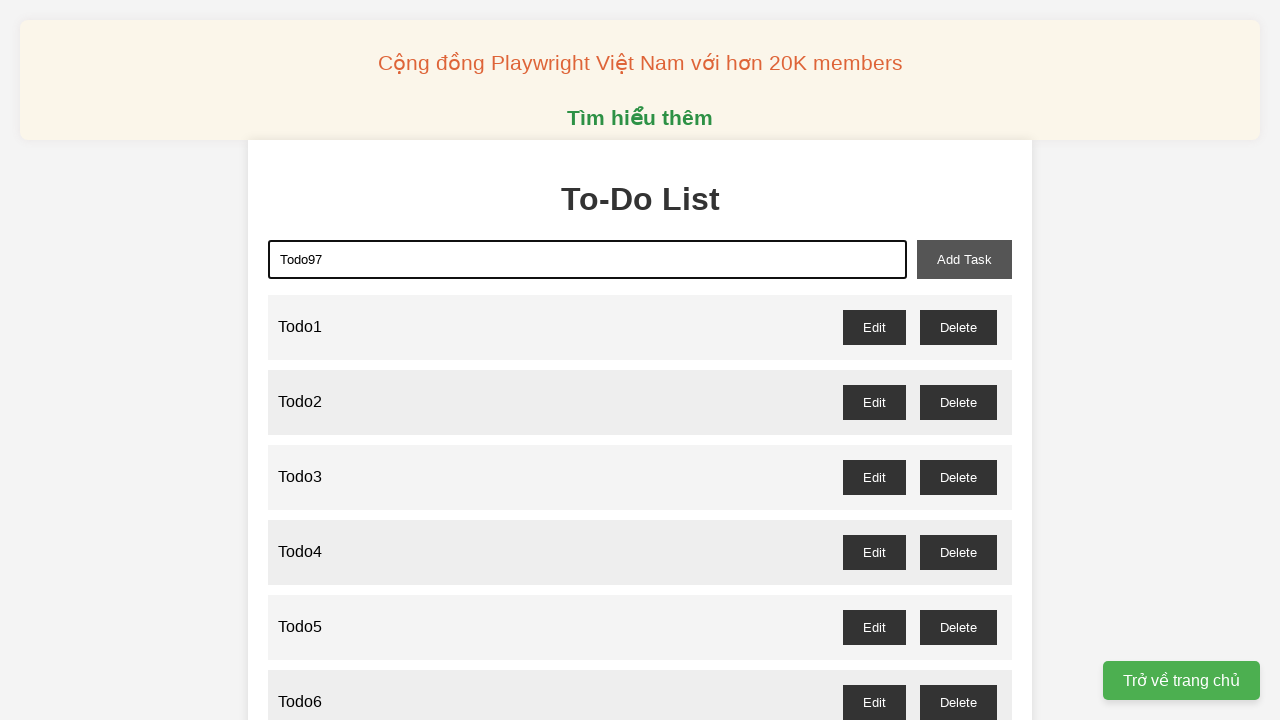

Clicked add button to create Todo97 at (964, 259) on xpath=//button[@id="add-task"]
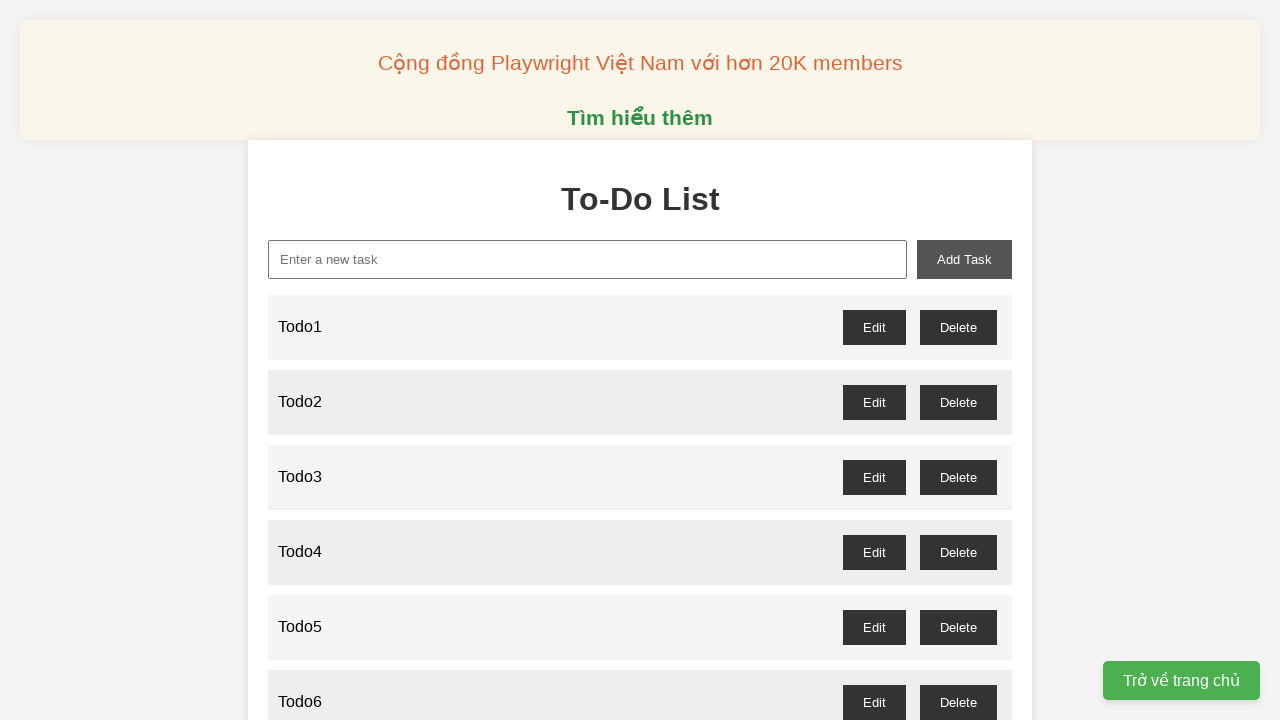

Filled input field with 'Todo98' on //input[@id="new-task"]
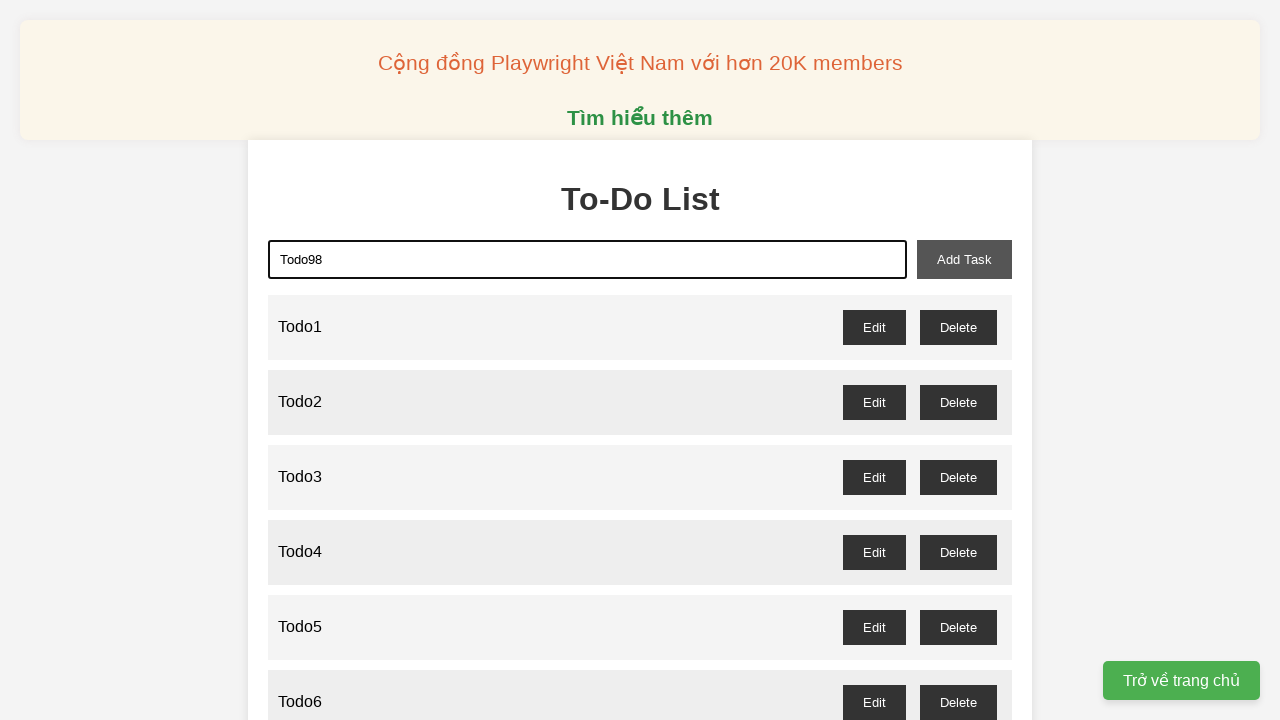

Clicked add button to create Todo98 at (964, 259) on xpath=//button[@id="add-task"]
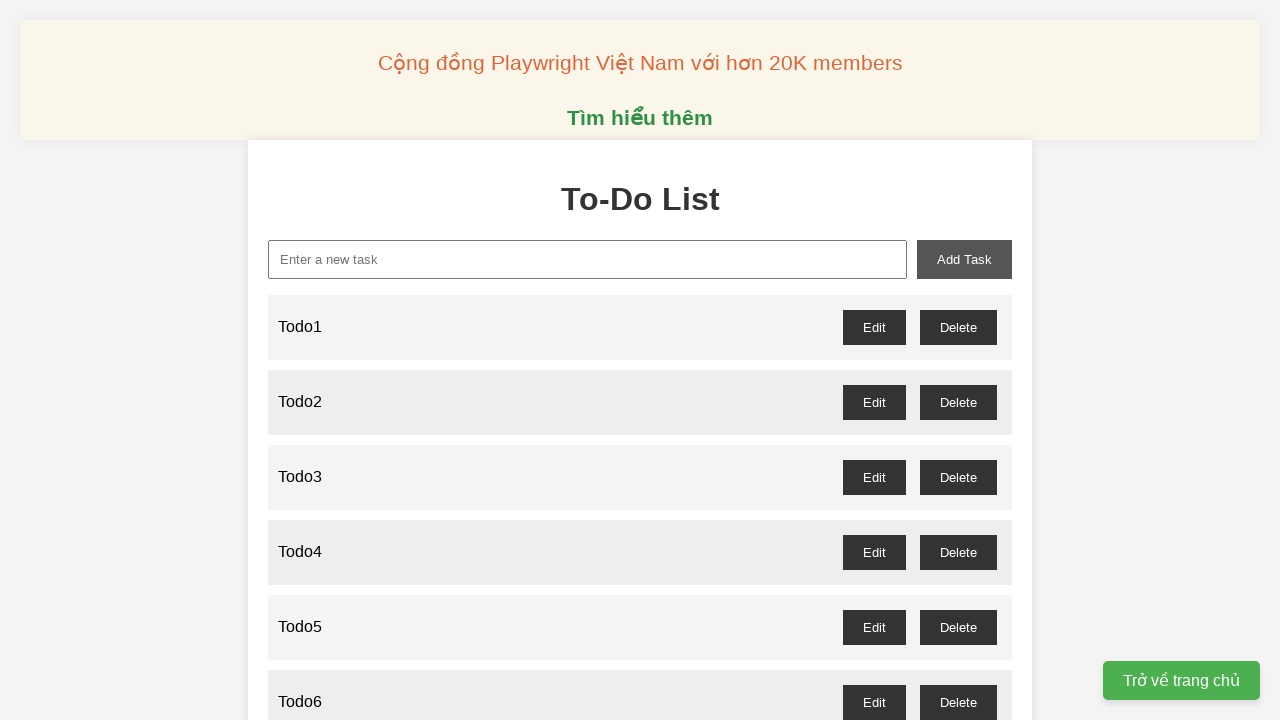

Filled input field with 'Todo99' on //input[@id="new-task"]
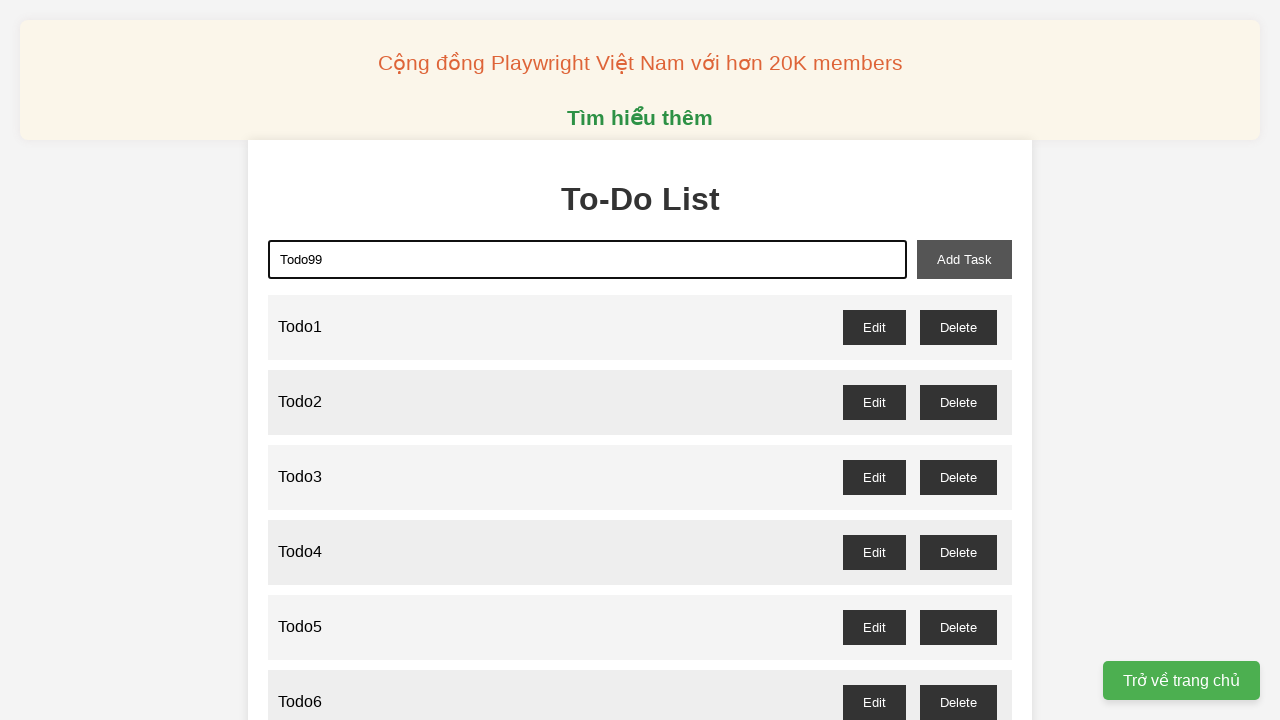

Clicked add button to create Todo99 at (964, 259) on xpath=//button[@id="add-task"]
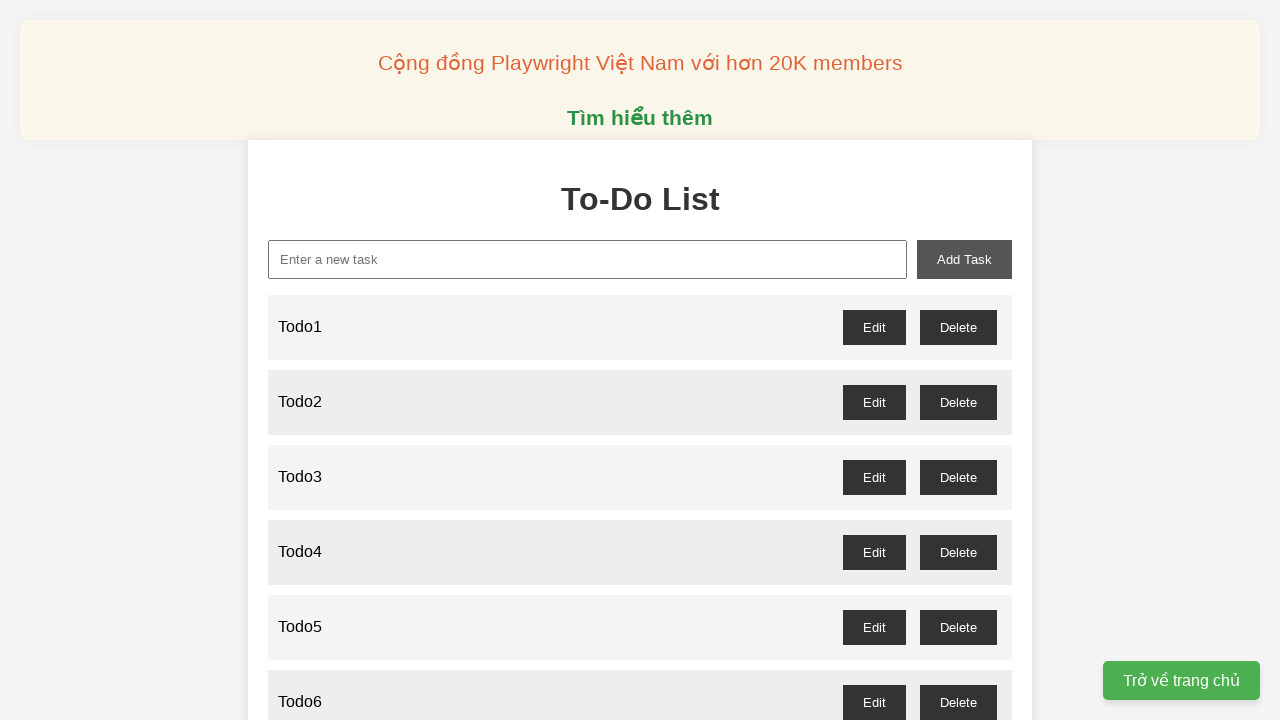

Filled input field with 'Todo100' on //input[@id="new-task"]
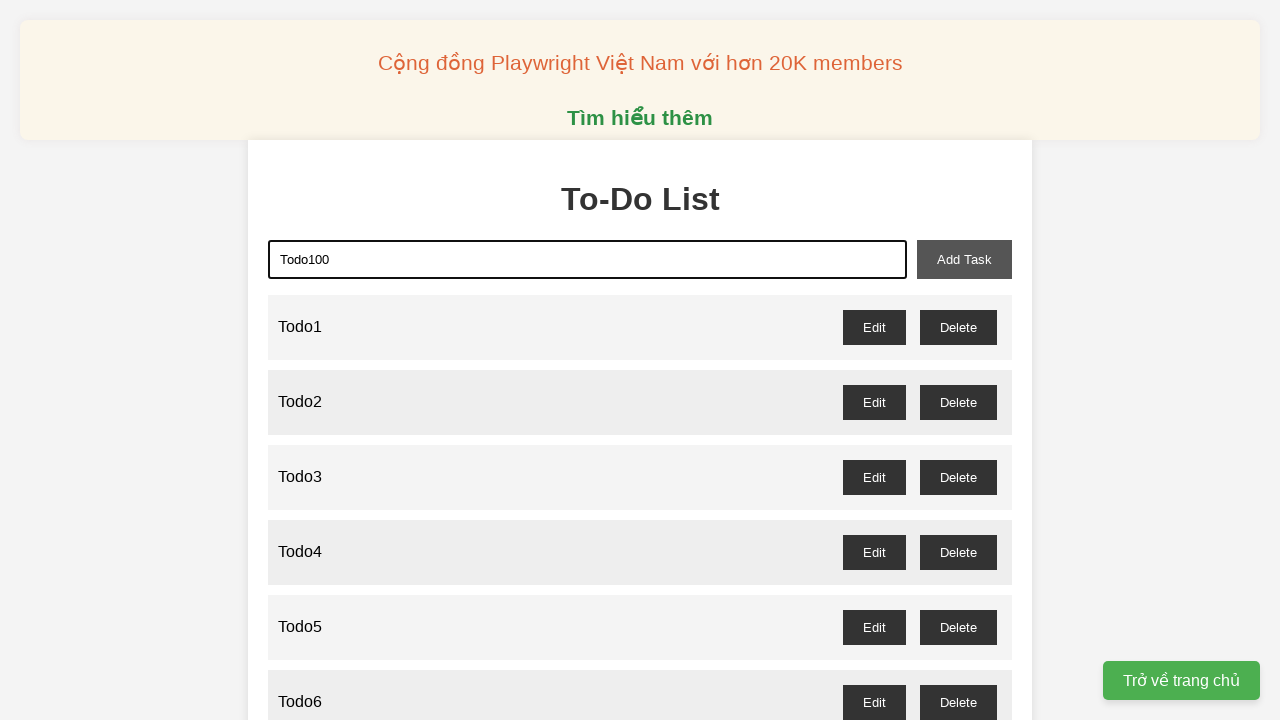

Clicked add button to create Todo100 at (964, 259) on xpath=//button[@id="add-task"]
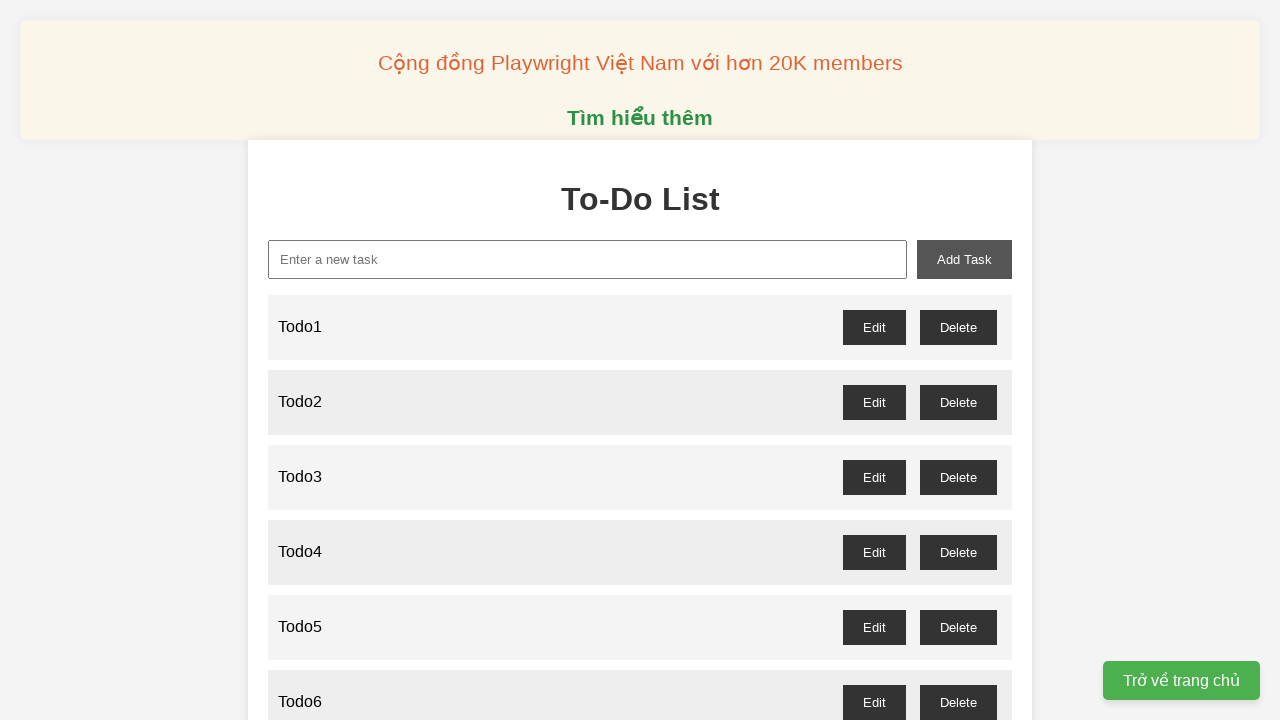

Deleted odd-numbered todo item 1 at (958, 327) on //button[@id="todo1-delete"]
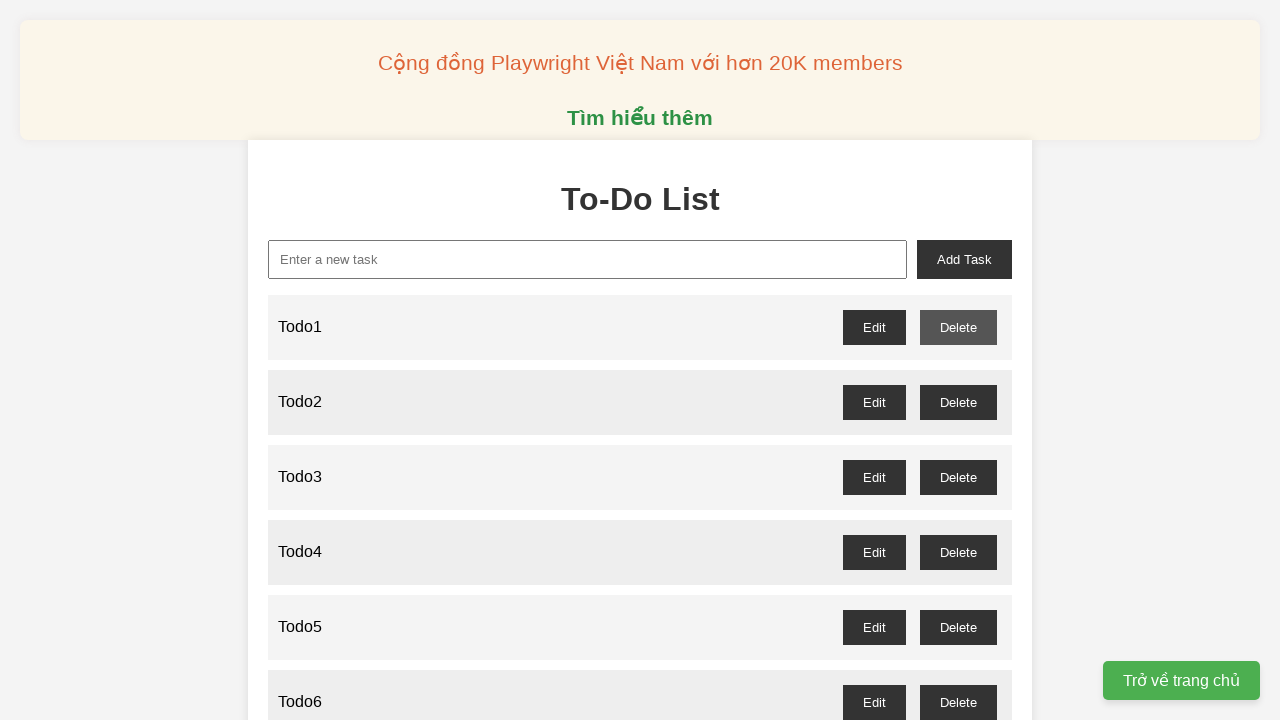

Deleted odd-numbered todo item 3 at (958, 477) on //button[@id="todo3-delete"]
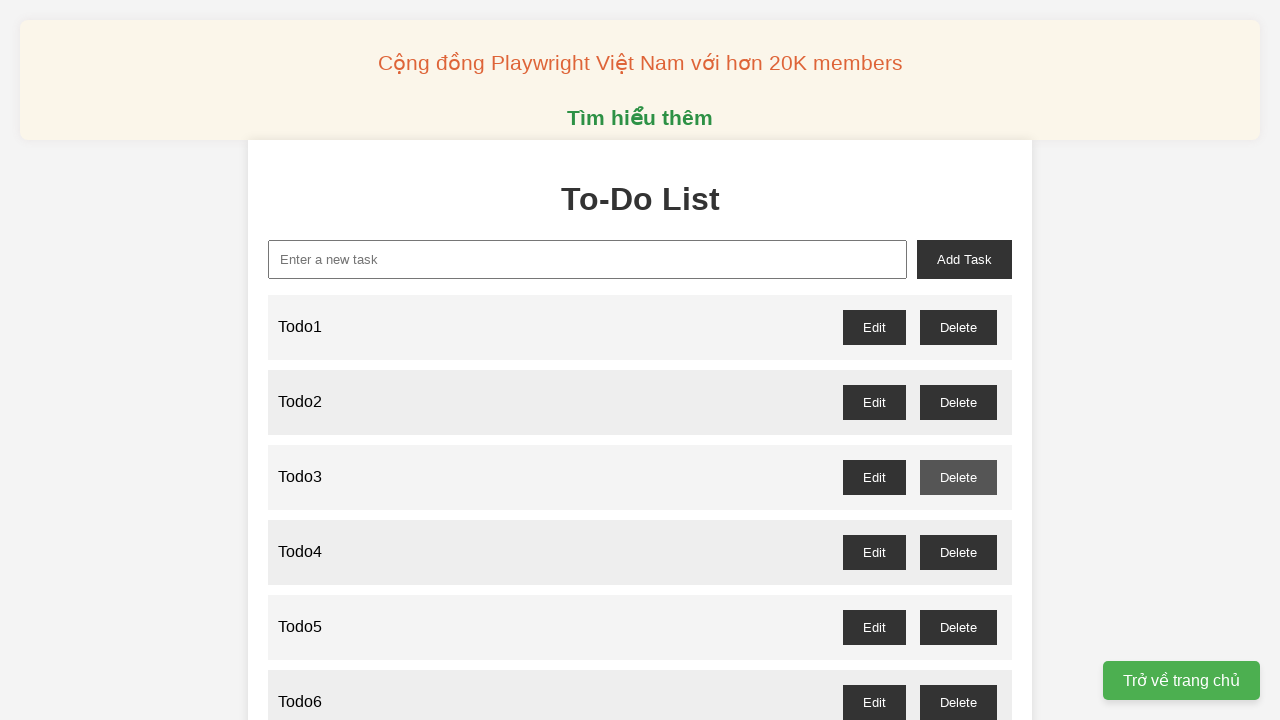

Deleted odd-numbered todo item 5 at (958, 627) on //button[@id="todo5-delete"]
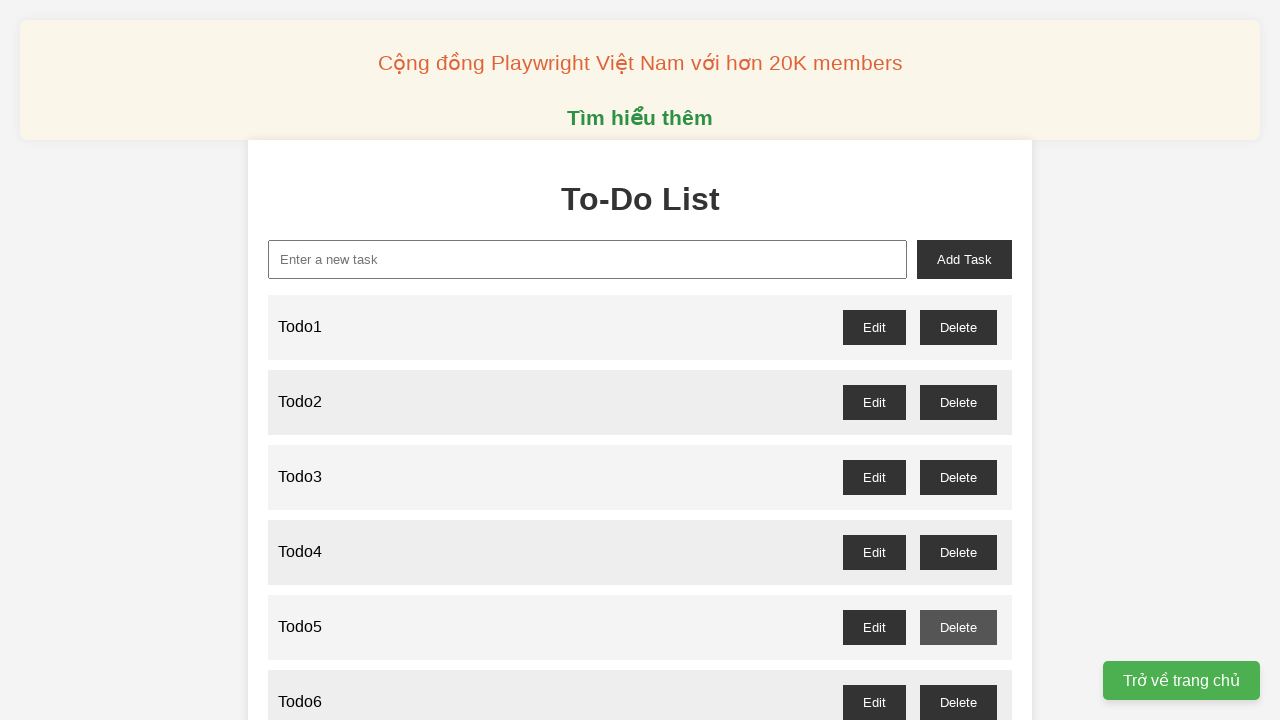

Deleted odd-numbered todo item 7 at (958, 360) on //button[@id="todo7-delete"]
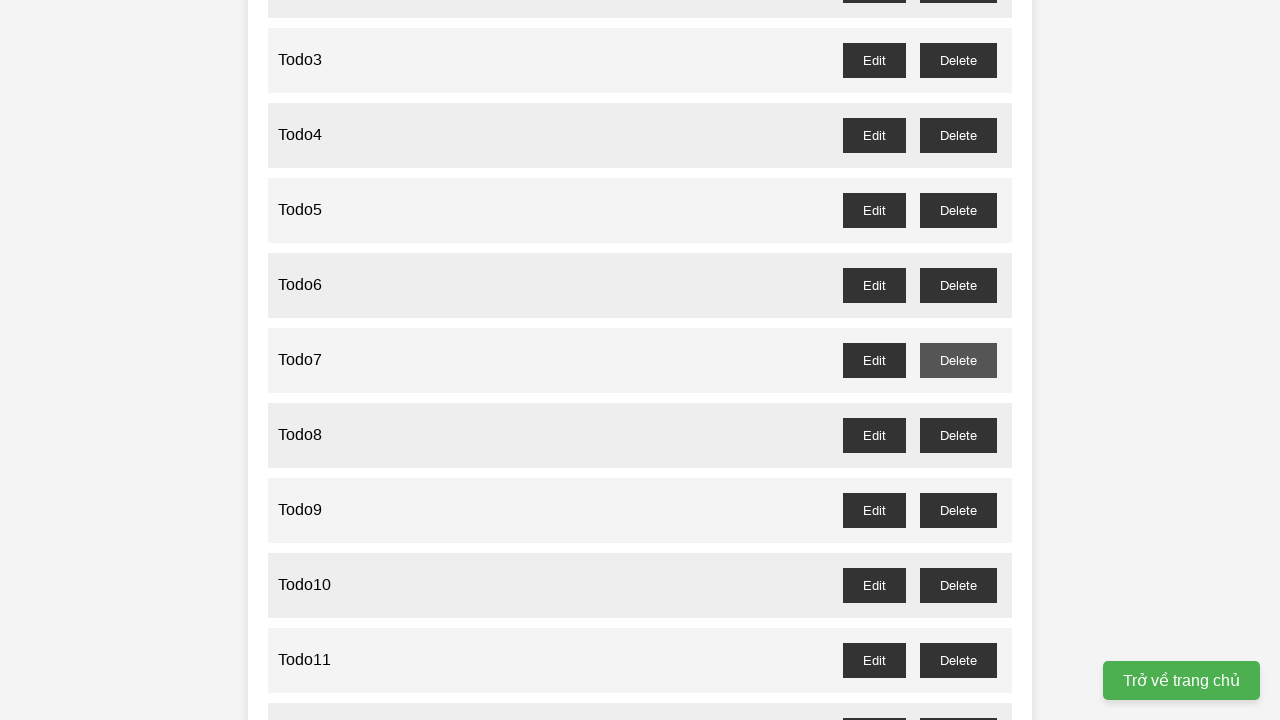

Deleted odd-numbered todo item 9 at (958, 510) on //button[@id="todo9-delete"]
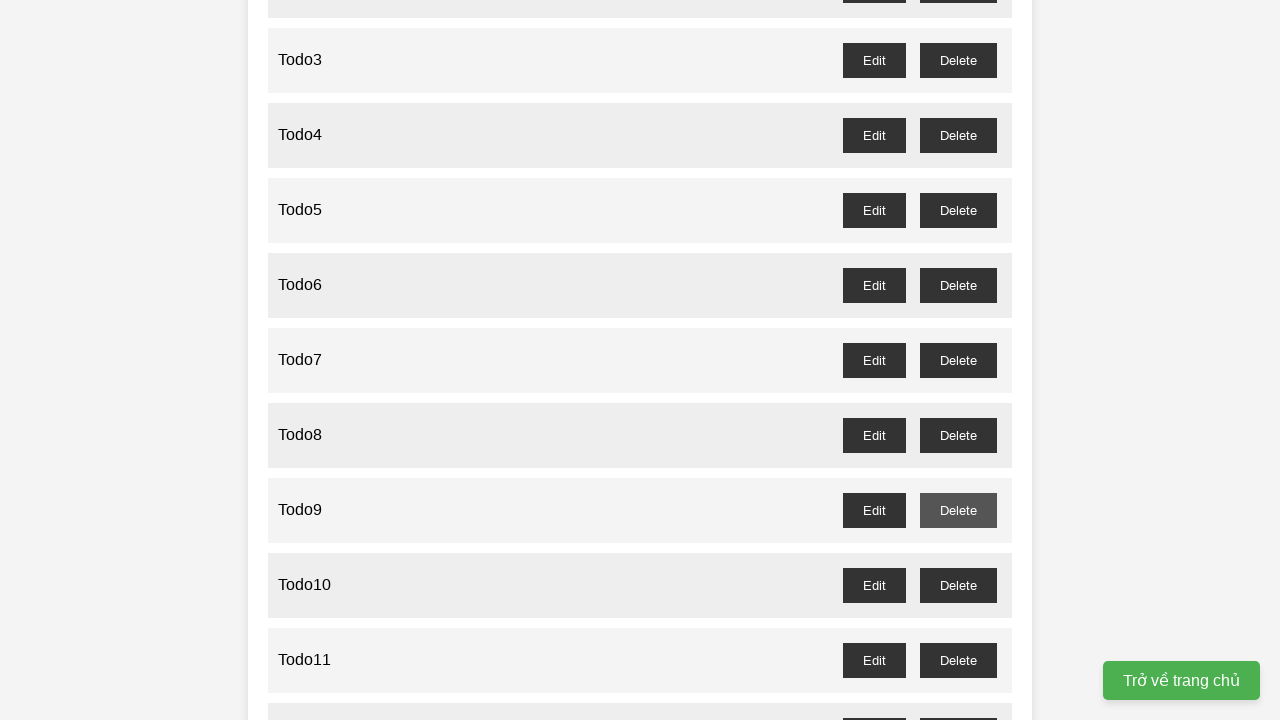

Deleted odd-numbered todo item 11 at (958, 660) on //button[@id="todo11-delete"]
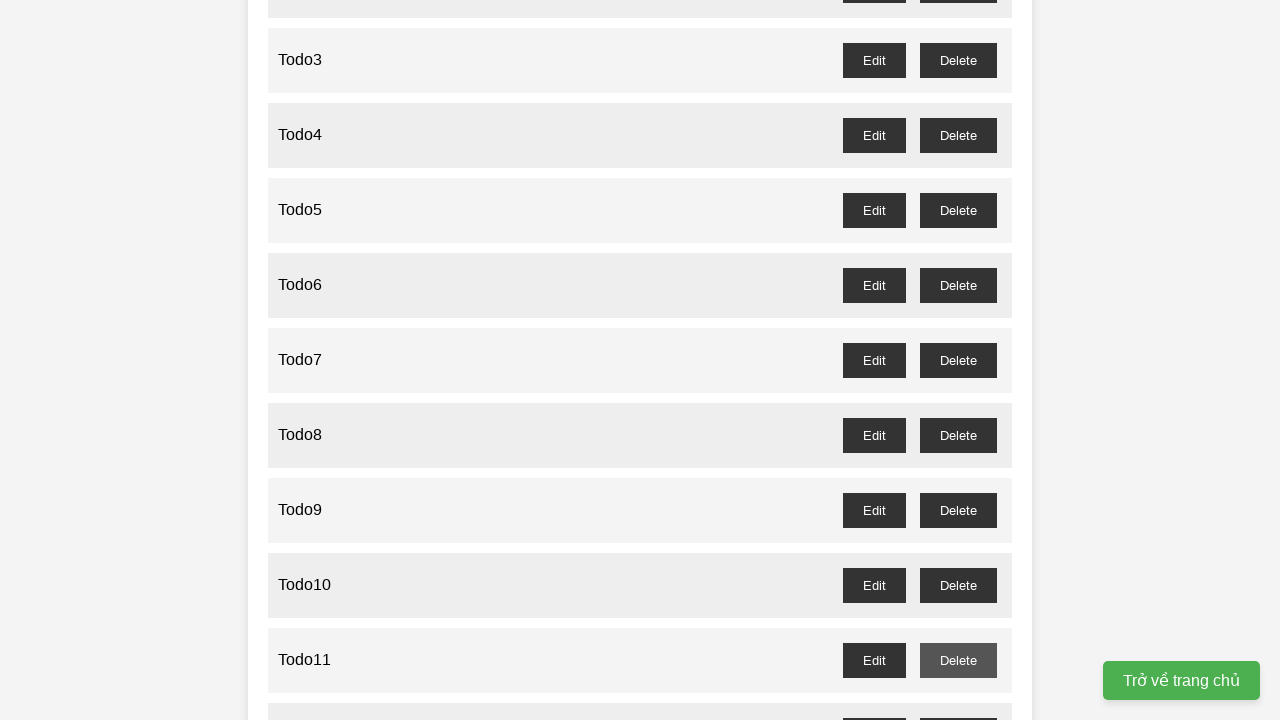

Deleted odd-numbered todo item 13 at (958, 360) on //button[@id="todo13-delete"]
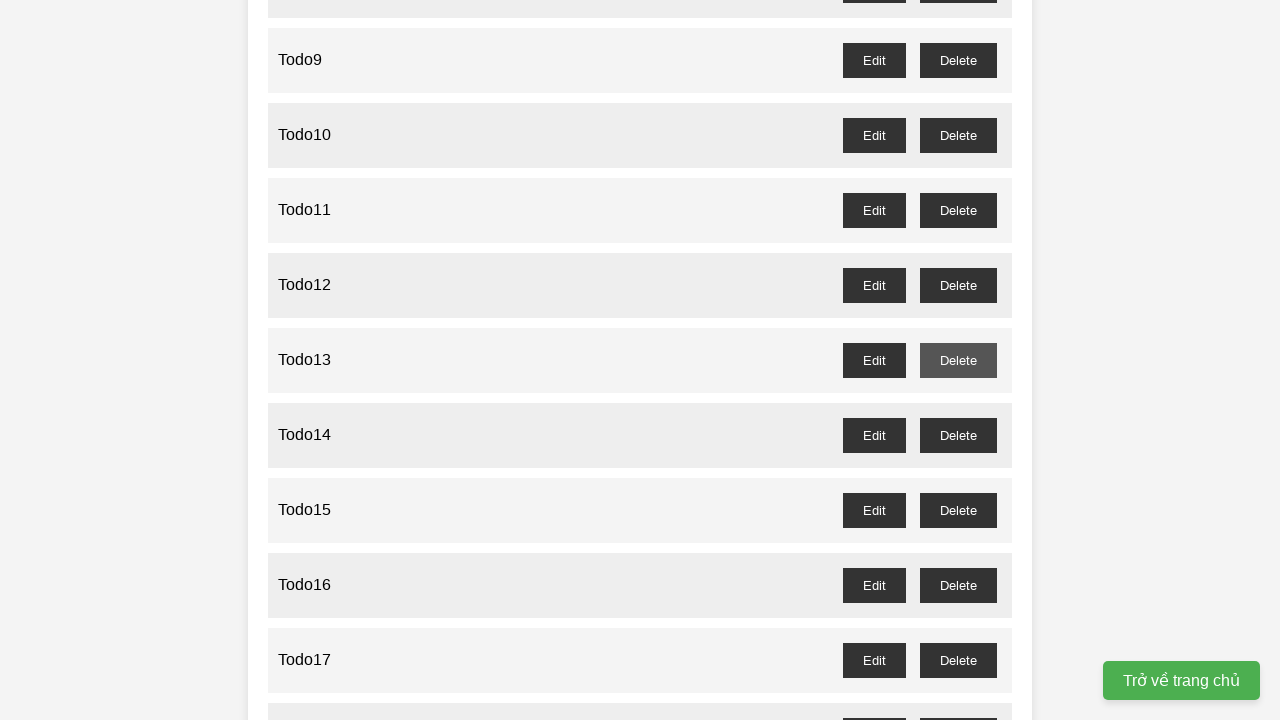

Deleted odd-numbered todo item 15 at (958, 510) on //button[@id="todo15-delete"]
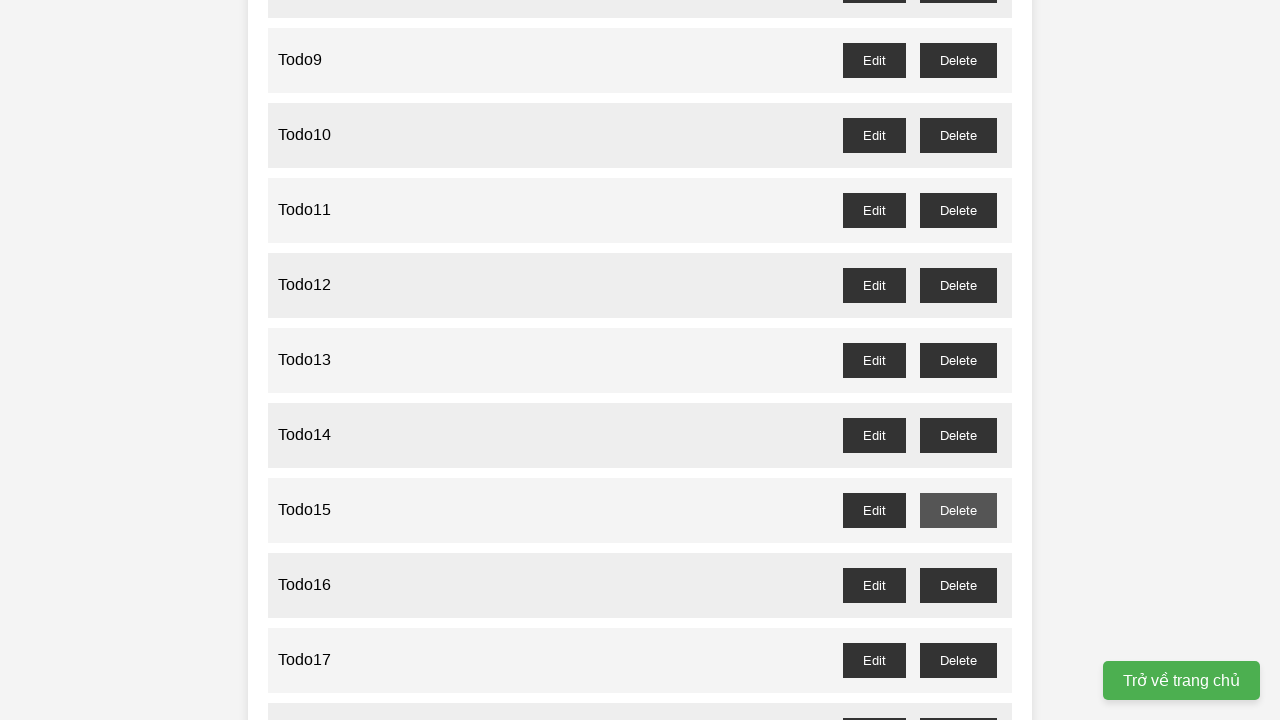

Deleted odd-numbered todo item 17 at (958, 660) on //button[@id="todo17-delete"]
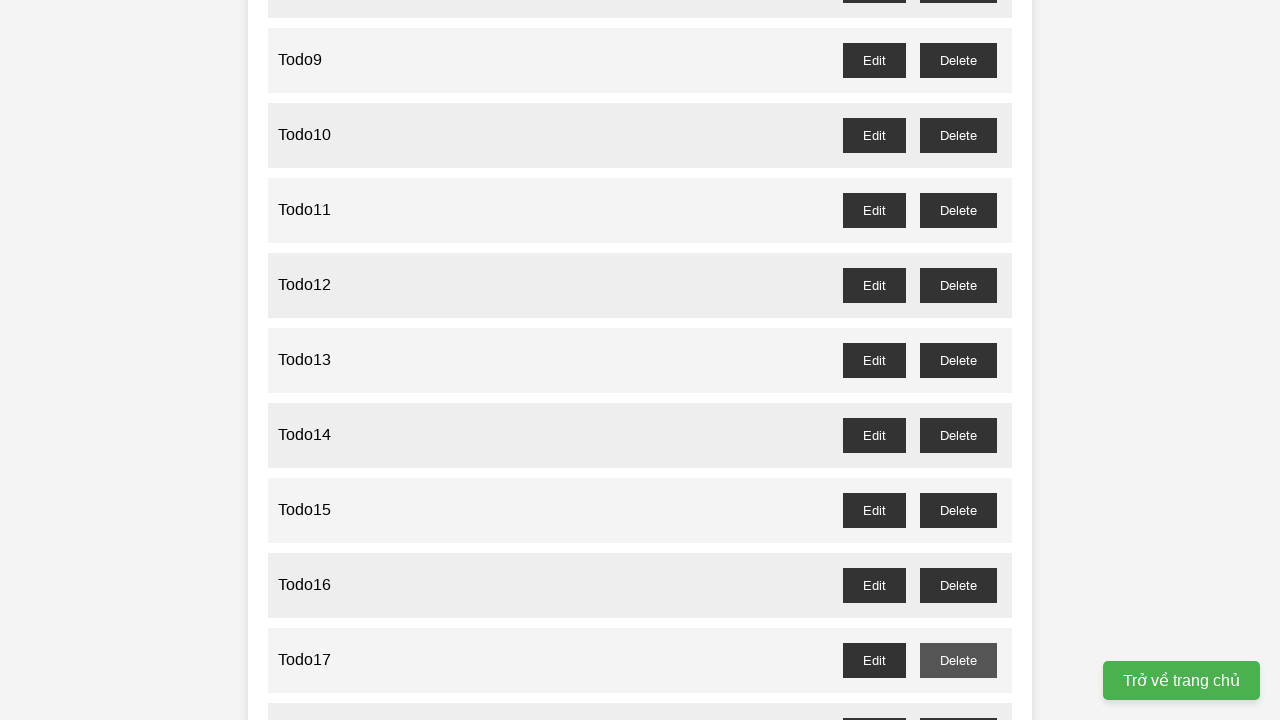

Deleted odd-numbered todo item 19 at (958, 360) on //button[@id="todo19-delete"]
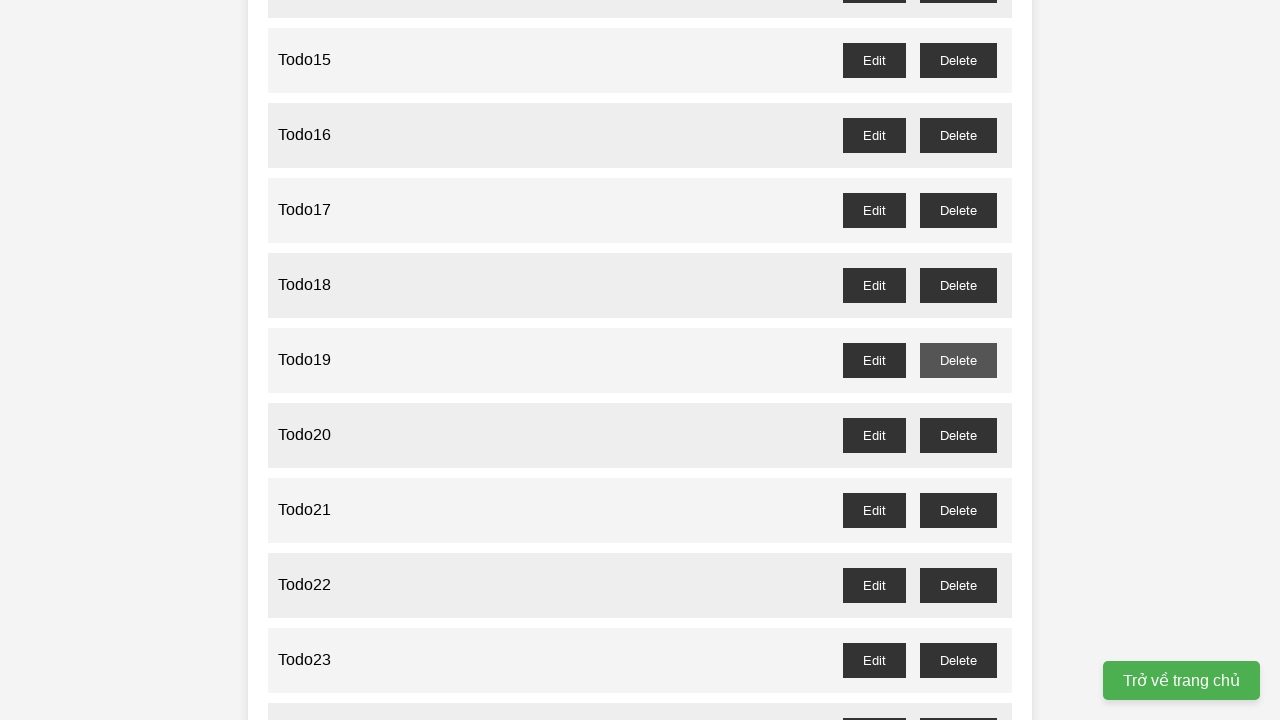

Deleted odd-numbered todo item 21 at (958, 510) on //button[@id="todo21-delete"]
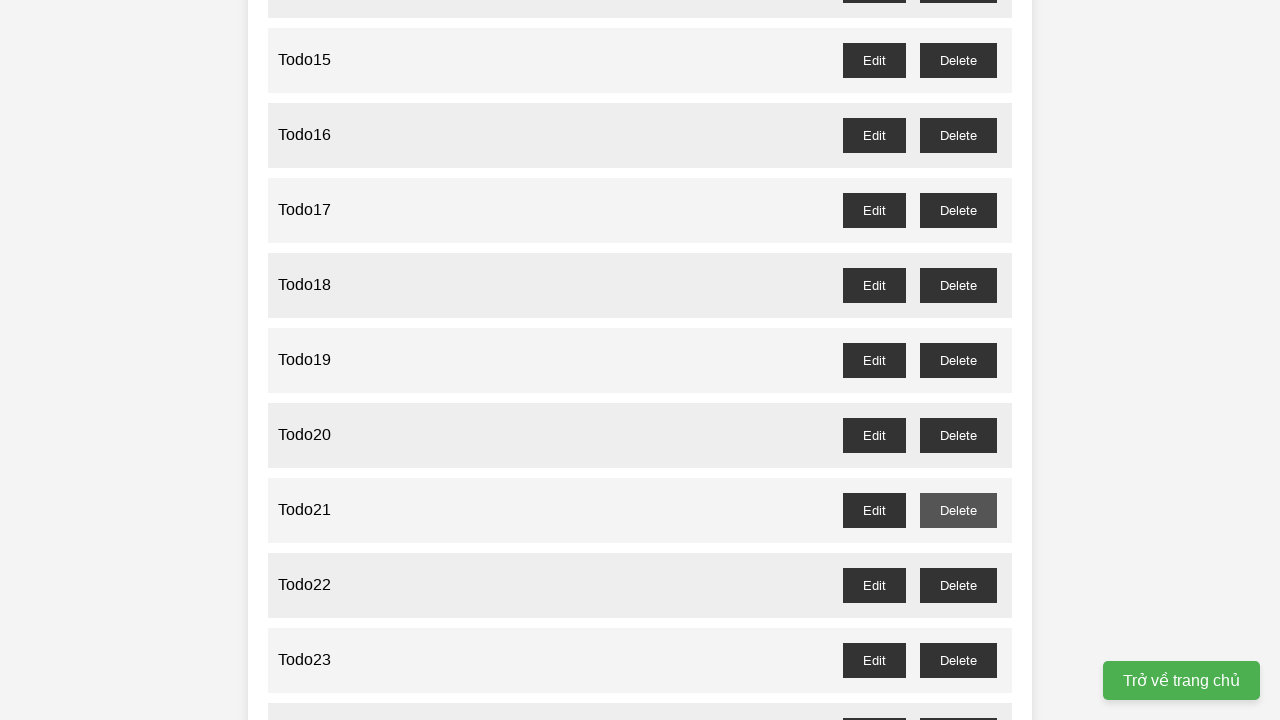

Deleted odd-numbered todo item 23 at (958, 660) on //button[@id="todo23-delete"]
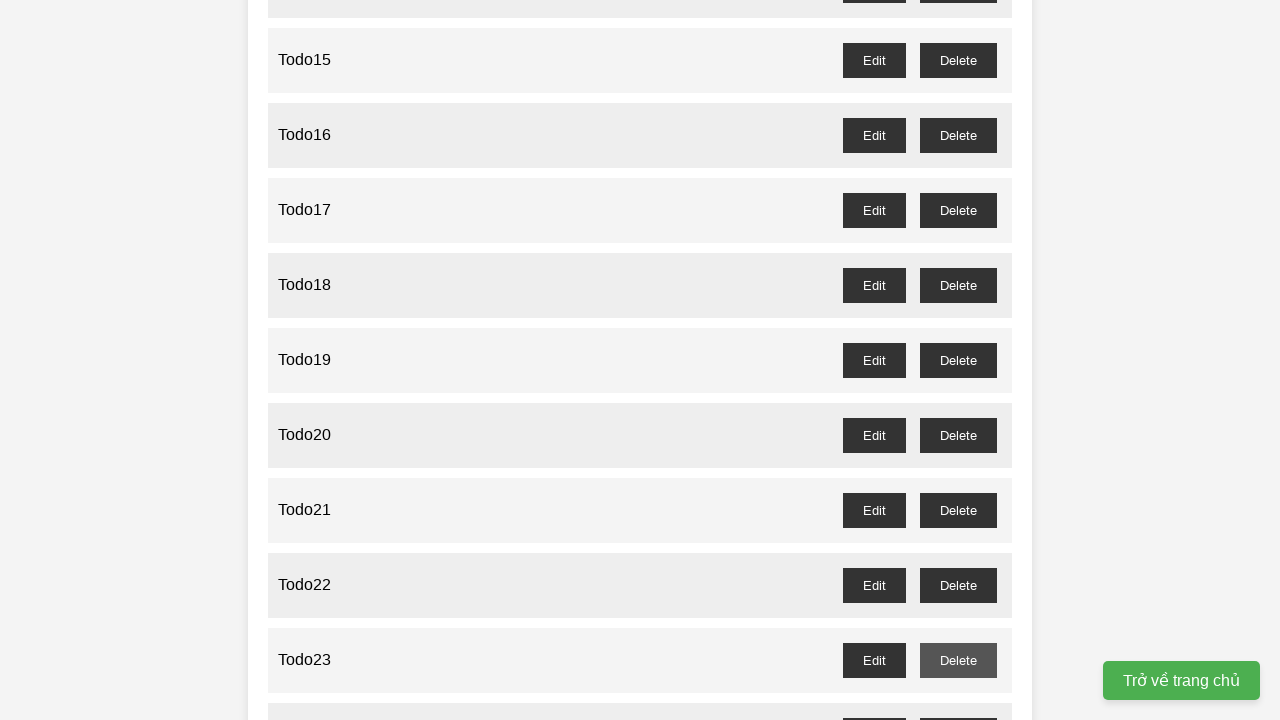

Deleted odd-numbered todo item 25 at (958, 360) on //button[@id="todo25-delete"]
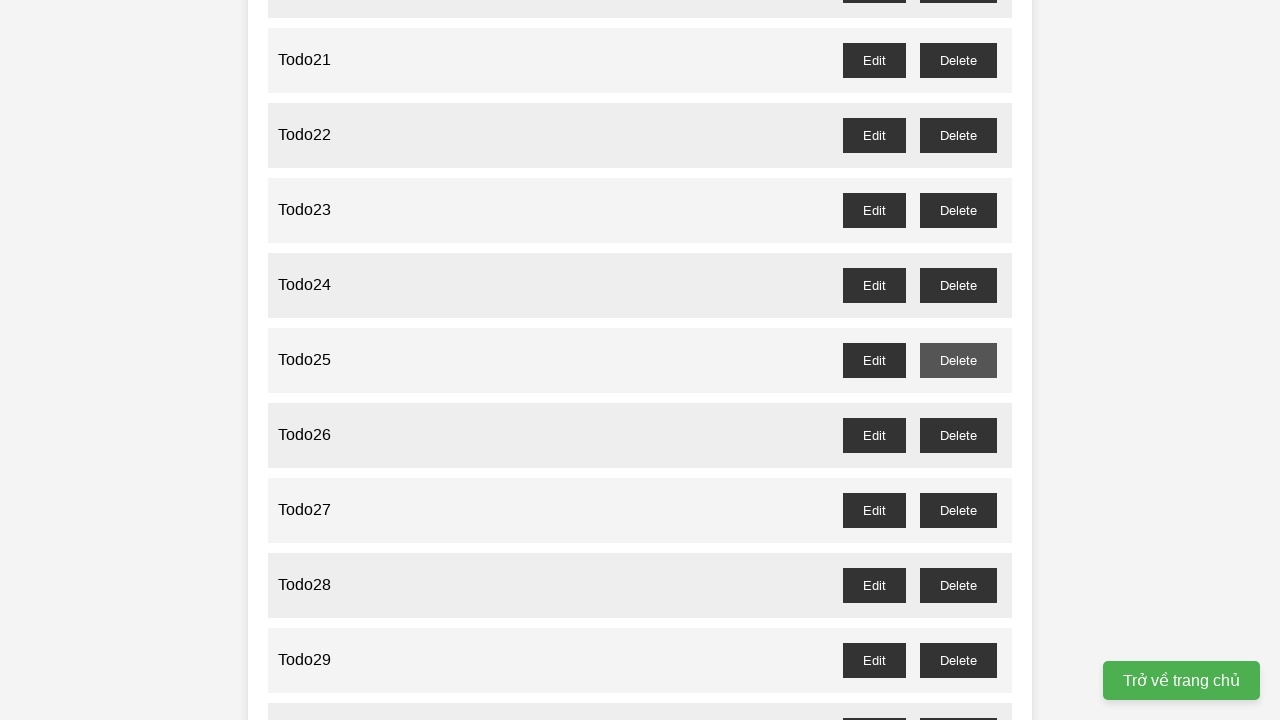

Deleted odd-numbered todo item 27 at (958, 510) on //button[@id="todo27-delete"]
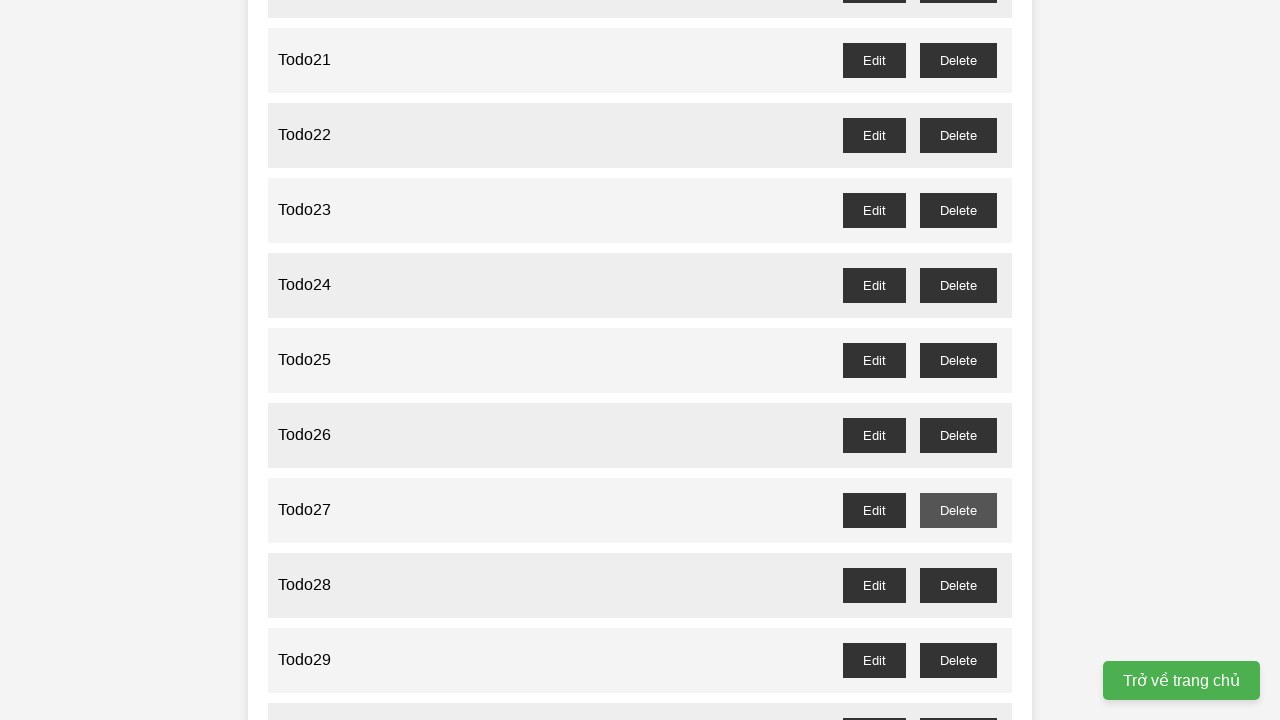

Deleted odd-numbered todo item 29 at (958, 660) on //button[@id="todo29-delete"]
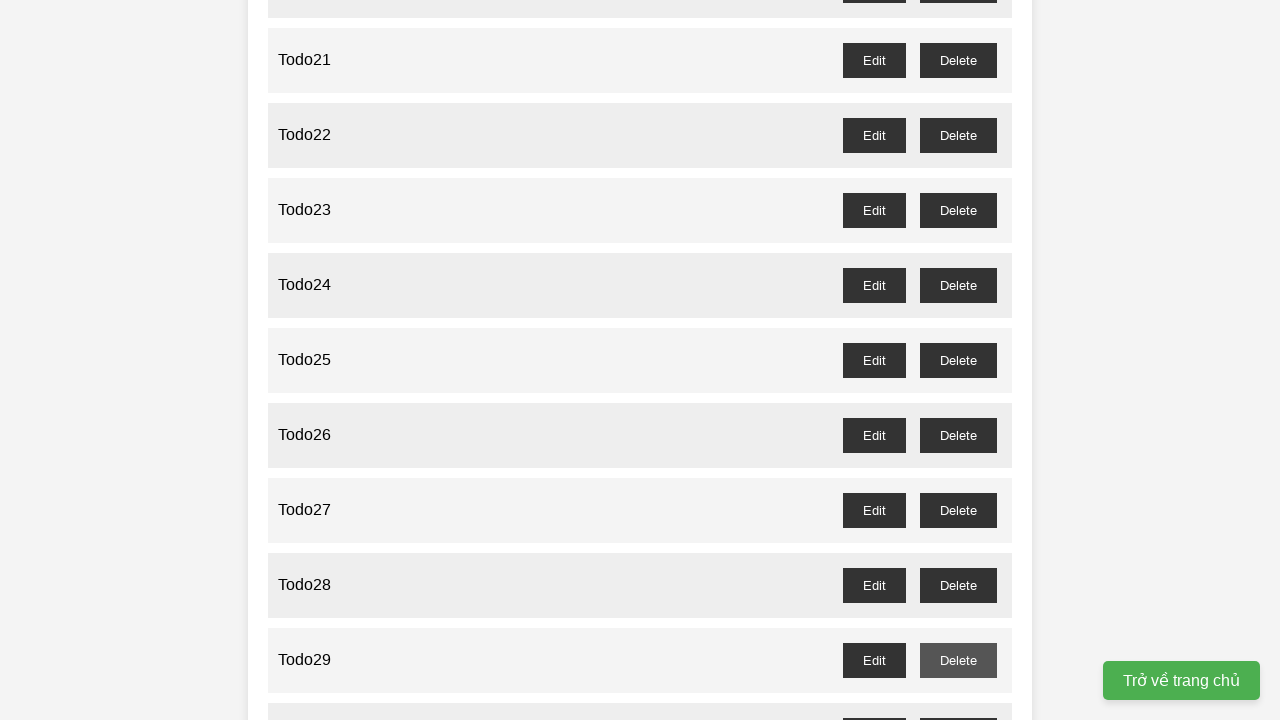

Deleted odd-numbered todo item 31 at (958, 360) on //button[@id="todo31-delete"]
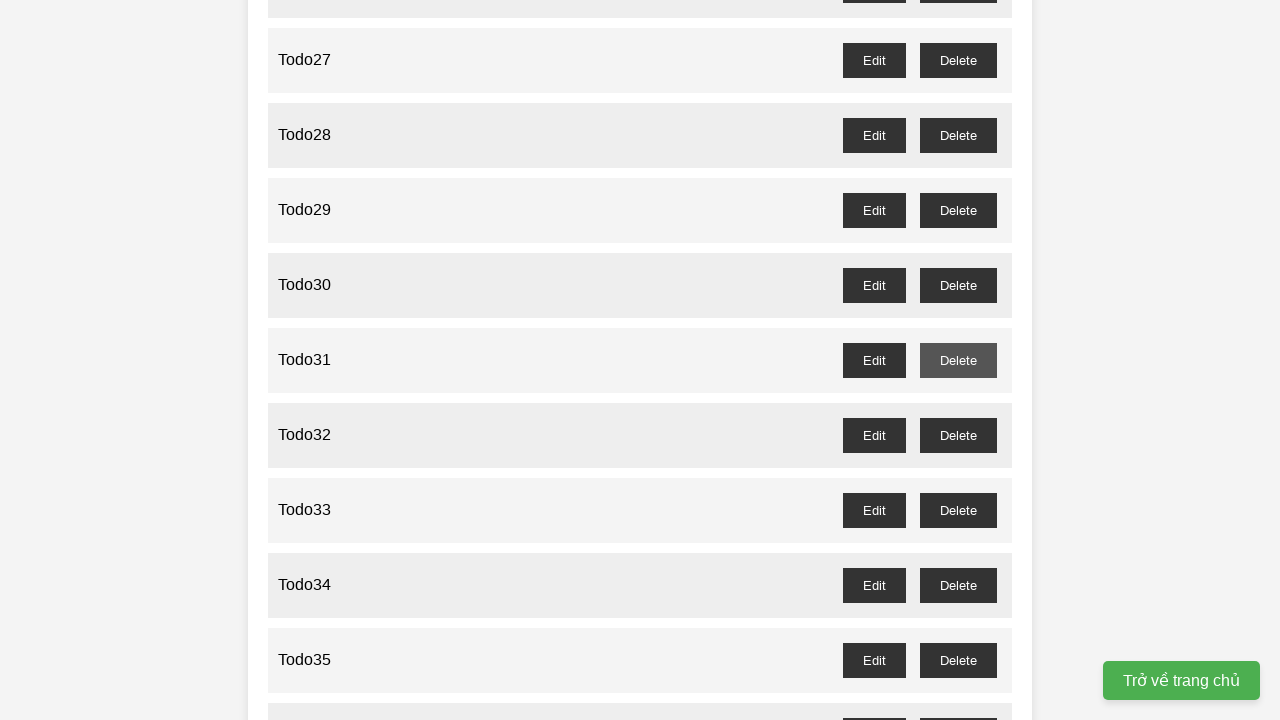

Deleted odd-numbered todo item 33 at (958, 510) on //button[@id="todo33-delete"]
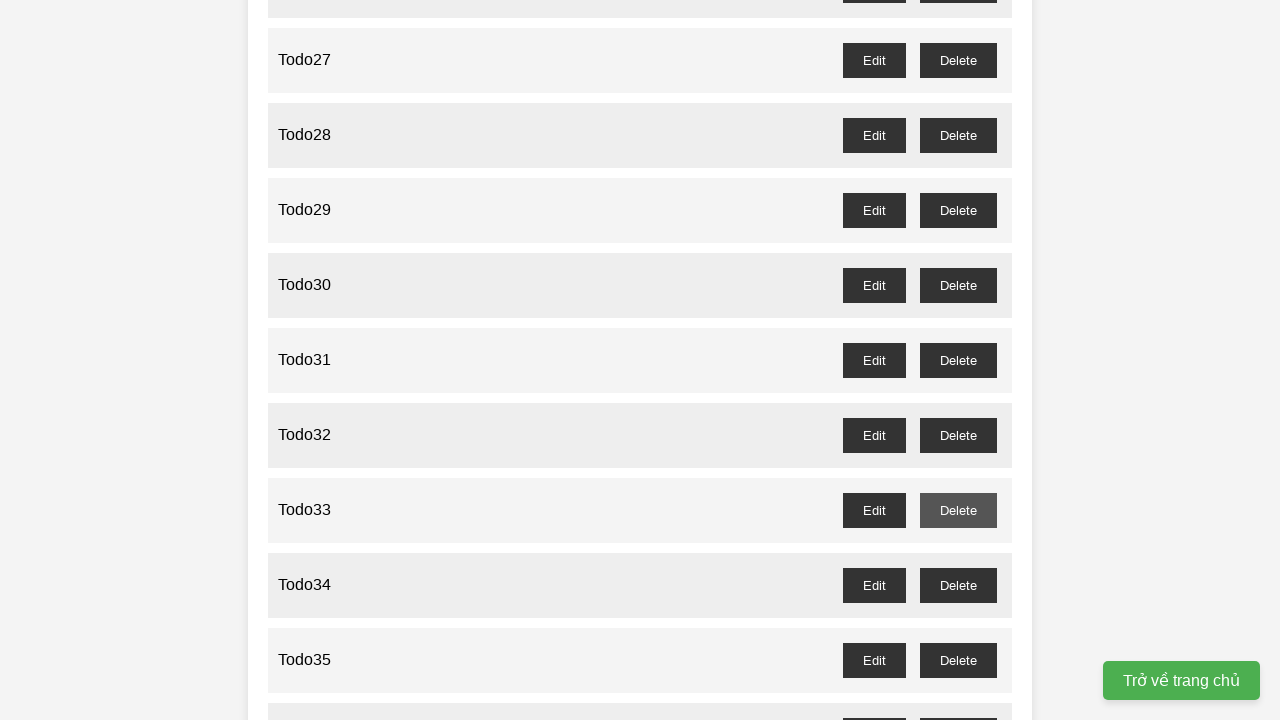

Deleted odd-numbered todo item 35 at (958, 660) on //button[@id="todo35-delete"]
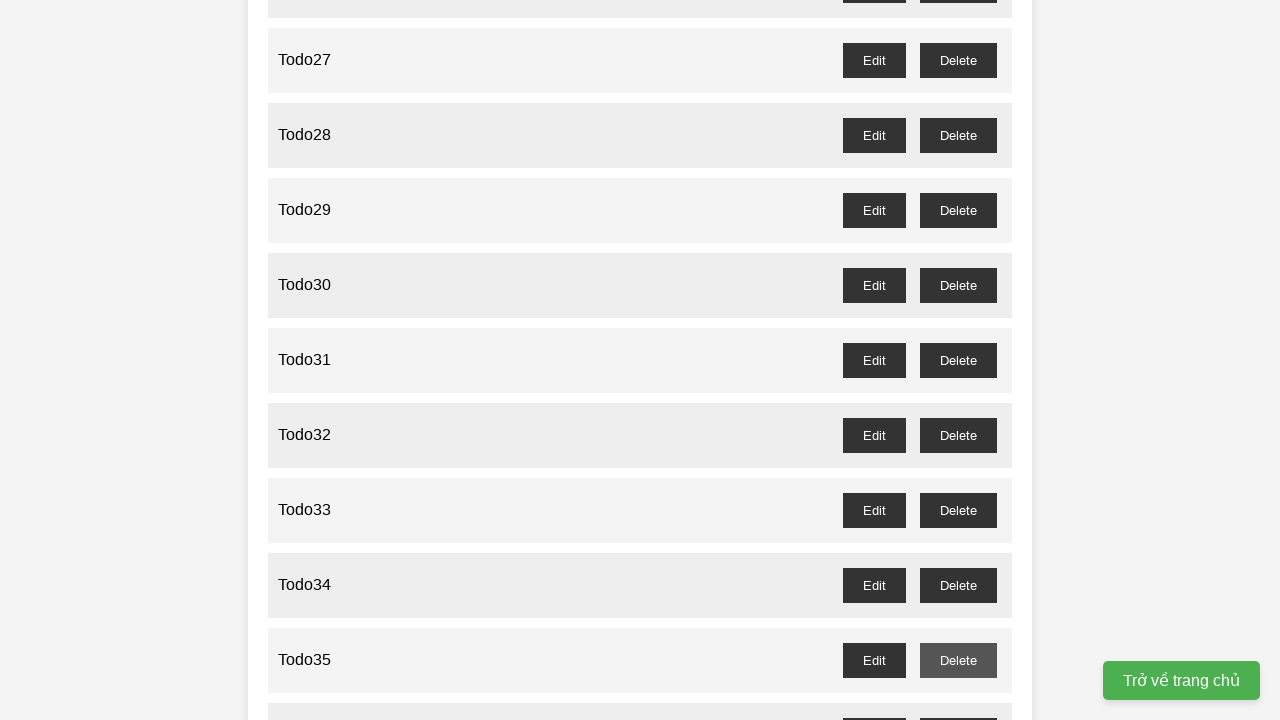

Deleted odd-numbered todo item 37 at (958, 360) on //button[@id="todo37-delete"]
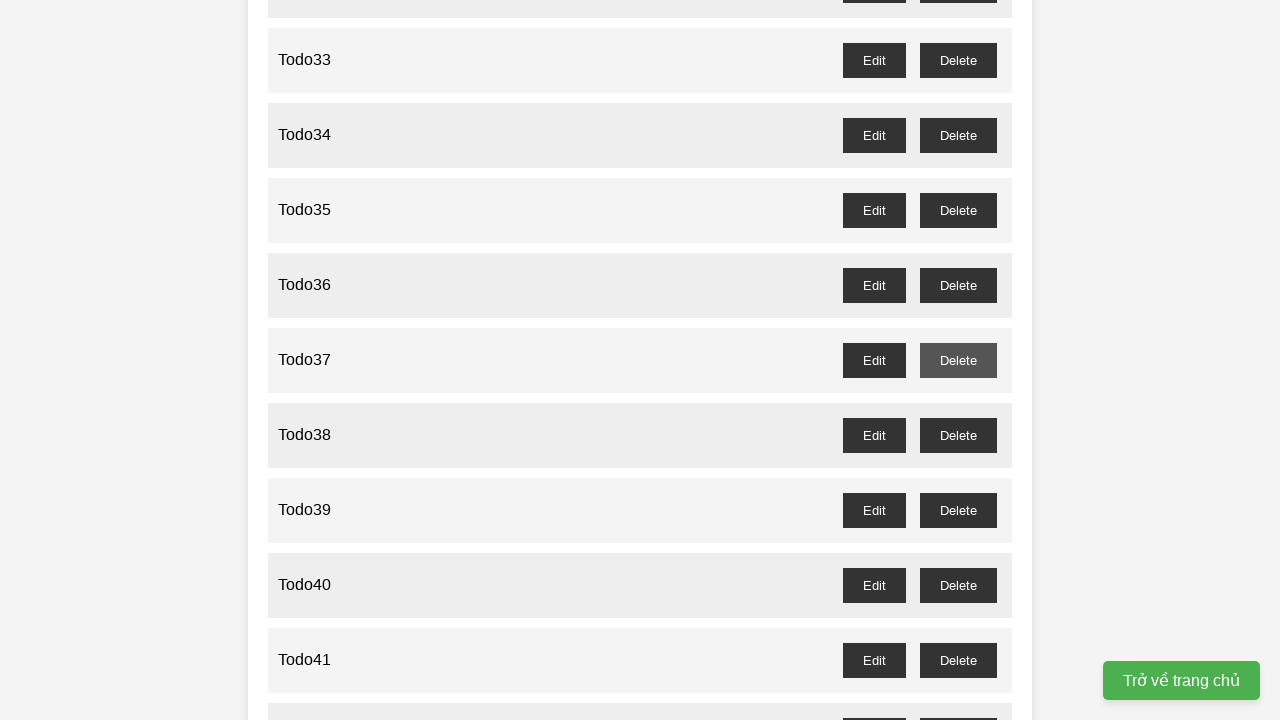

Deleted odd-numbered todo item 39 at (958, 510) on //button[@id="todo39-delete"]
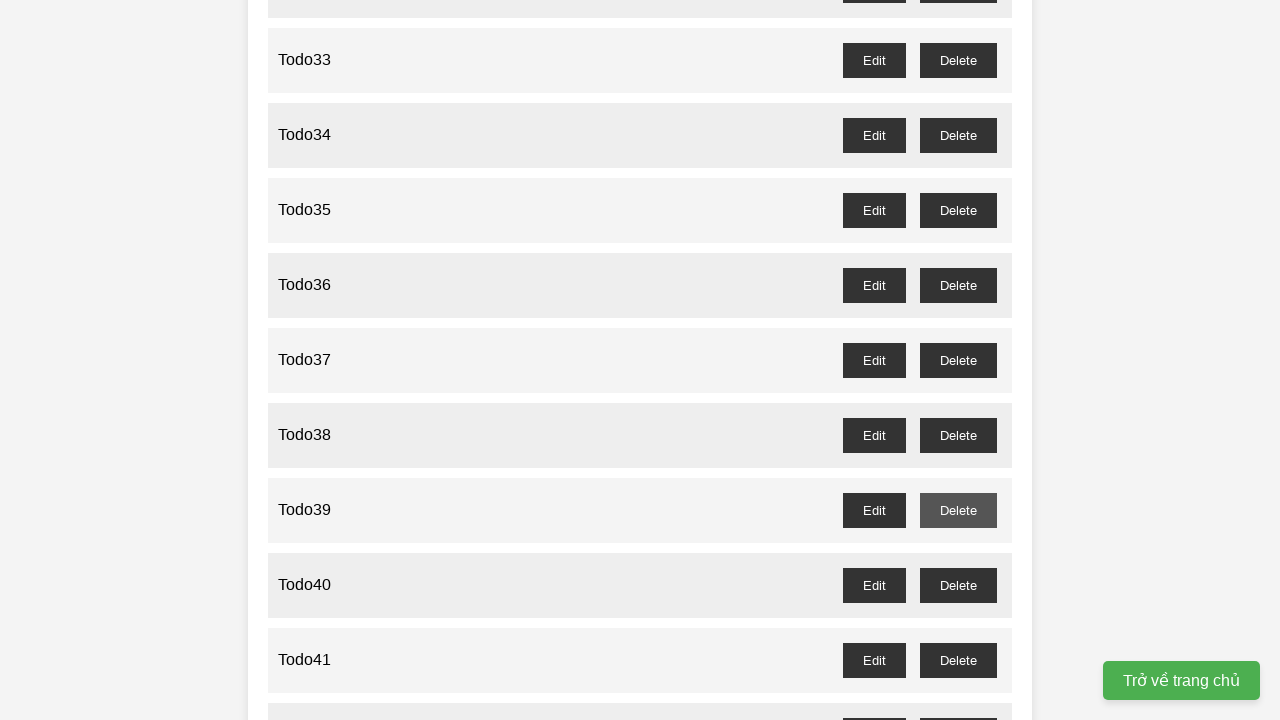

Deleted odd-numbered todo item 41 at (958, 660) on //button[@id="todo41-delete"]
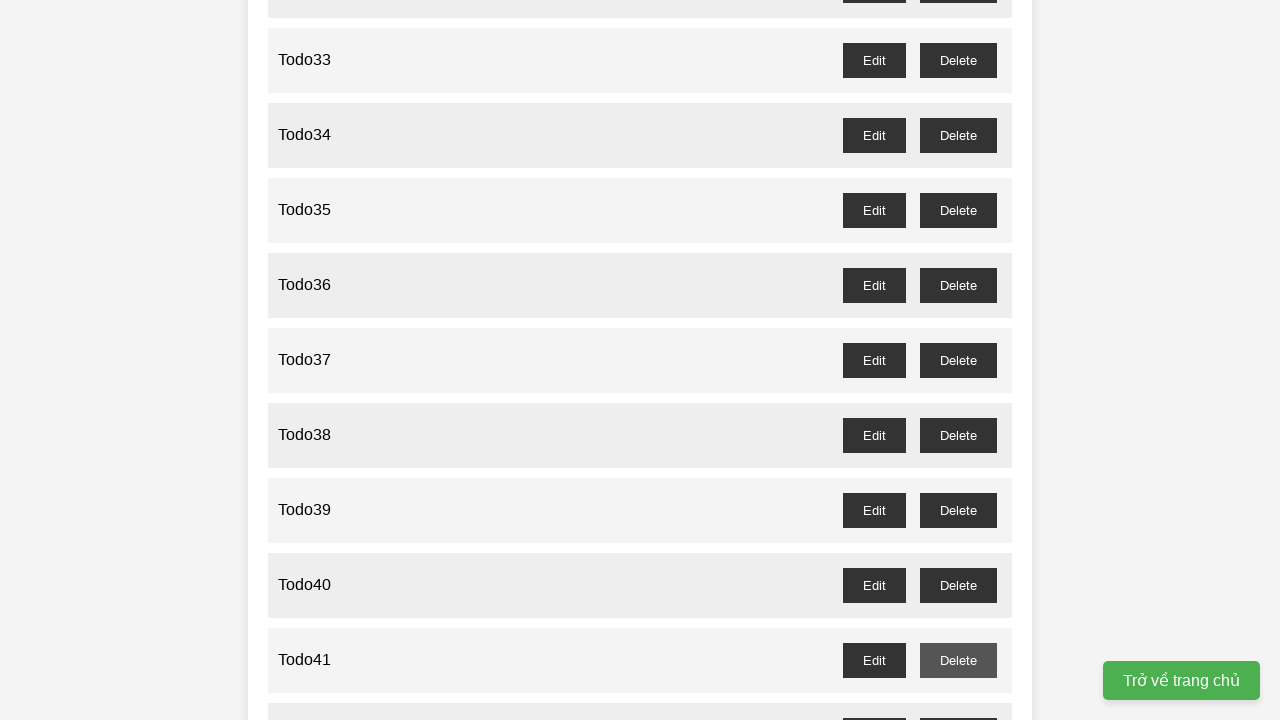

Deleted odd-numbered todo item 43 at (958, 360) on //button[@id="todo43-delete"]
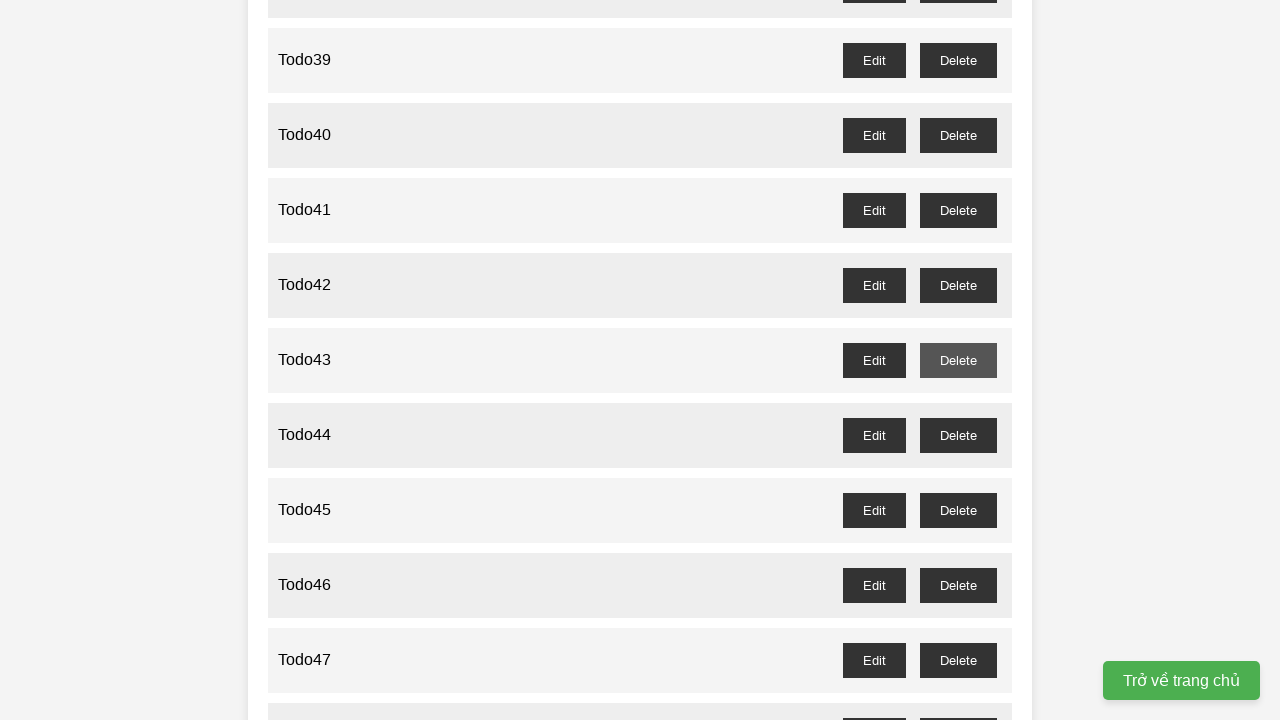

Deleted odd-numbered todo item 45 at (958, 510) on //button[@id="todo45-delete"]
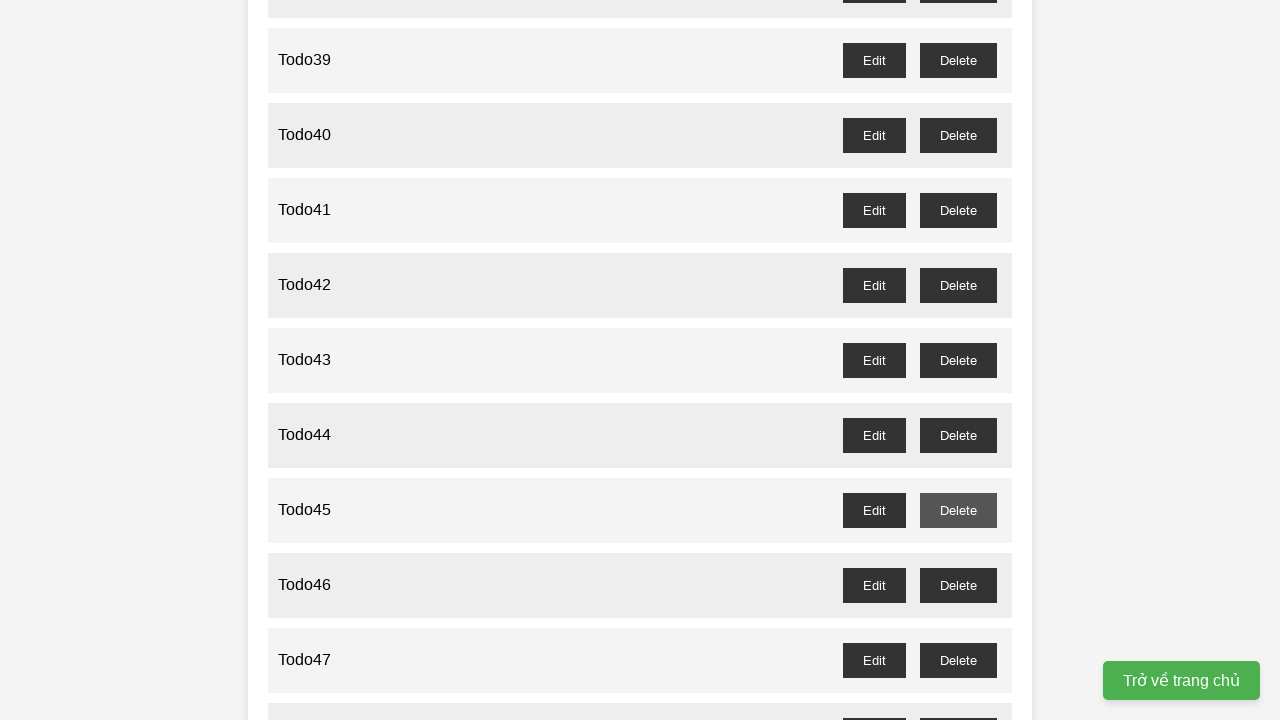

Deleted odd-numbered todo item 47 at (958, 660) on //button[@id="todo47-delete"]
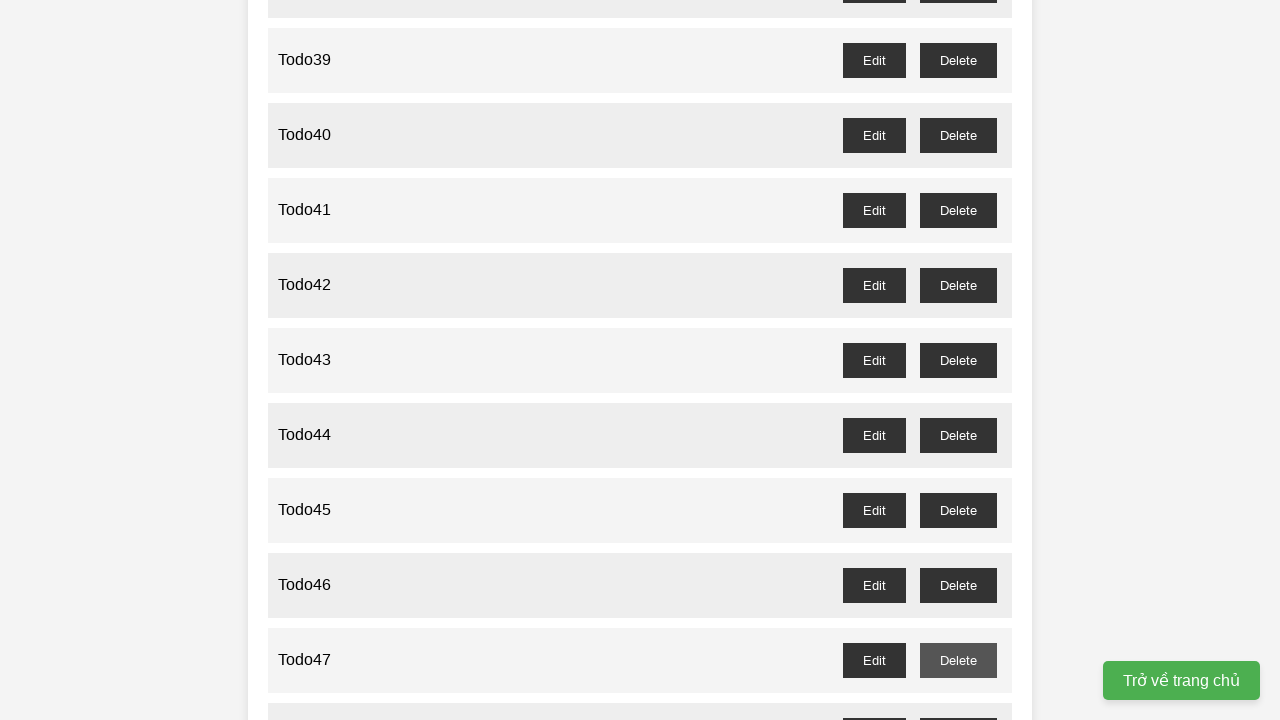

Deleted odd-numbered todo item 49 at (958, 360) on //button[@id="todo49-delete"]
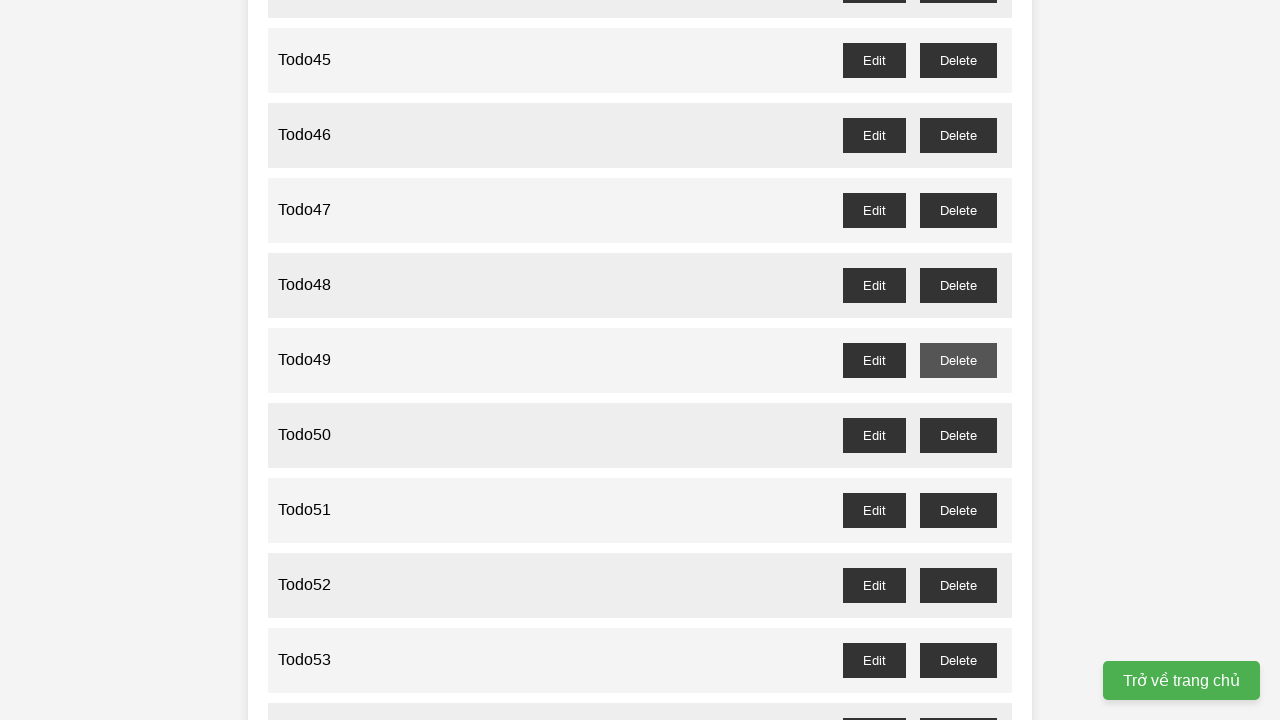

Deleted odd-numbered todo item 51 at (958, 510) on //button[@id="todo51-delete"]
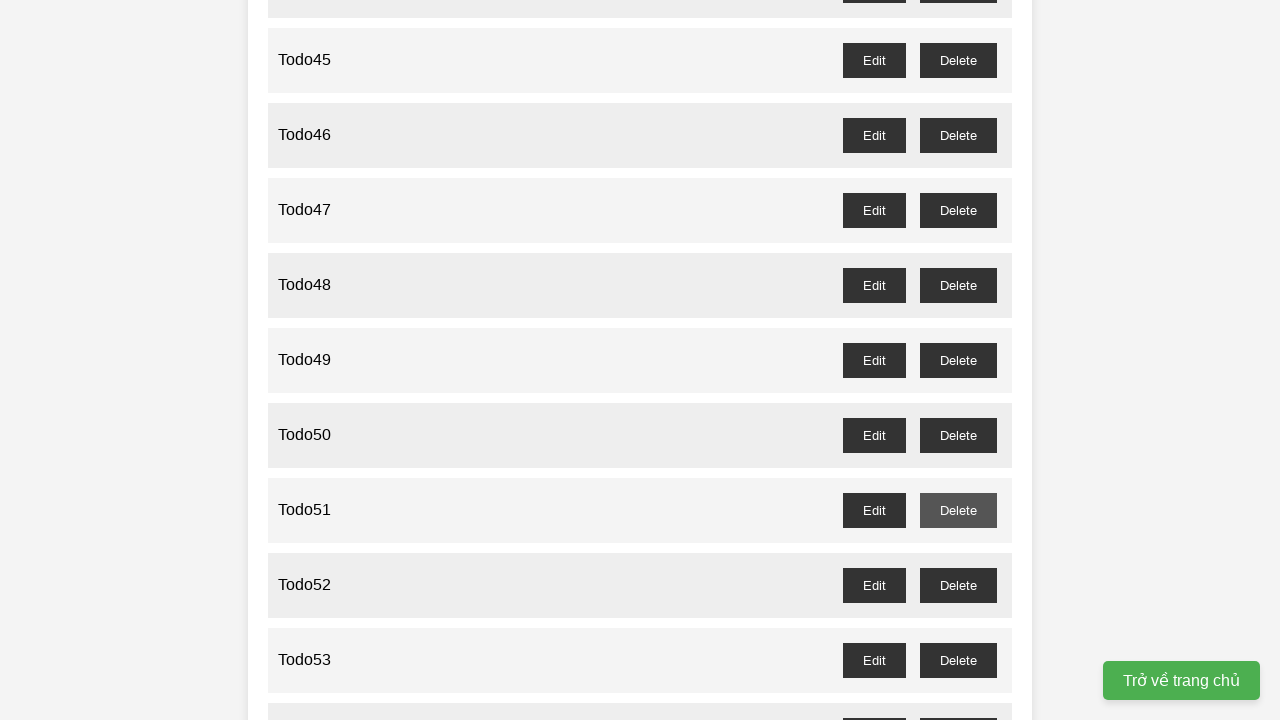

Deleted odd-numbered todo item 53 at (958, 660) on //button[@id="todo53-delete"]
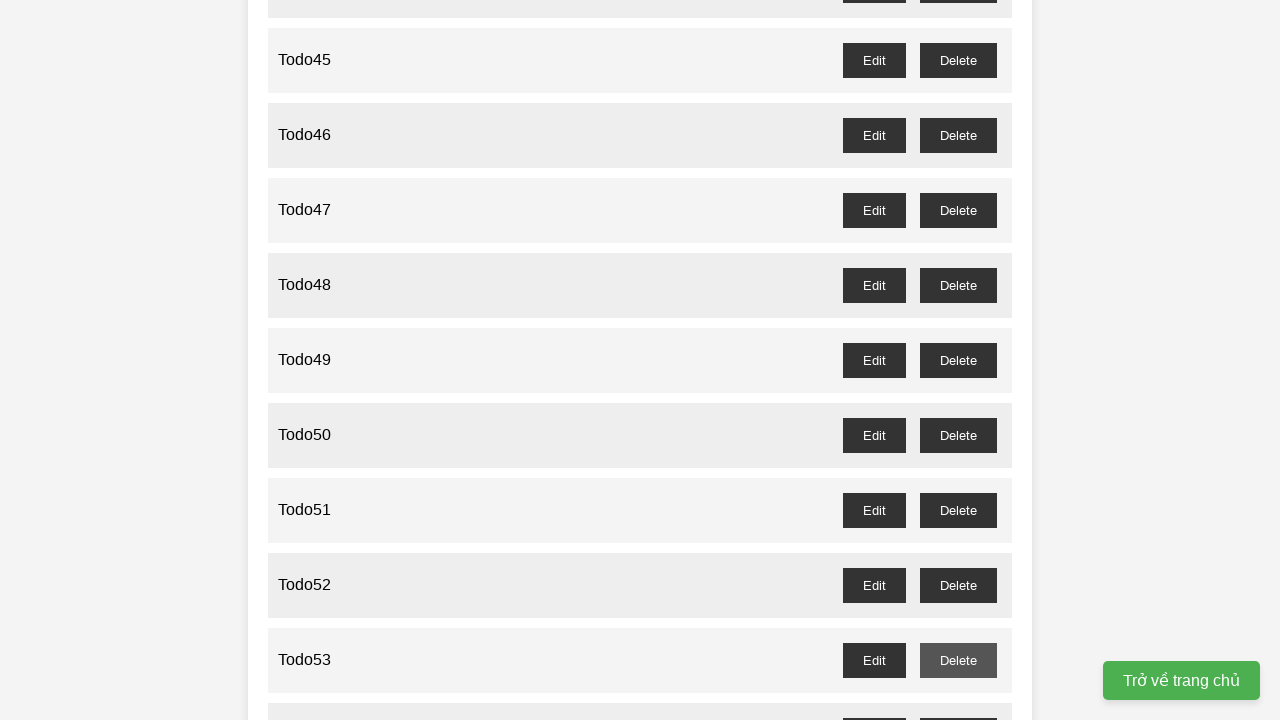

Deleted odd-numbered todo item 55 at (958, 360) on //button[@id="todo55-delete"]
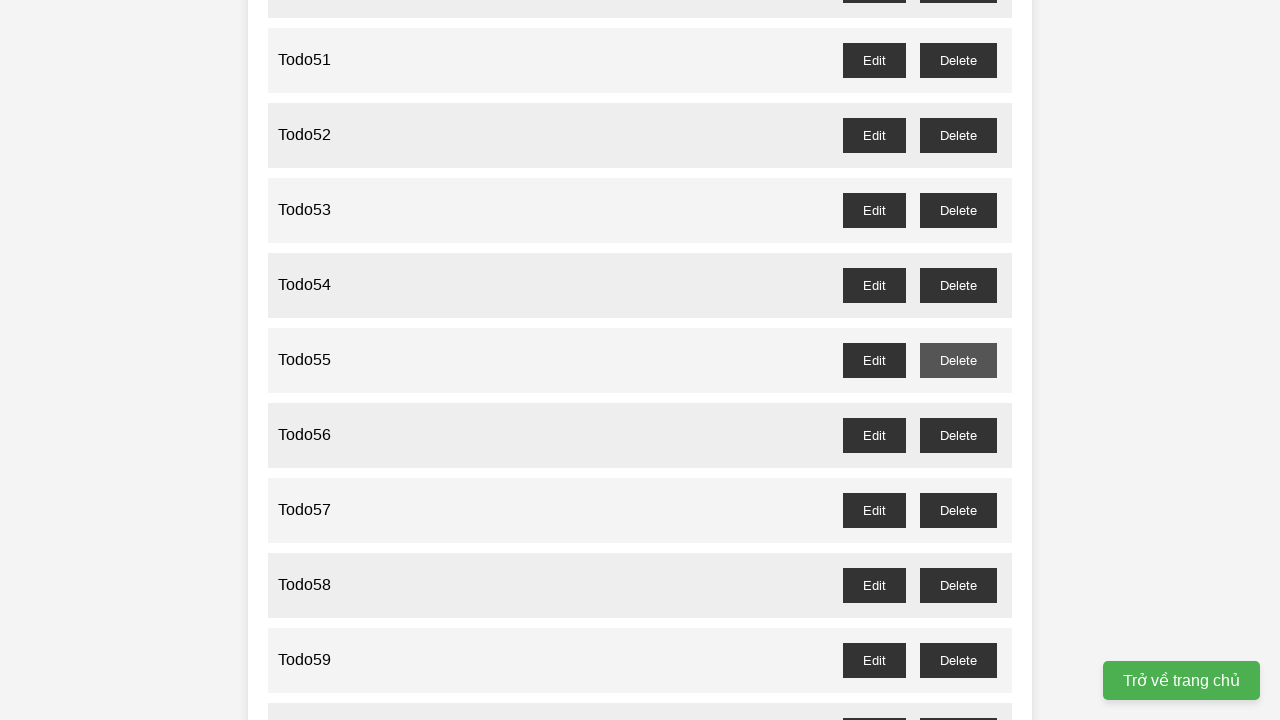

Deleted odd-numbered todo item 57 at (958, 510) on //button[@id="todo57-delete"]
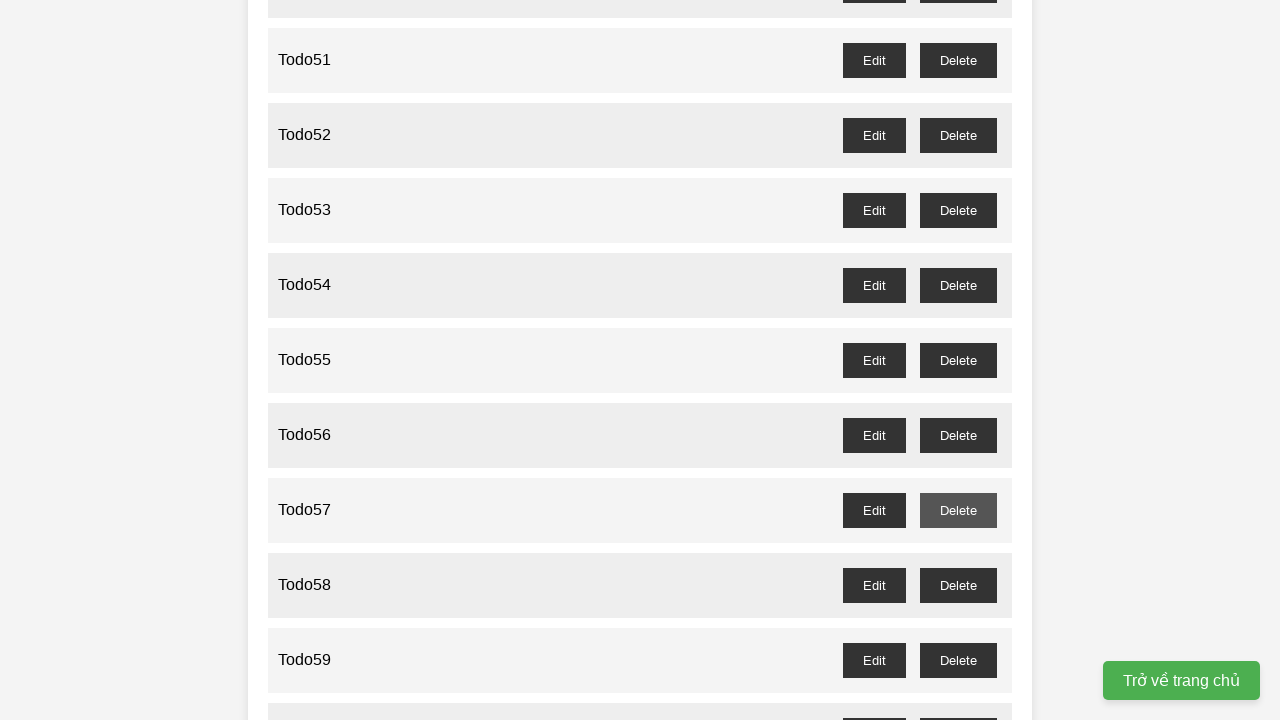

Deleted odd-numbered todo item 59 at (958, 660) on //button[@id="todo59-delete"]
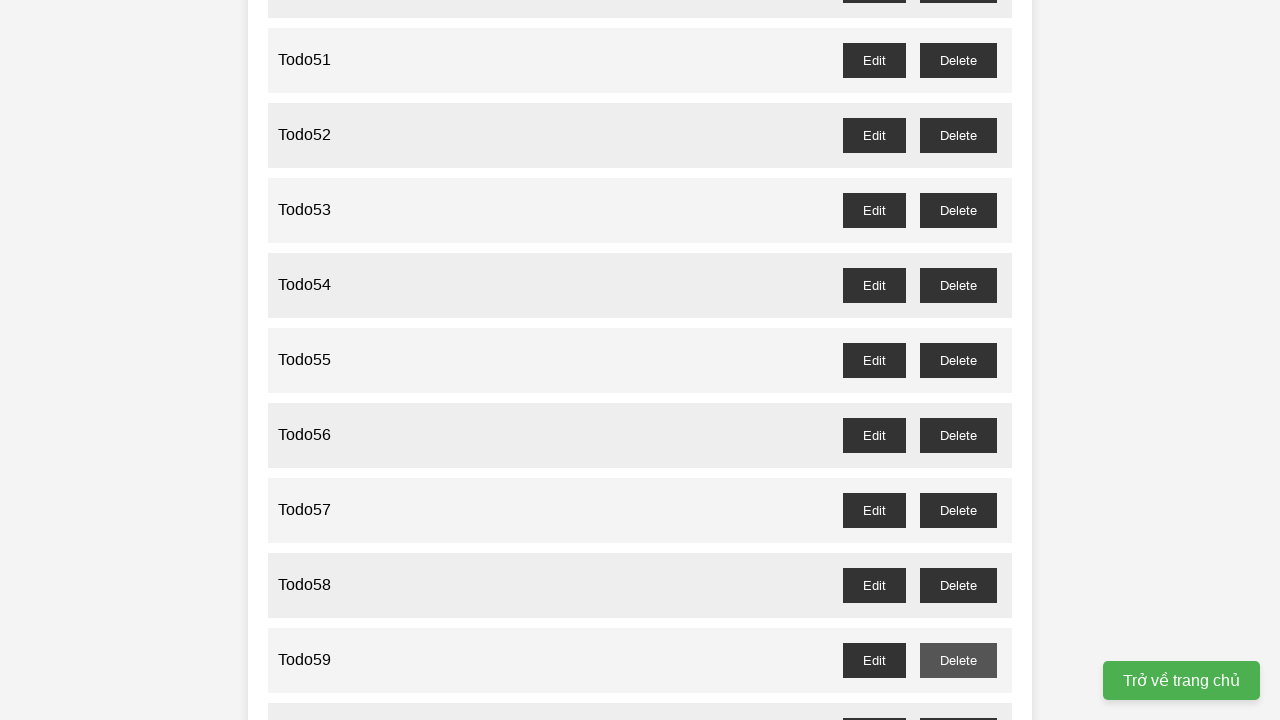

Deleted odd-numbered todo item 61 at (958, 360) on //button[@id="todo61-delete"]
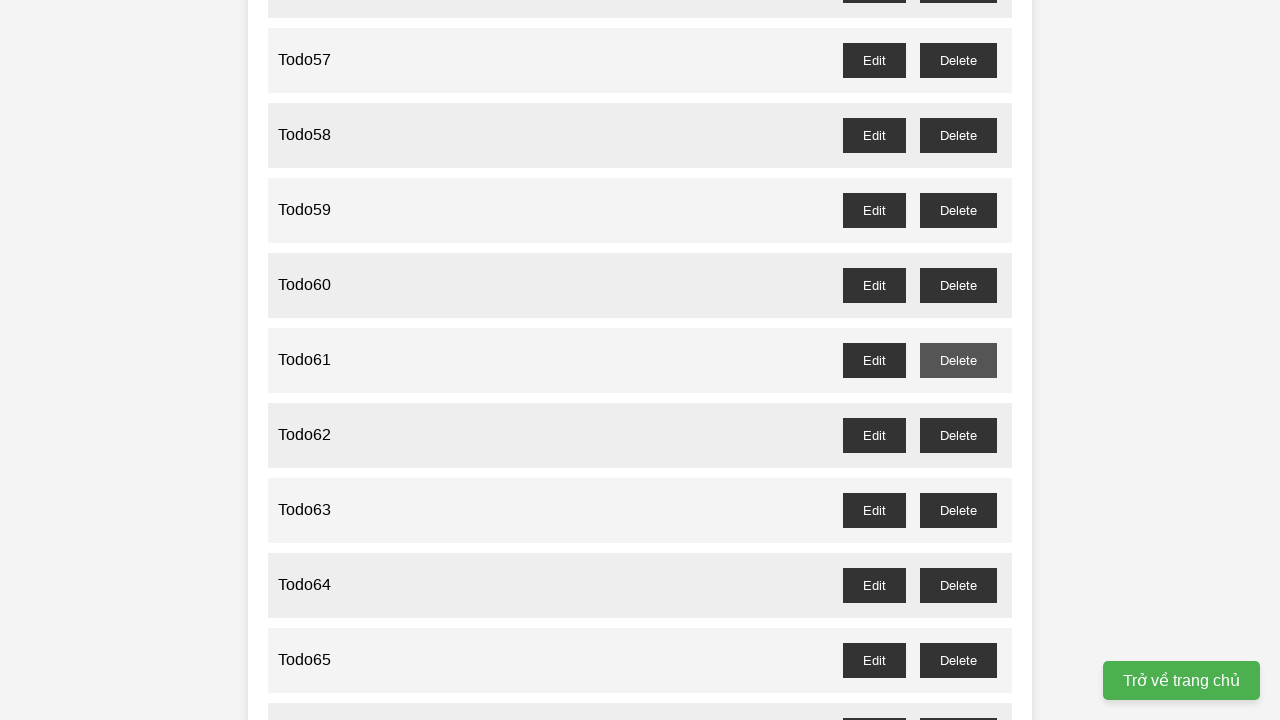

Deleted odd-numbered todo item 63 at (958, 510) on //button[@id="todo63-delete"]
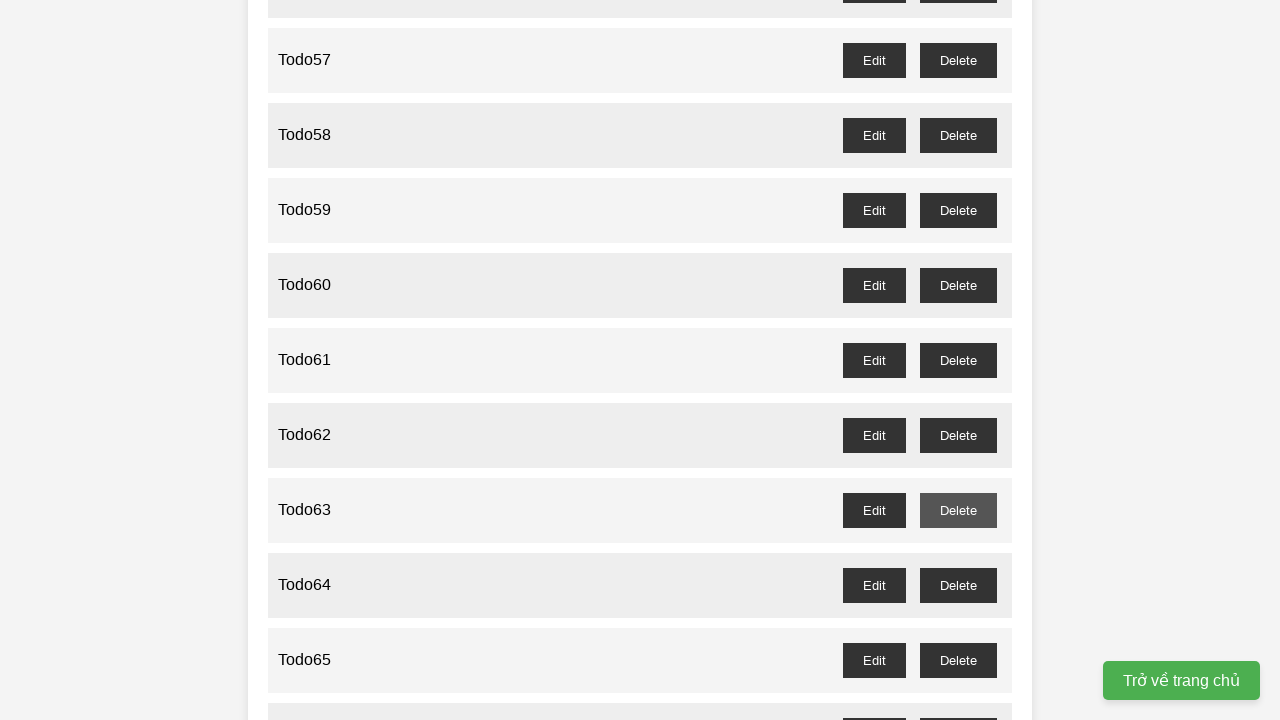

Deleted odd-numbered todo item 65 at (958, 660) on //button[@id="todo65-delete"]
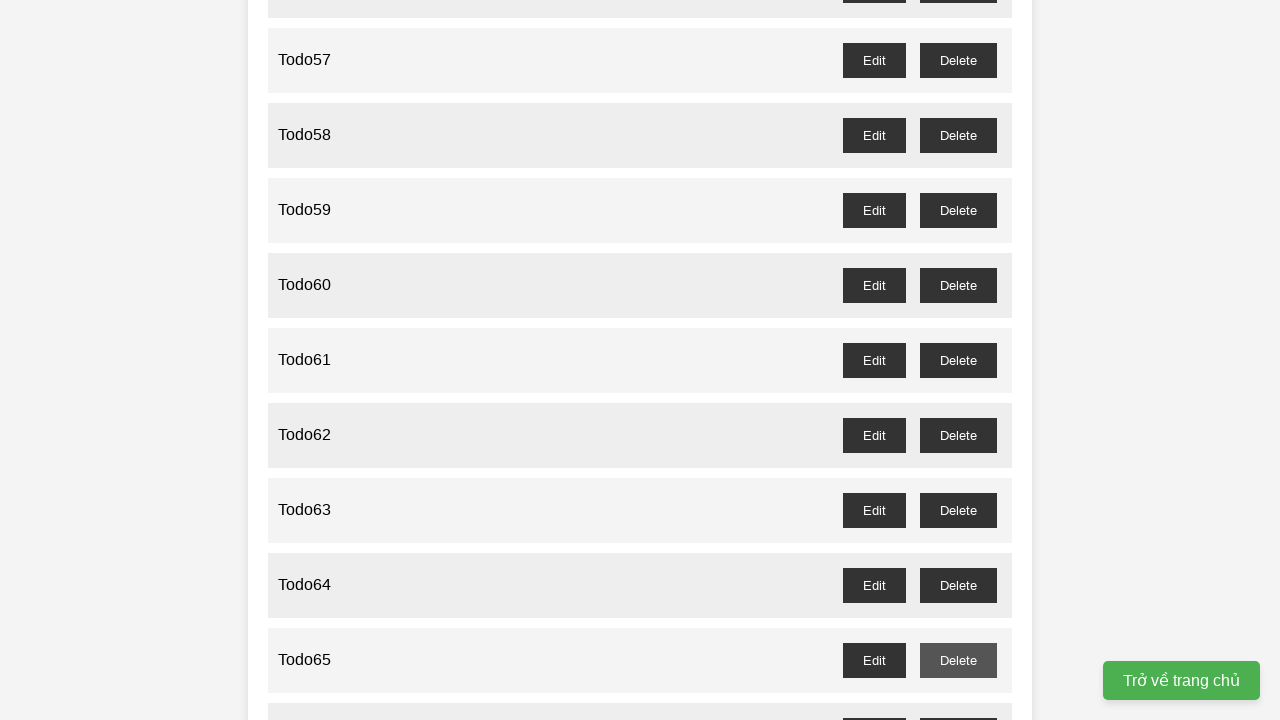

Deleted odd-numbered todo item 67 at (958, 360) on //button[@id="todo67-delete"]
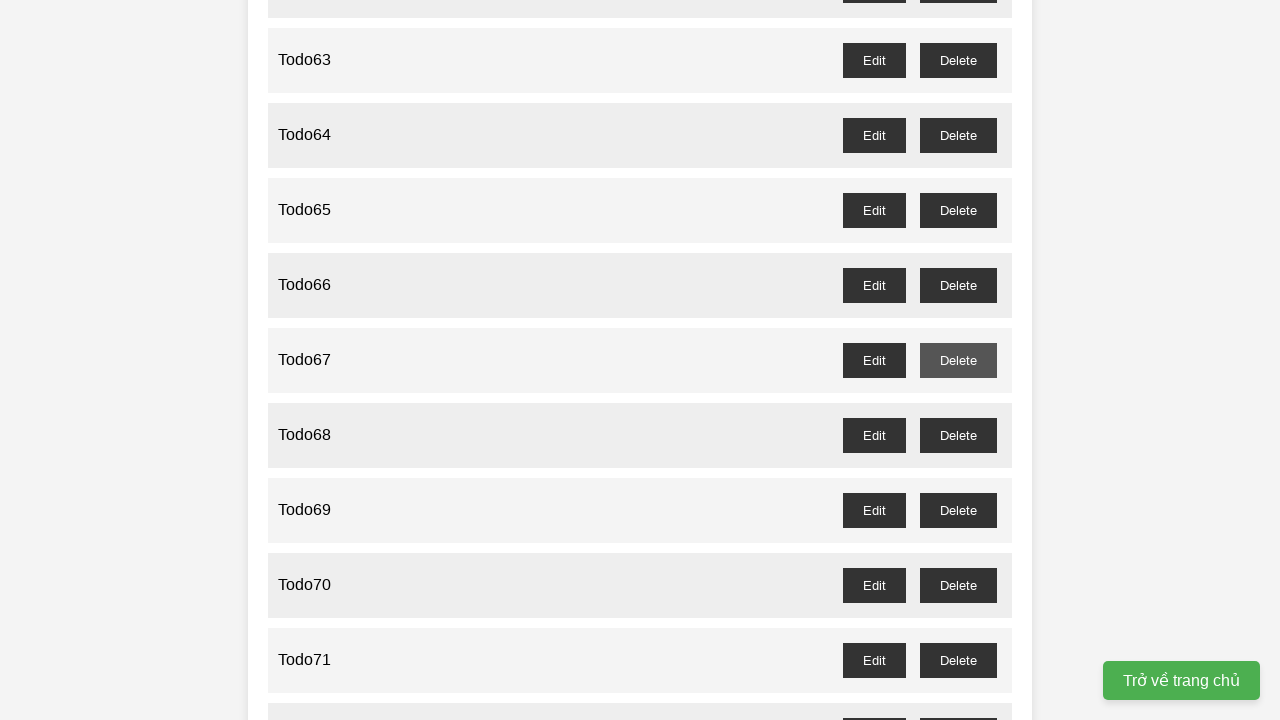

Deleted odd-numbered todo item 69 at (958, 510) on //button[@id="todo69-delete"]
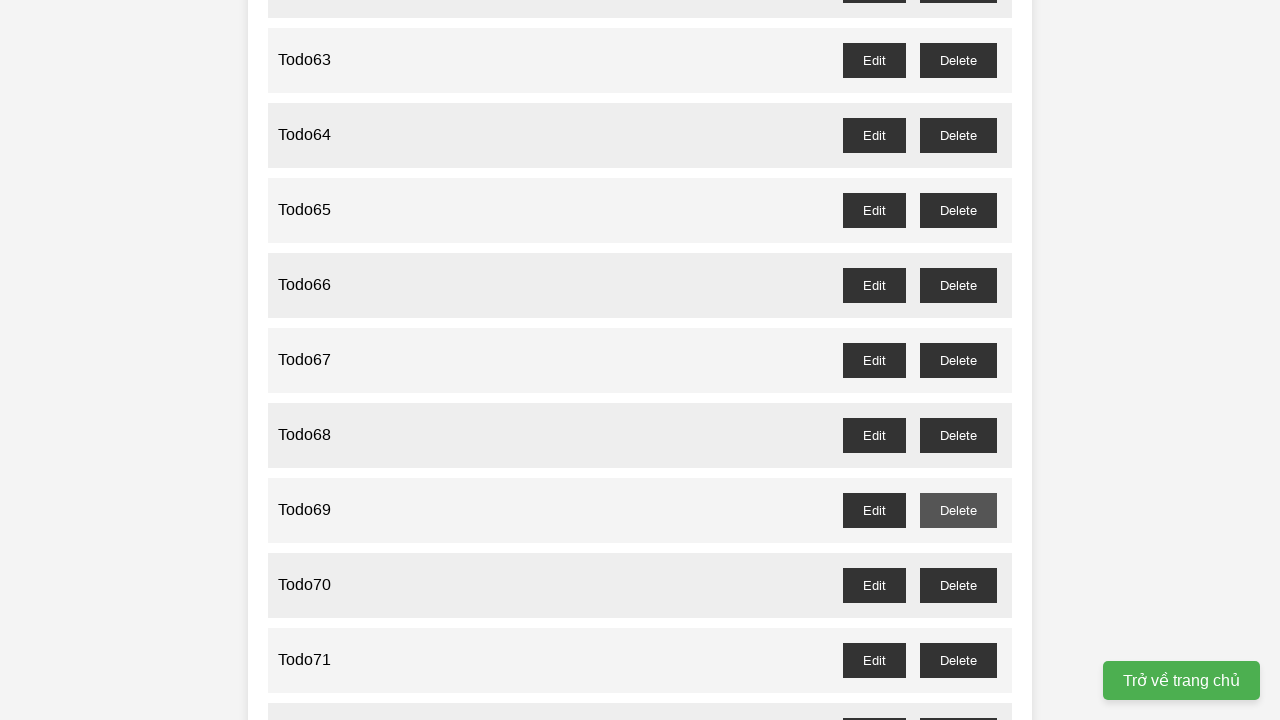

Deleted odd-numbered todo item 71 at (958, 660) on //button[@id="todo71-delete"]
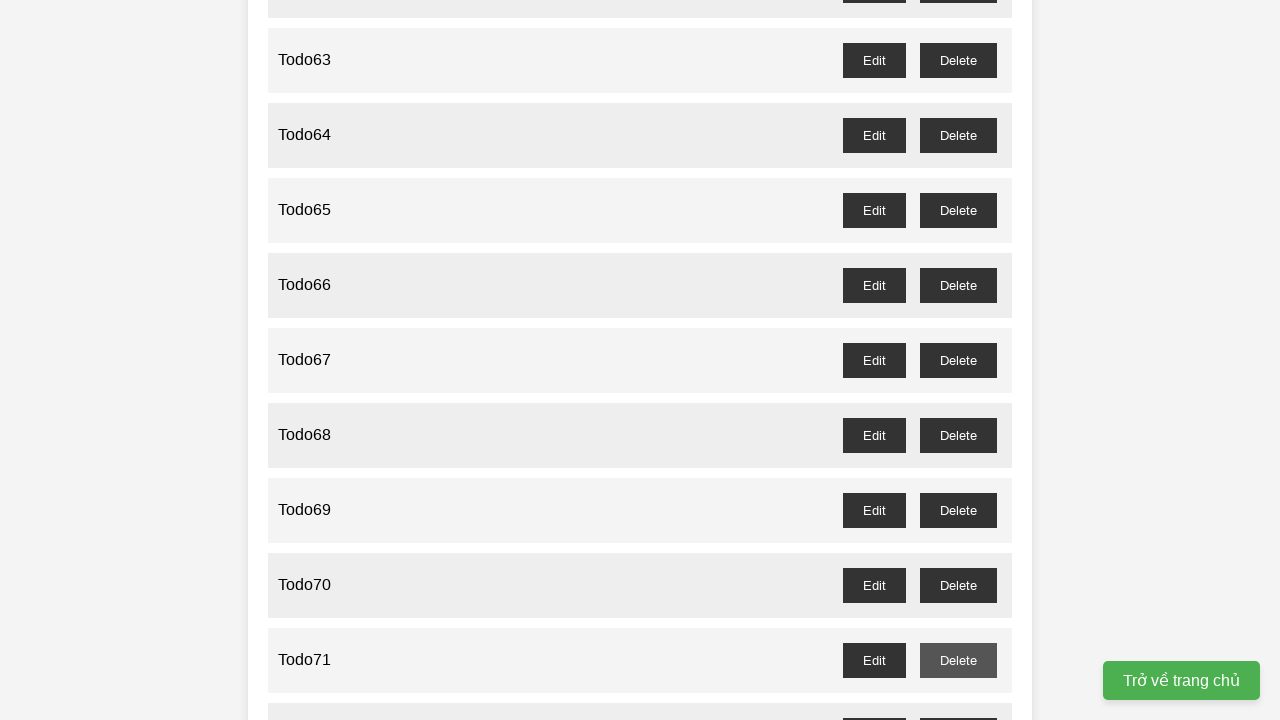

Deleted odd-numbered todo item 73 at (958, 360) on //button[@id="todo73-delete"]
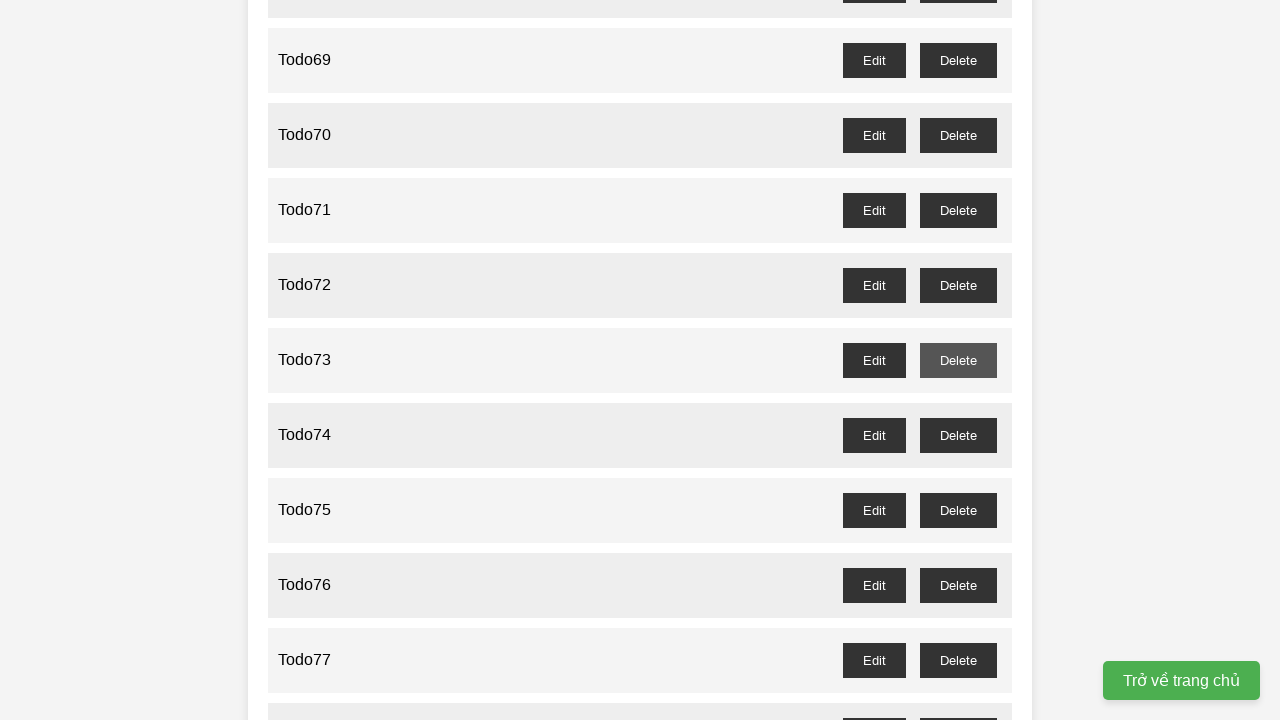

Deleted odd-numbered todo item 75 at (958, 510) on //button[@id="todo75-delete"]
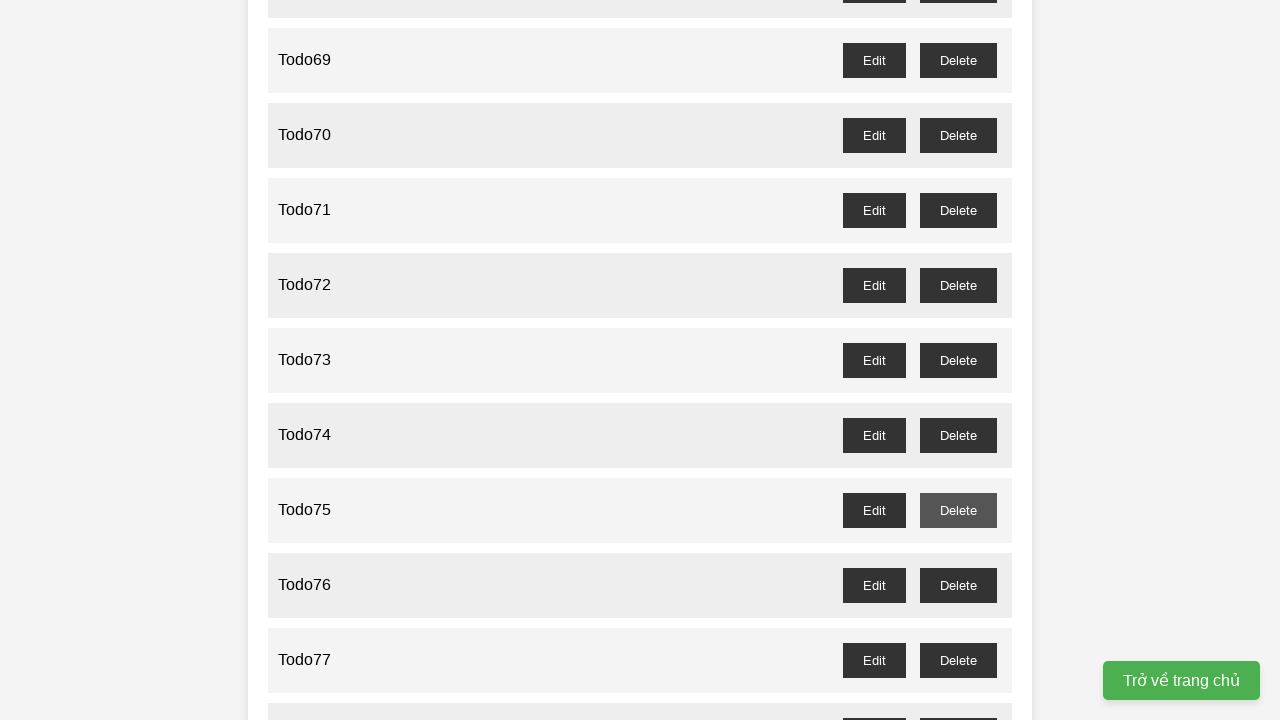

Deleted odd-numbered todo item 77 at (958, 660) on //button[@id="todo77-delete"]
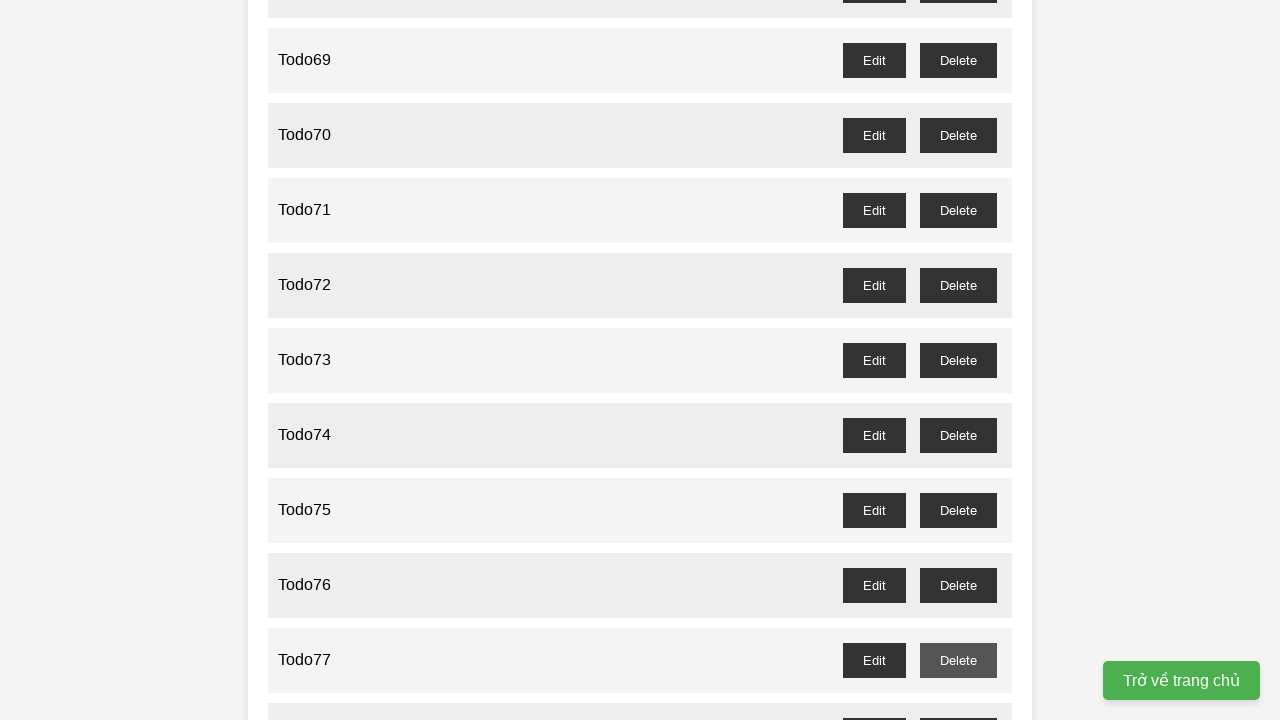

Deleted odd-numbered todo item 79 at (958, 360) on //button[@id="todo79-delete"]
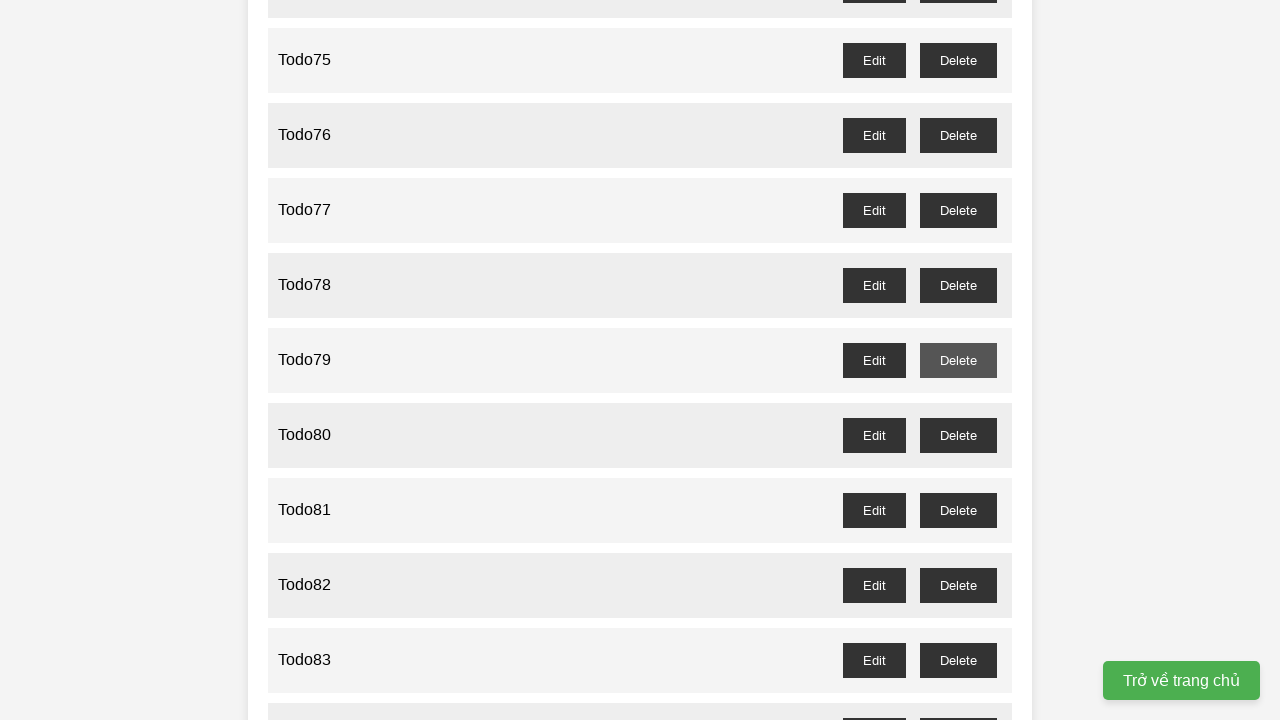

Deleted odd-numbered todo item 81 at (958, 510) on //button[@id="todo81-delete"]
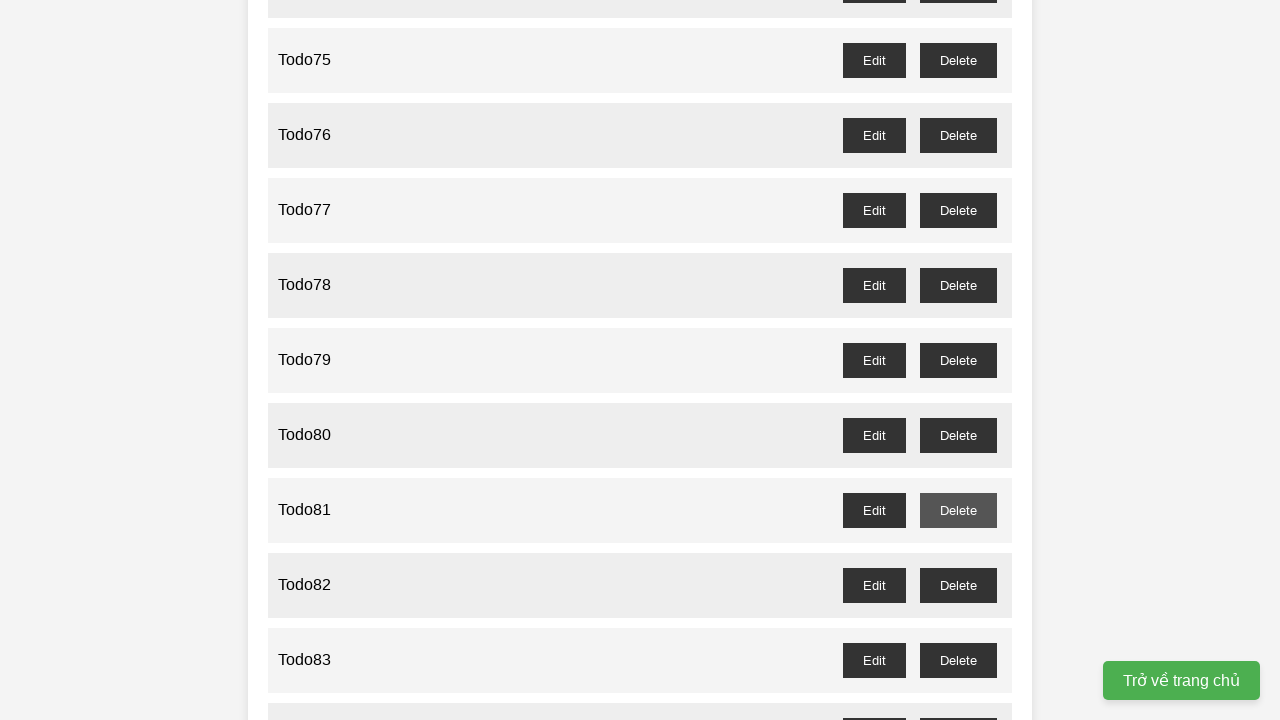

Deleted odd-numbered todo item 83 at (958, 660) on //button[@id="todo83-delete"]
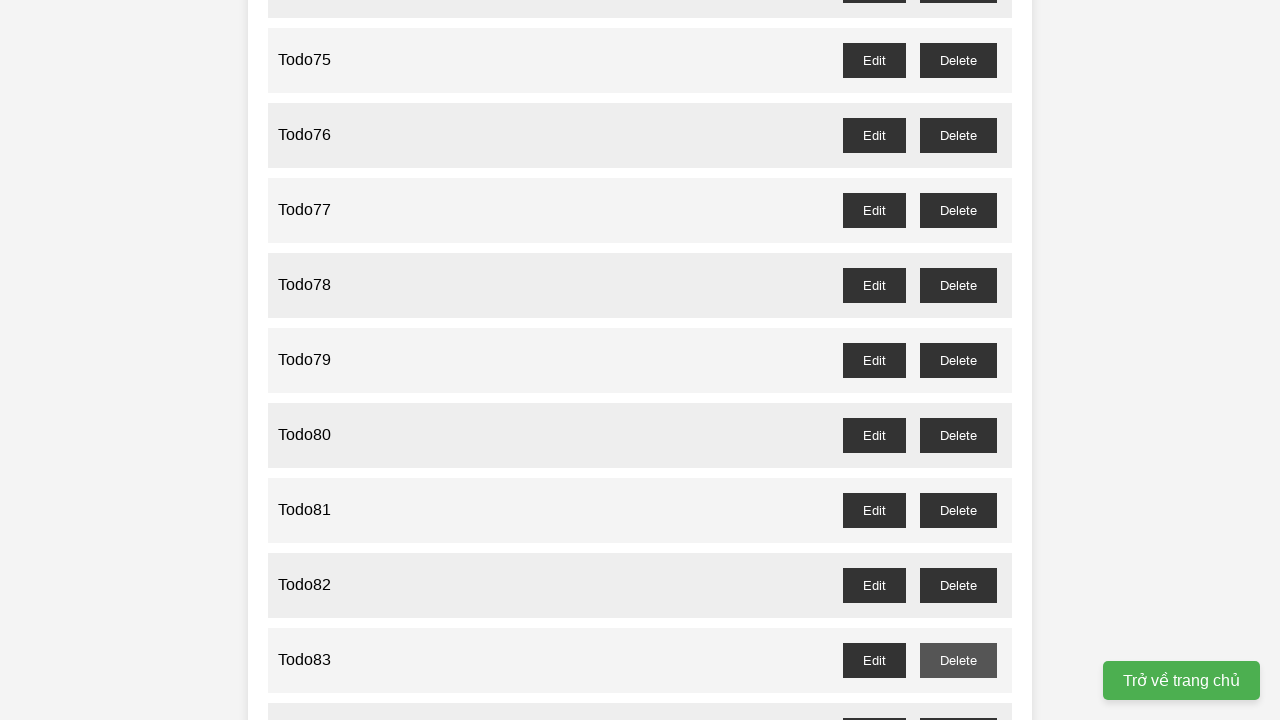

Deleted odd-numbered todo item 85 at (958, 360) on //button[@id="todo85-delete"]
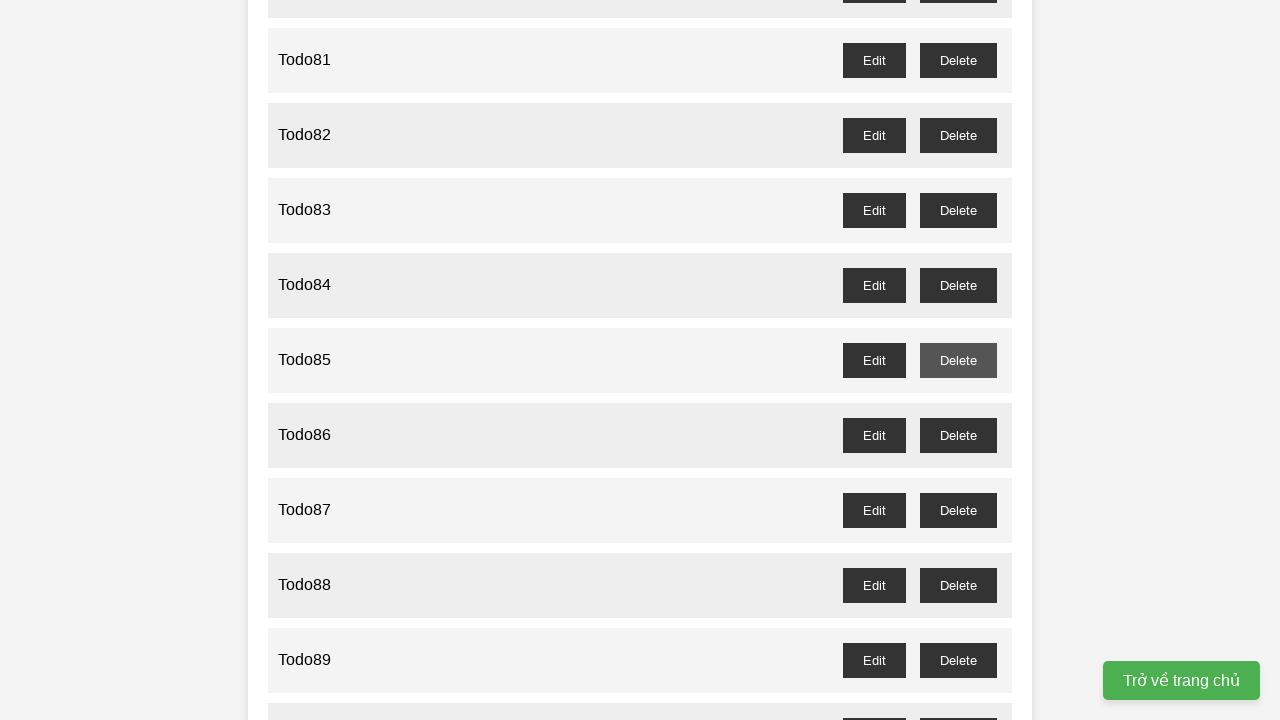

Deleted odd-numbered todo item 87 at (958, 510) on //button[@id="todo87-delete"]
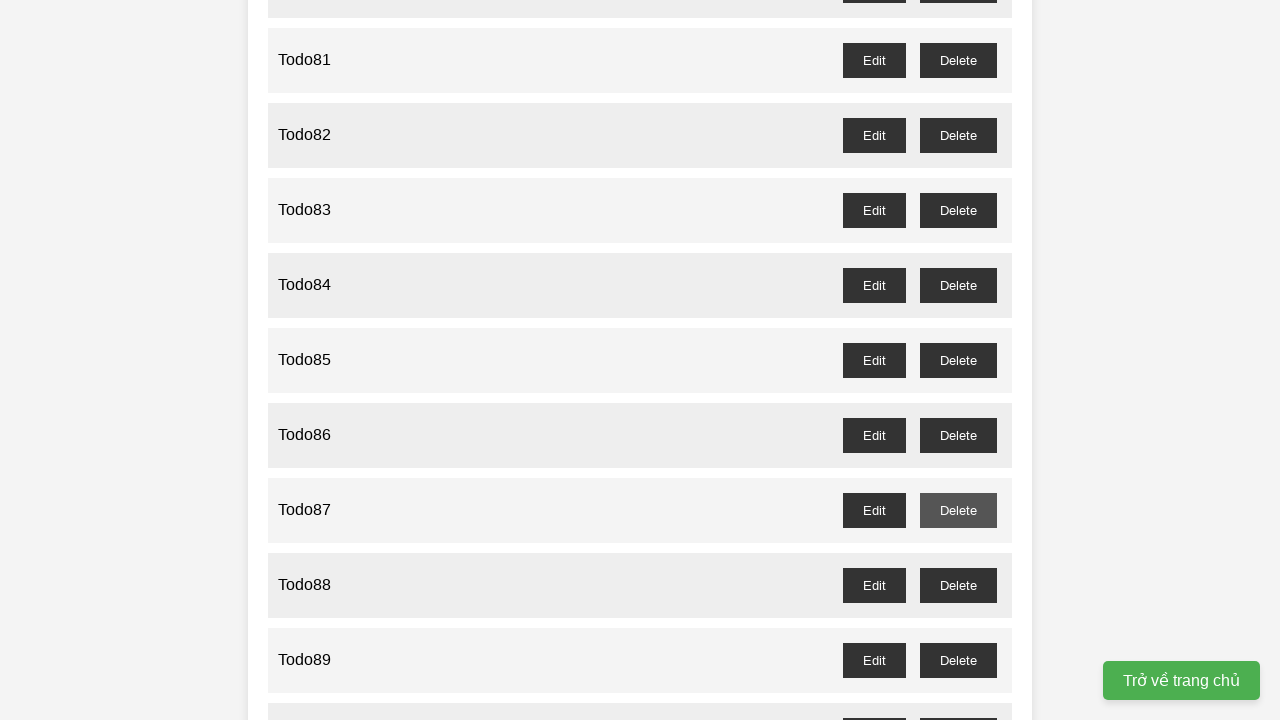

Deleted odd-numbered todo item 89 at (958, 660) on //button[@id="todo89-delete"]
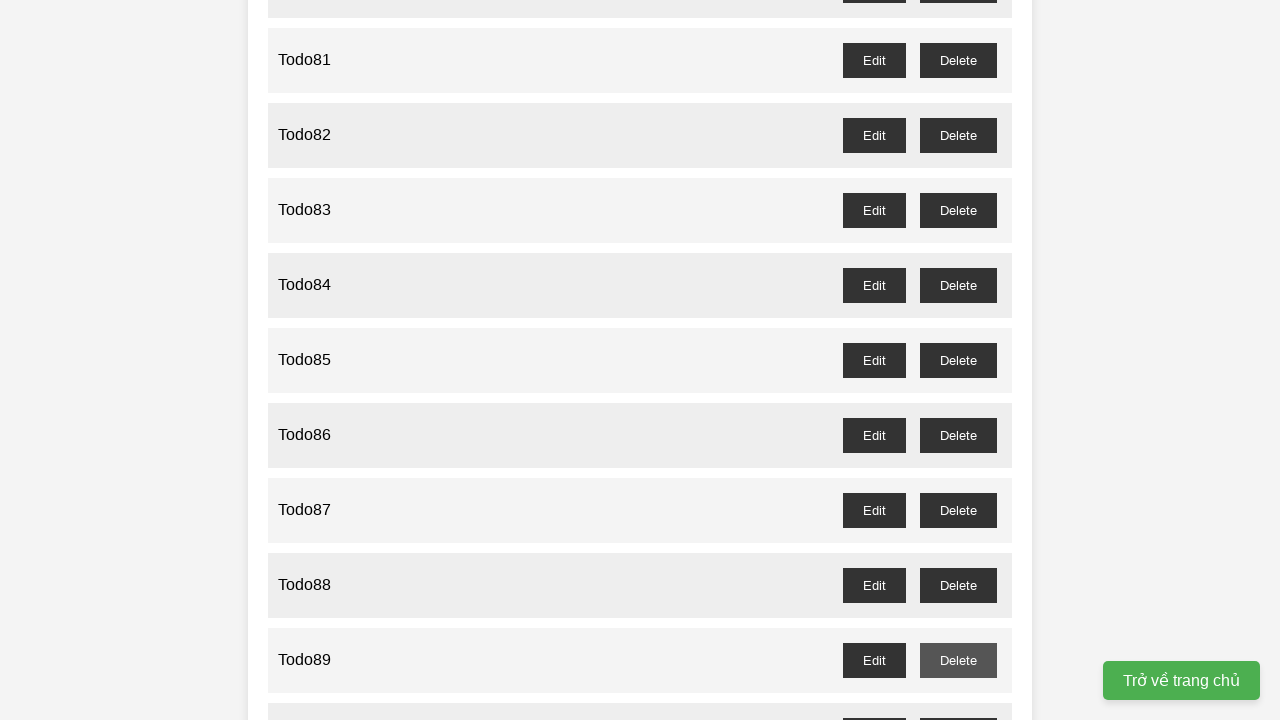

Deleted odd-numbered todo item 91 at (958, 360) on //button[@id="todo91-delete"]
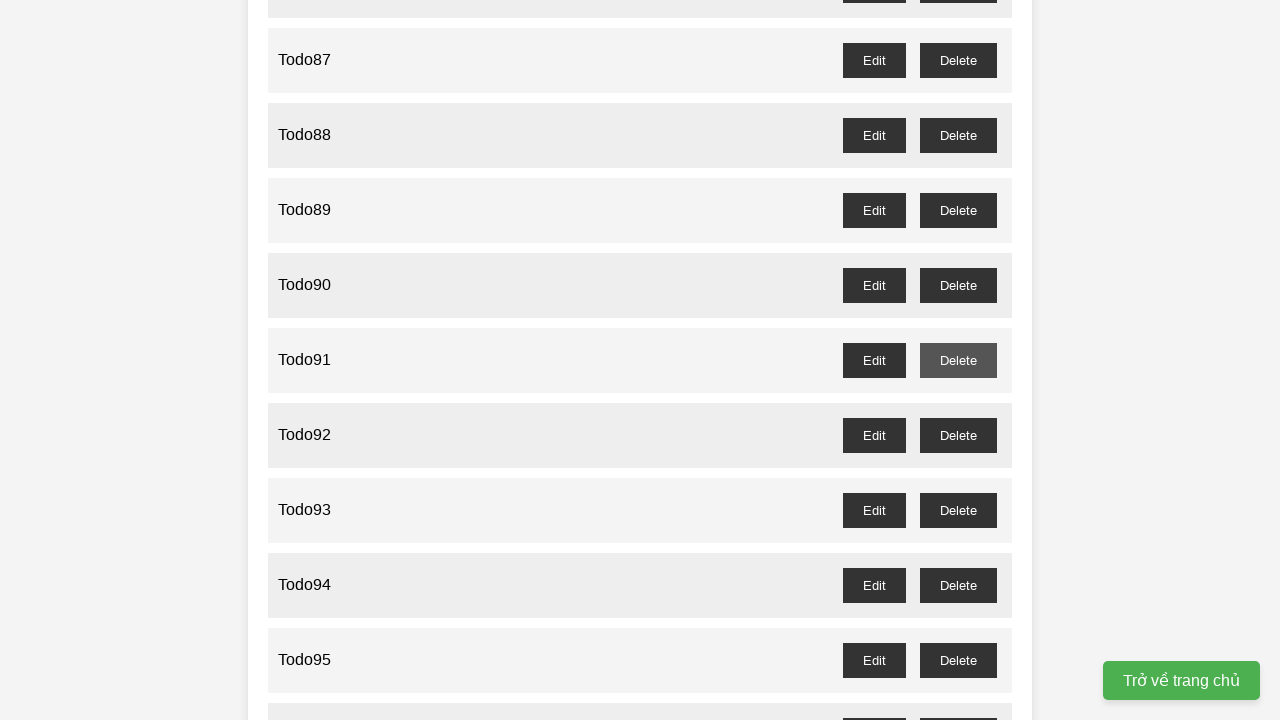

Deleted odd-numbered todo item 93 at (958, 510) on //button[@id="todo93-delete"]
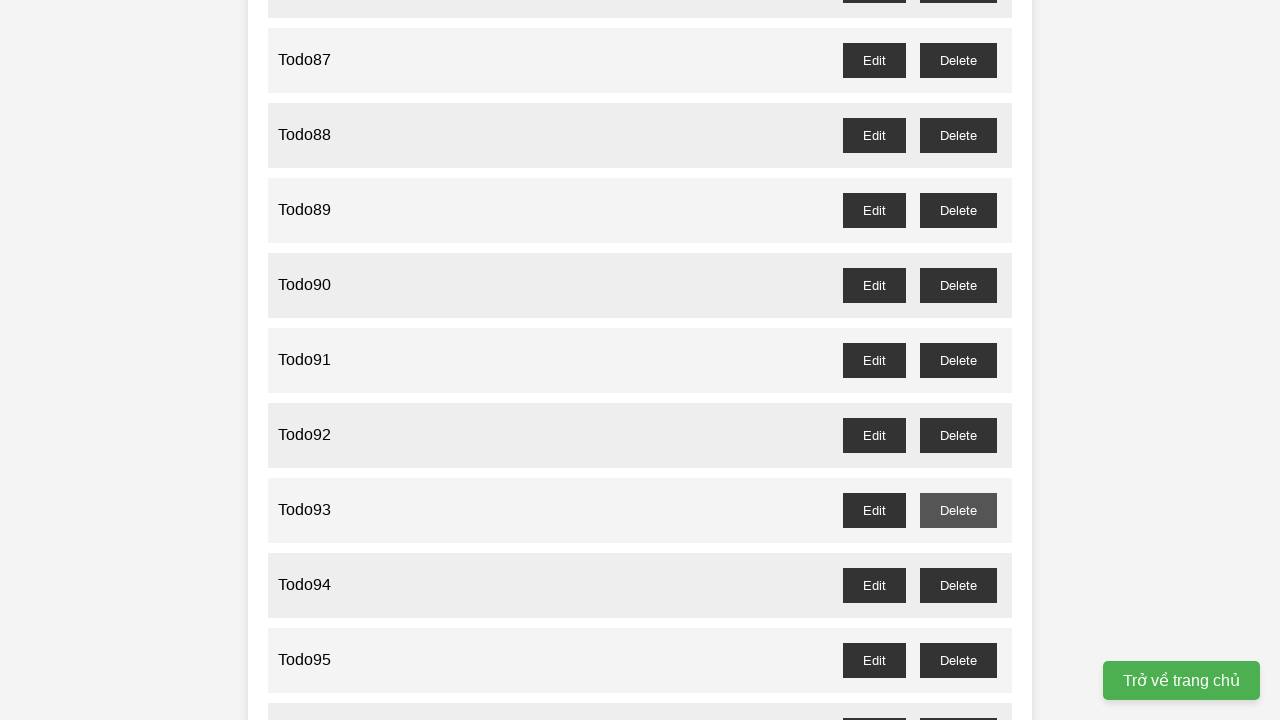

Deleted odd-numbered todo item 95 at (958, 660) on //button[@id="todo95-delete"]
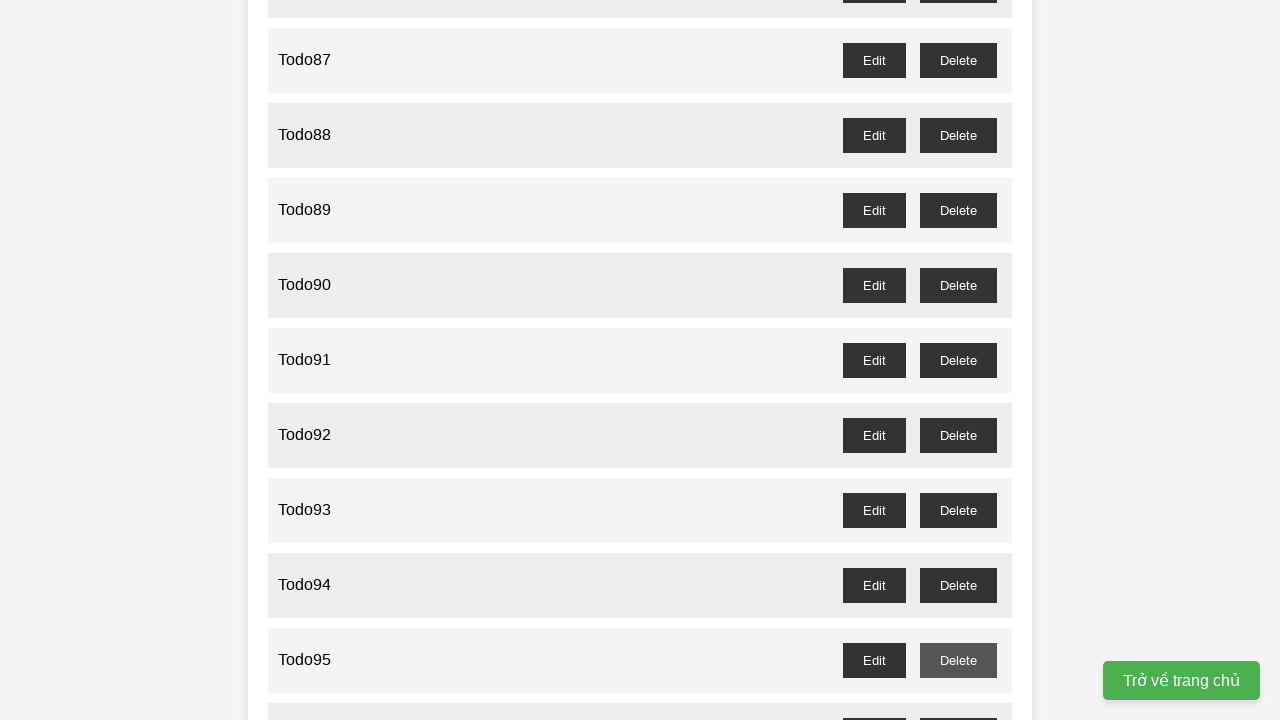

Deleted odd-numbered todo item 97 at (958, 406) on //button[@id="todo97-delete"]
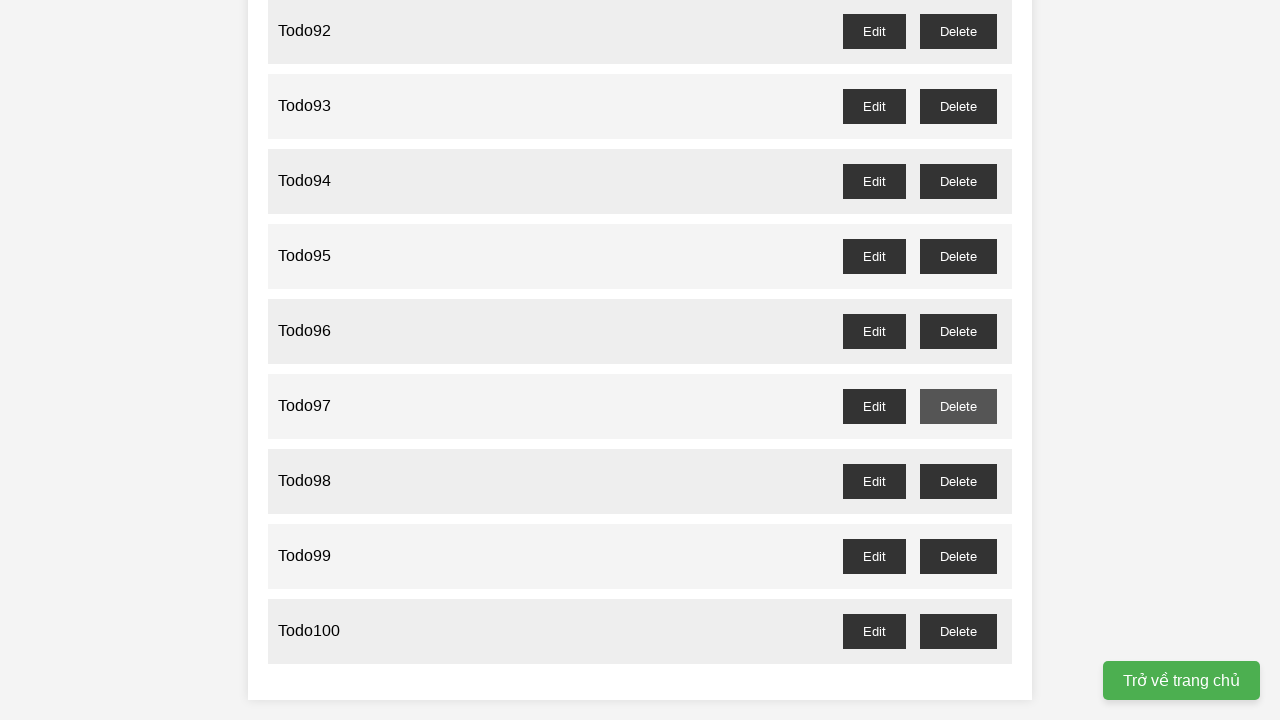

Deleted odd-numbered todo item 99 at (958, 556) on //button[@id="todo99-delete"]
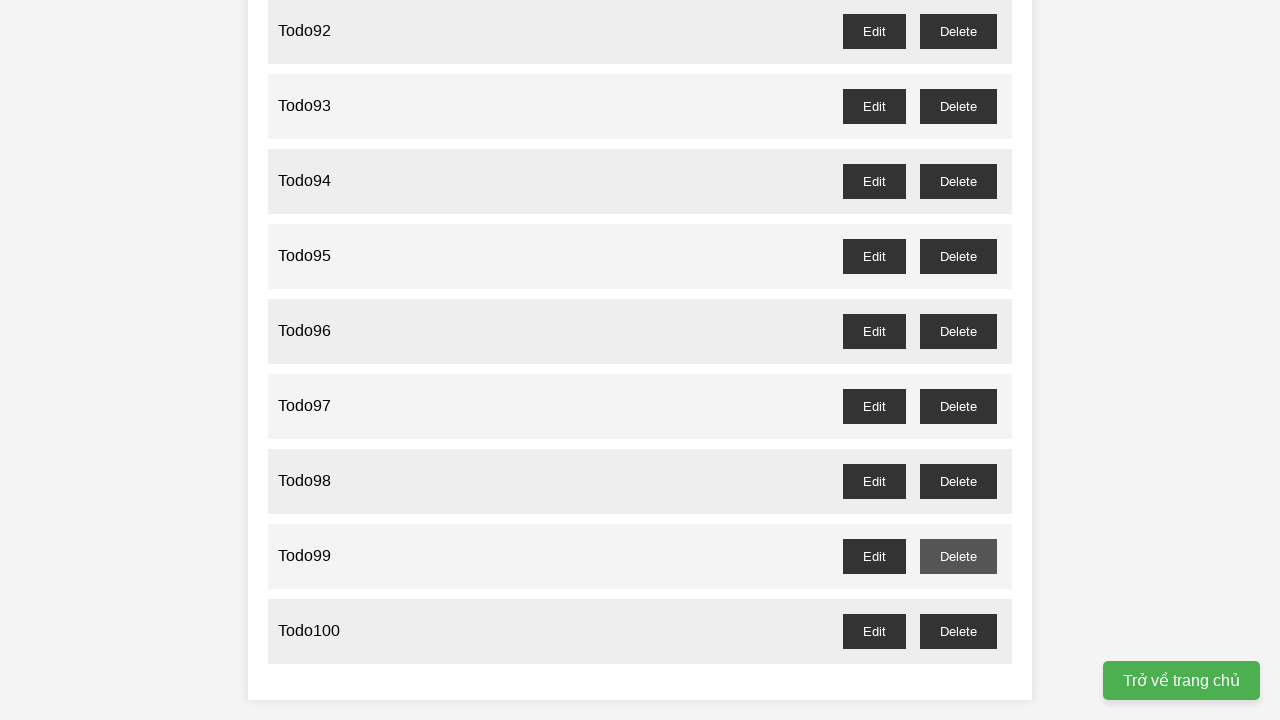

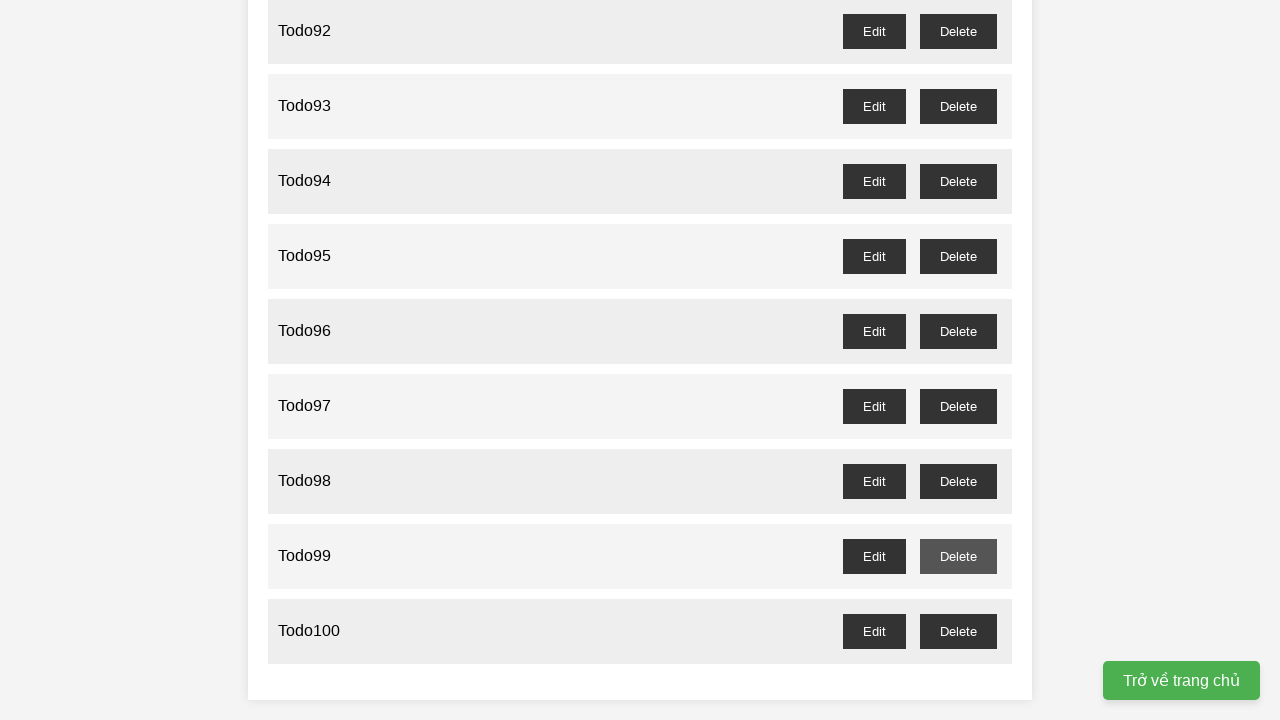